Tests multiple checkbox functionality by selecting all checkboxes on the page, verifying they are selected, then deselecting all checkboxes and verifying they are deselected

Starting URL: https://automationfc.github.io/multiple-fields/

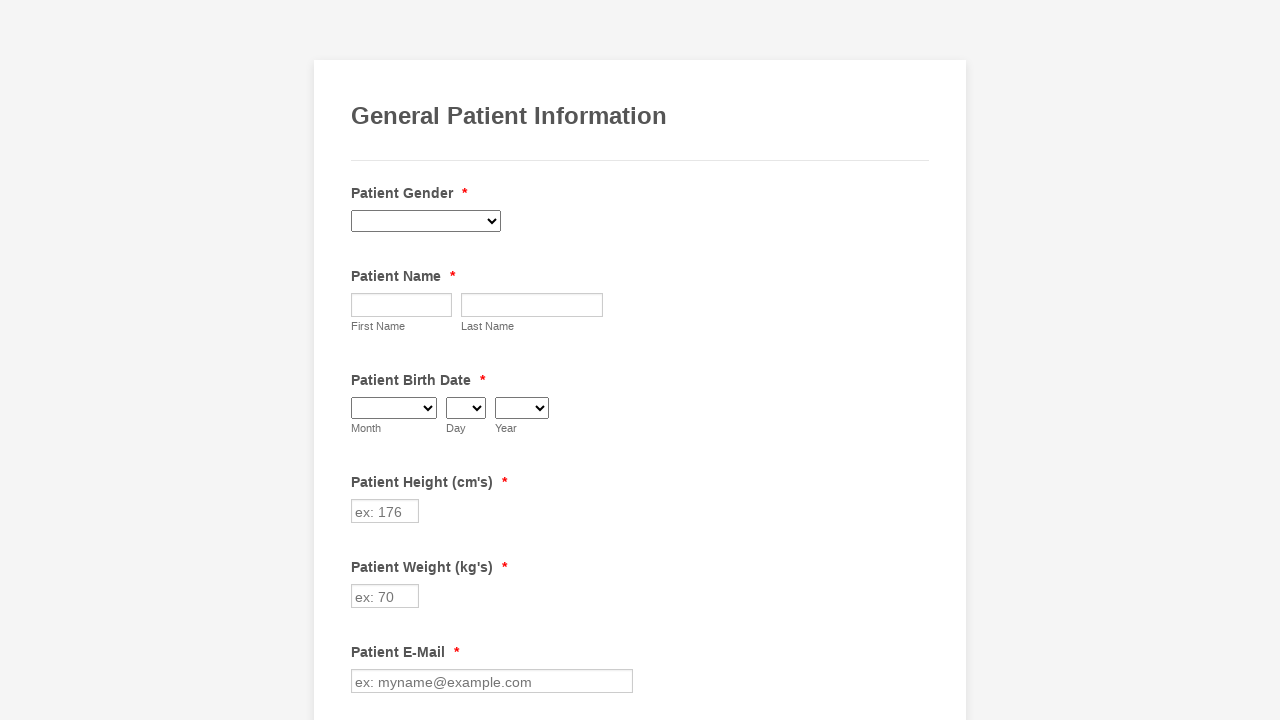

Waited for checkboxes to load on the page
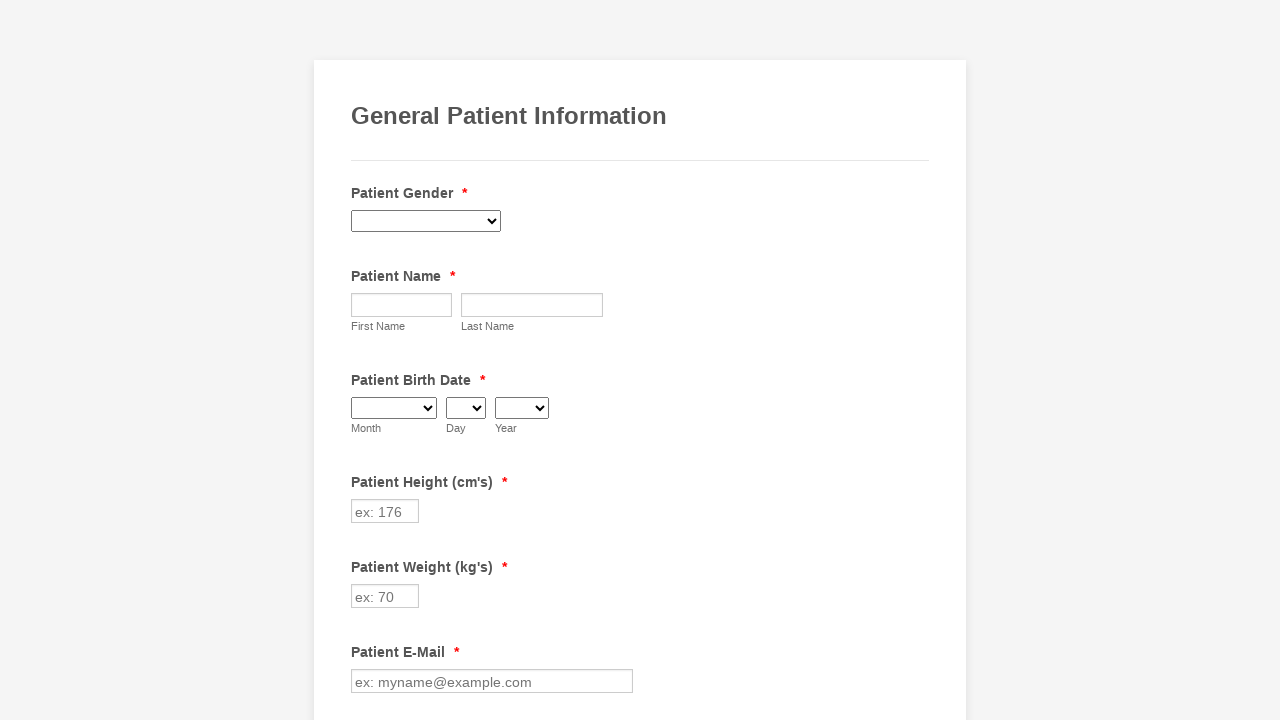

Located all checkboxes on the page
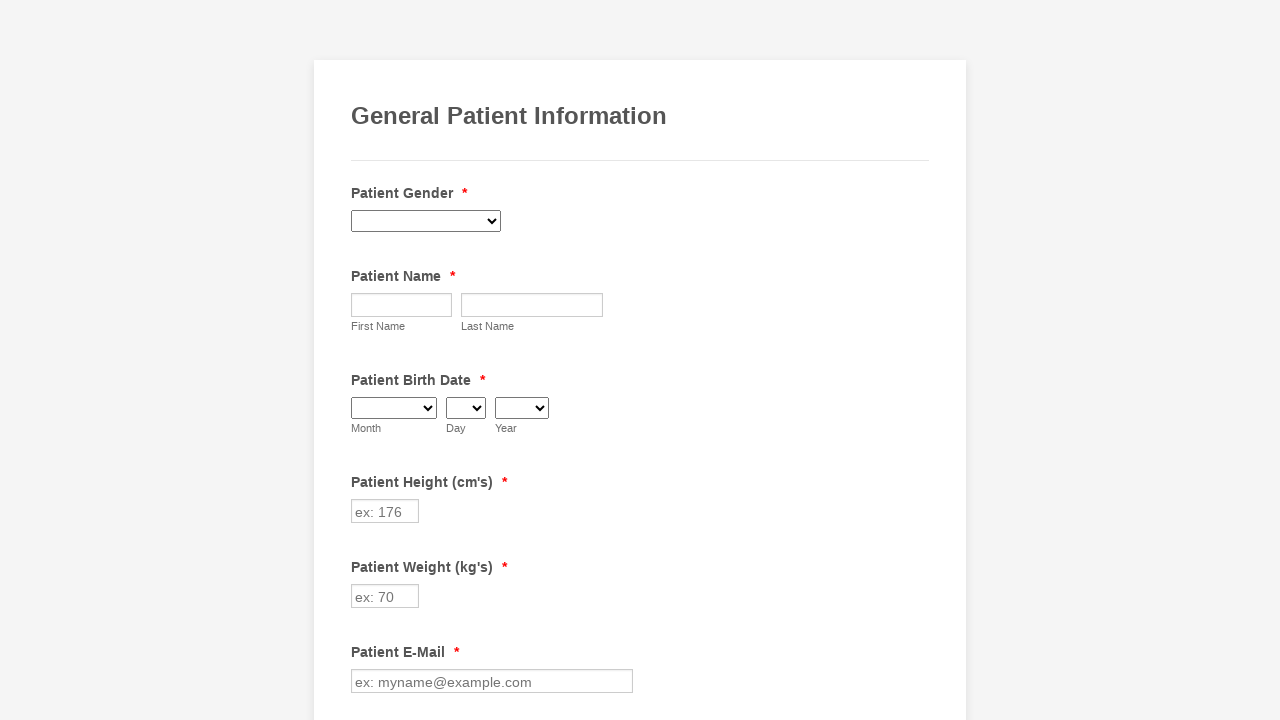

Found 29 checkboxes on the page
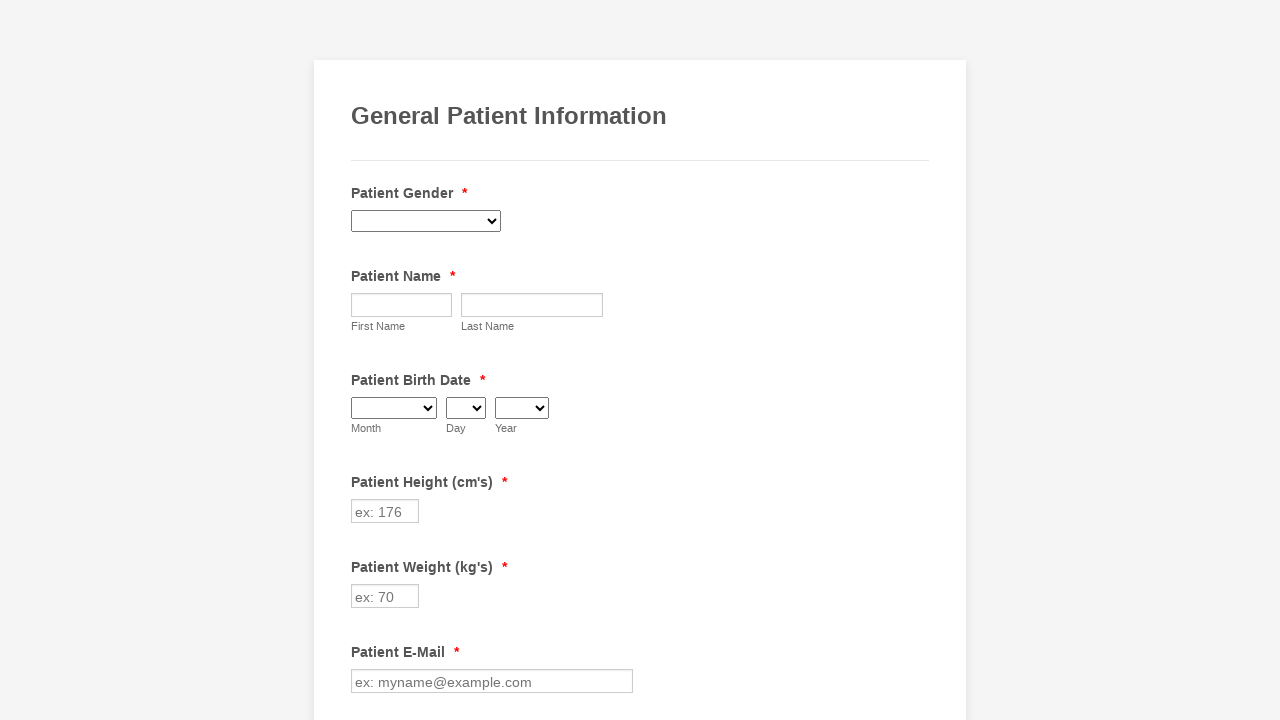

Clicked checkbox 0 to select it at (362, 360) on input[type='checkbox'] >> nth=0
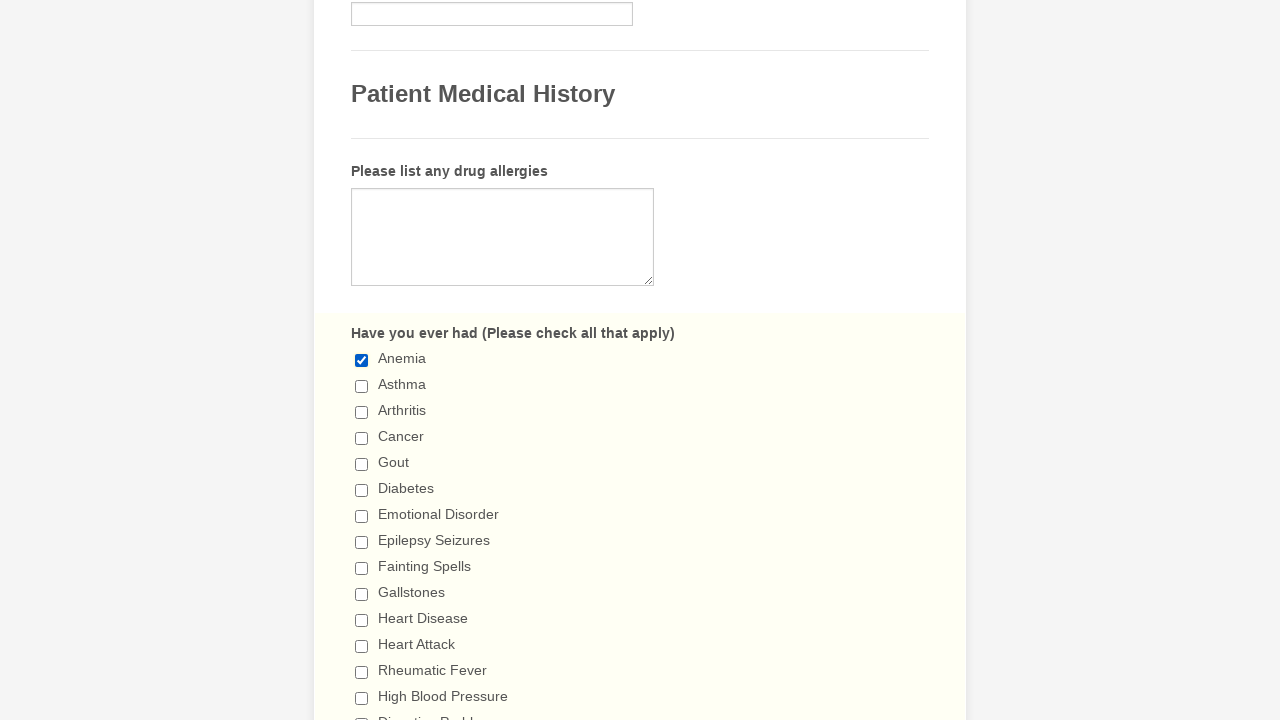

Verified checkbox 0 is selected
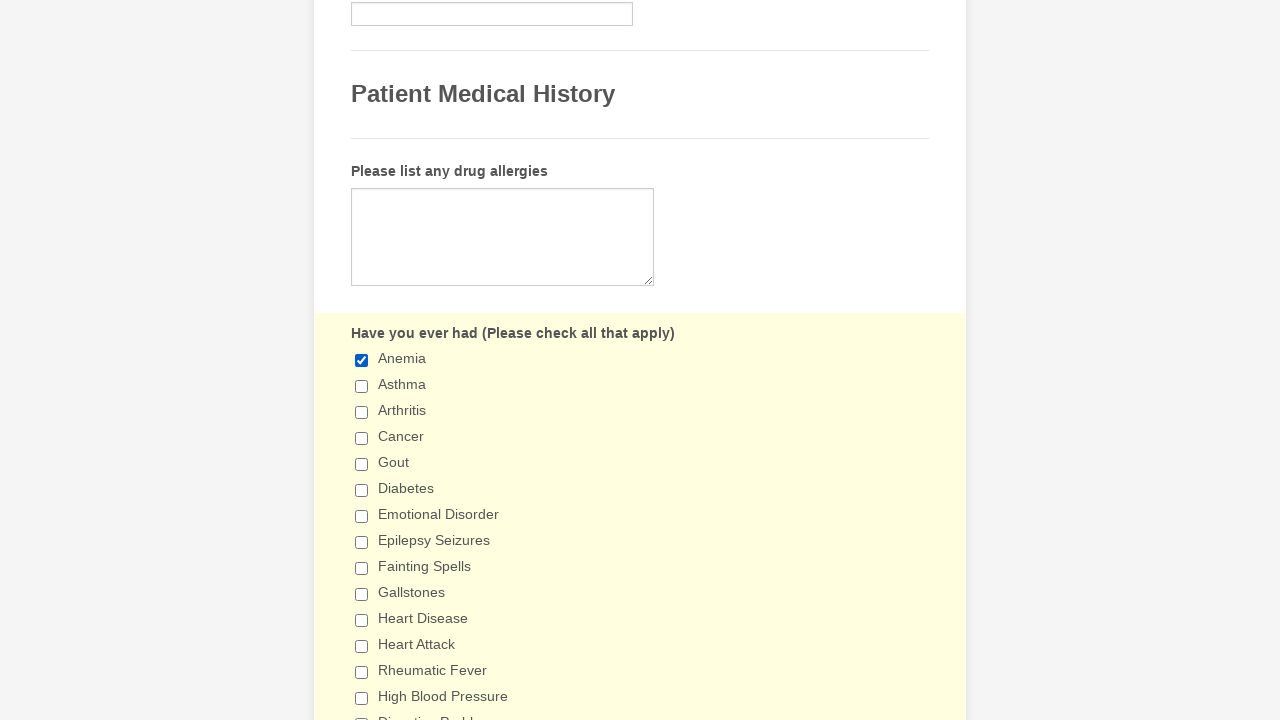

Clicked checkbox 1 to select it at (362, 386) on input[type='checkbox'] >> nth=1
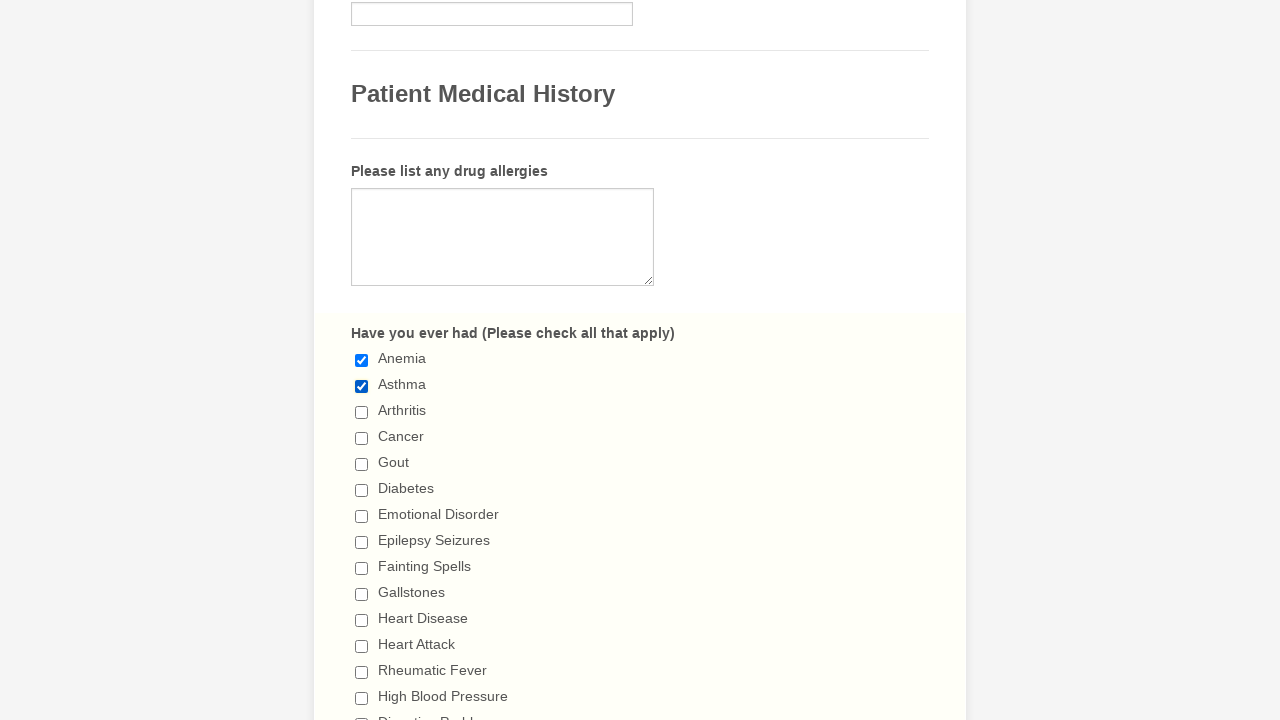

Verified checkbox 1 is selected
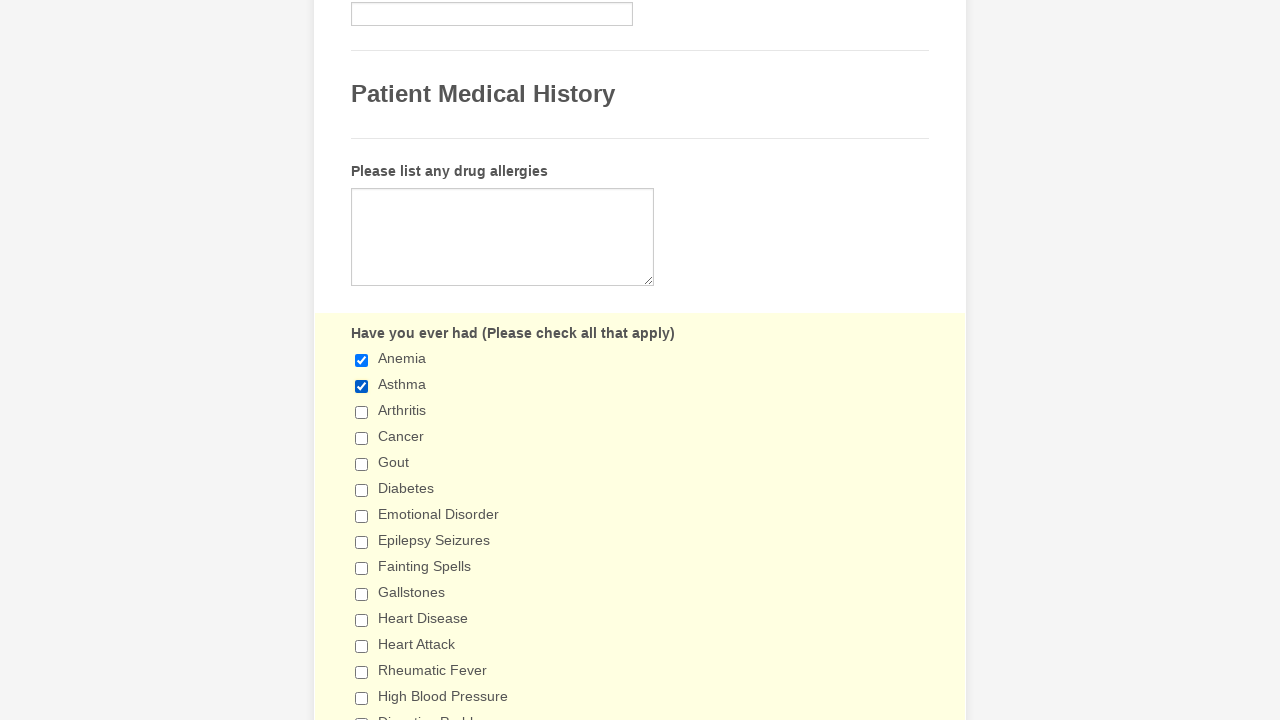

Clicked checkbox 2 to select it at (362, 412) on input[type='checkbox'] >> nth=2
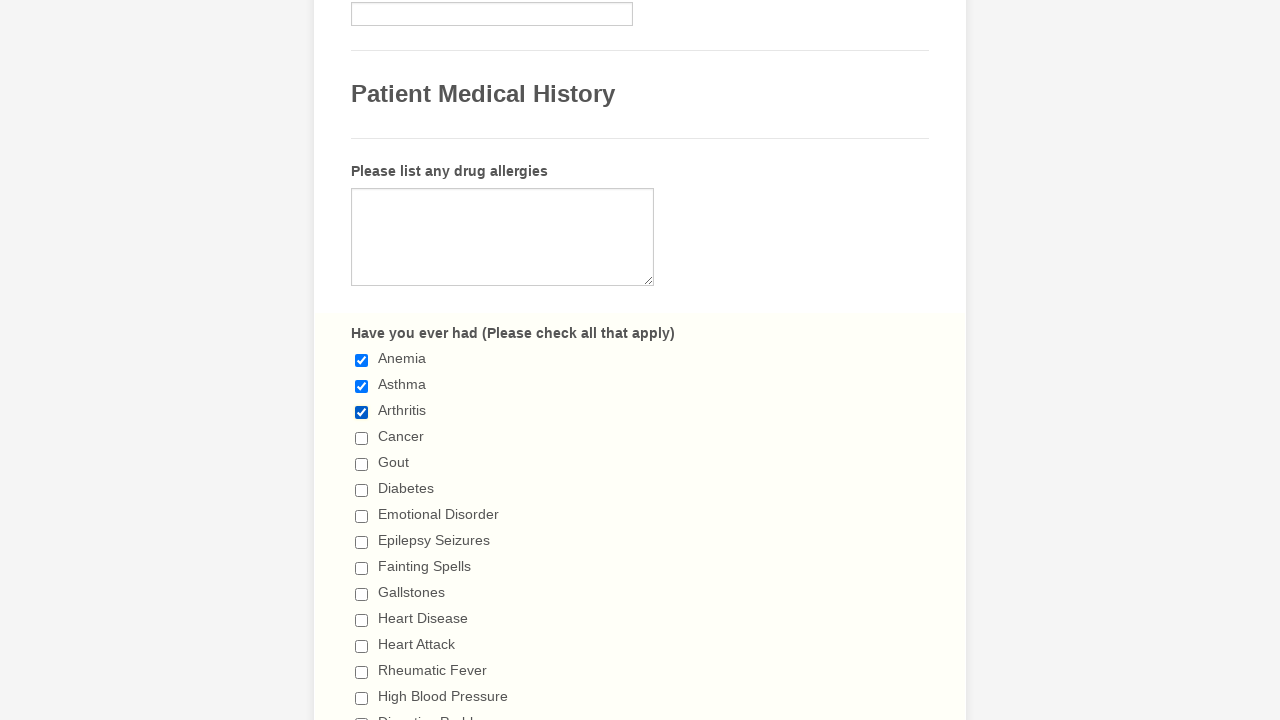

Verified checkbox 2 is selected
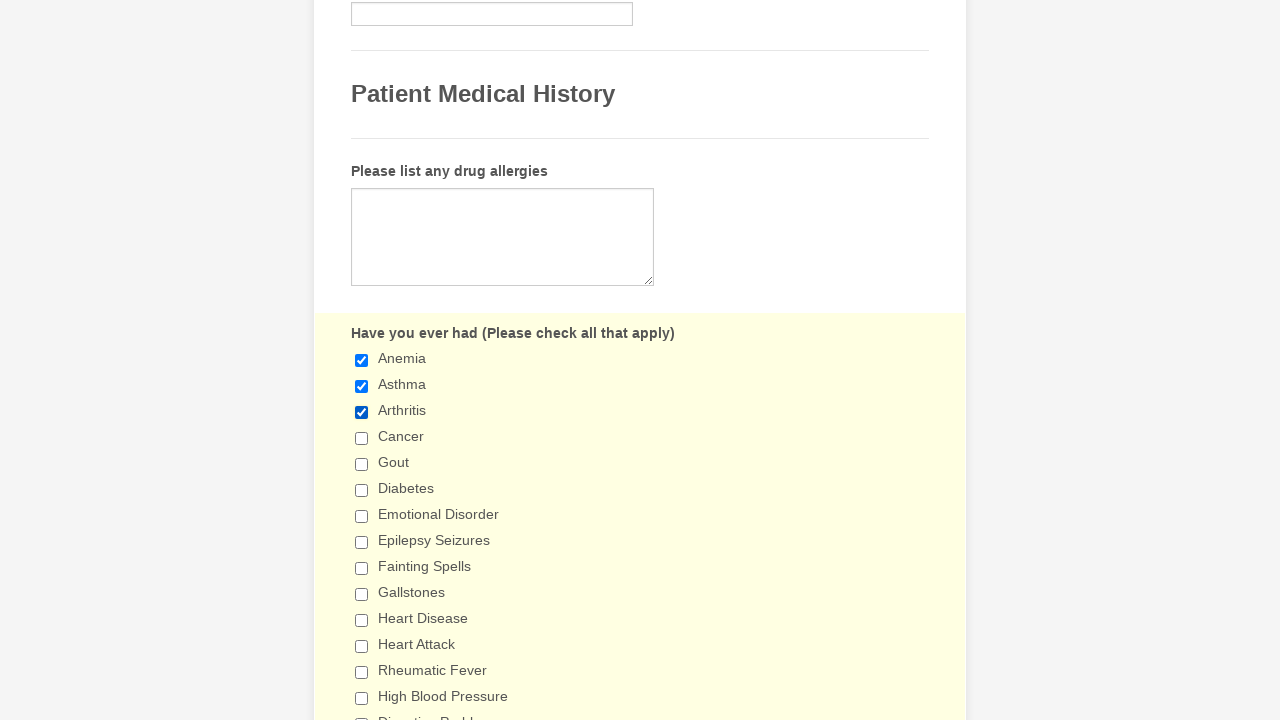

Clicked checkbox 3 to select it at (362, 438) on input[type='checkbox'] >> nth=3
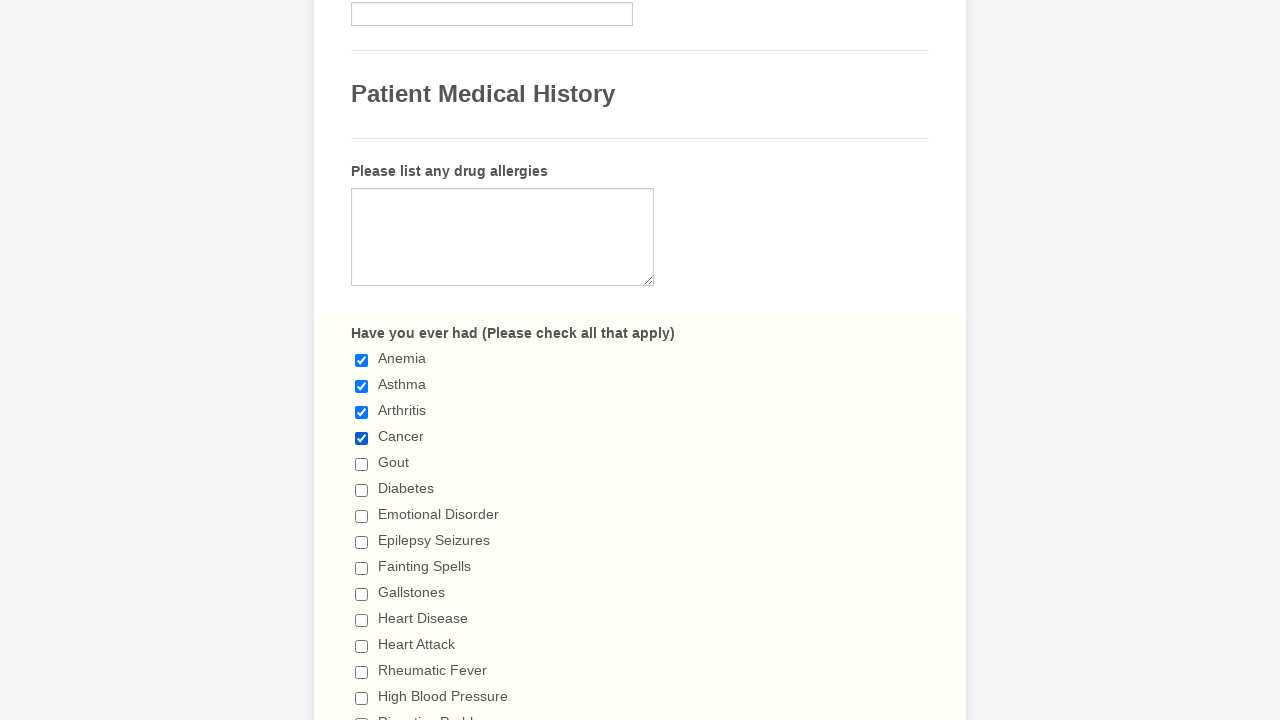

Verified checkbox 3 is selected
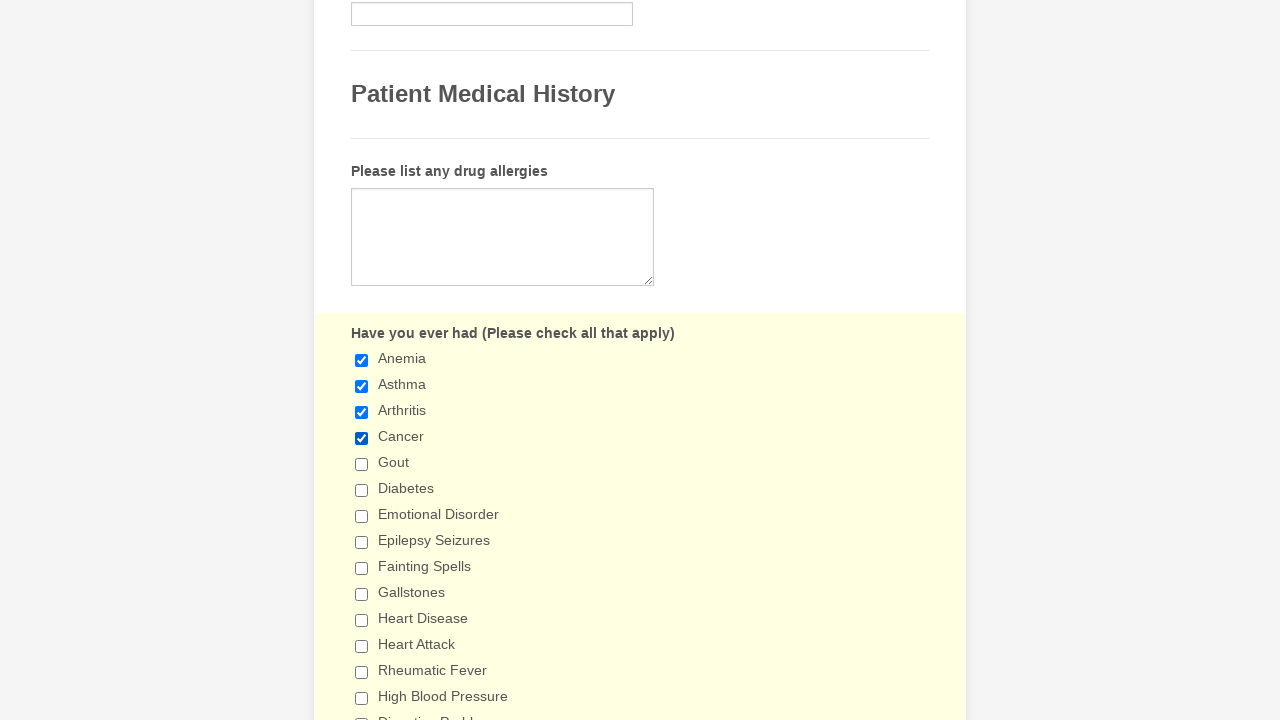

Clicked checkbox 4 to select it at (362, 464) on input[type='checkbox'] >> nth=4
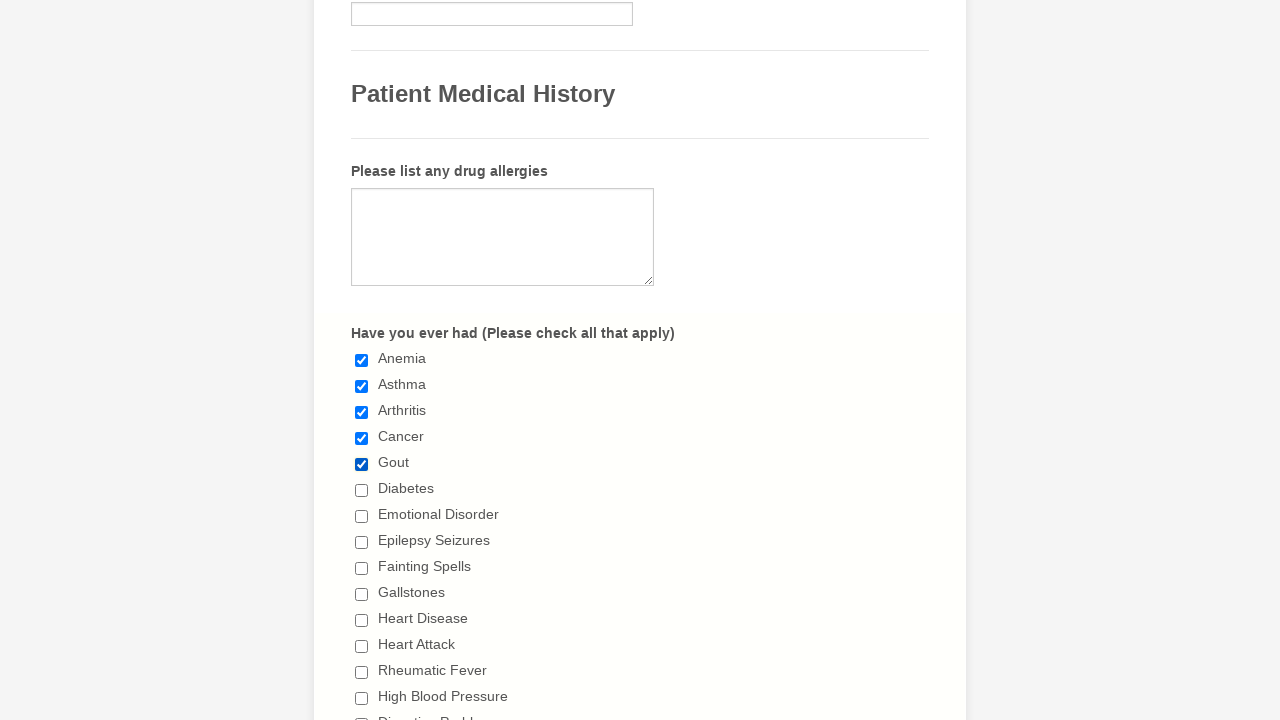

Verified checkbox 4 is selected
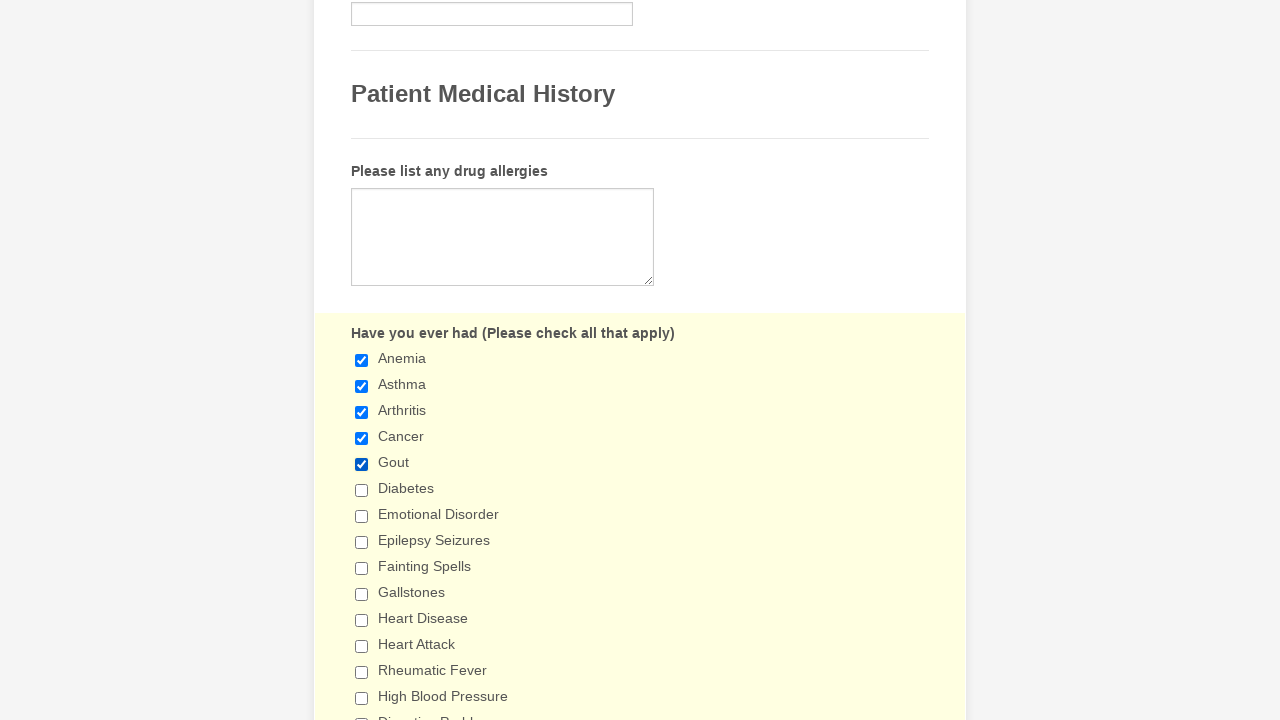

Clicked checkbox 5 to select it at (362, 490) on input[type='checkbox'] >> nth=5
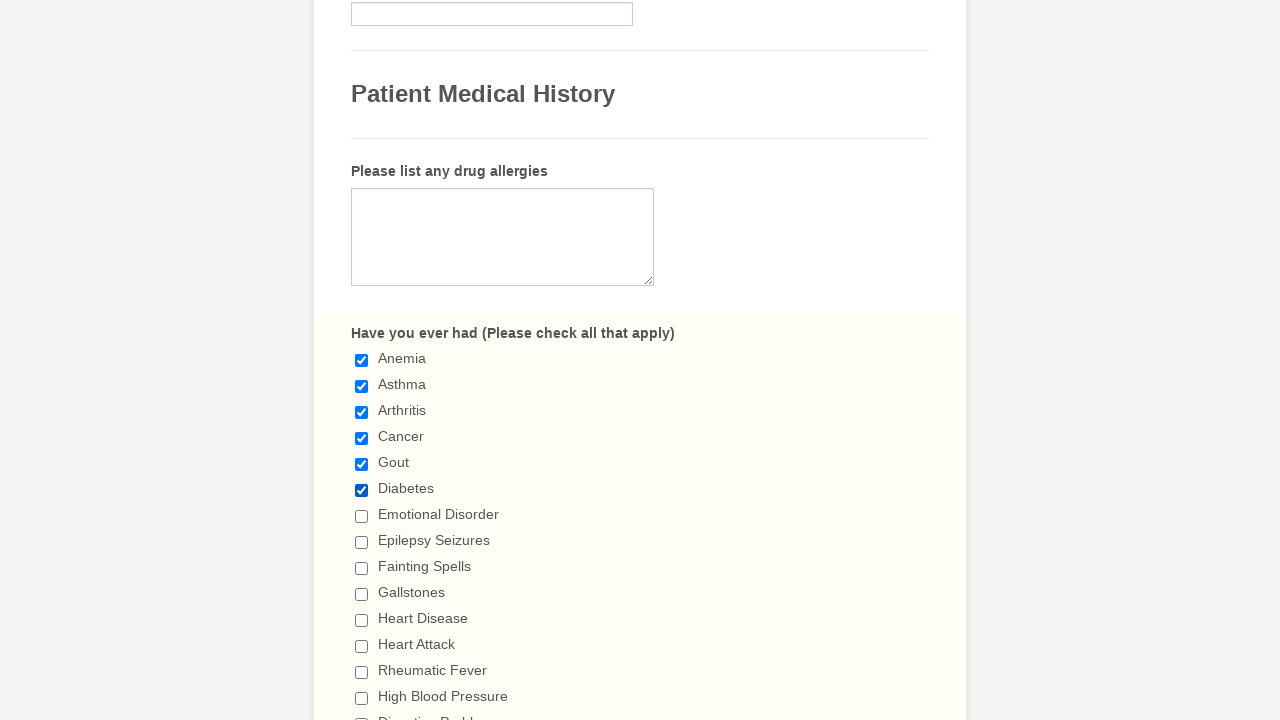

Verified checkbox 5 is selected
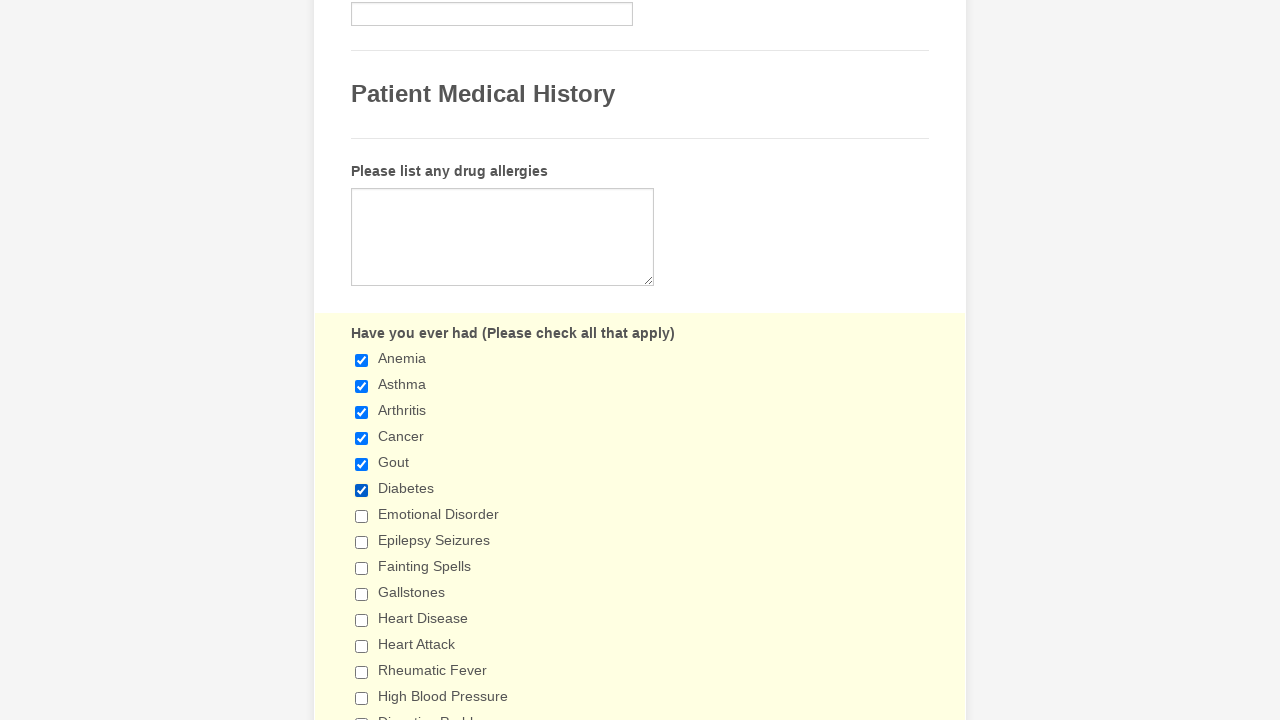

Clicked checkbox 6 to select it at (362, 516) on input[type='checkbox'] >> nth=6
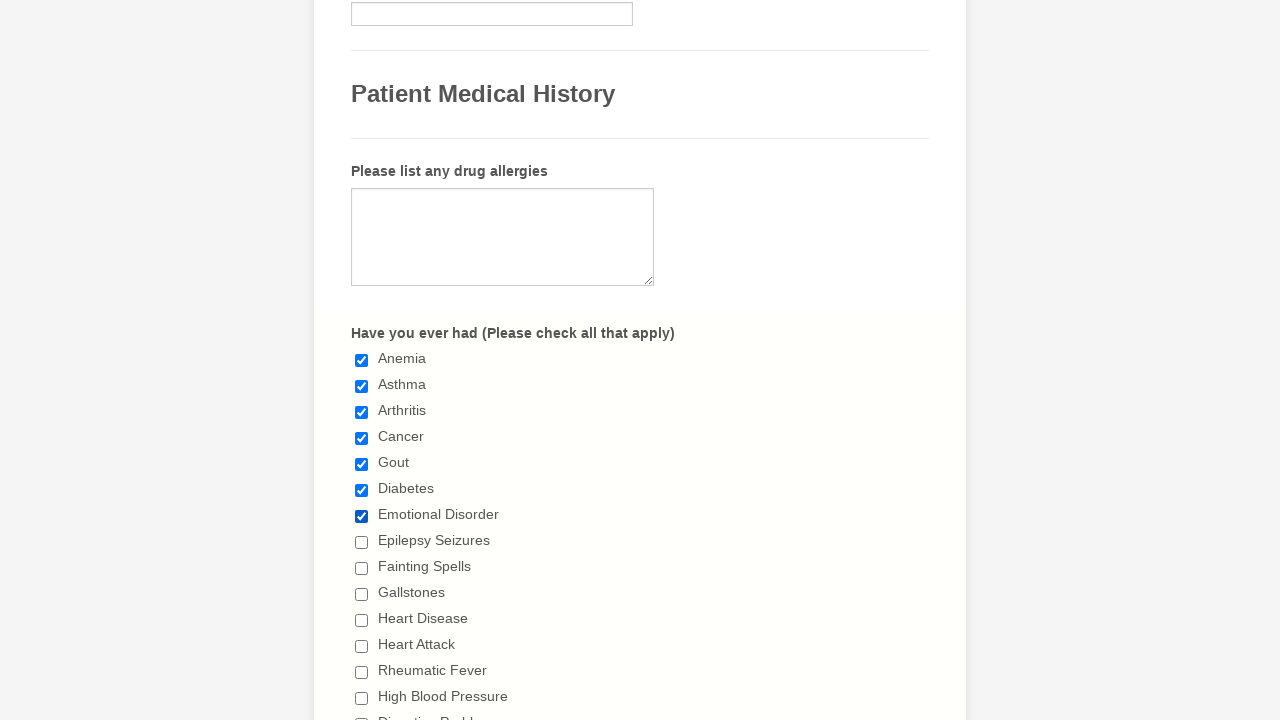

Verified checkbox 6 is selected
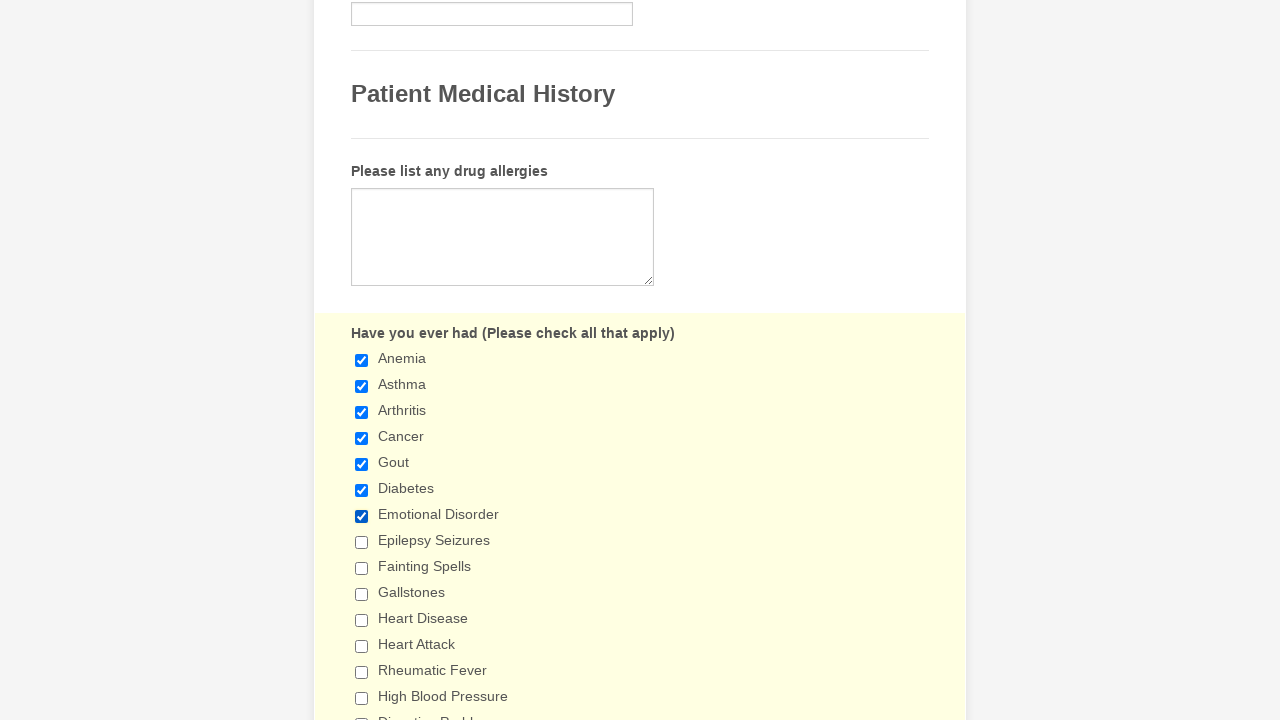

Clicked checkbox 7 to select it at (362, 542) on input[type='checkbox'] >> nth=7
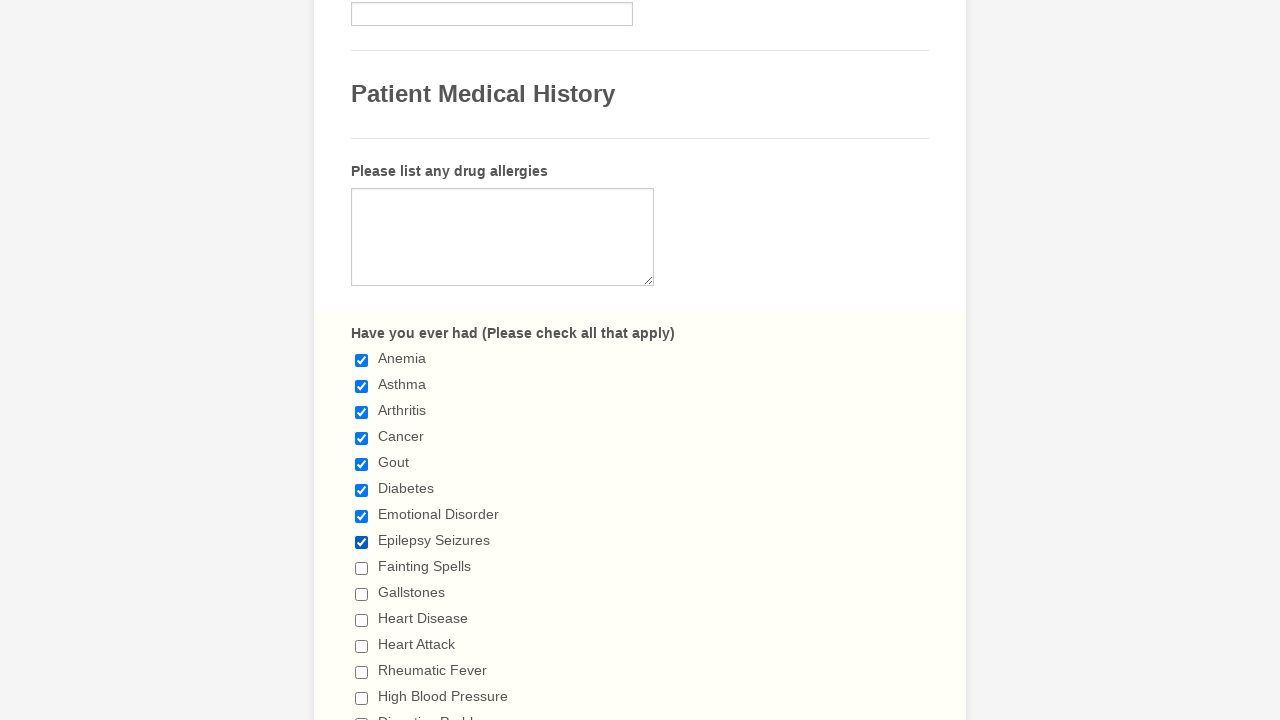

Verified checkbox 7 is selected
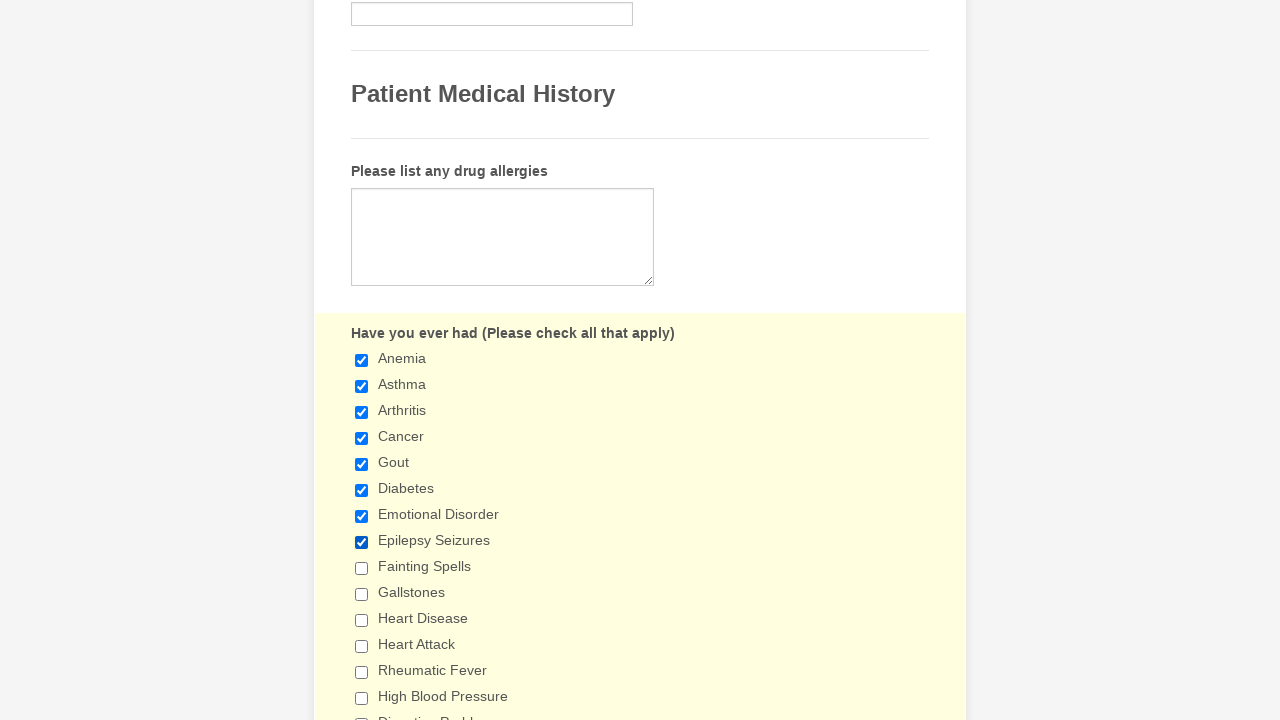

Clicked checkbox 8 to select it at (362, 568) on input[type='checkbox'] >> nth=8
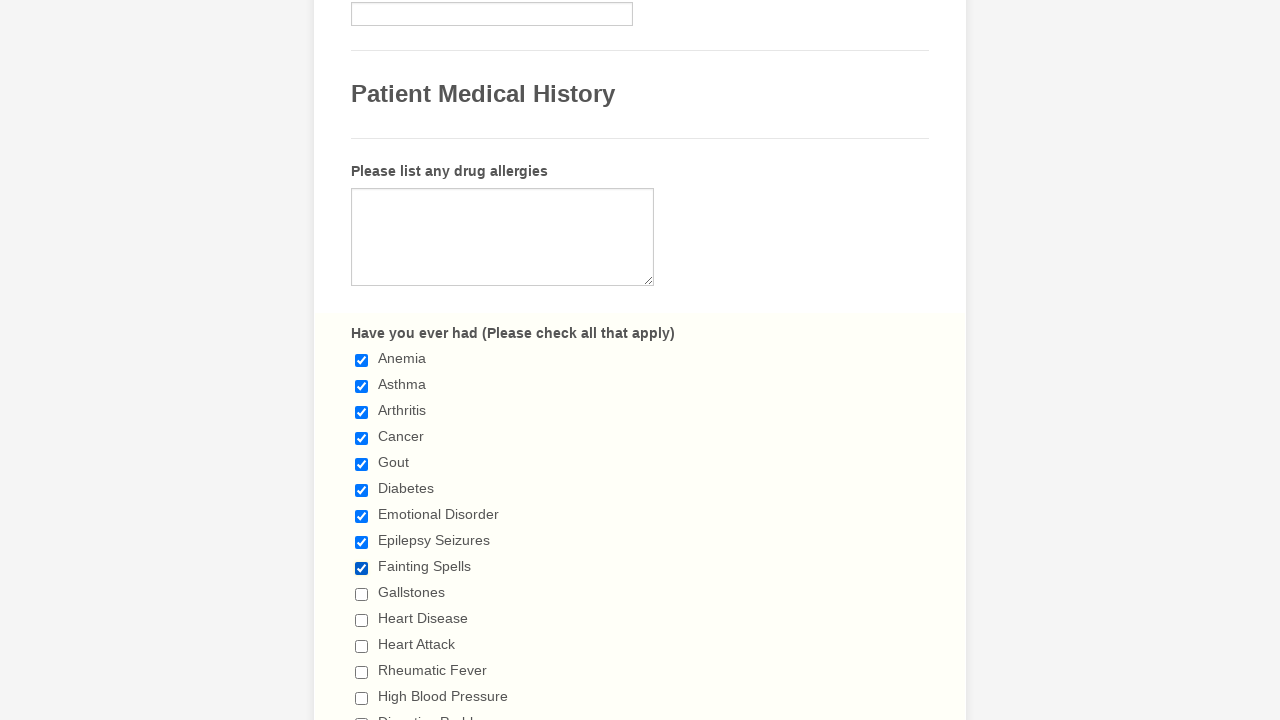

Verified checkbox 8 is selected
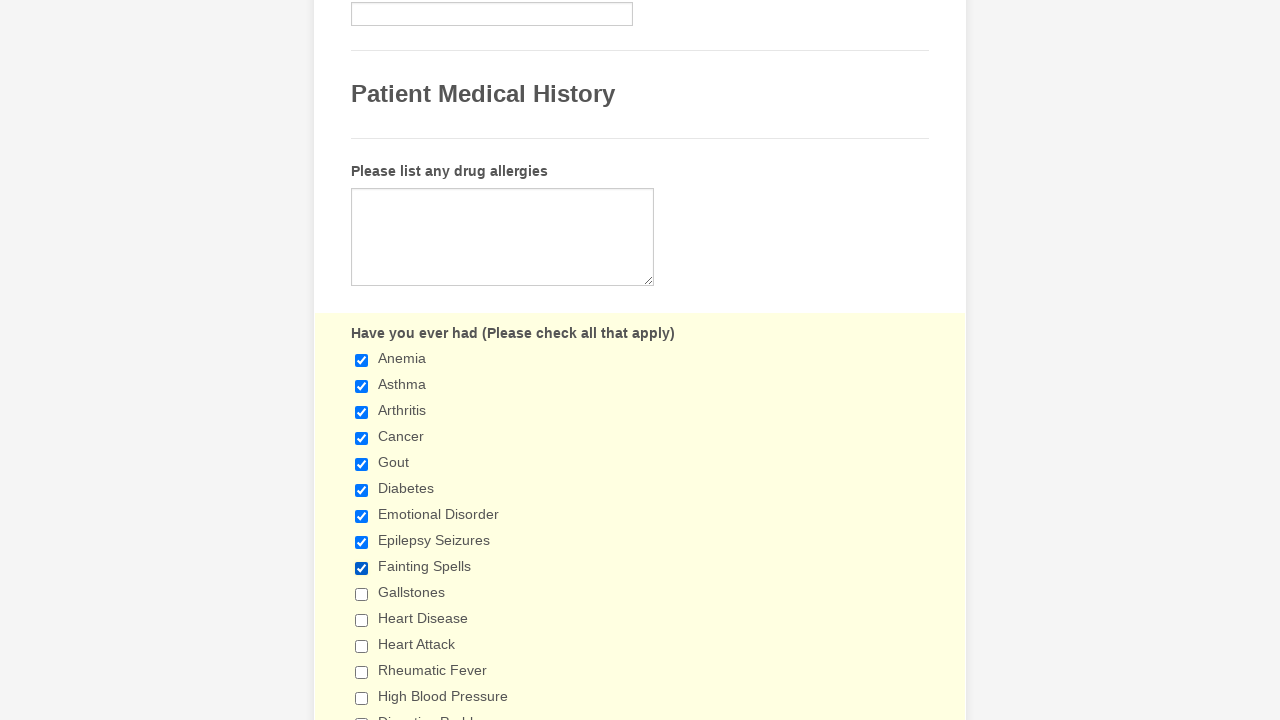

Clicked checkbox 9 to select it at (362, 594) on input[type='checkbox'] >> nth=9
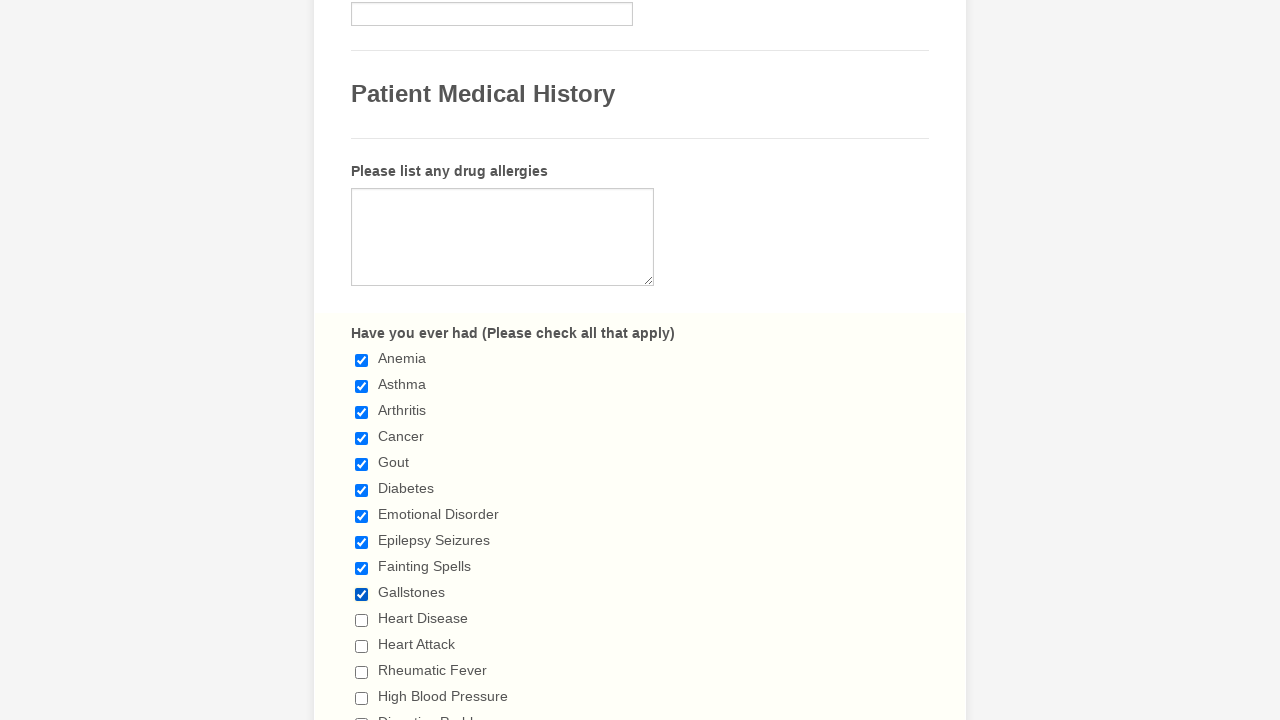

Verified checkbox 9 is selected
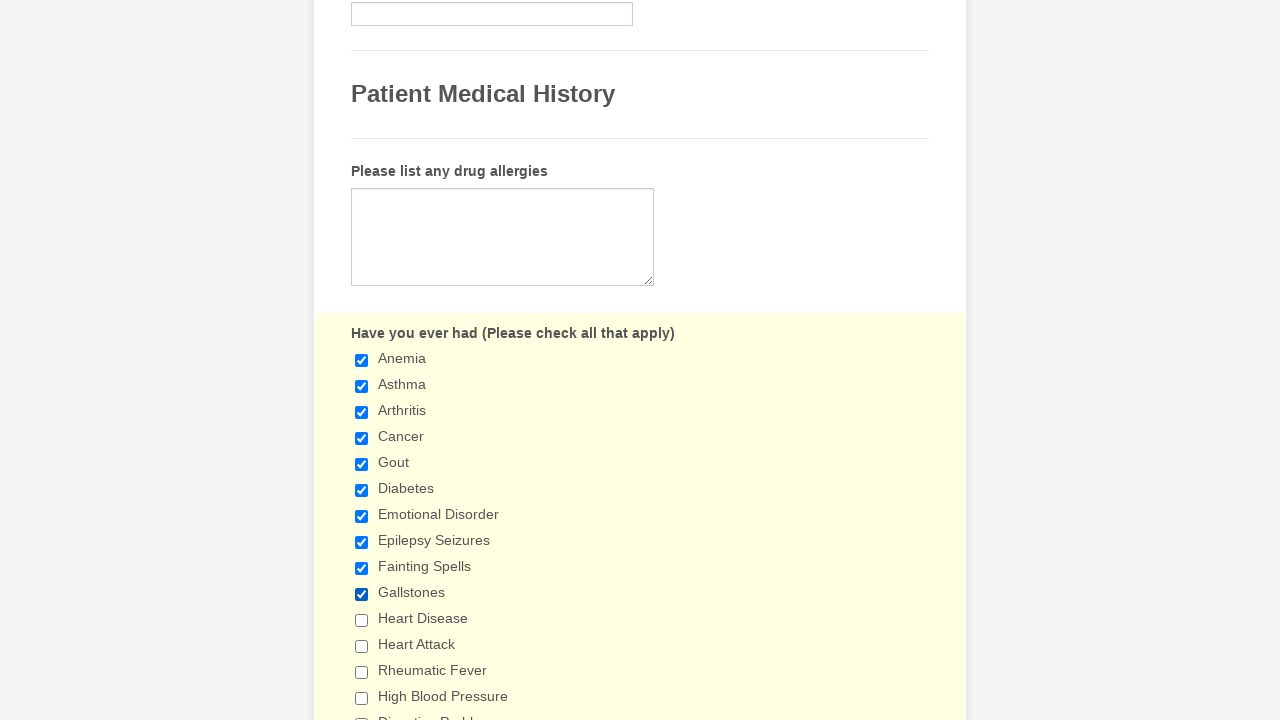

Clicked checkbox 10 to select it at (362, 620) on input[type='checkbox'] >> nth=10
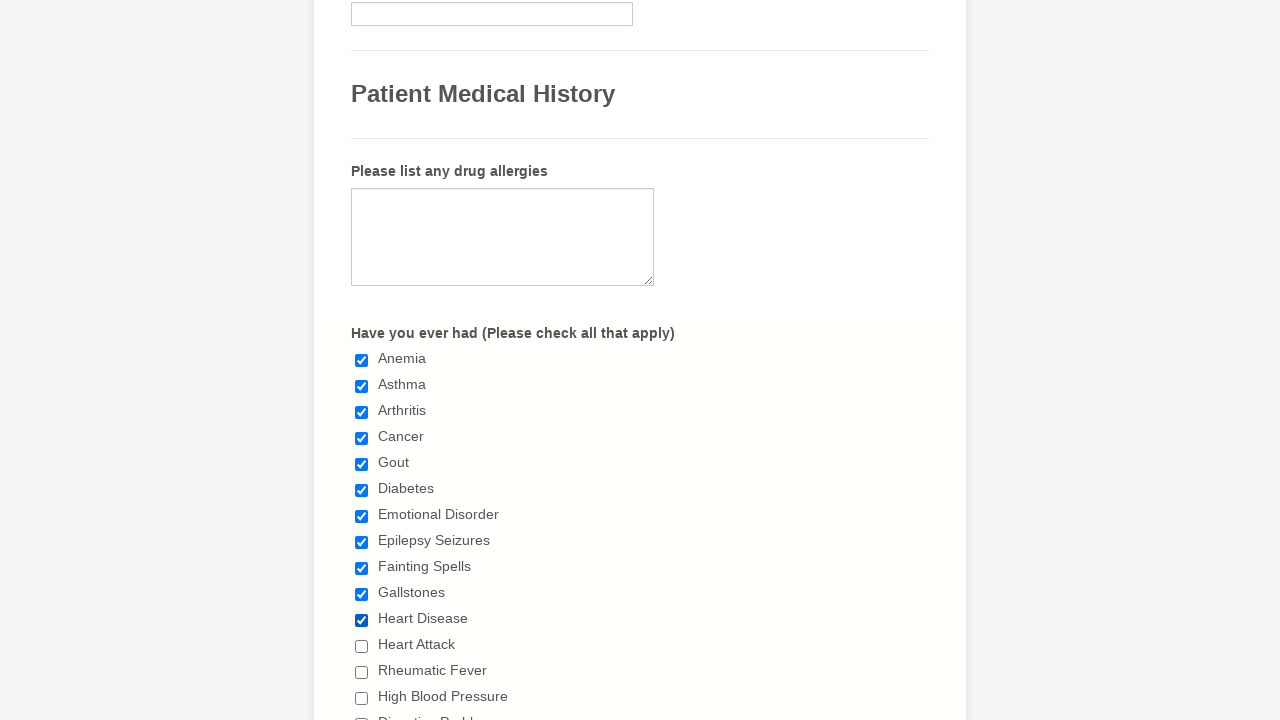

Verified checkbox 10 is selected
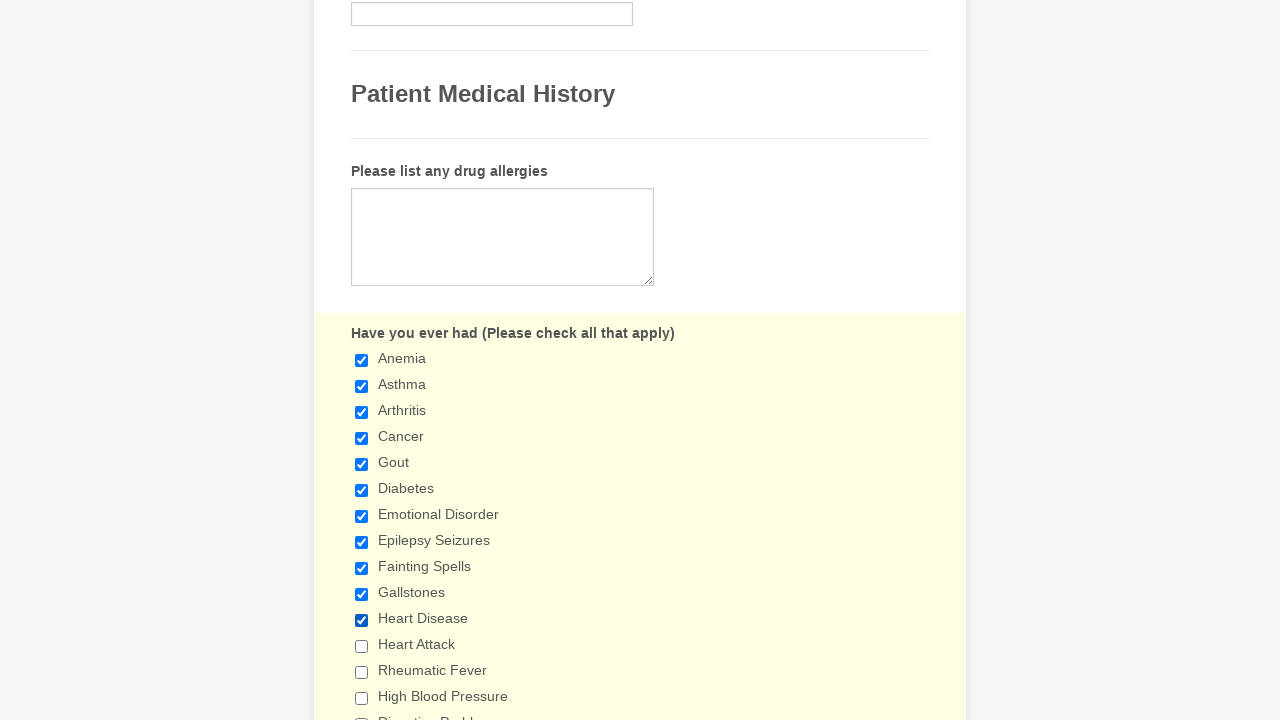

Clicked checkbox 11 to select it at (362, 646) on input[type='checkbox'] >> nth=11
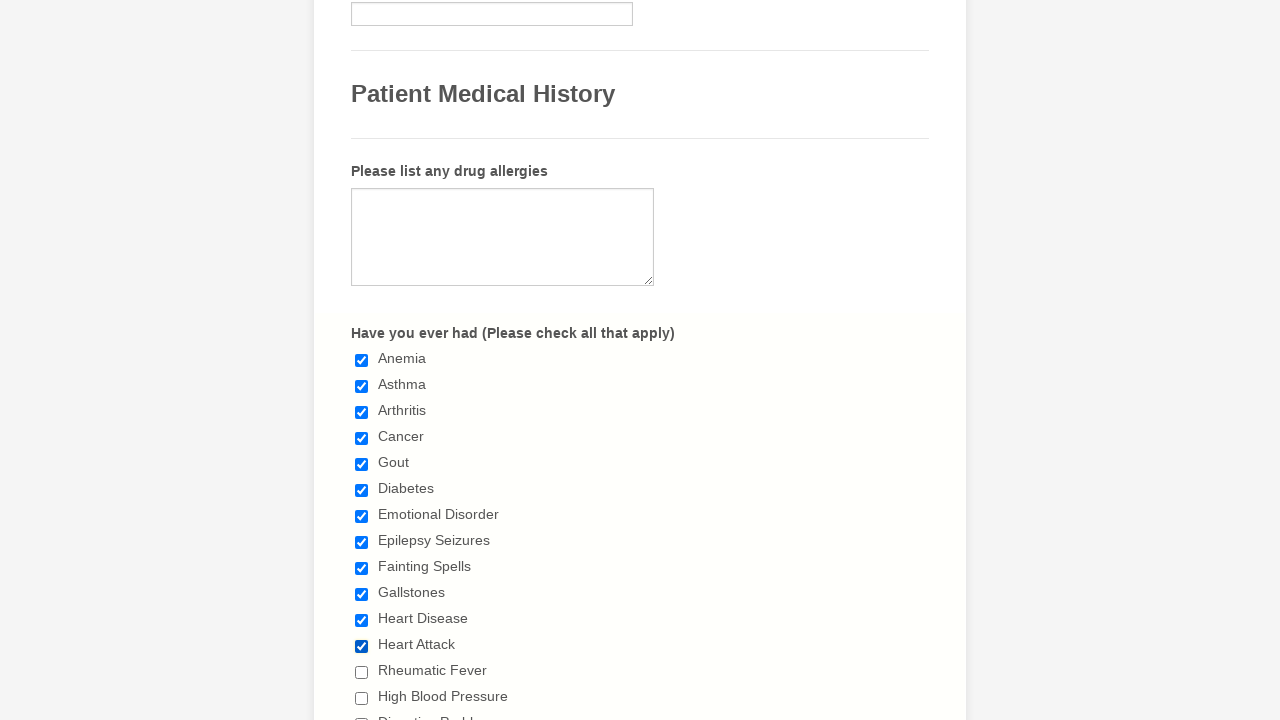

Verified checkbox 11 is selected
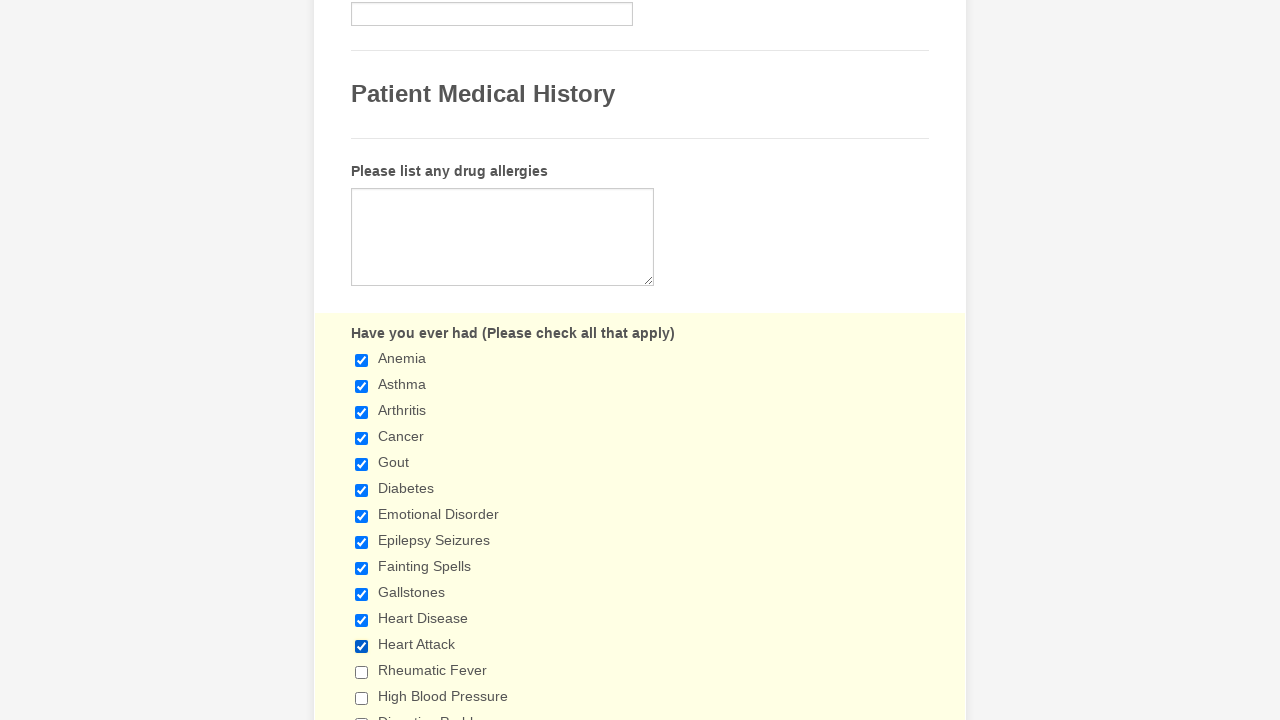

Clicked checkbox 12 to select it at (362, 672) on input[type='checkbox'] >> nth=12
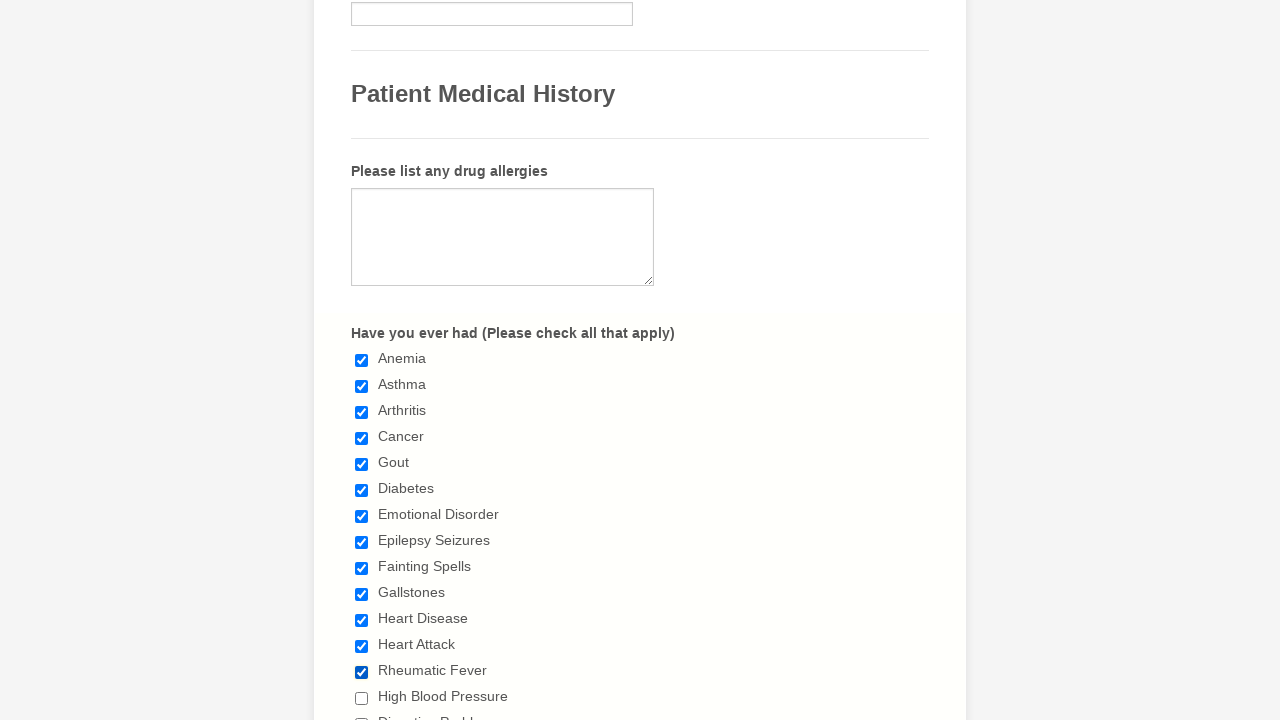

Verified checkbox 12 is selected
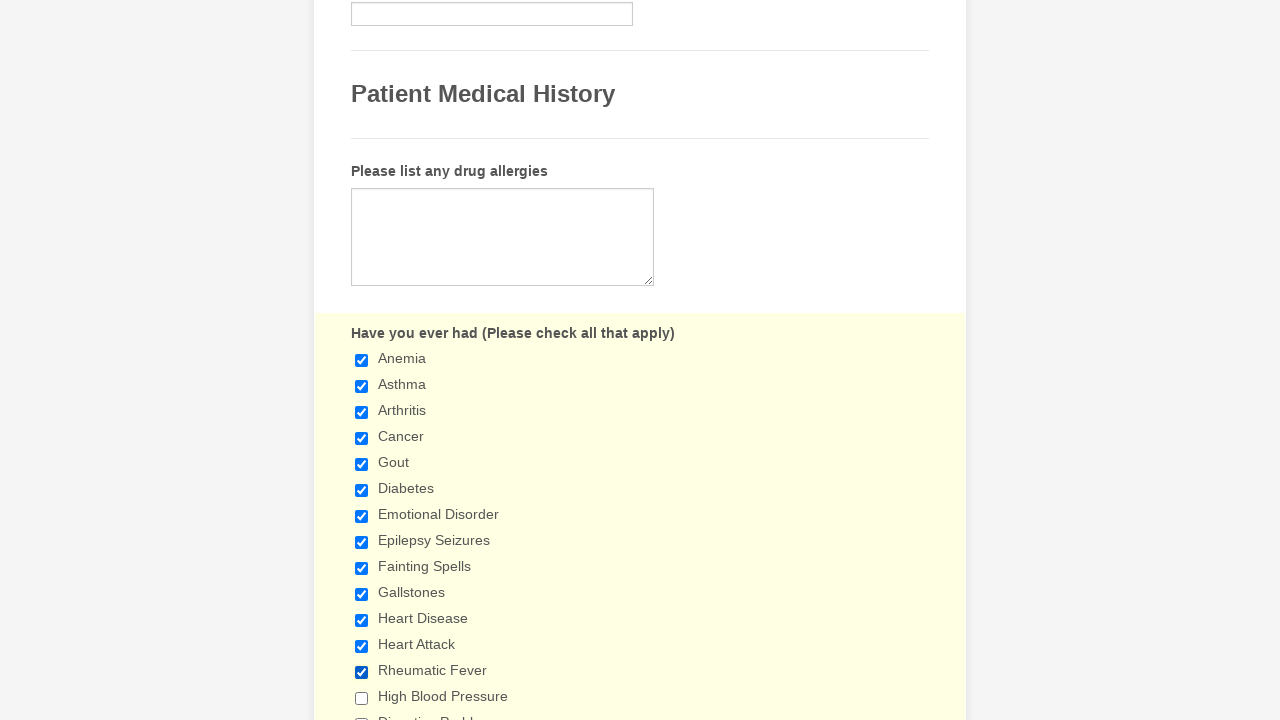

Clicked checkbox 13 to select it at (362, 698) on input[type='checkbox'] >> nth=13
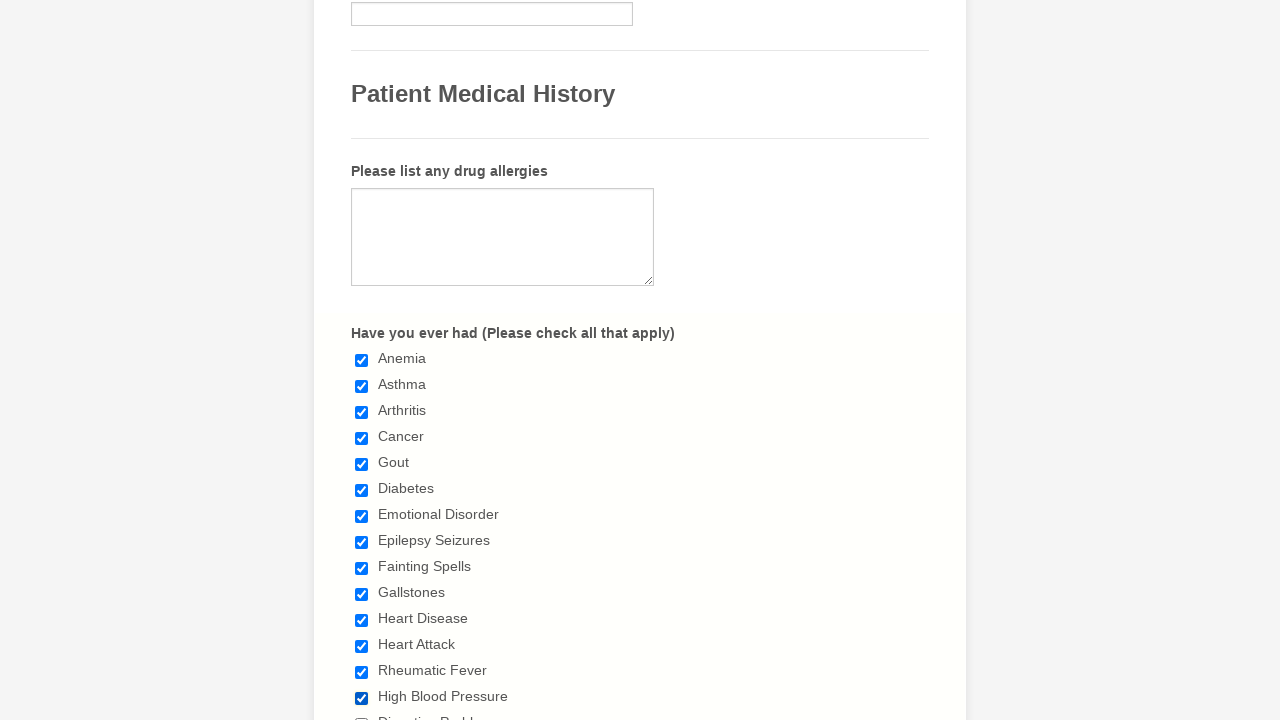

Verified checkbox 13 is selected
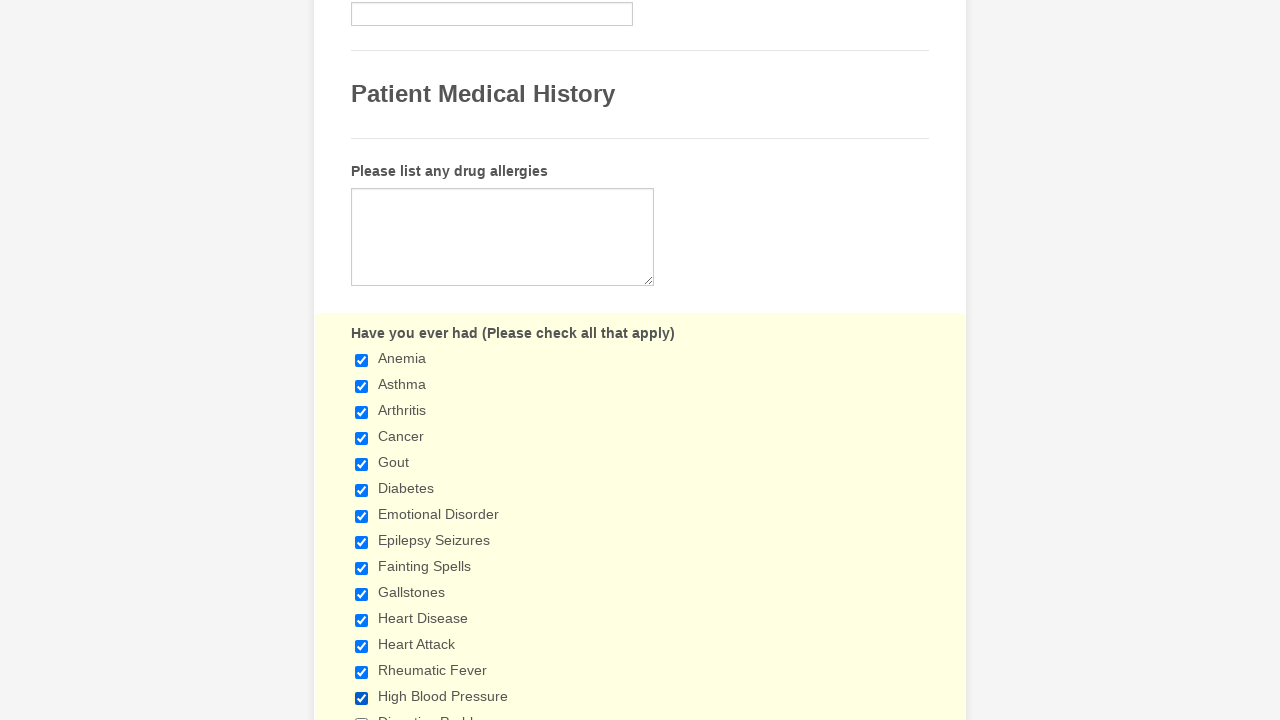

Clicked checkbox 14 to select it at (362, 714) on input[type='checkbox'] >> nth=14
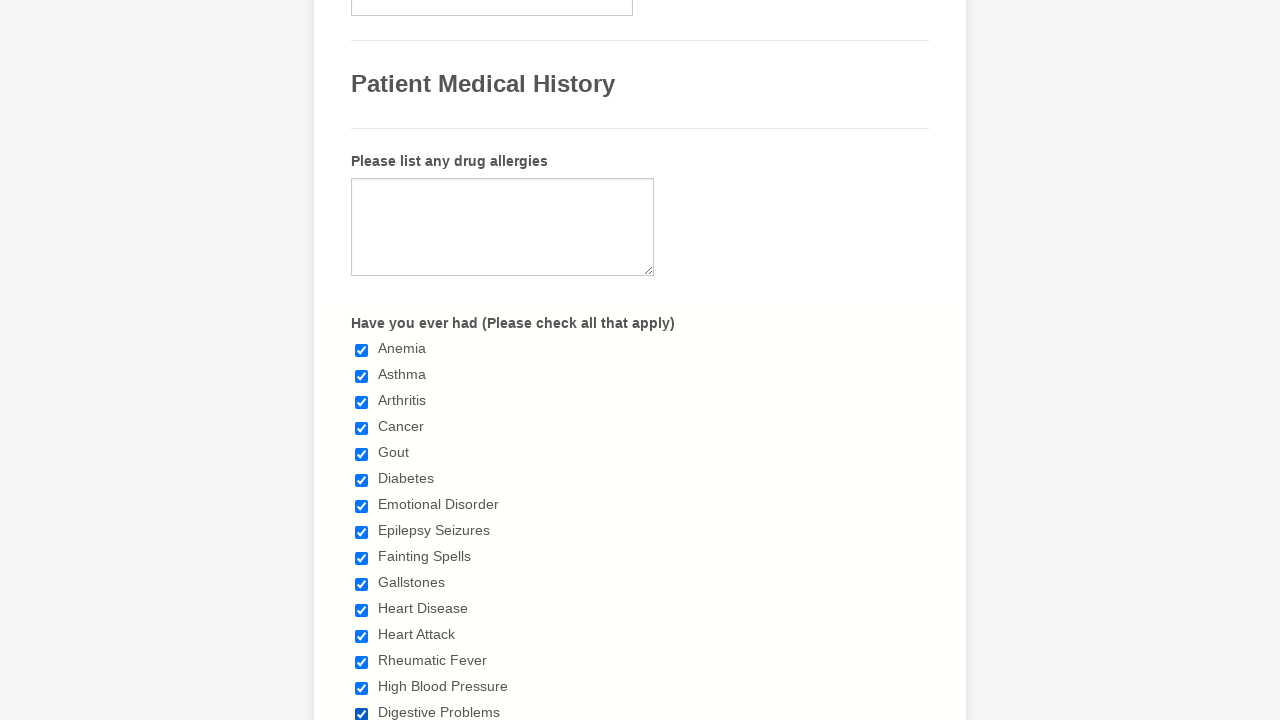

Verified checkbox 14 is selected
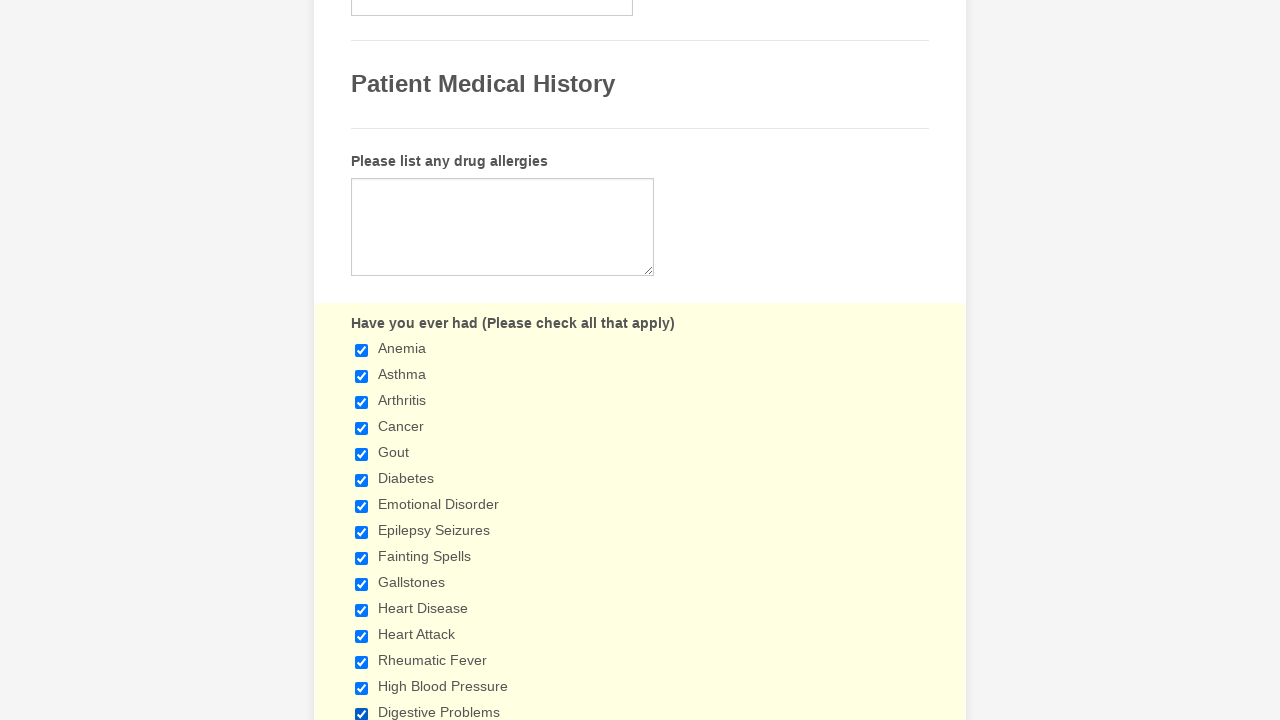

Clicked checkbox 15 to select it at (362, 360) on input[type='checkbox'] >> nth=15
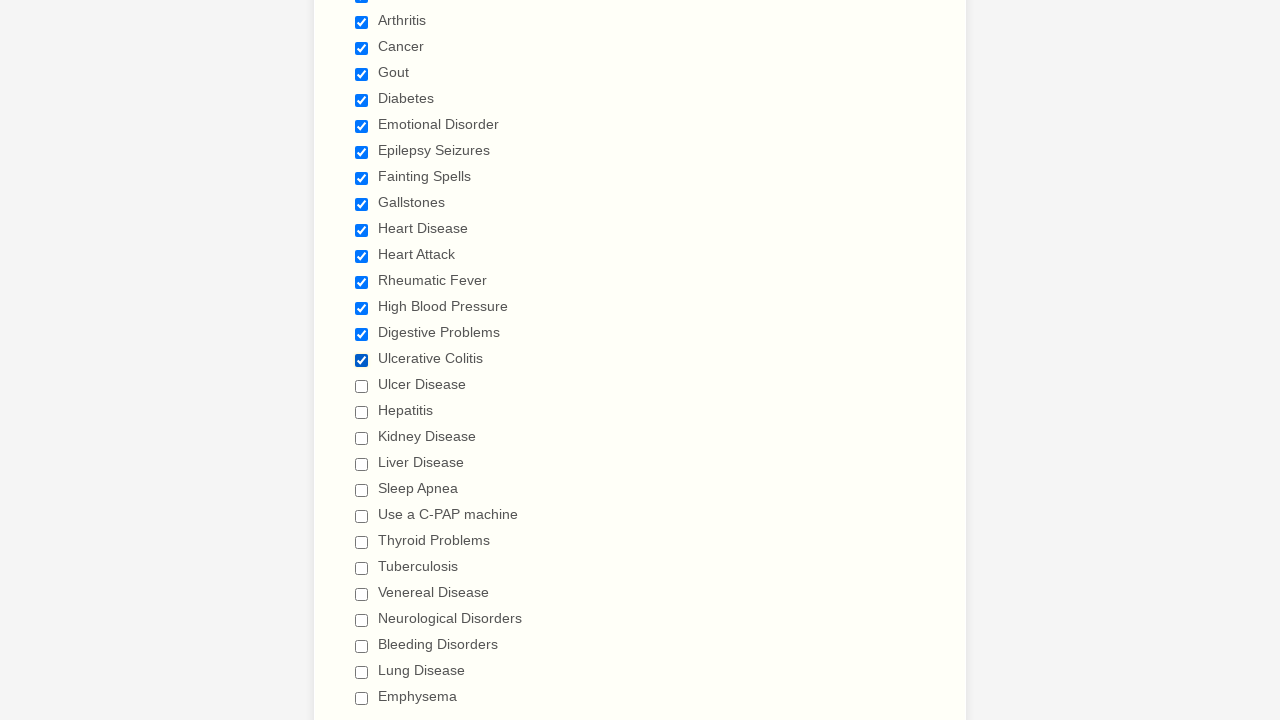

Verified checkbox 15 is selected
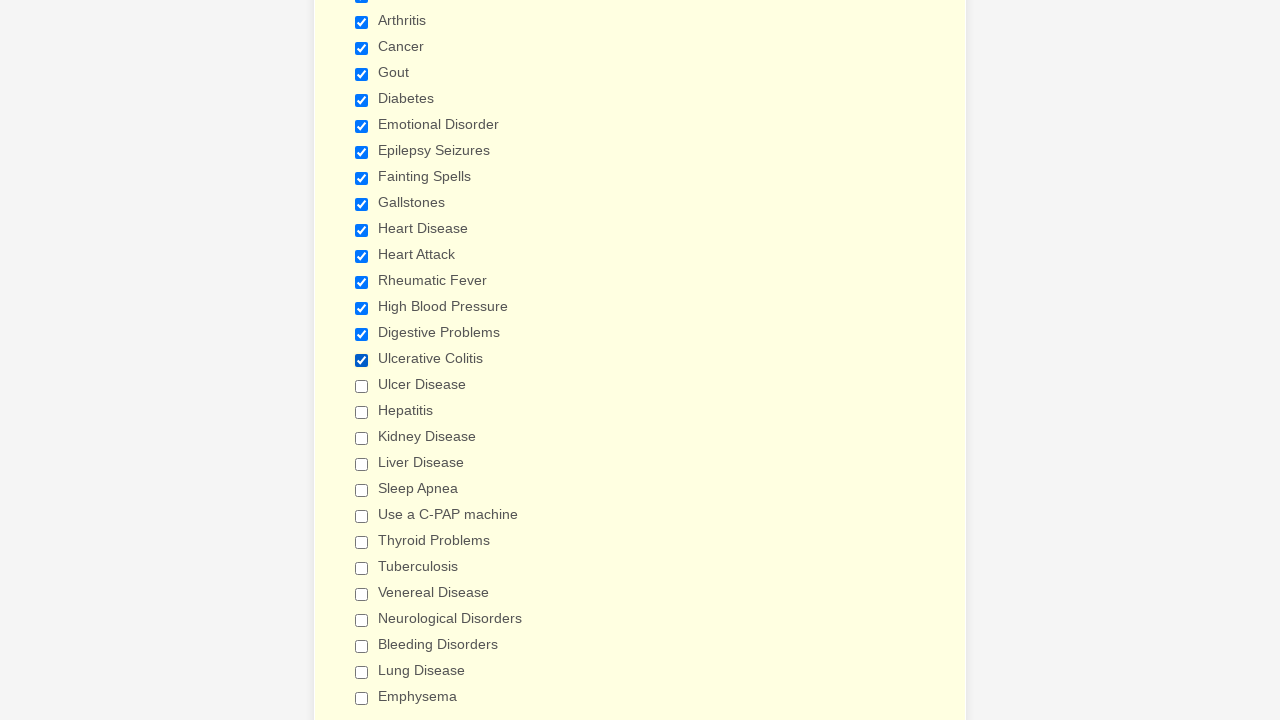

Clicked checkbox 16 to select it at (362, 386) on input[type='checkbox'] >> nth=16
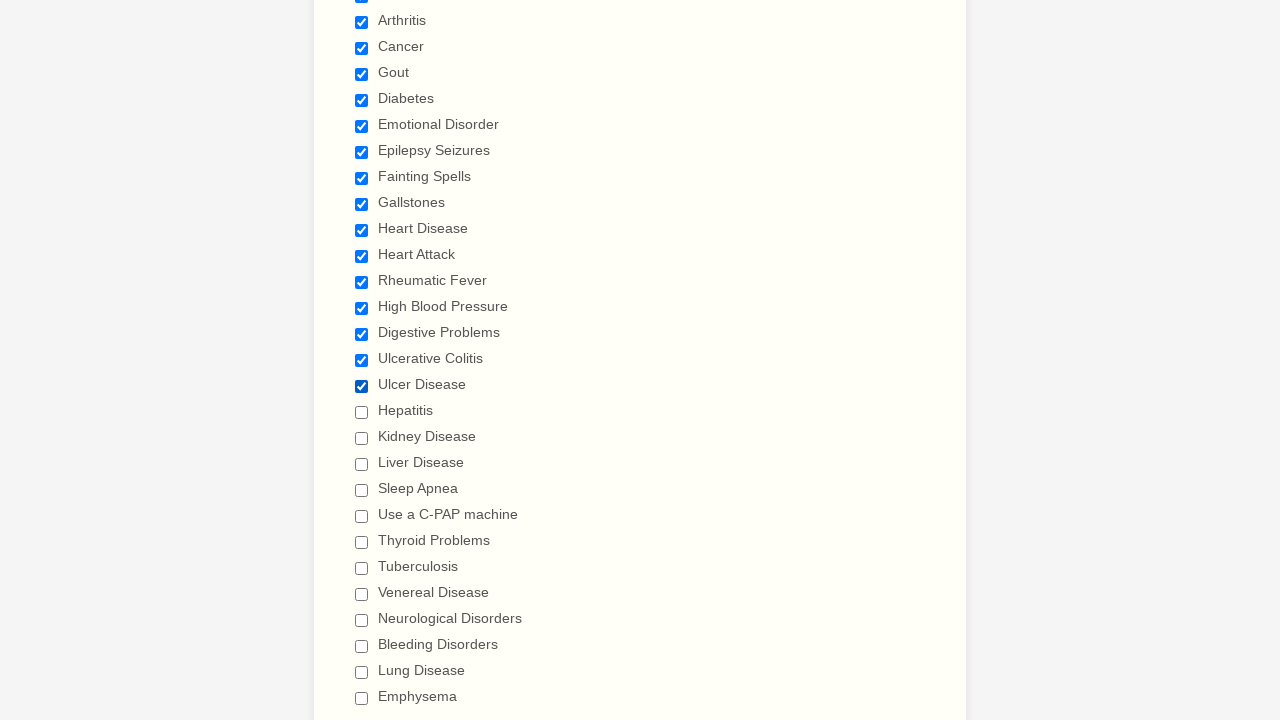

Verified checkbox 16 is selected
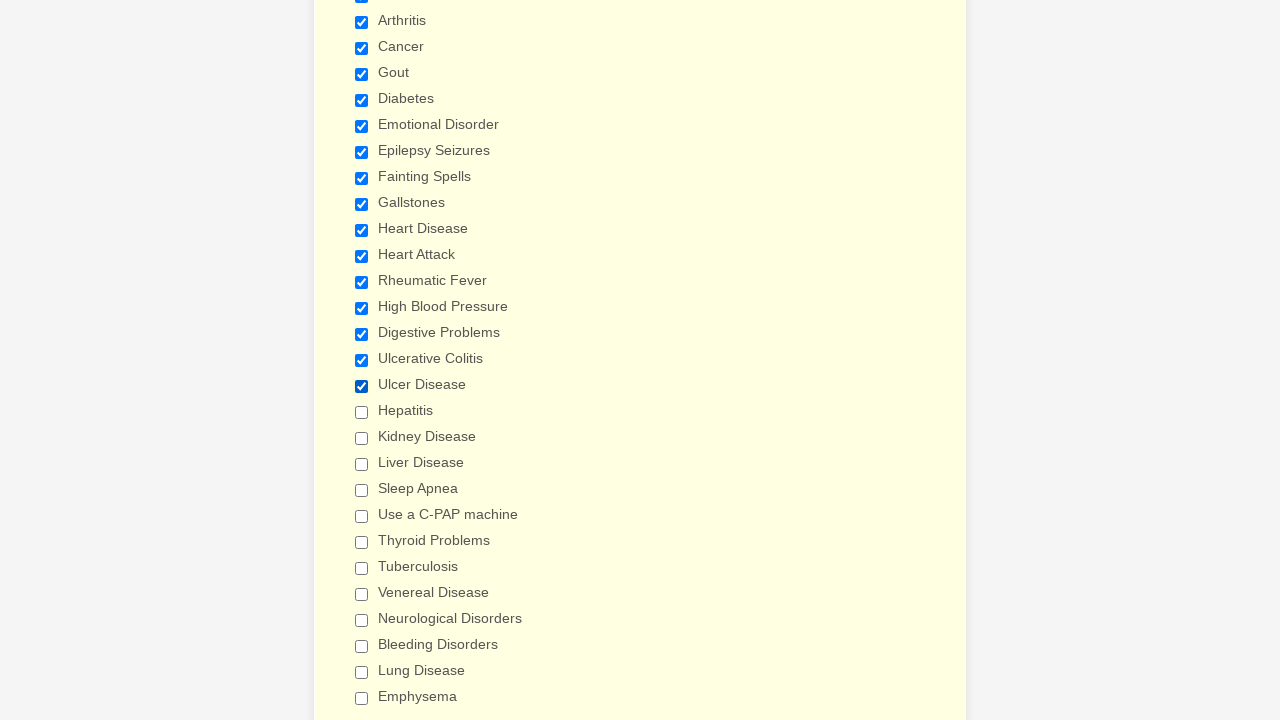

Clicked checkbox 17 to select it at (362, 412) on input[type='checkbox'] >> nth=17
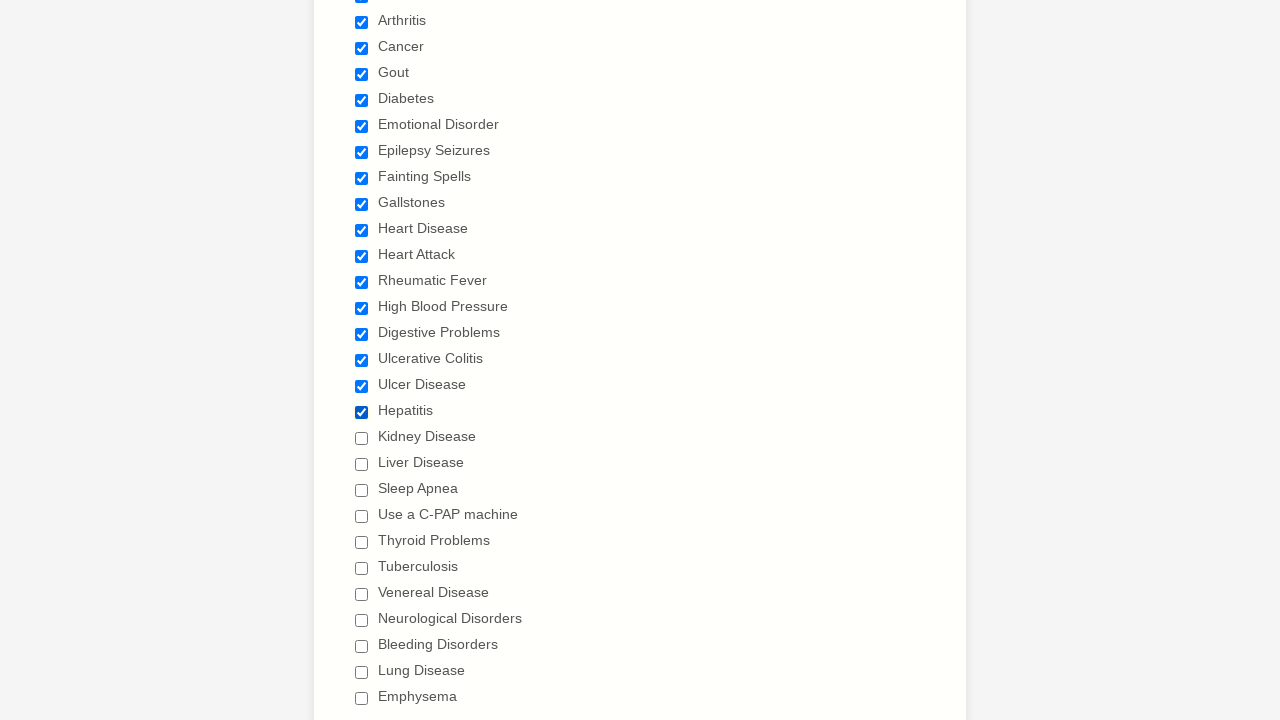

Verified checkbox 17 is selected
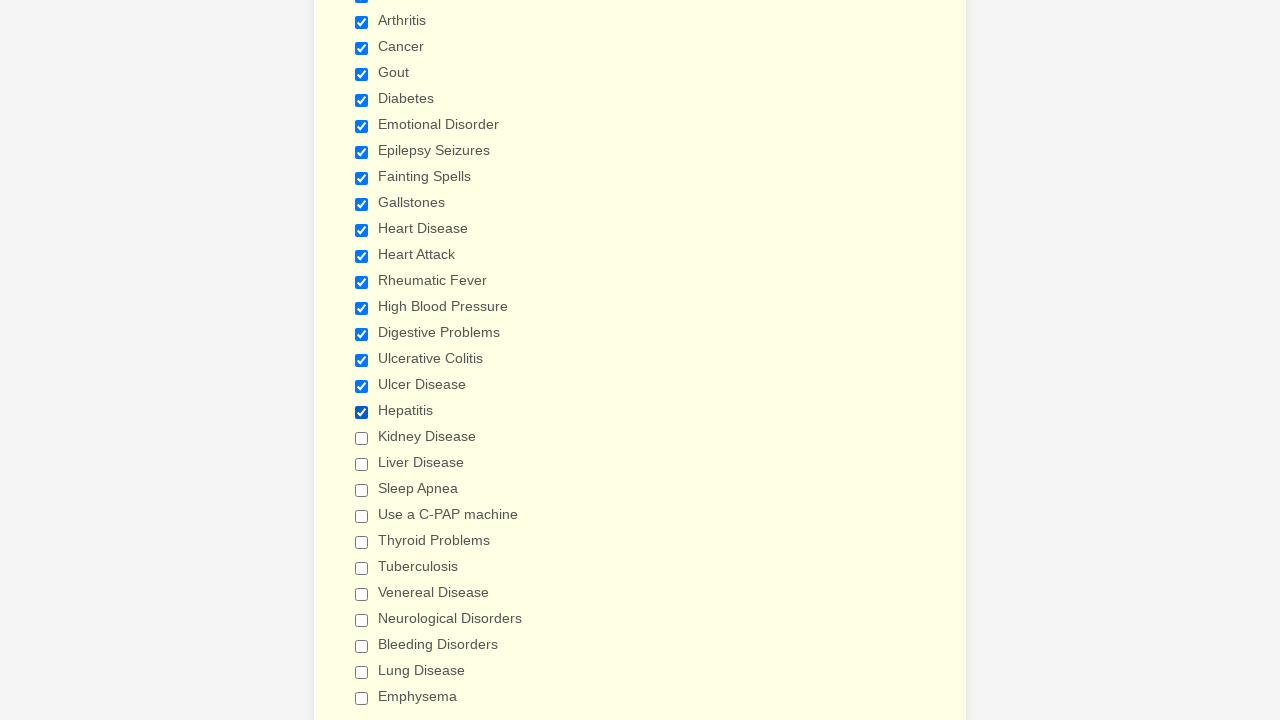

Clicked checkbox 18 to select it at (362, 438) on input[type='checkbox'] >> nth=18
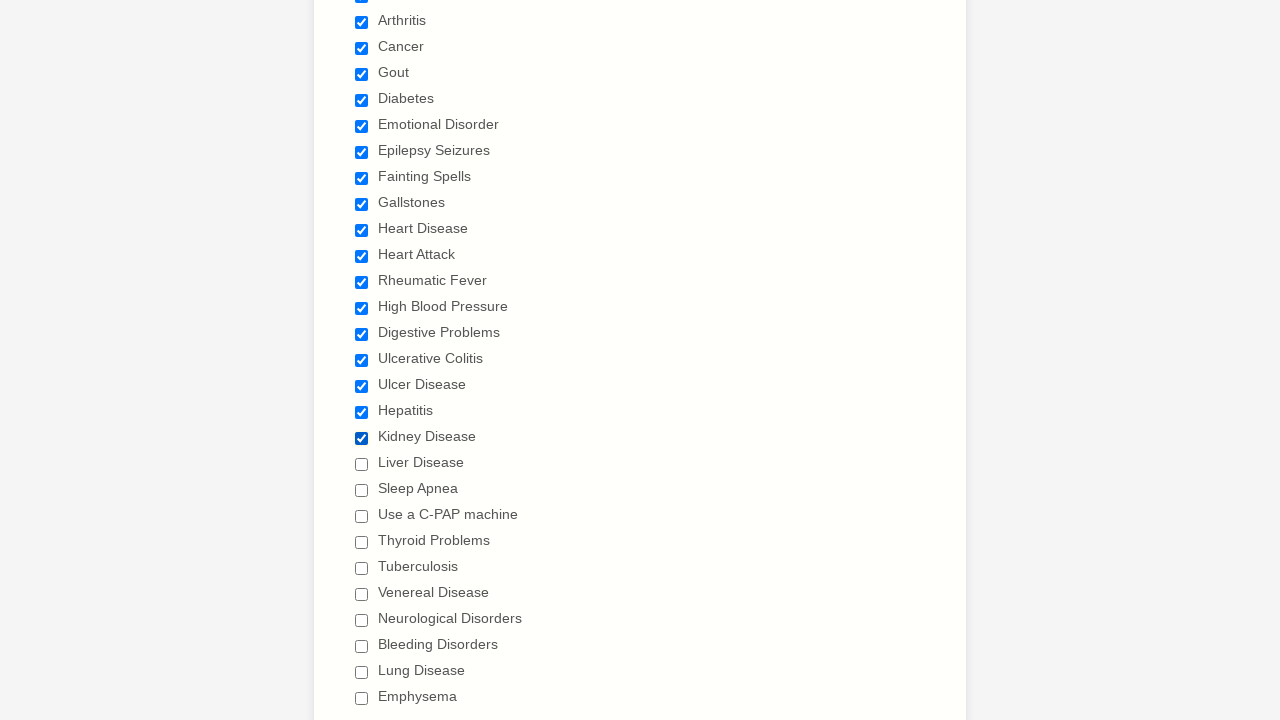

Verified checkbox 18 is selected
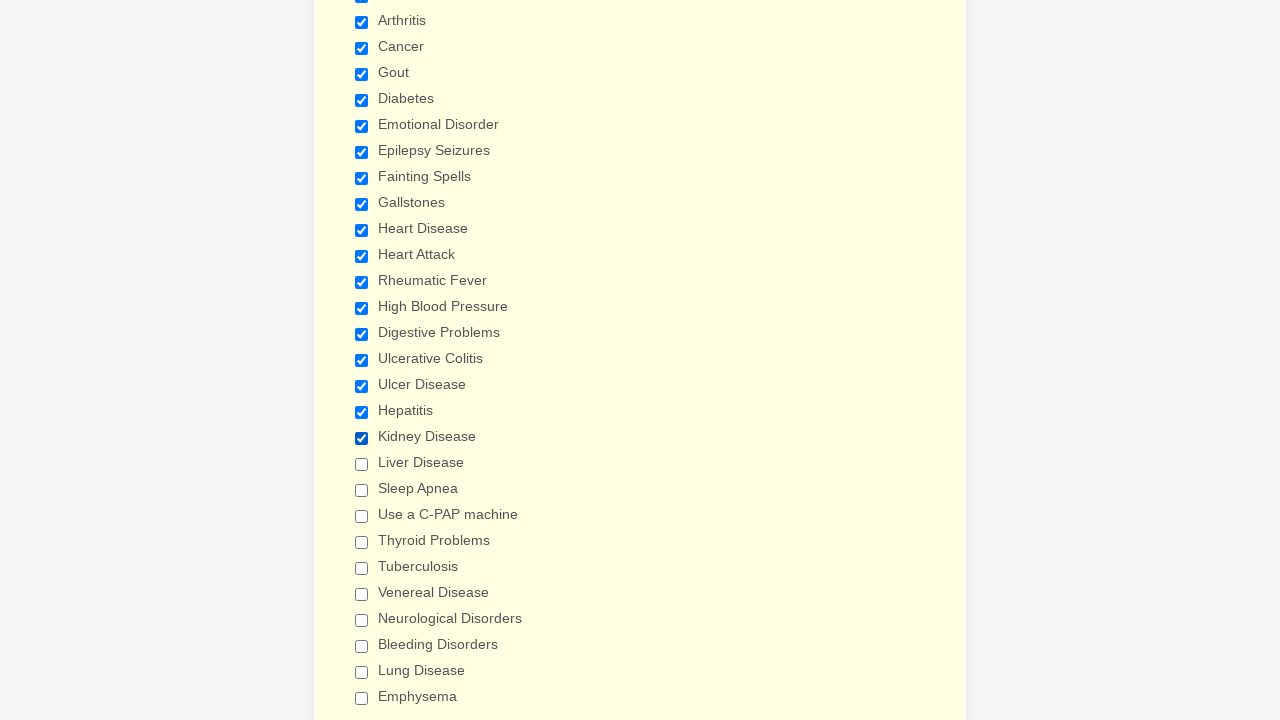

Clicked checkbox 19 to select it at (362, 464) on input[type='checkbox'] >> nth=19
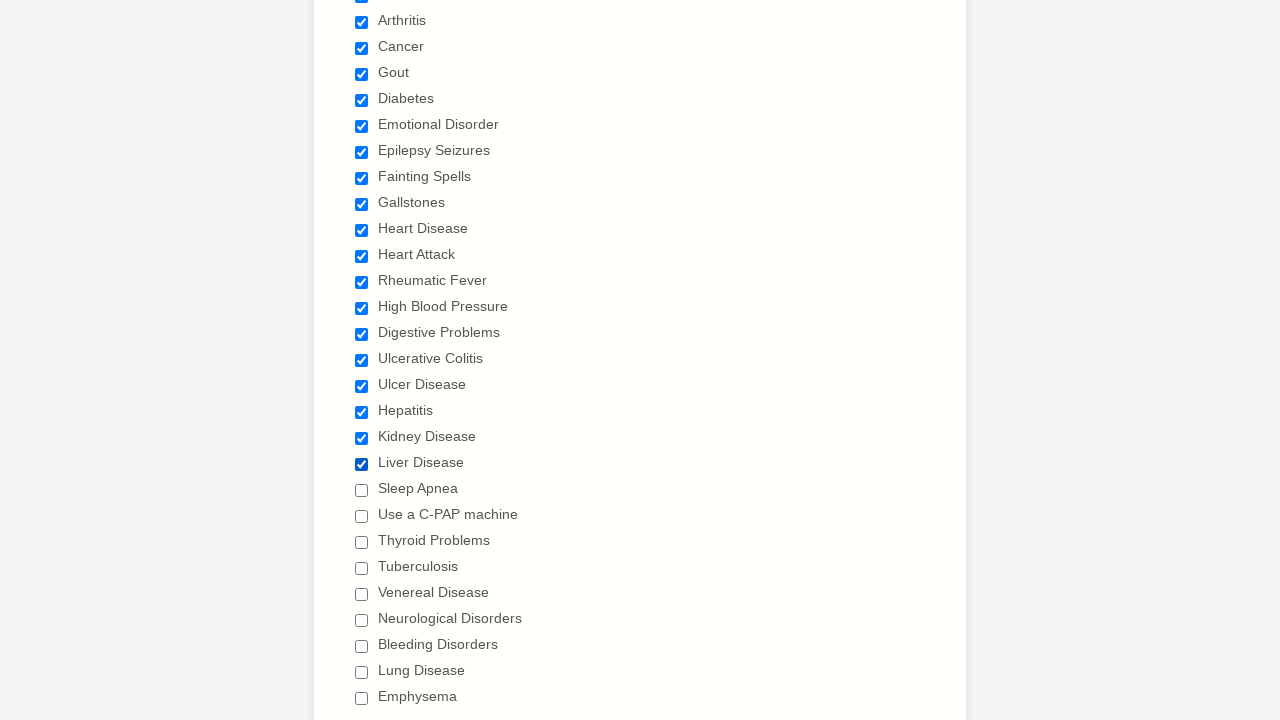

Verified checkbox 19 is selected
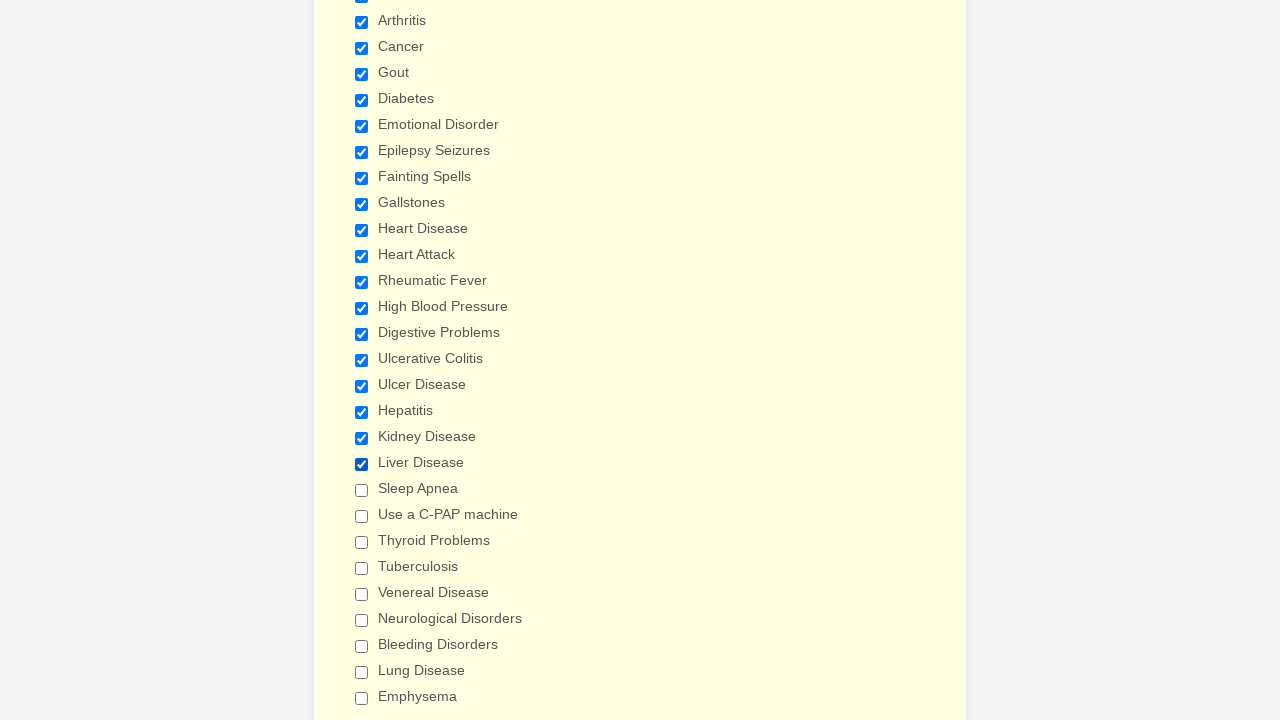

Clicked checkbox 20 to select it at (362, 490) on input[type='checkbox'] >> nth=20
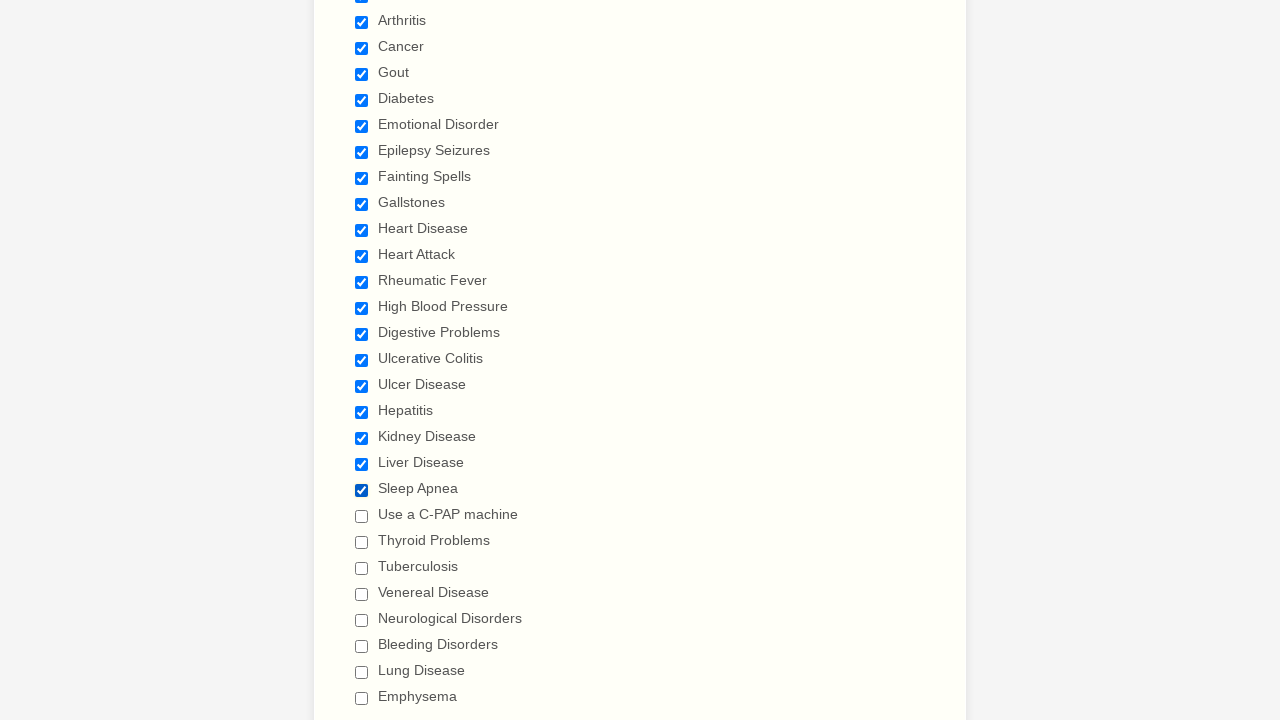

Verified checkbox 20 is selected
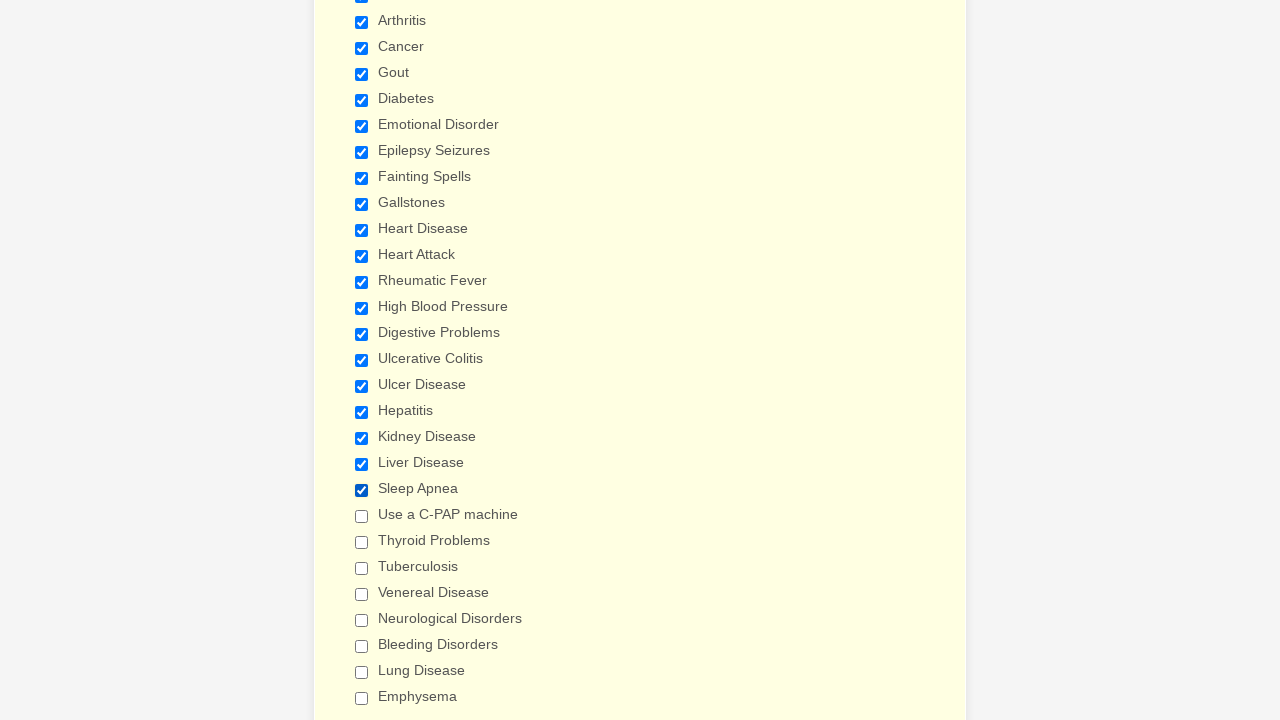

Clicked checkbox 21 to select it at (362, 516) on input[type='checkbox'] >> nth=21
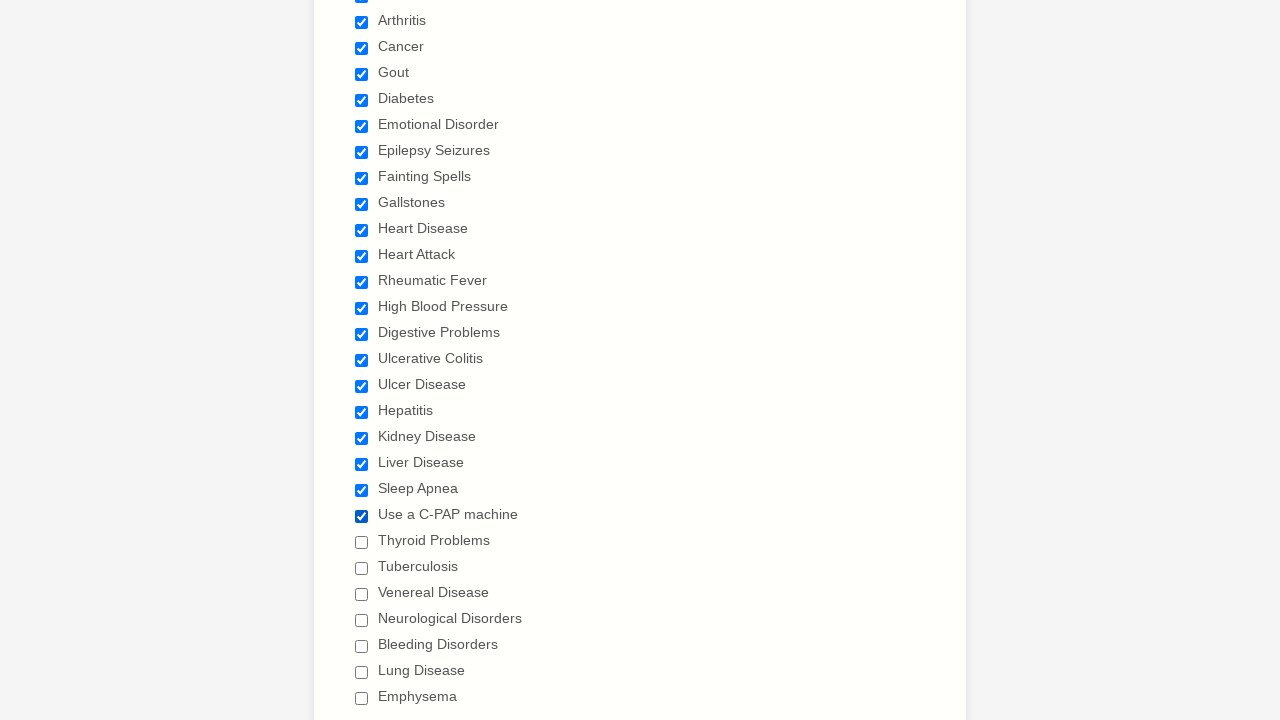

Verified checkbox 21 is selected
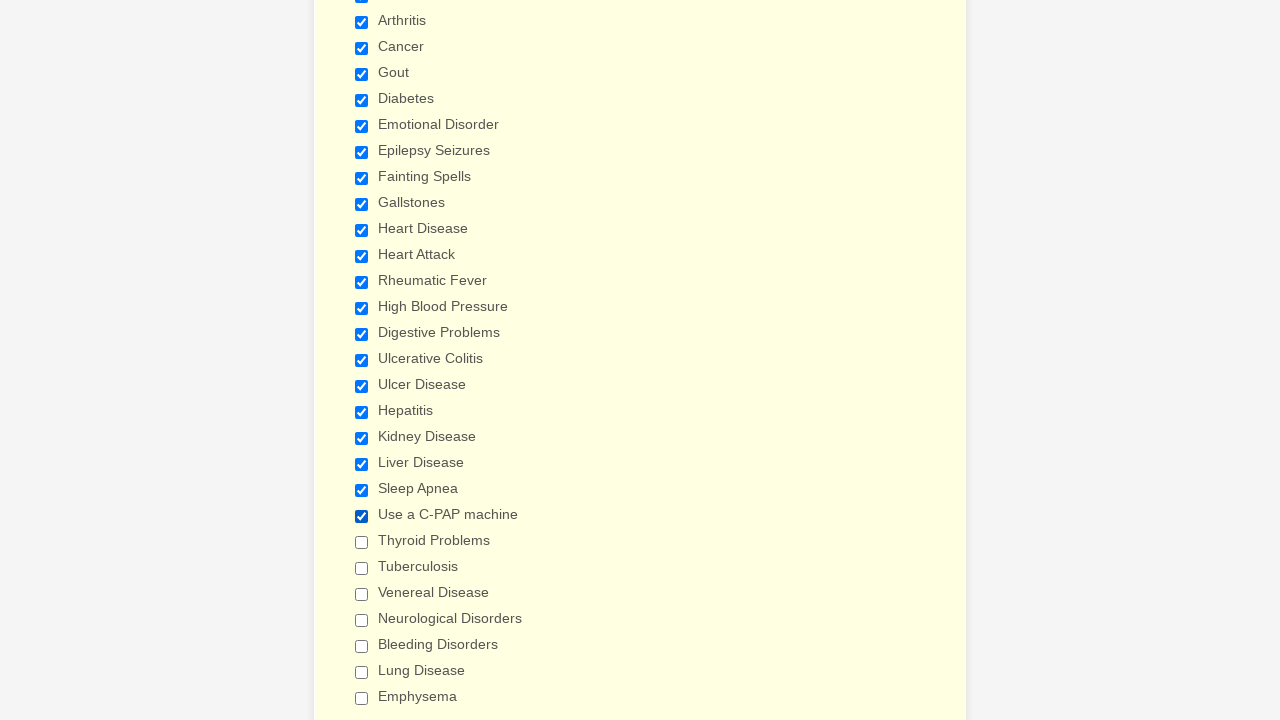

Clicked checkbox 22 to select it at (362, 542) on input[type='checkbox'] >> nth=22
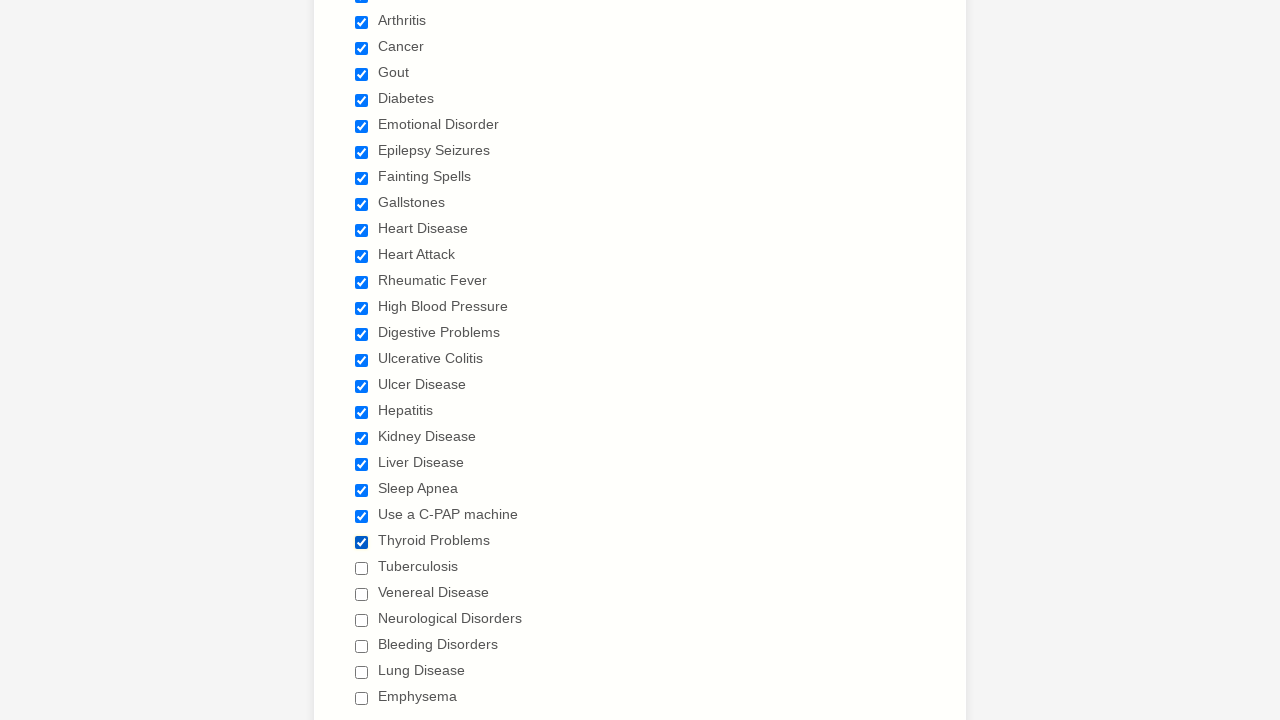

Verified checkbox 22 is selected
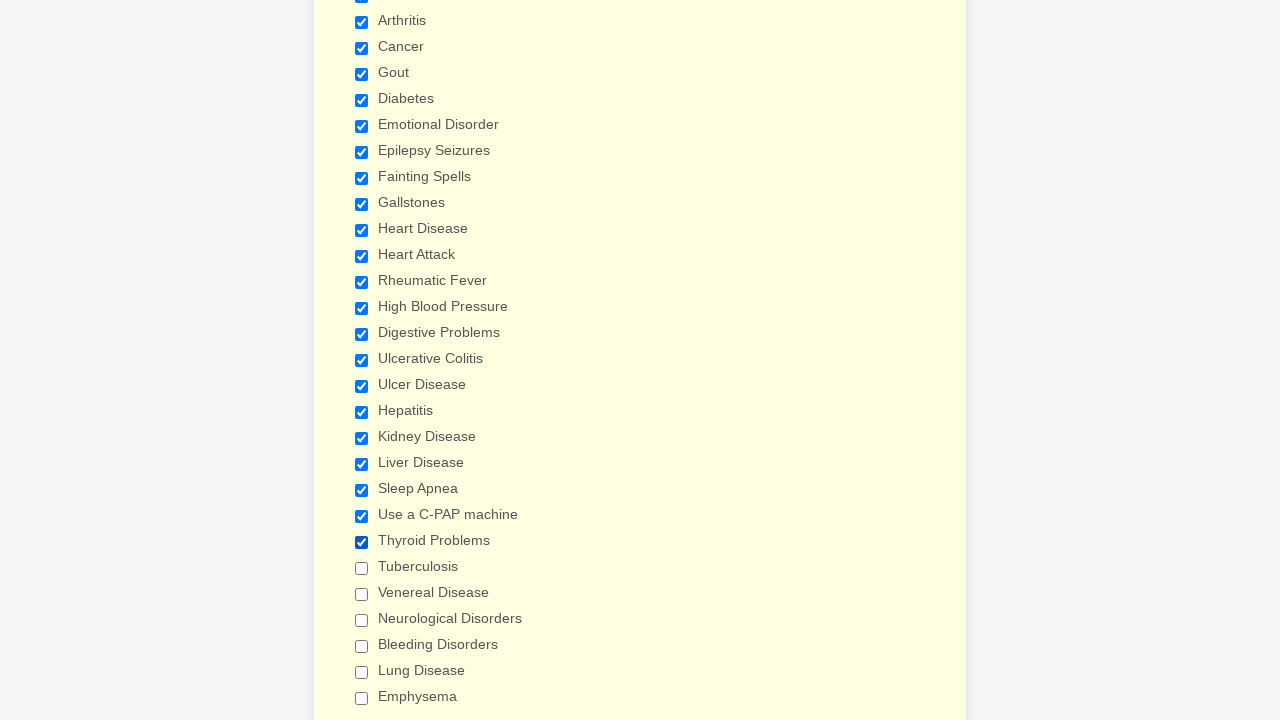

Clicked checkbox 23 to select it at (362, 568) on input[type='checkbox'] >> nth=23
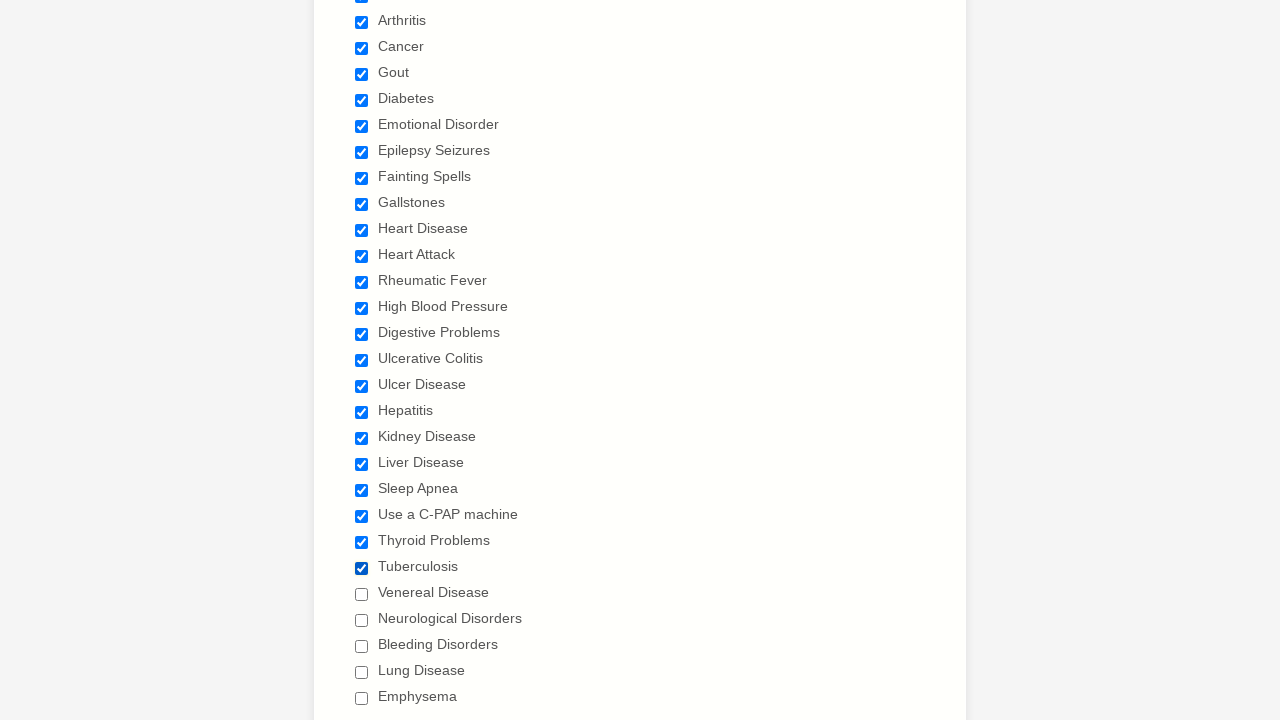

Verified checkbox 23 is selected
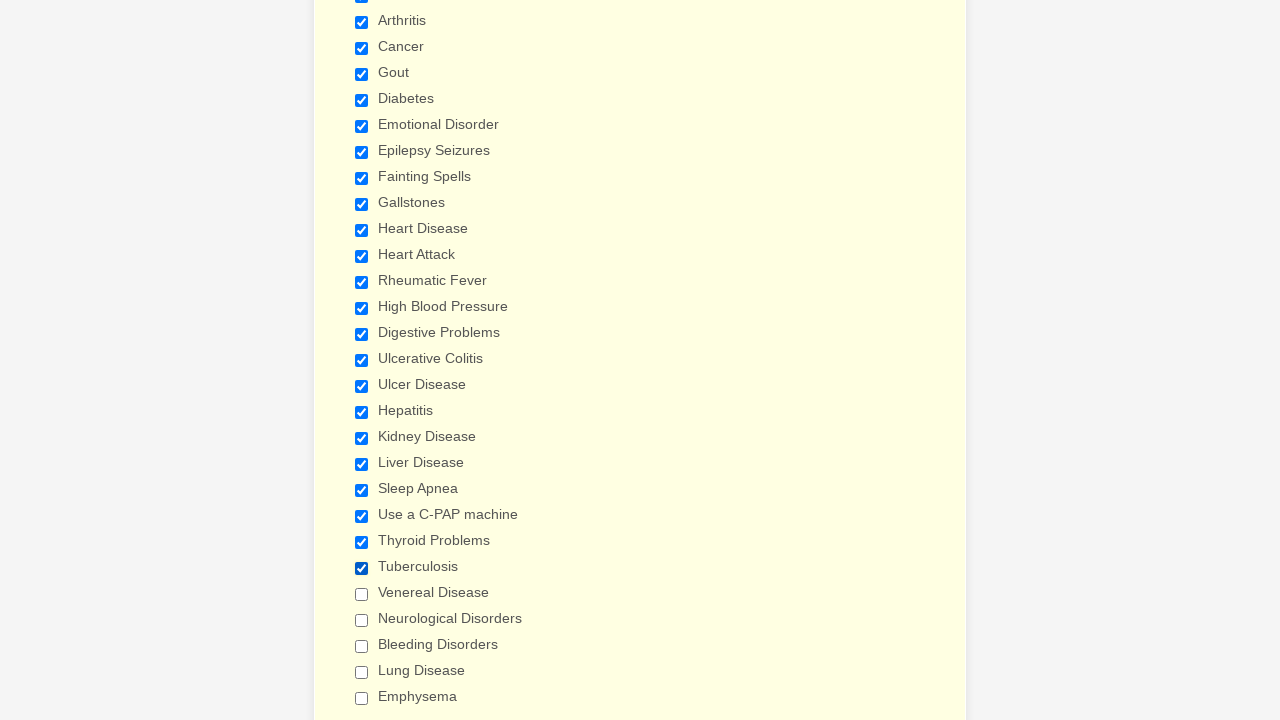

Clicked checkbox 24 to select it at (362, 594) on input[type='checkbox'] >> nth=24
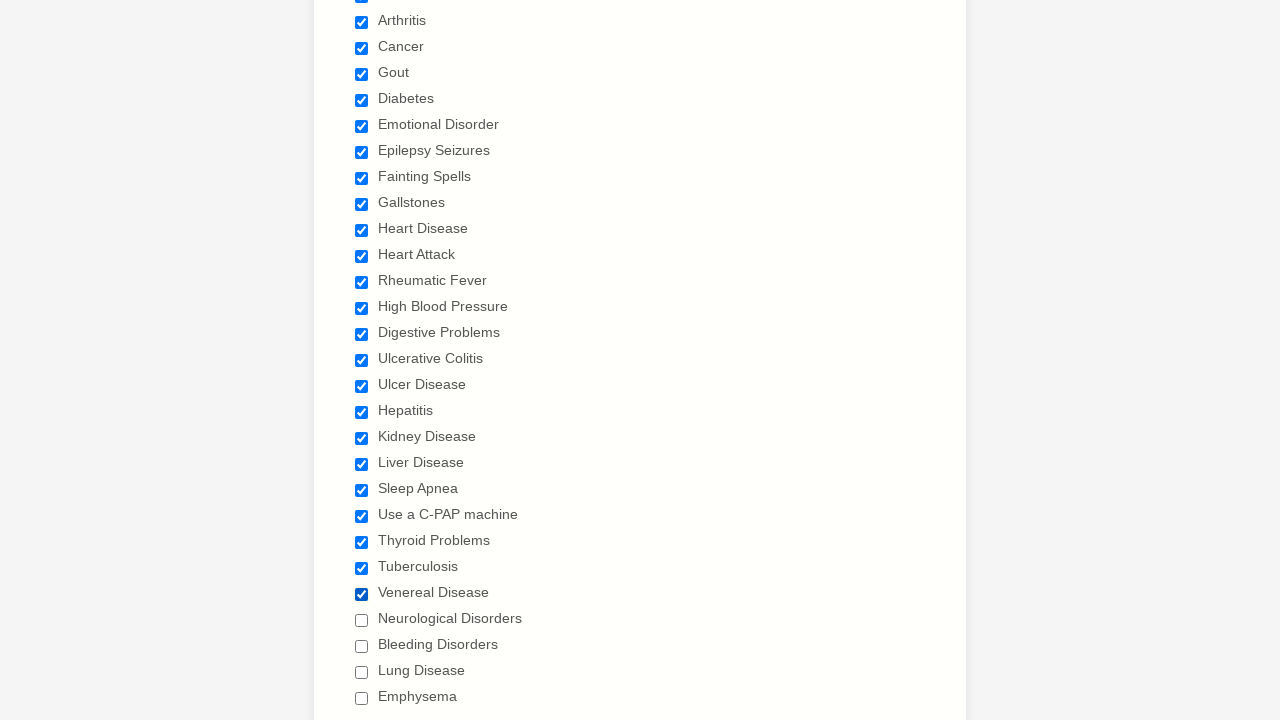

Verified checkbox 24 is selected
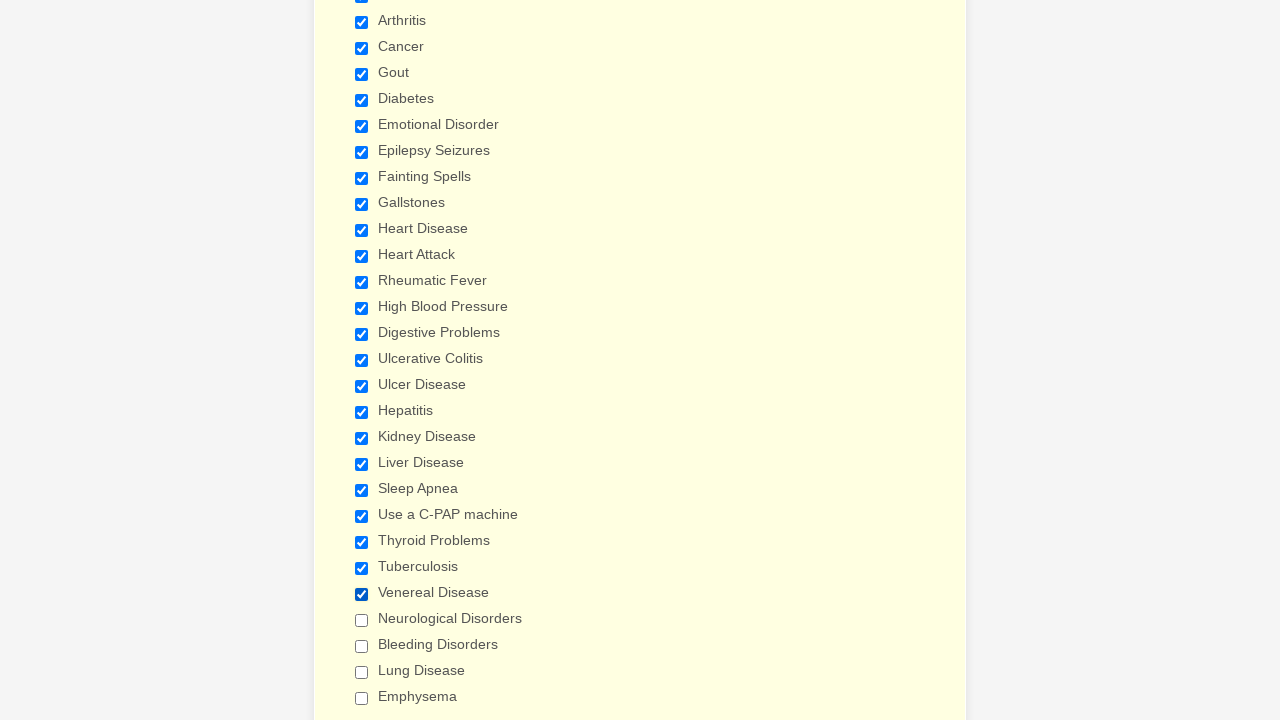

Clicked checkbox 25 to select it at (362, 620) on input[type='checkbox'] >> nth=25
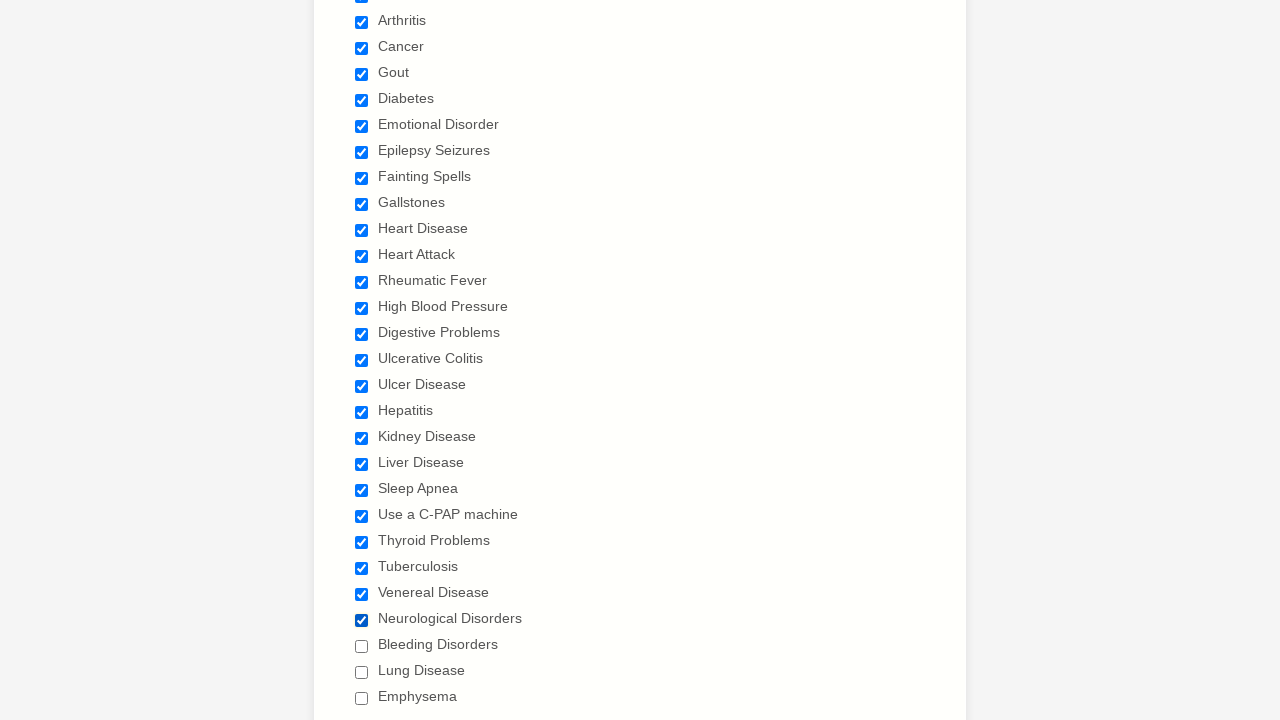

Verified checkbox 25 is selected
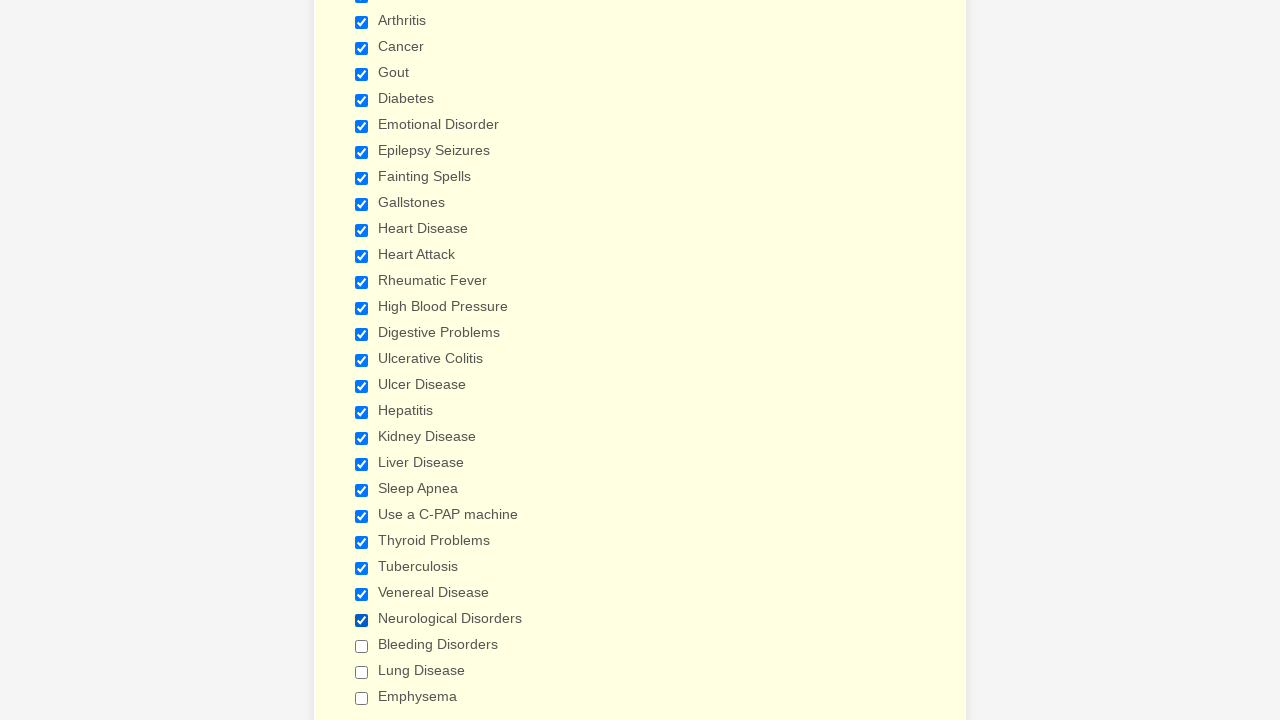

Clicked checkbox 26 to select it at (362, 646) on input[type='checkbox'] >> nth=26
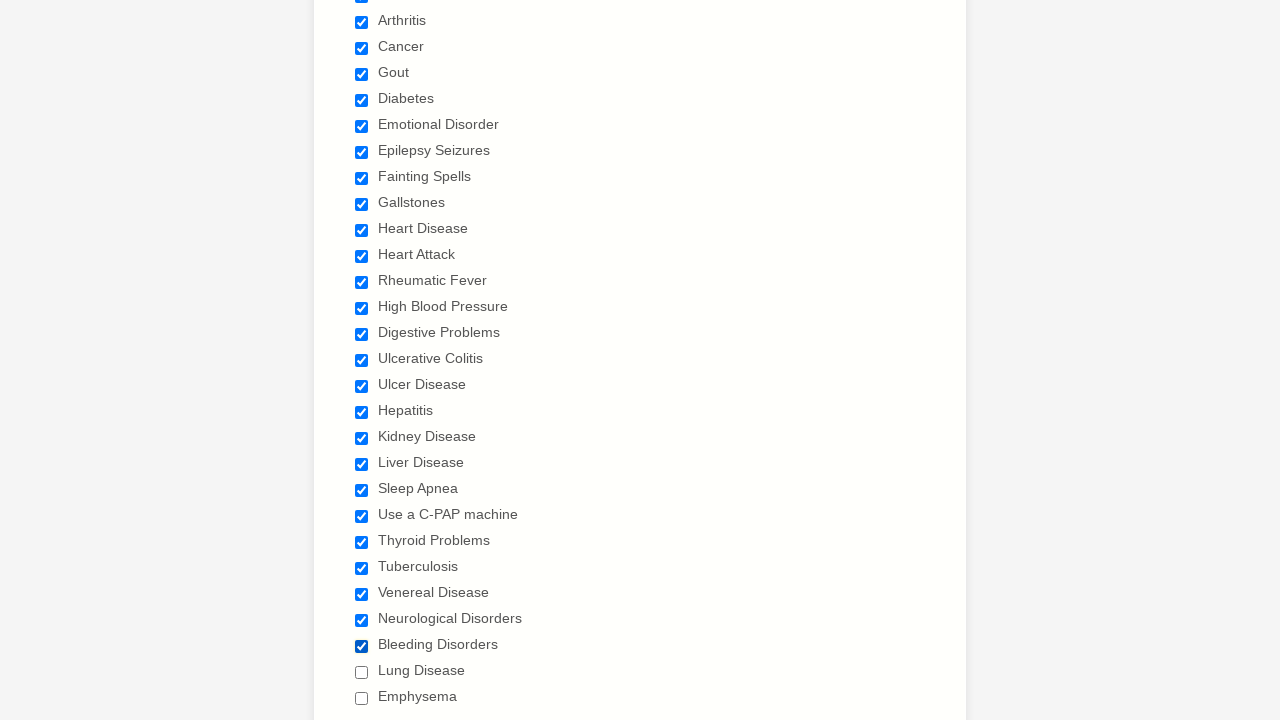

Verified checkbox 26 is selected
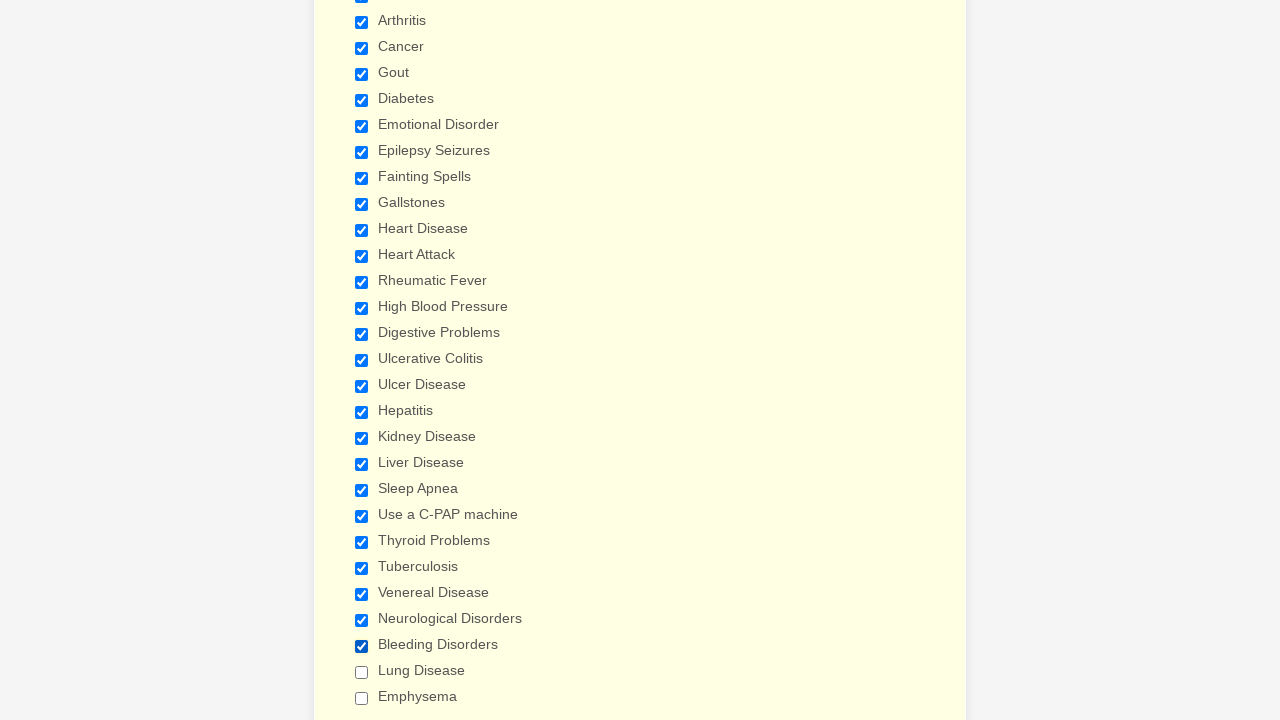

Clicked checkbox 27 to select it at (362, 672) on input[type='checkbox'] >> nth=27
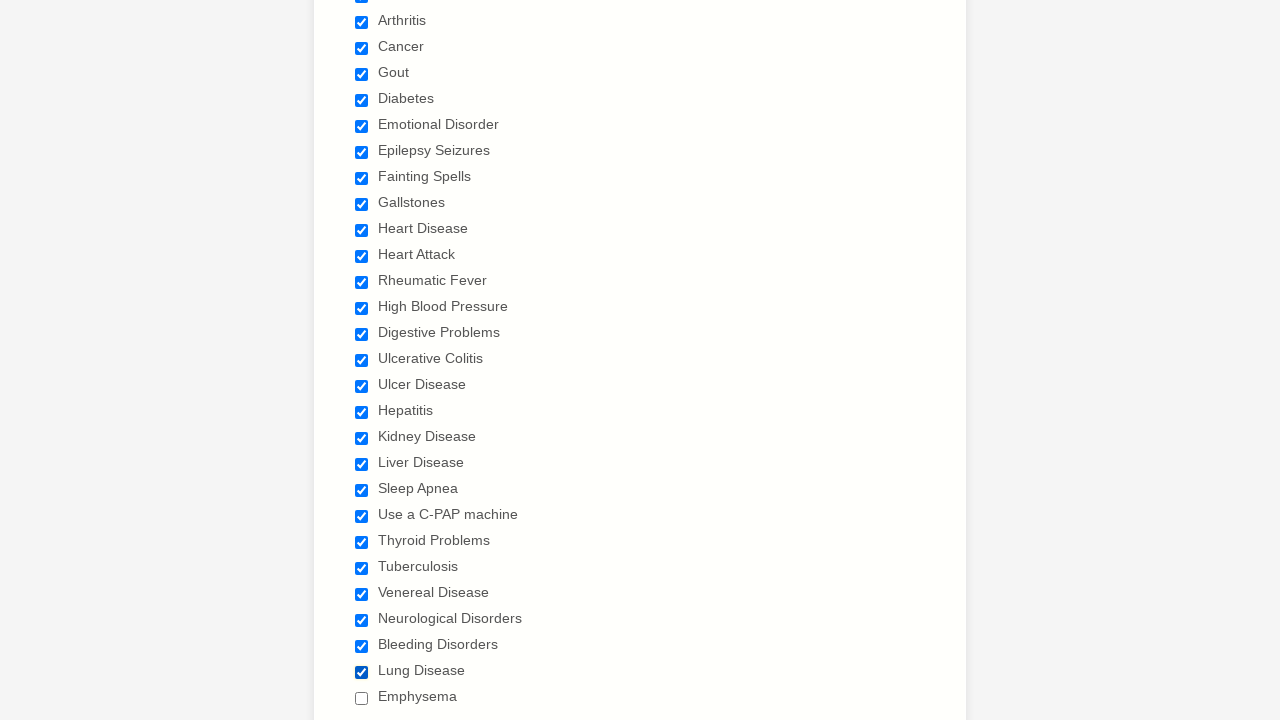

Verified checkbox 27 is selected
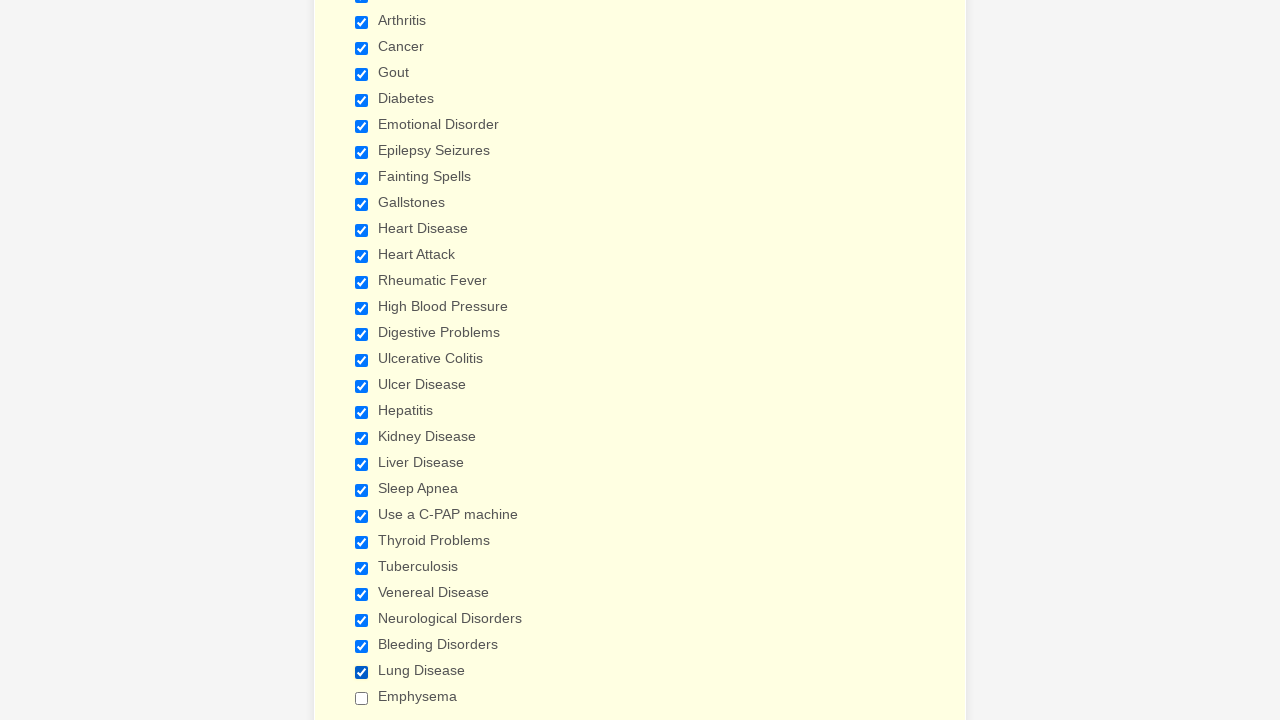

Clicked checkbox 28 to select it at (362, 698) on input[type='checkbox'] >> nth=28
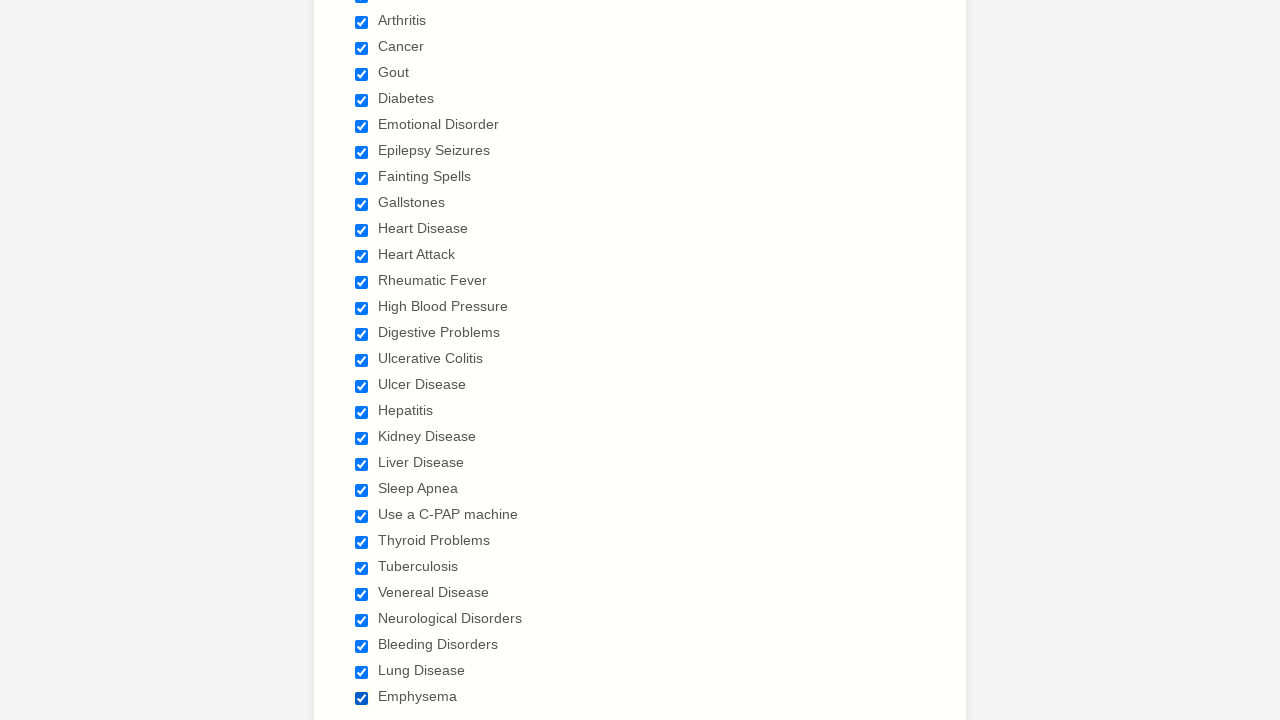

Verified checkbox 28 is selected
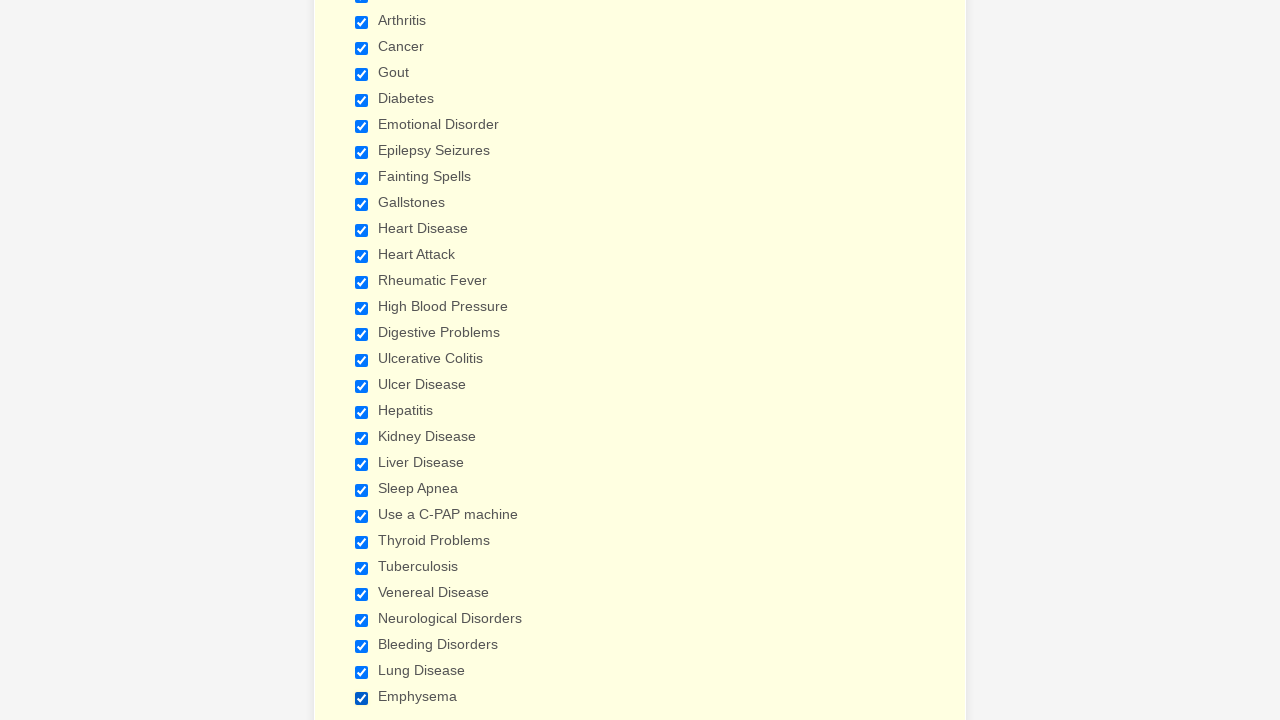

Scrolled checkbox 0 into view
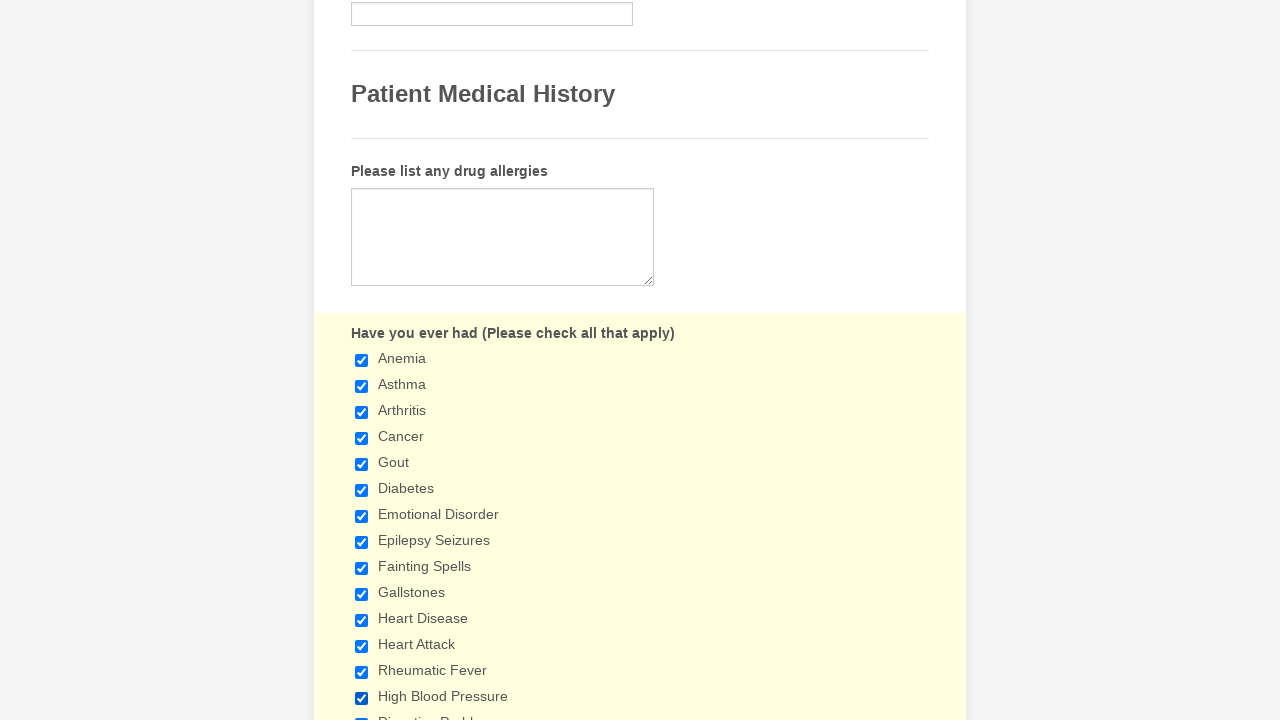

Clicked checkbox 0 to deselect it at (362, 360) on input[type='checkbox'] >> nth=0
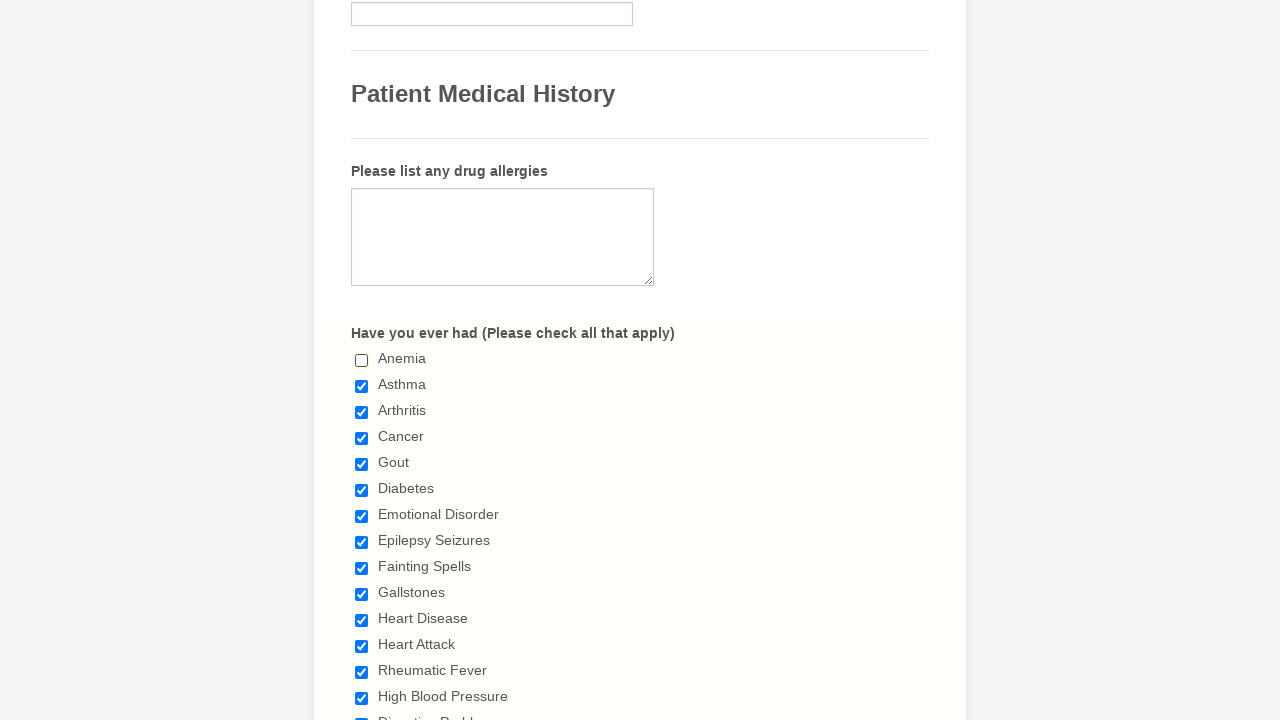

Waited 500ms after deselecting checkbox 0
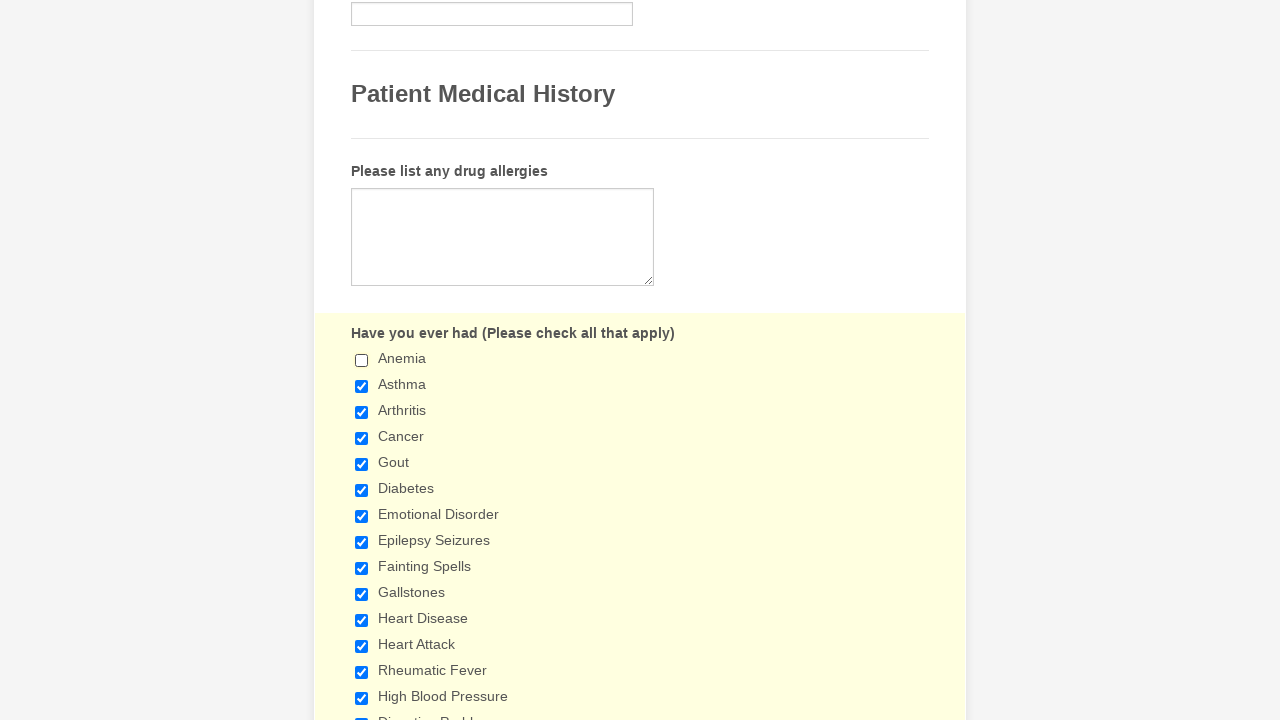

Verified checkbox 0 is deselected
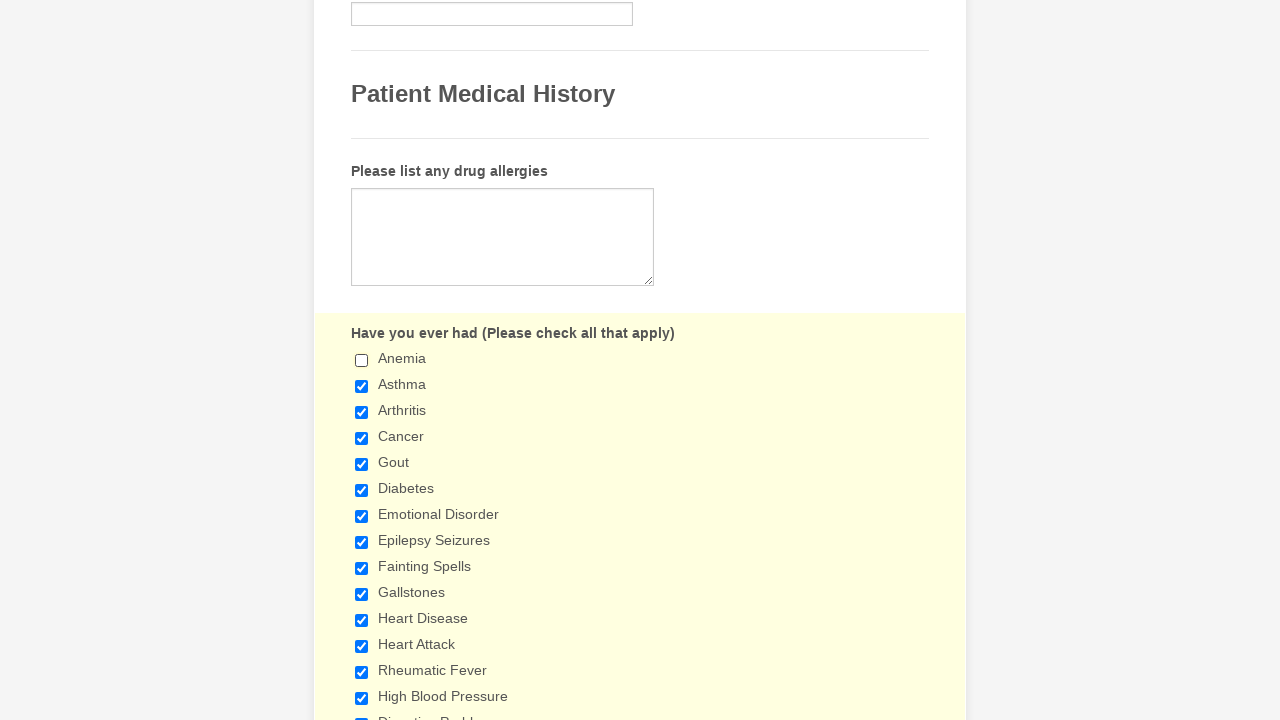

Scrolled checkbox 1 into view
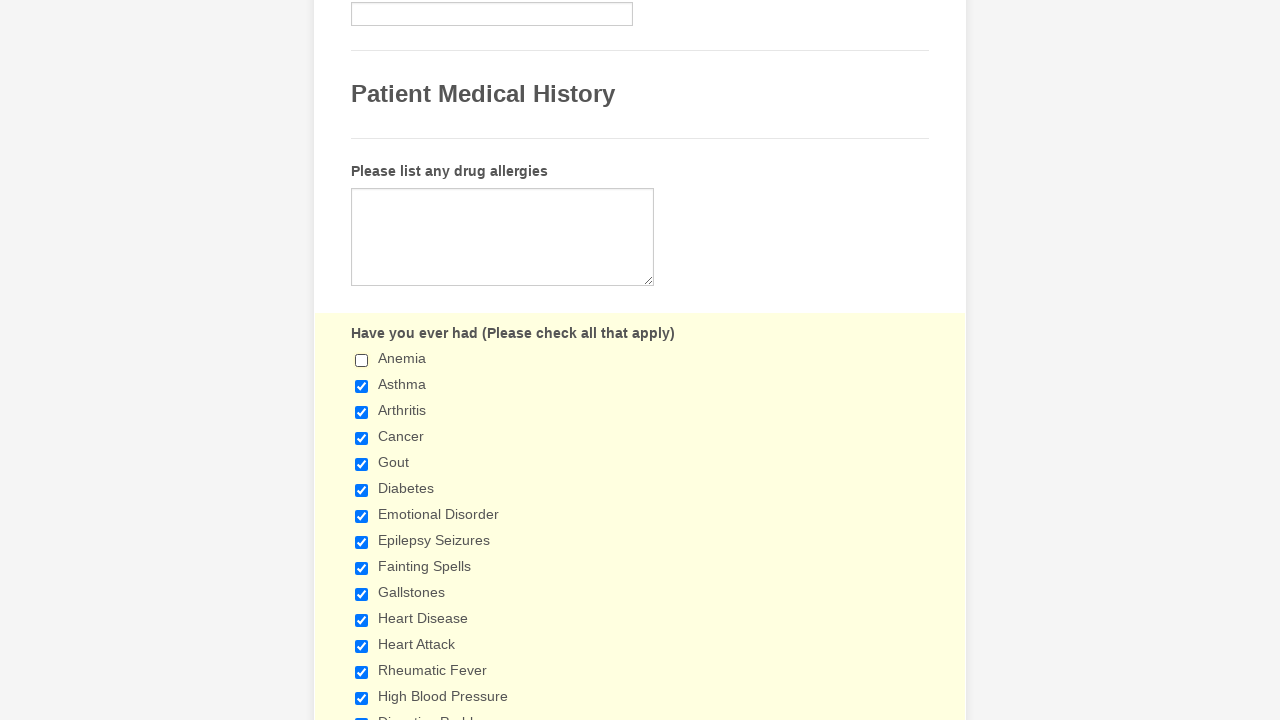

Clicked checkbox 1 to deselect it at (362, 386) on input[type='checkbox'] >> nth=1
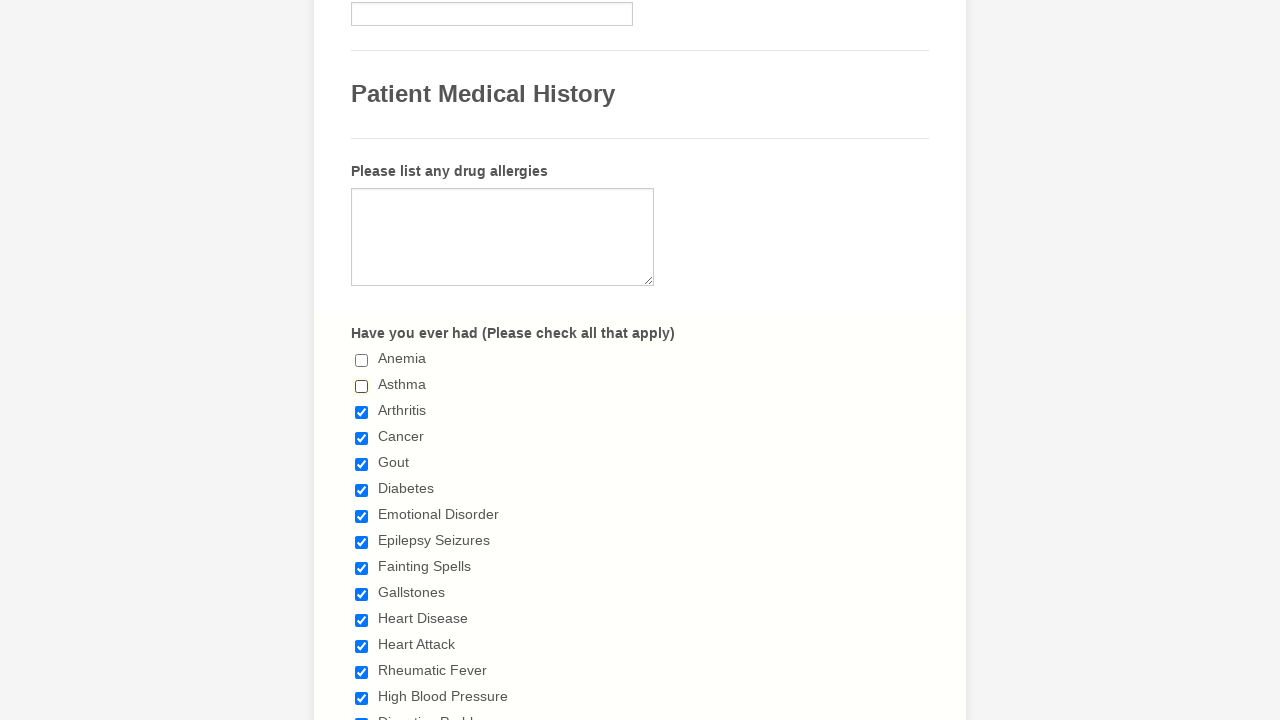

Waited 500ms after deselecting checkbox 1
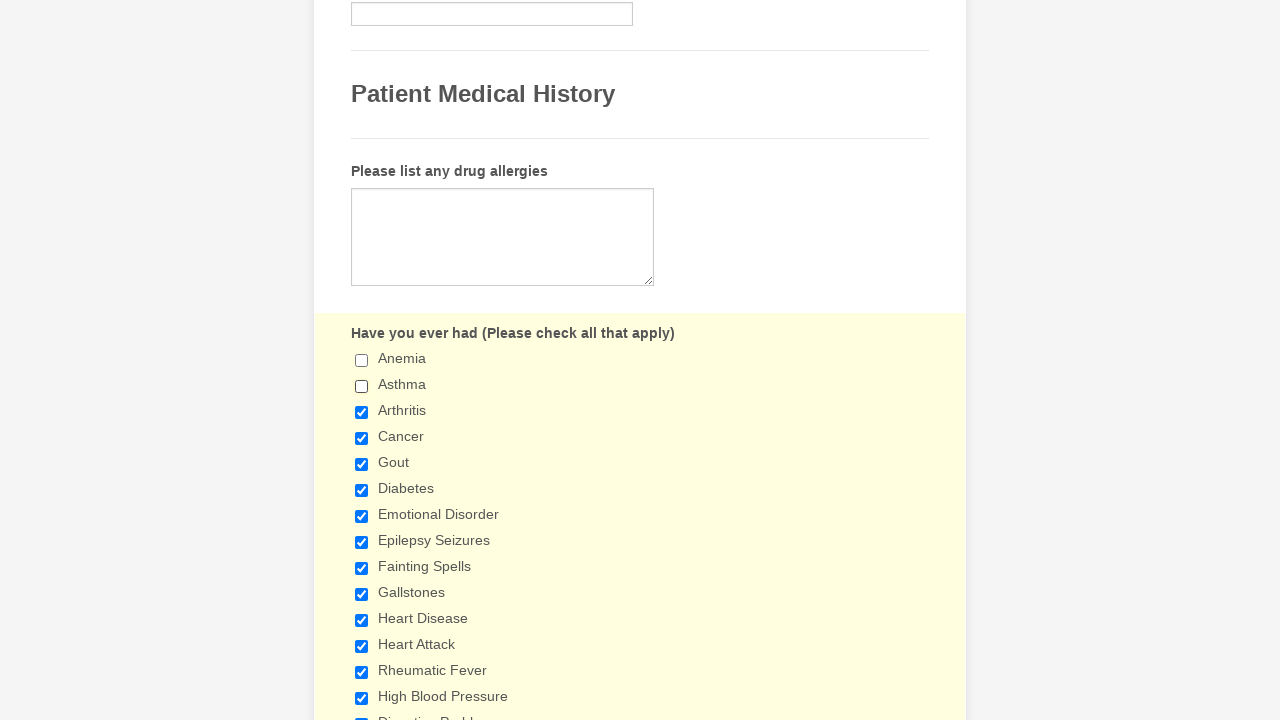

Verified checkbox 1 is deselected
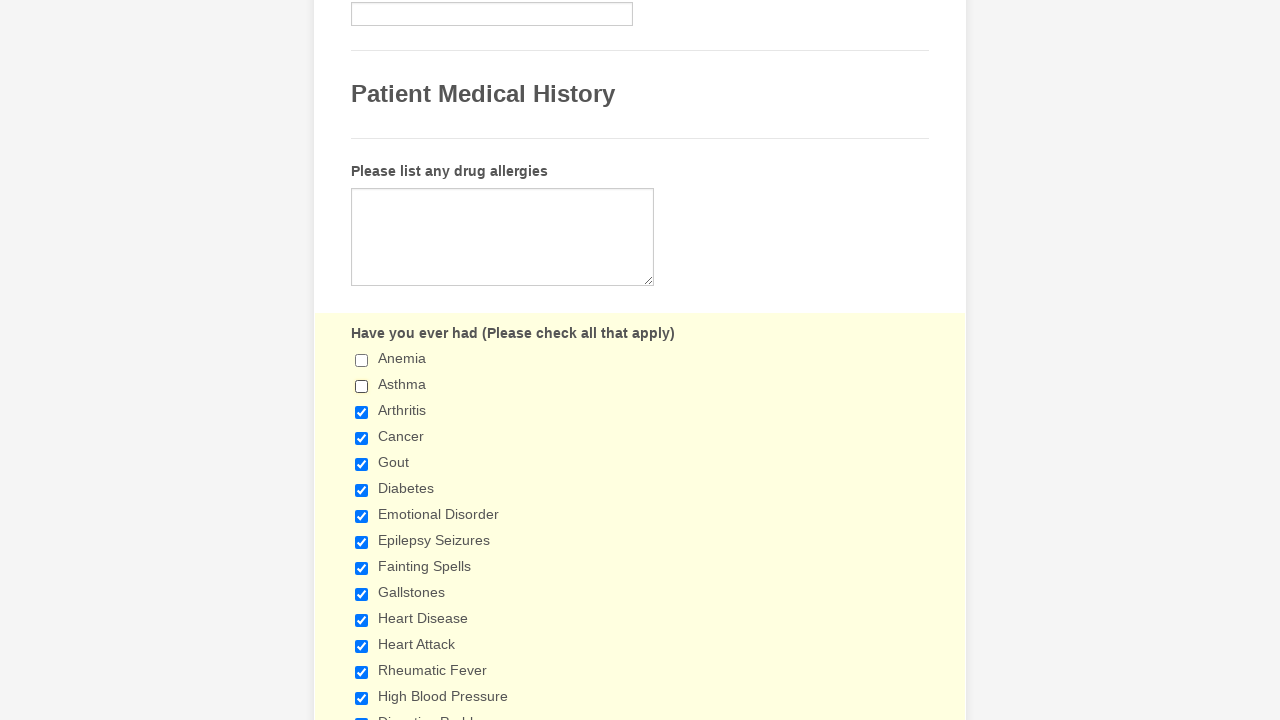

Scrolled checkbox 2 into view
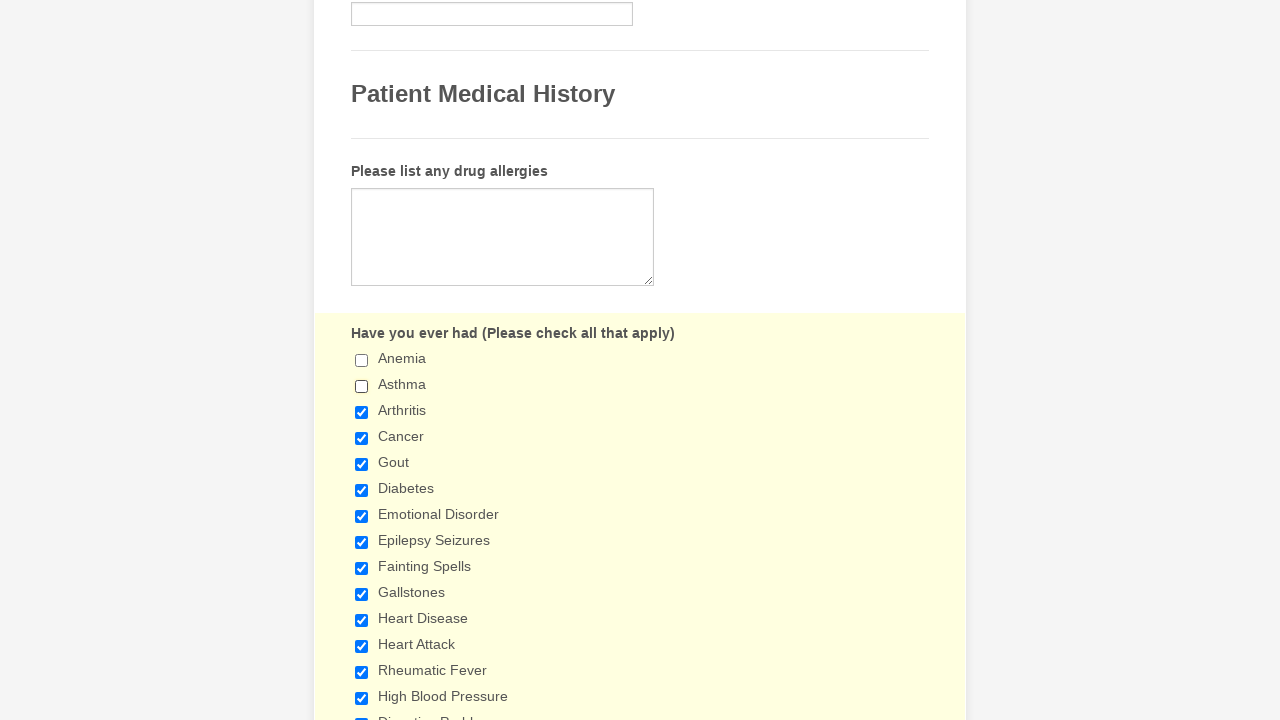

Clicked checkbox 2 to deselect it at (362, 412) on input[type='checkbox'] >> nth=2
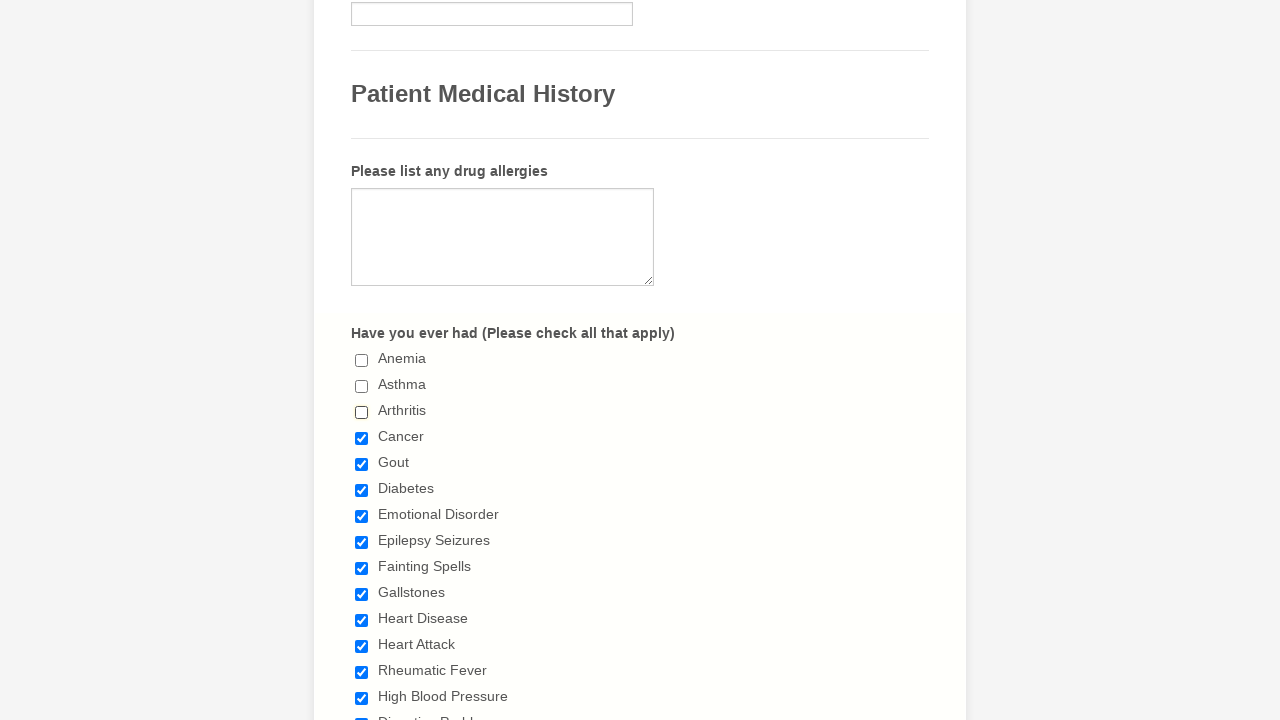

Waited 500ms after deselecting checkbox 2
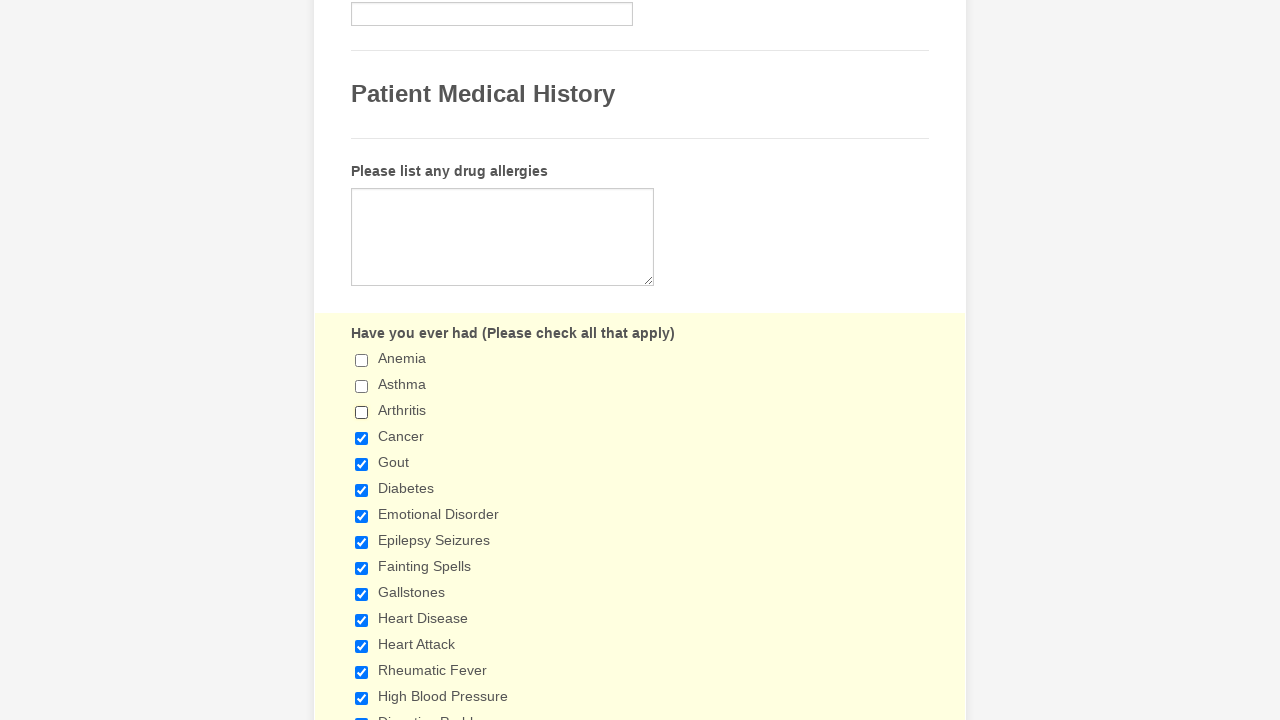

Verified checkbox 2 is deselected
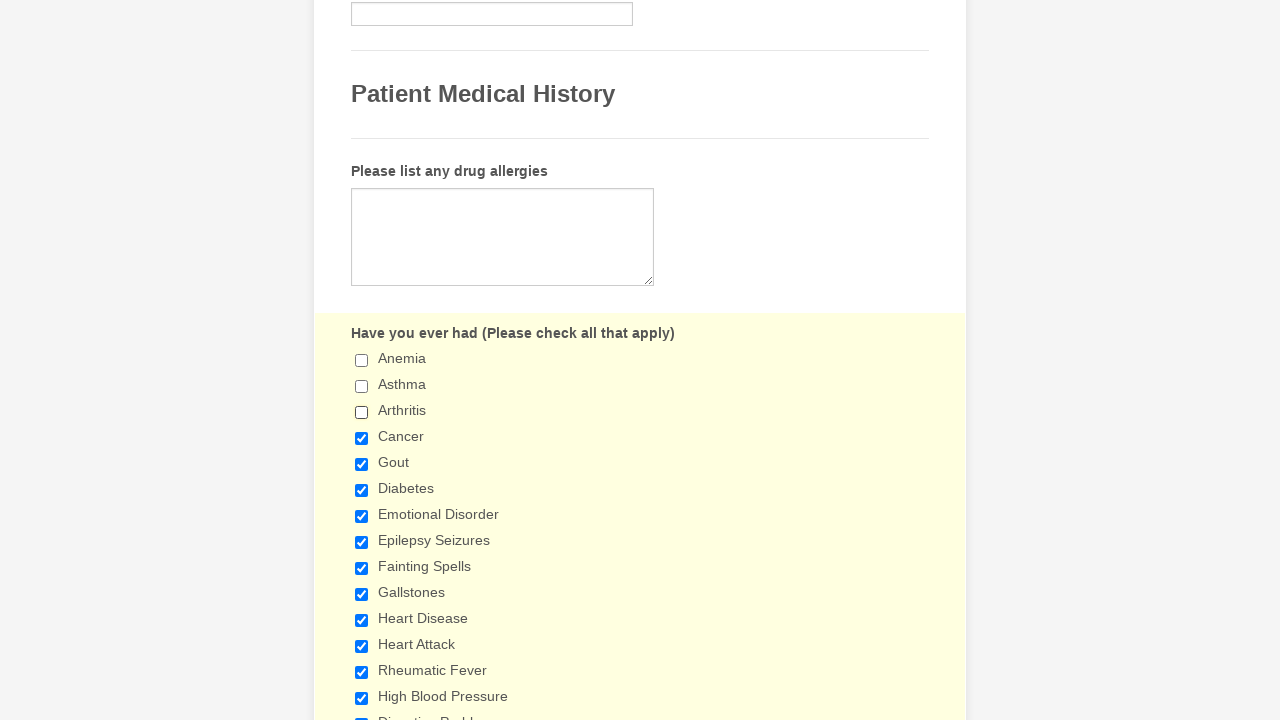

Scrolled checkbox 3 into view
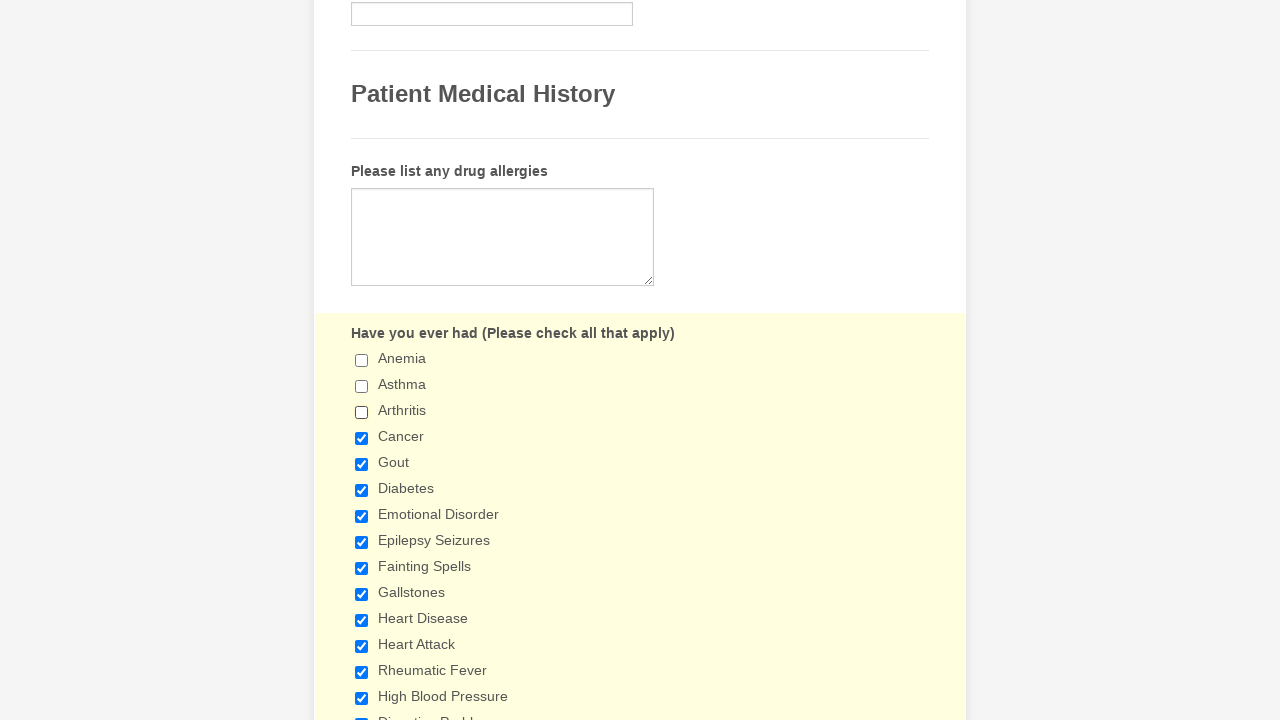

Clicked checkbox 3 to deselect it at (362, 438) on input[type='checkbox'] >> nth=3
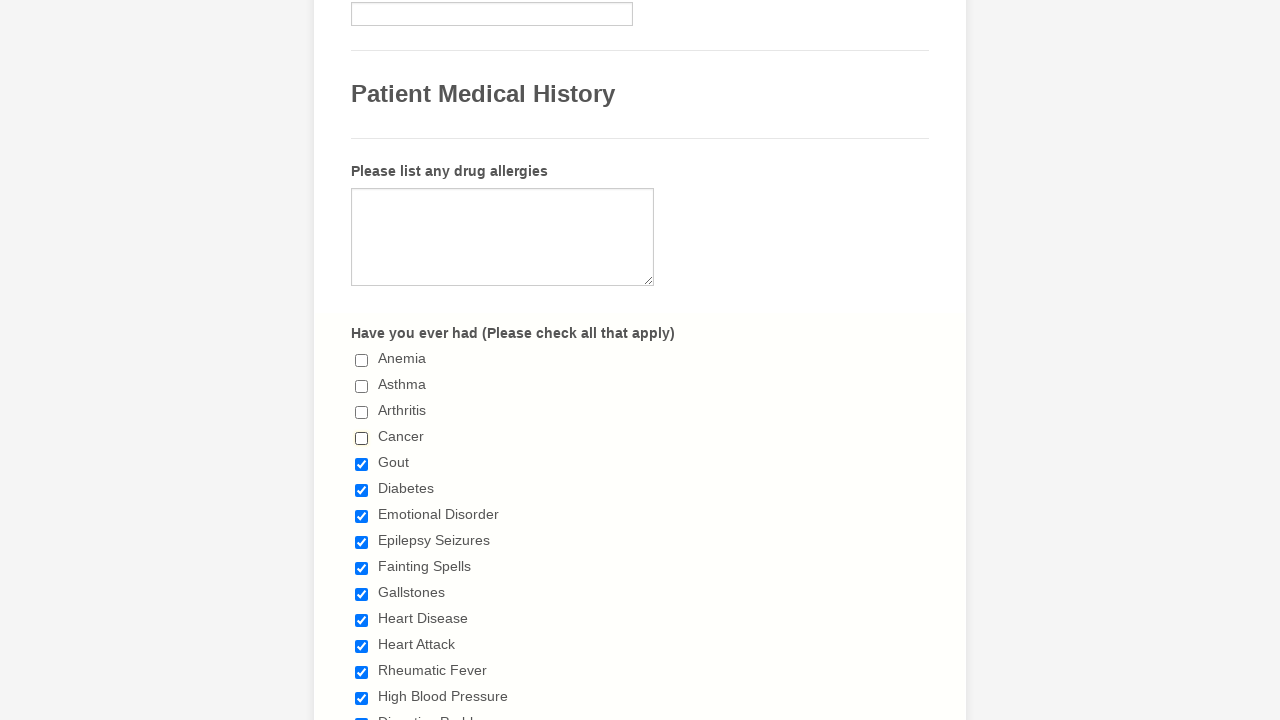

Waited 500ms after deselecting checkbox 3
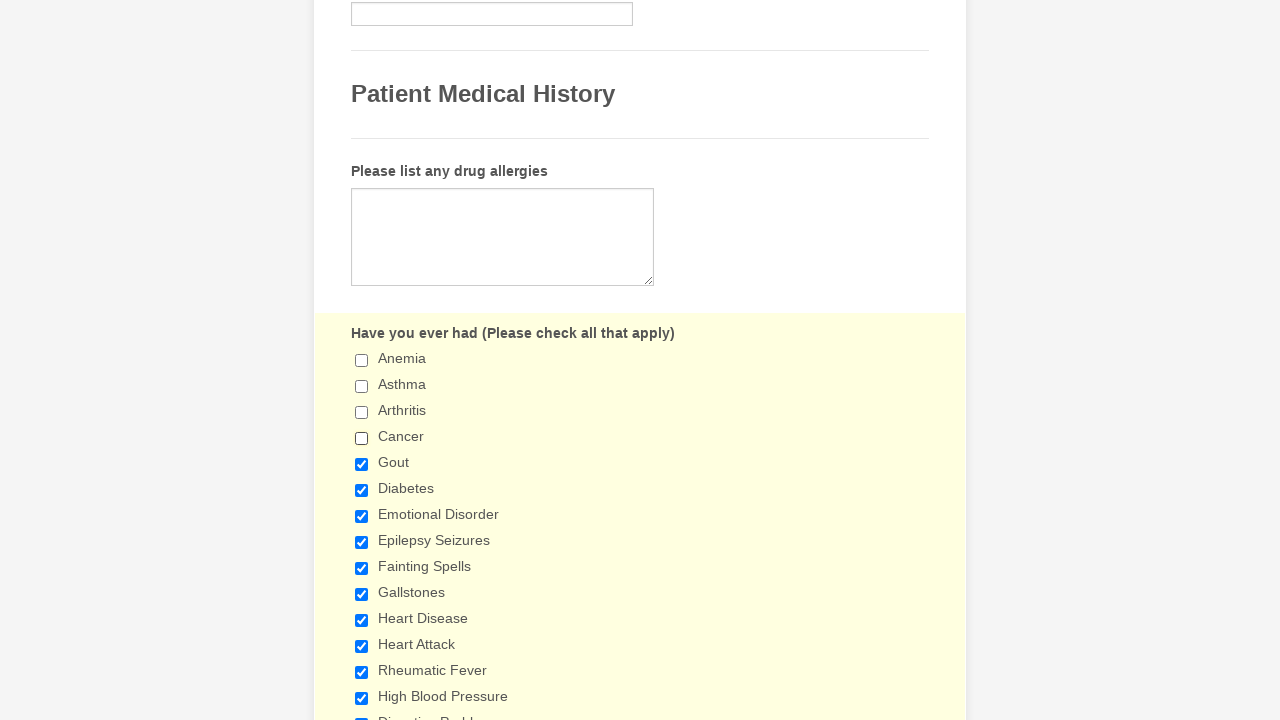

Verified checkbox 3 is deselected
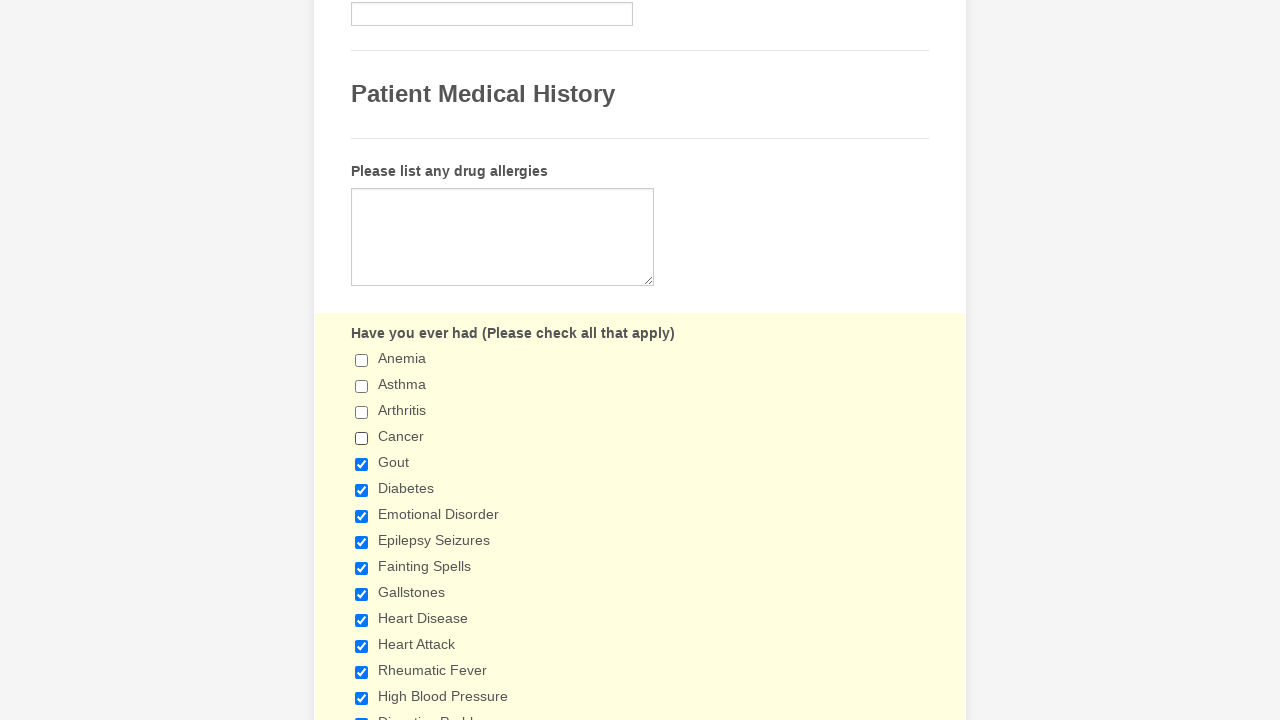

Scrolled checkbox 4 into view
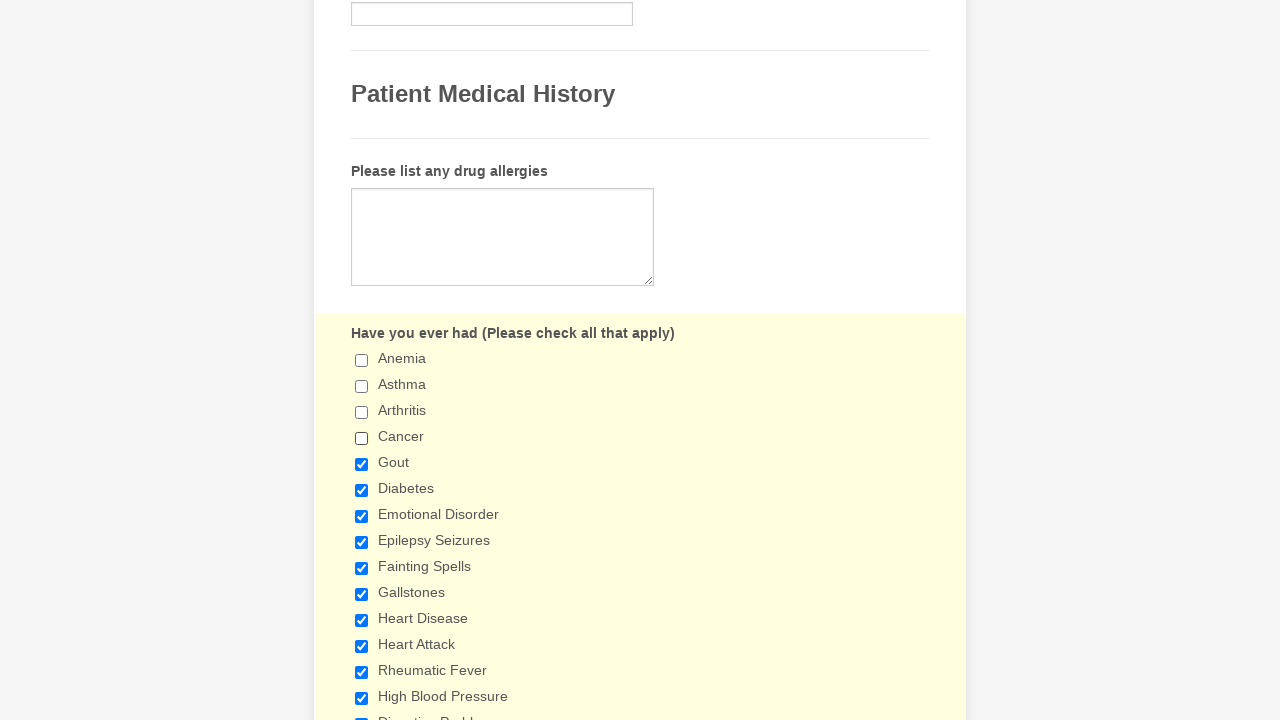

Clicked checkbox 4 to deselect it at (362, 464) on input[type='checkbox'] >> nth=4
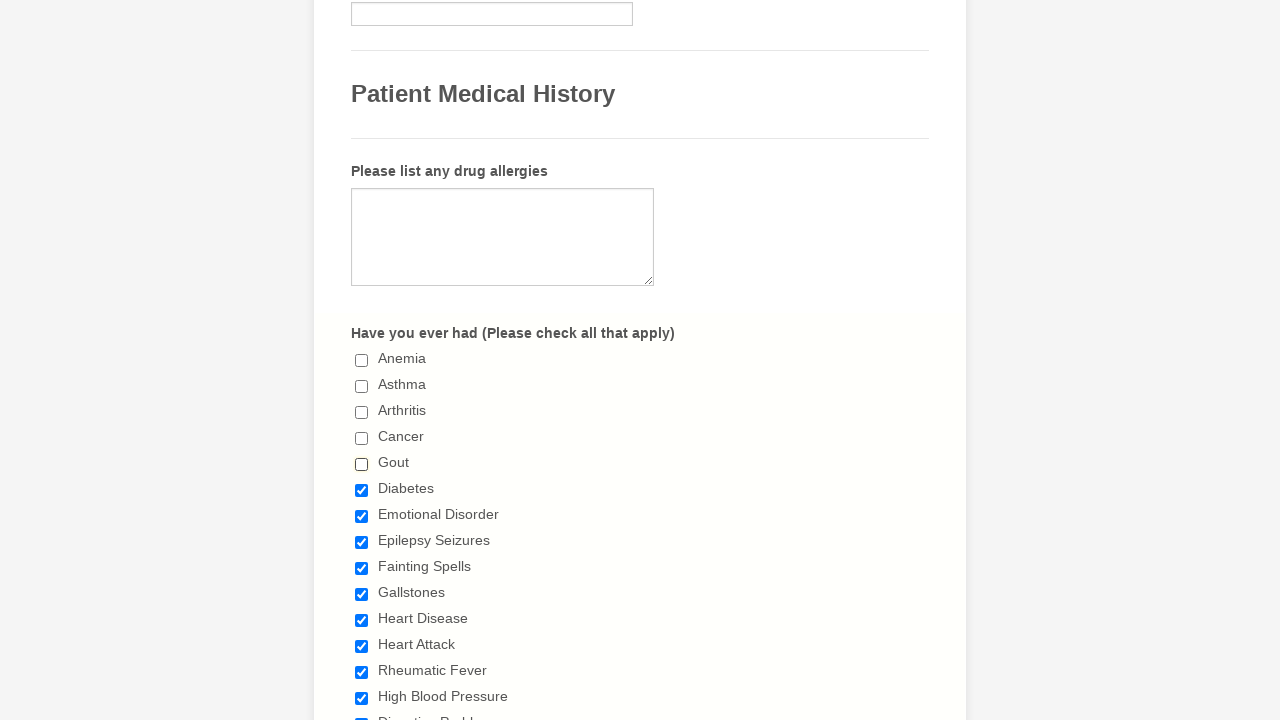

Waited 500ms after deselecting checkbox 4
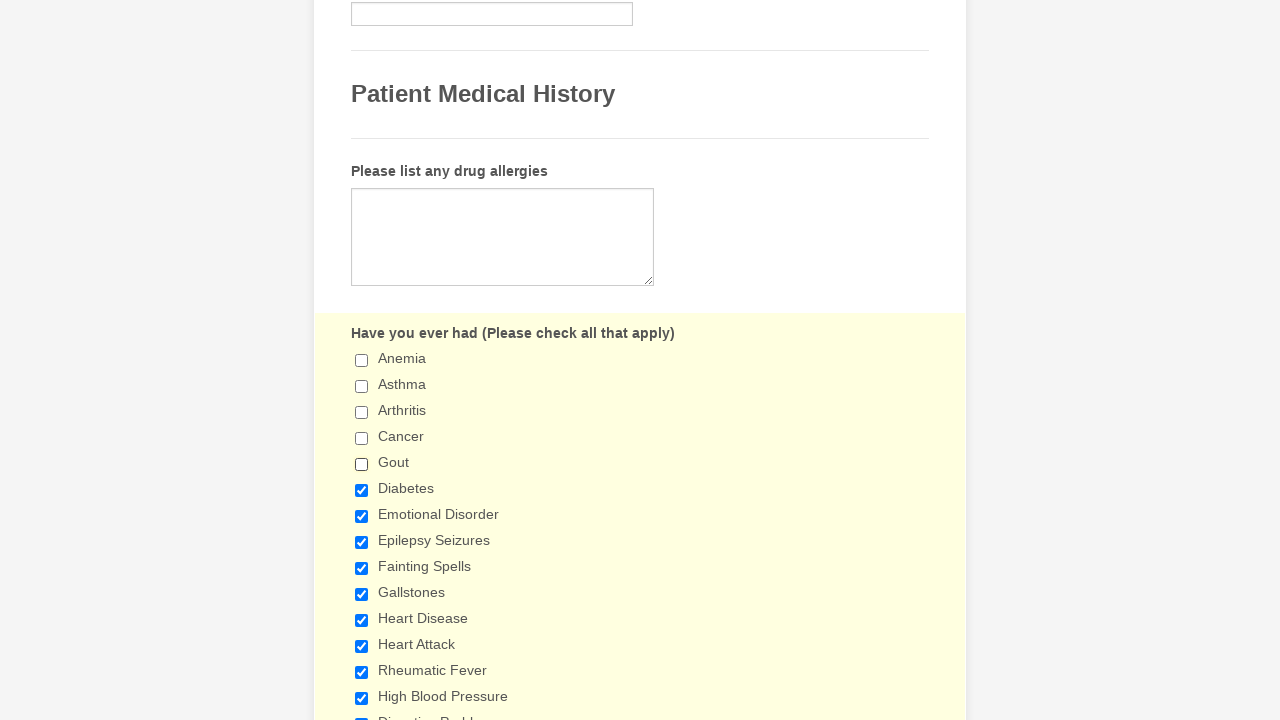

Verified checkbox 4 is deselected
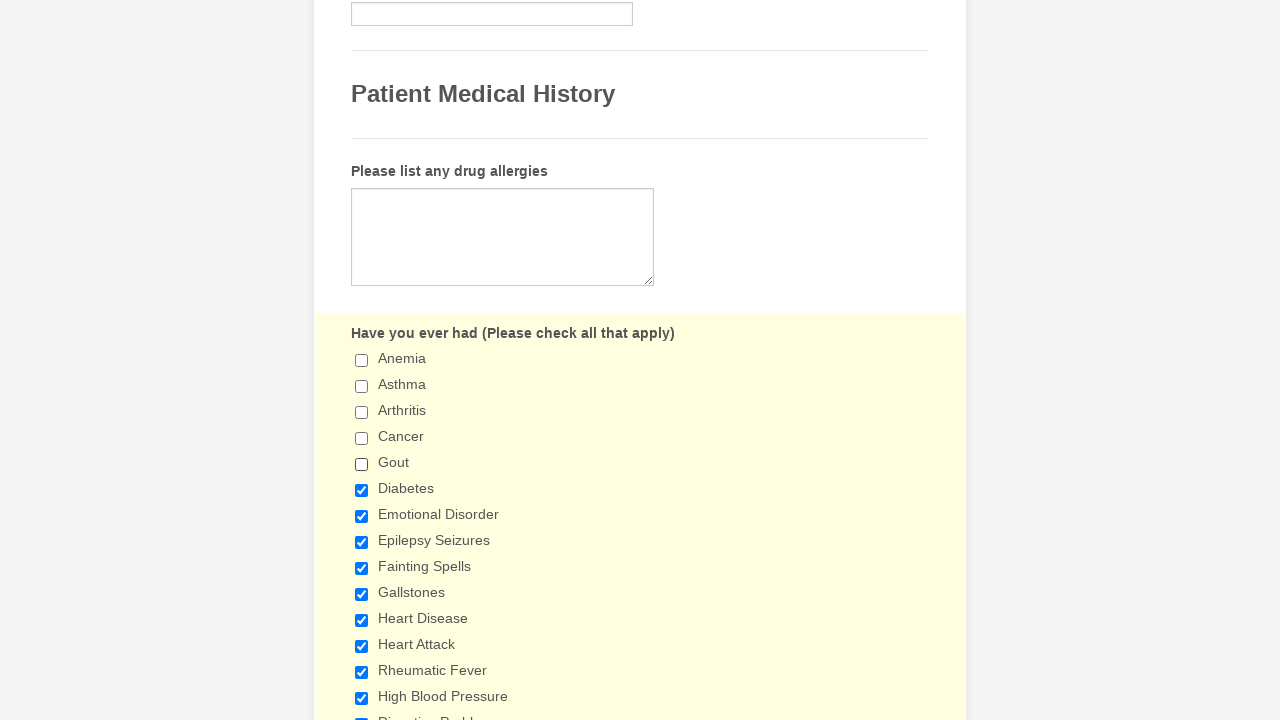

Scrolled checkbox 5 into view
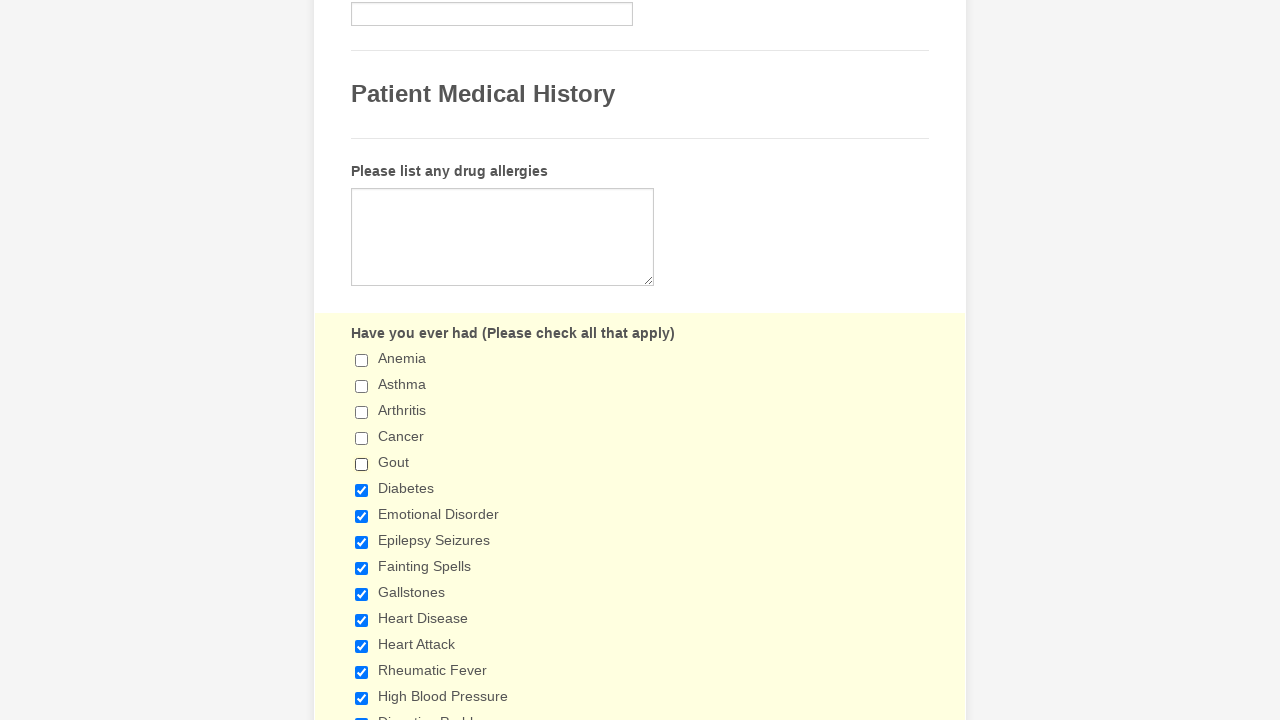

Clicked checkbox 5 to deselect it at (362, 490) on input[type='checkbox'] >> nth=5
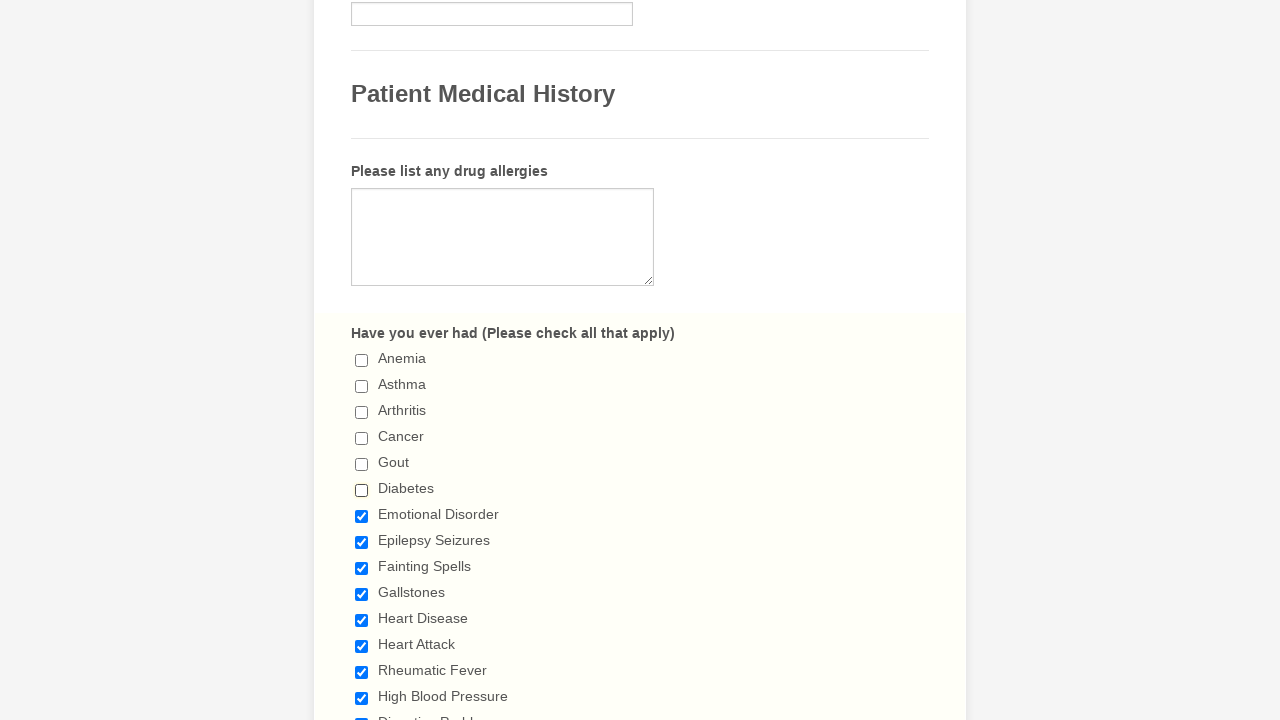

Waited 500ms after deselecting checkbox 5
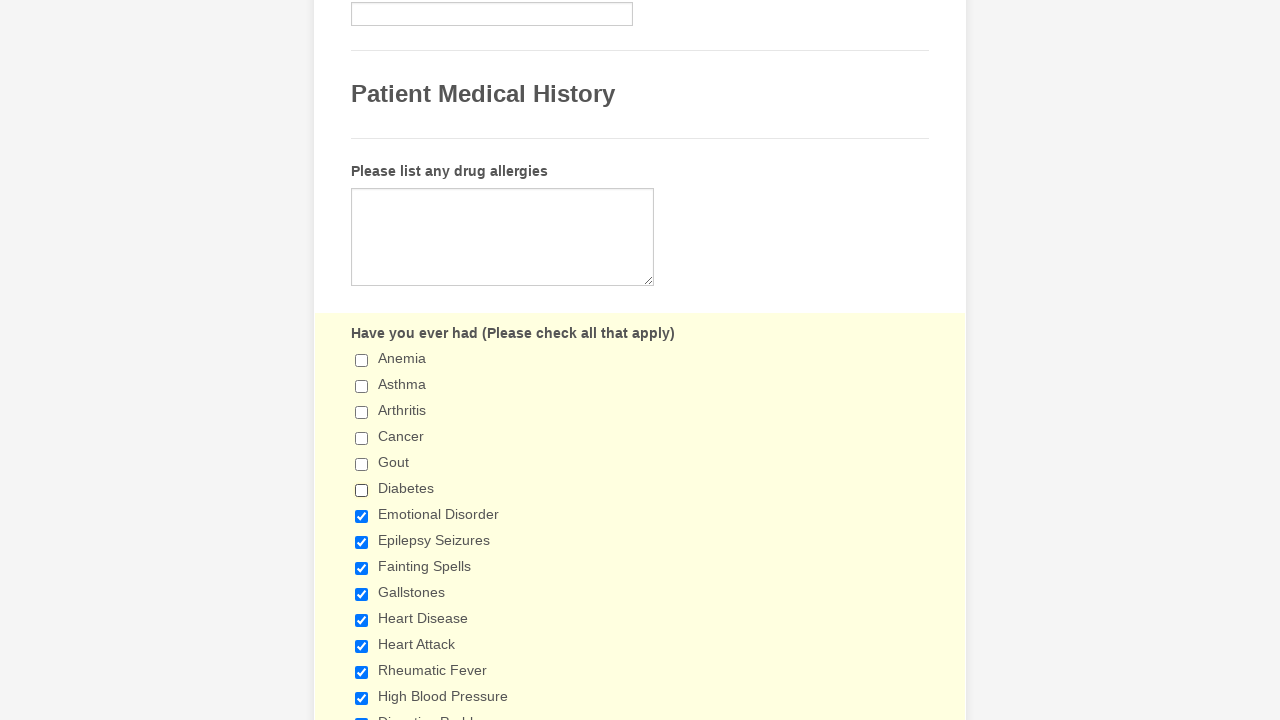

Verified checkbox 5 is deselected
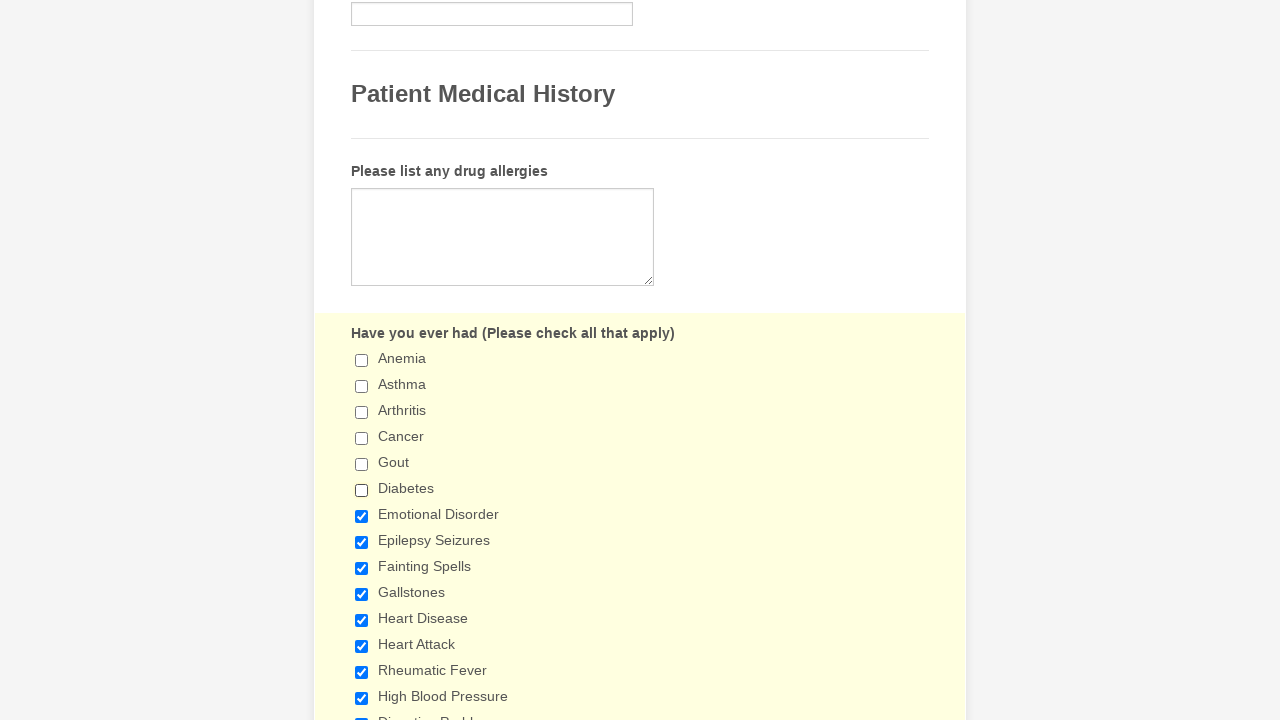

Scrolled checkbox 6 into view
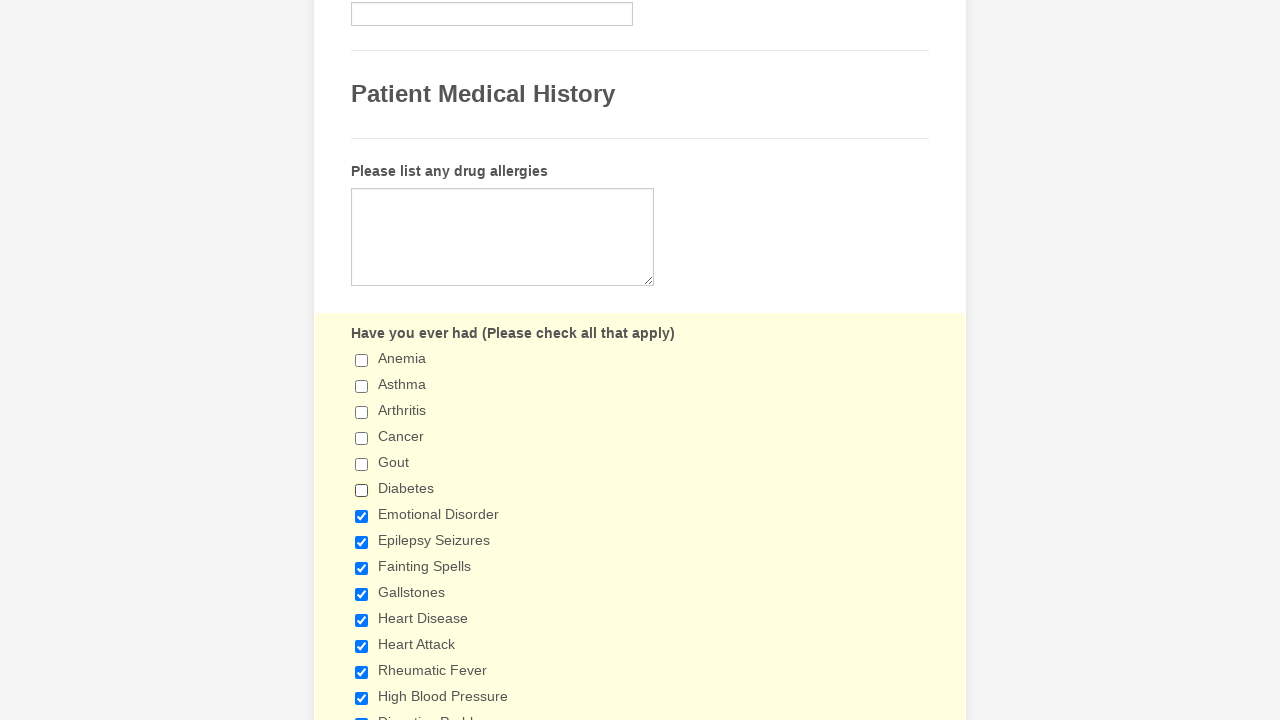

Clicked checkbox 6 to deselect it at (362, 516) on input[type='checkbox'] >> nth=6
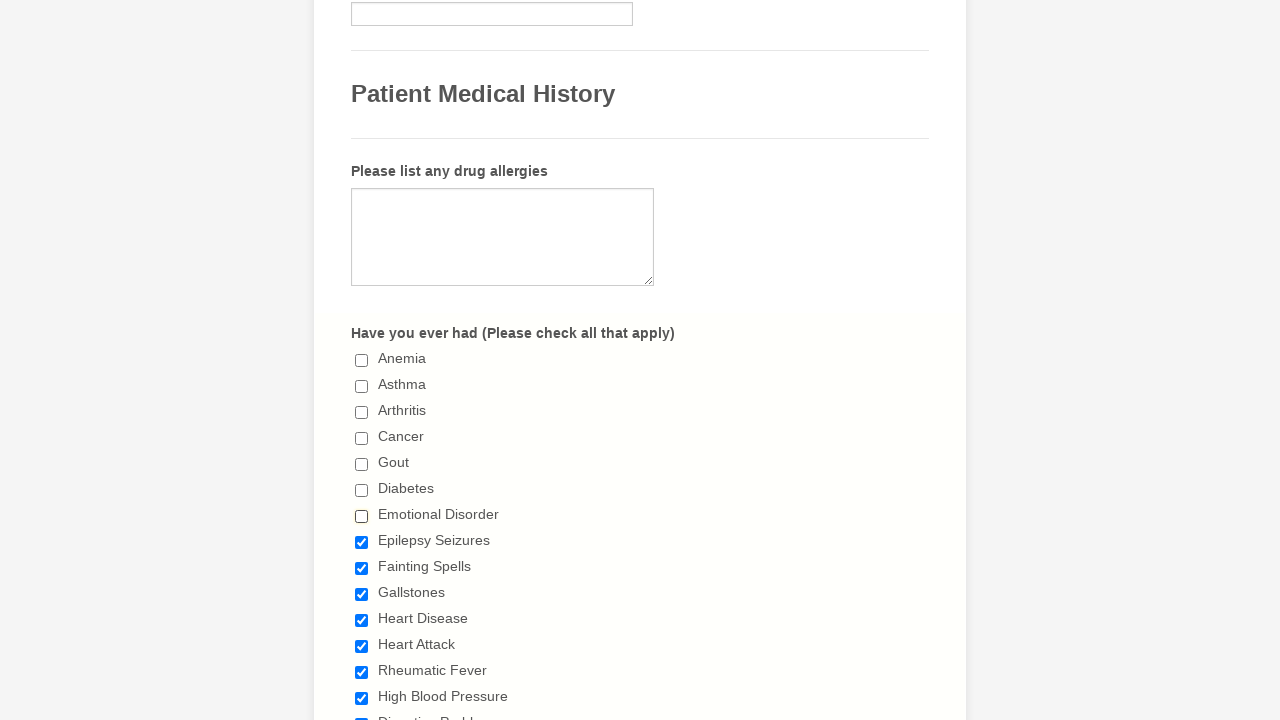

Waited 500ms after deselecting checkbox 6
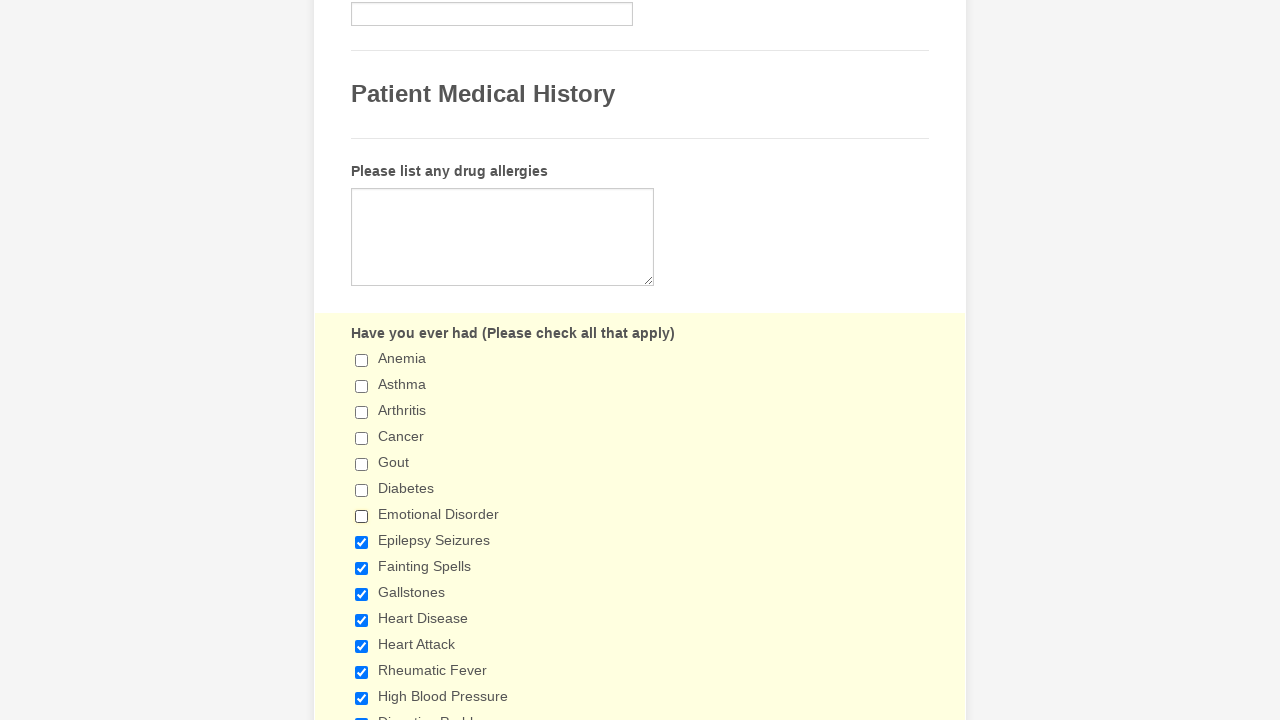

Verified checkbox 6 is deselected
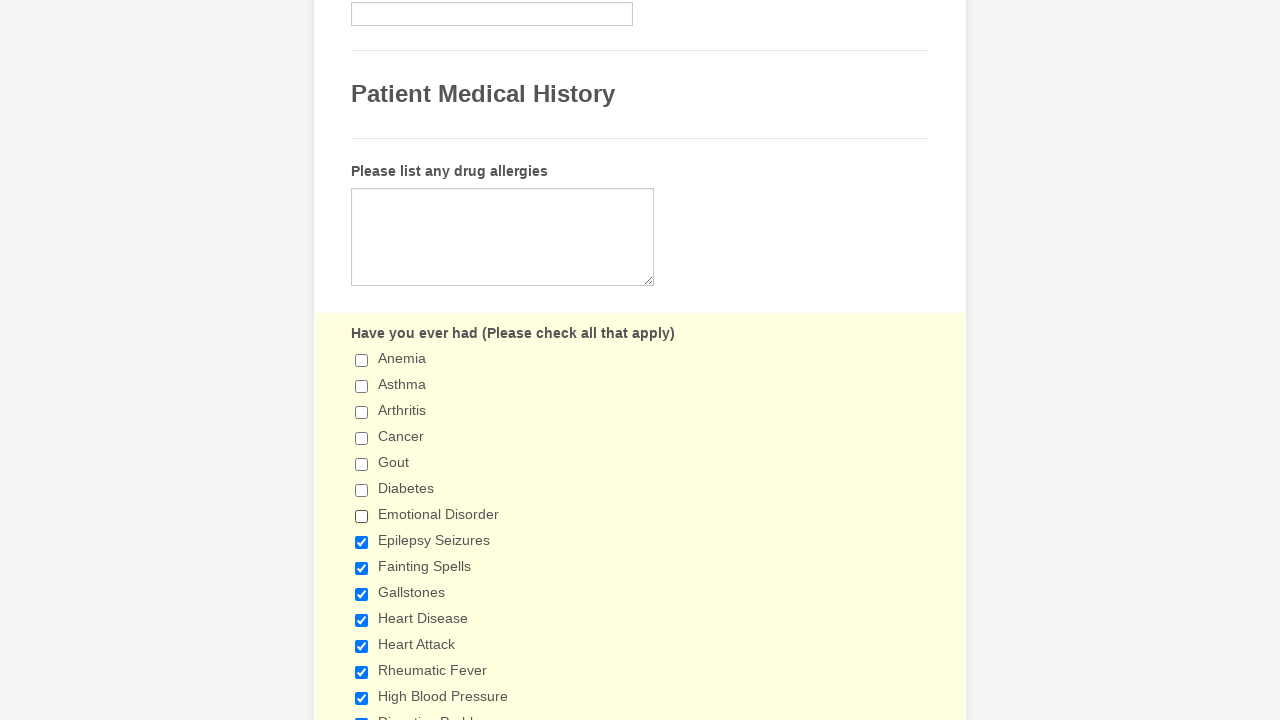

Scrolled checkbox 7 into view
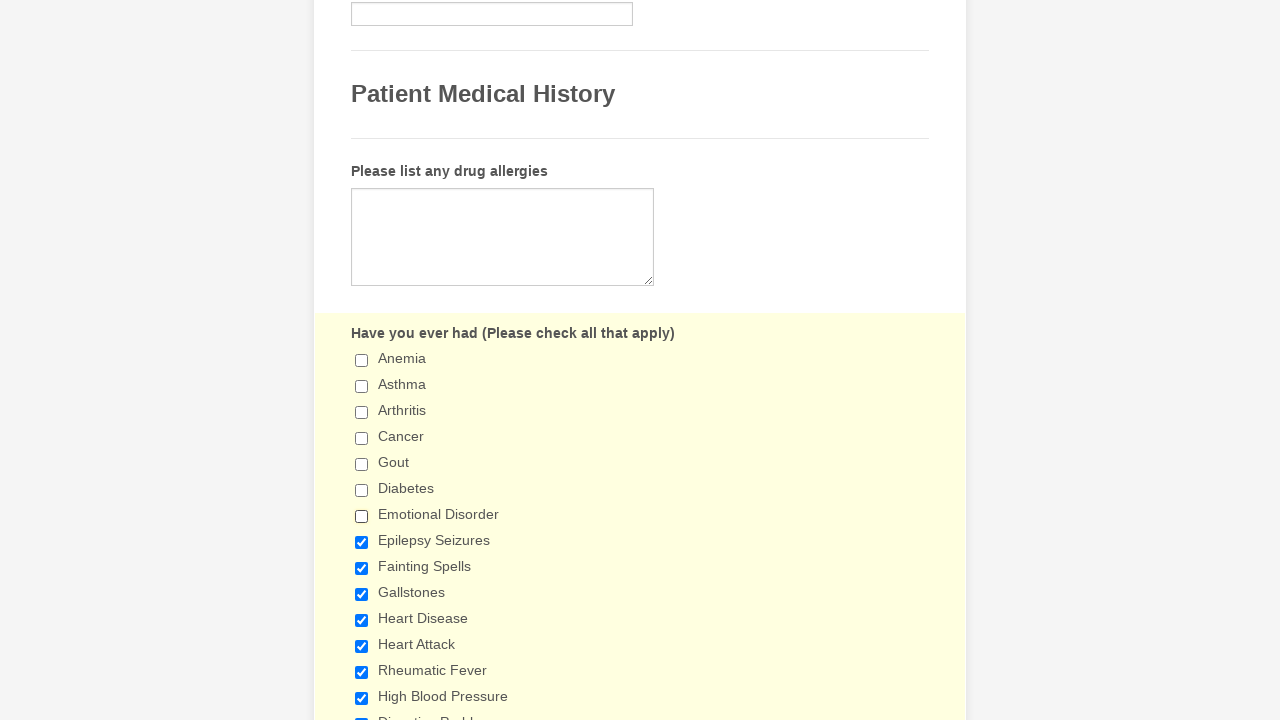

Clicked checkbox 7 to deselect it at (362, 542) on input[type='checkbox'] >> nth=7
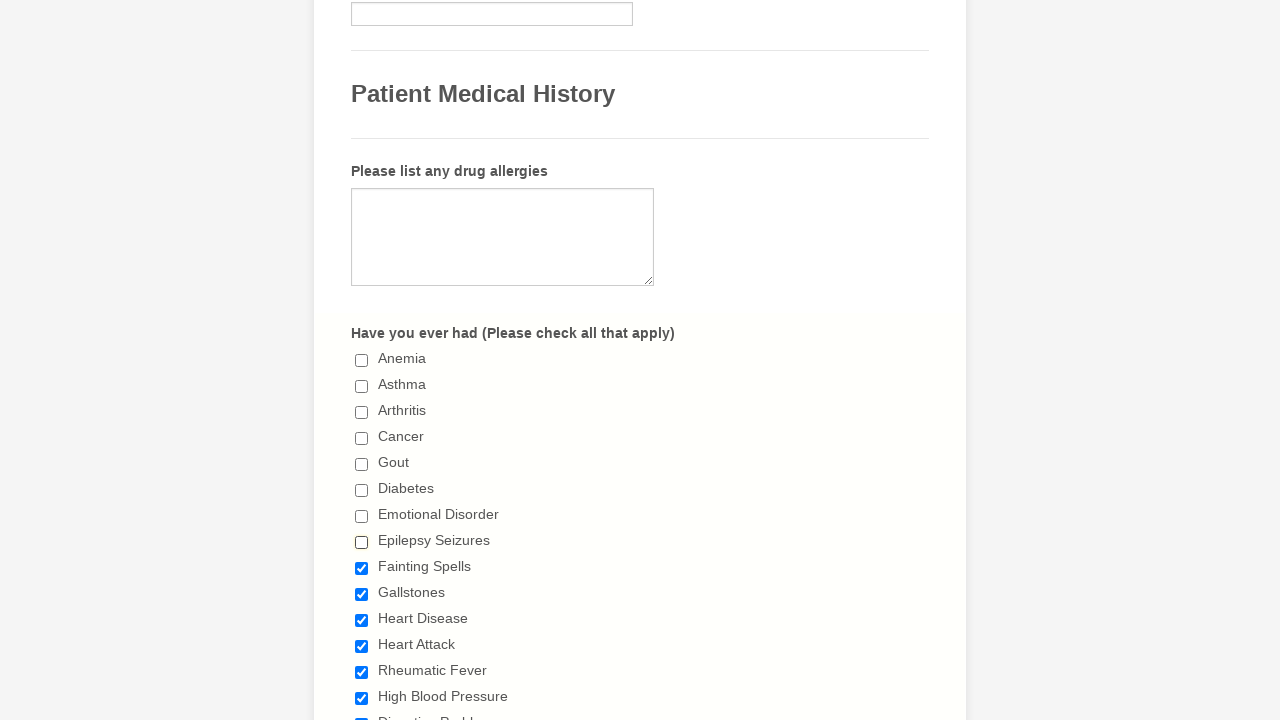

Waited 500ms after deselecting checkbox 7
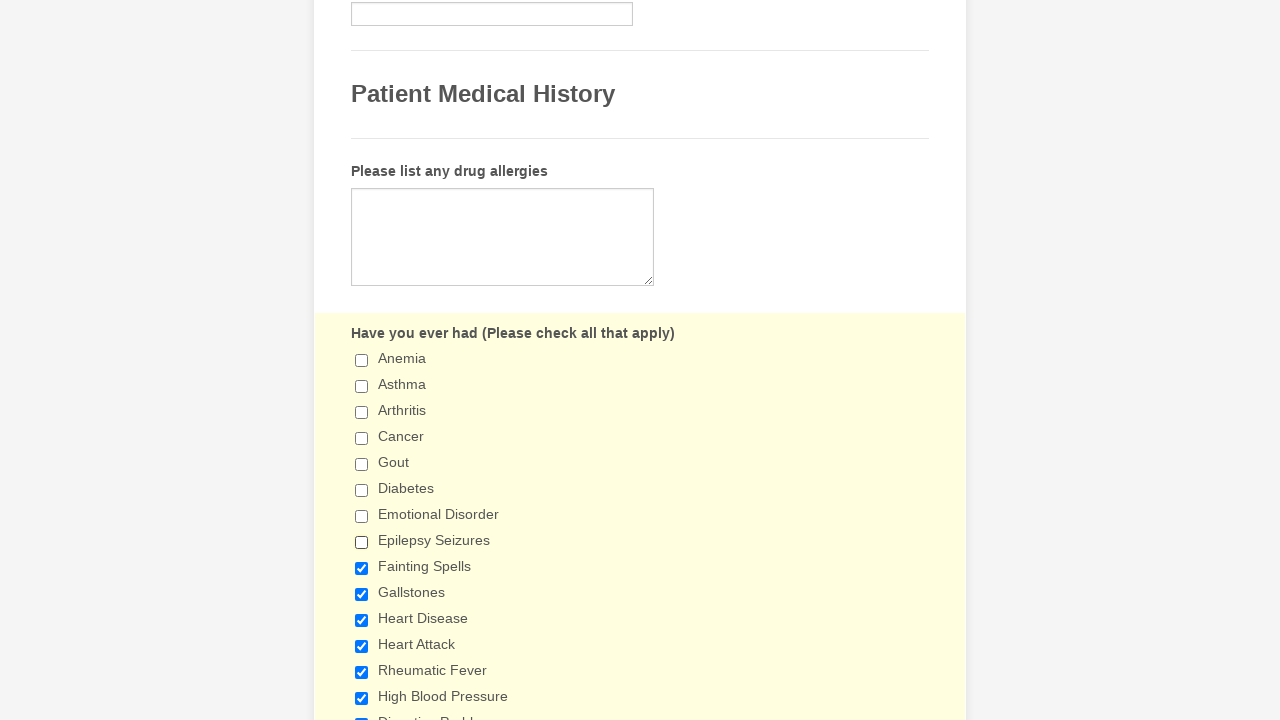

Verified checkbox 7 is deselected
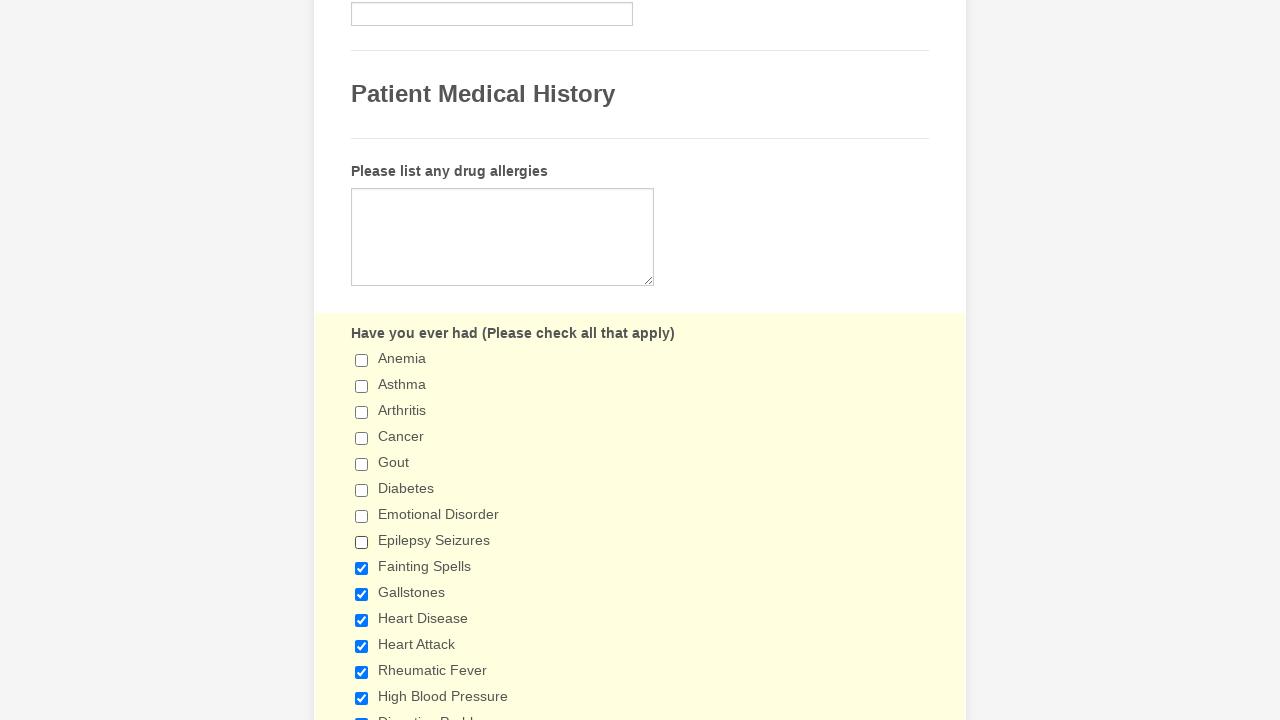

Scrolled checkbox 8 into view
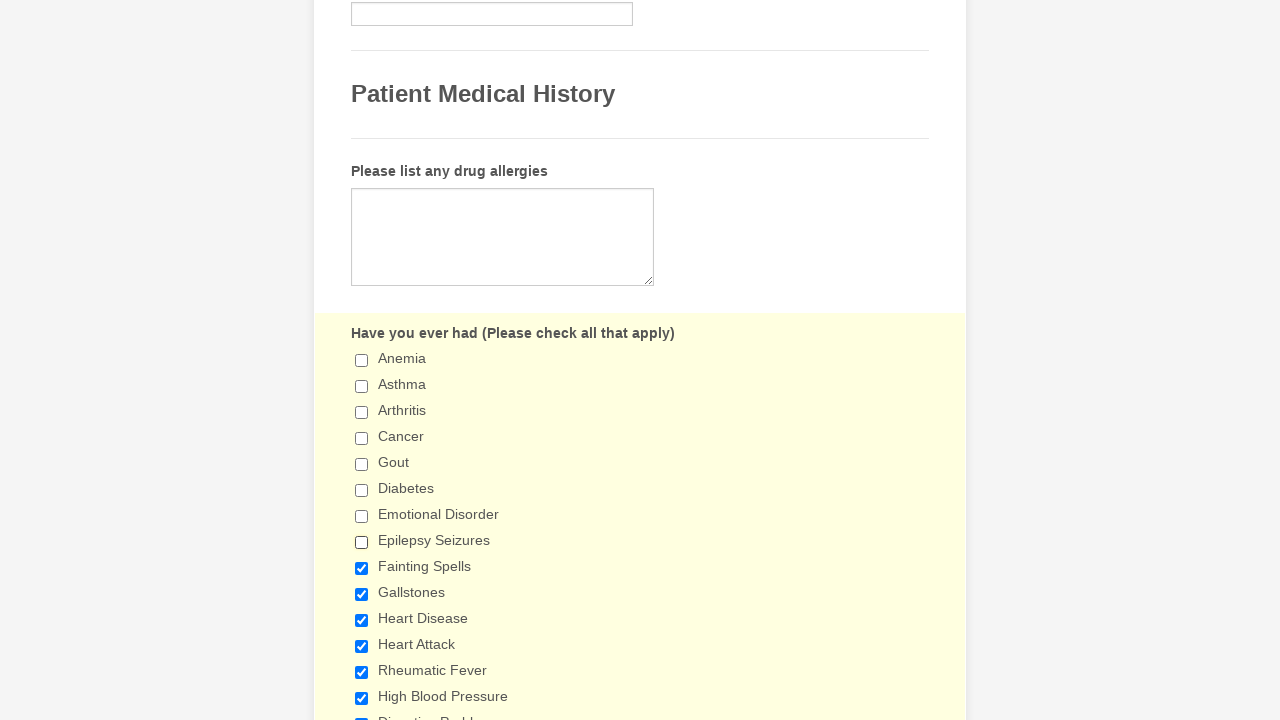

Clicked checkbox 8 to deselect it at (362, 568) on input[type='checkbox'] >> nth=8
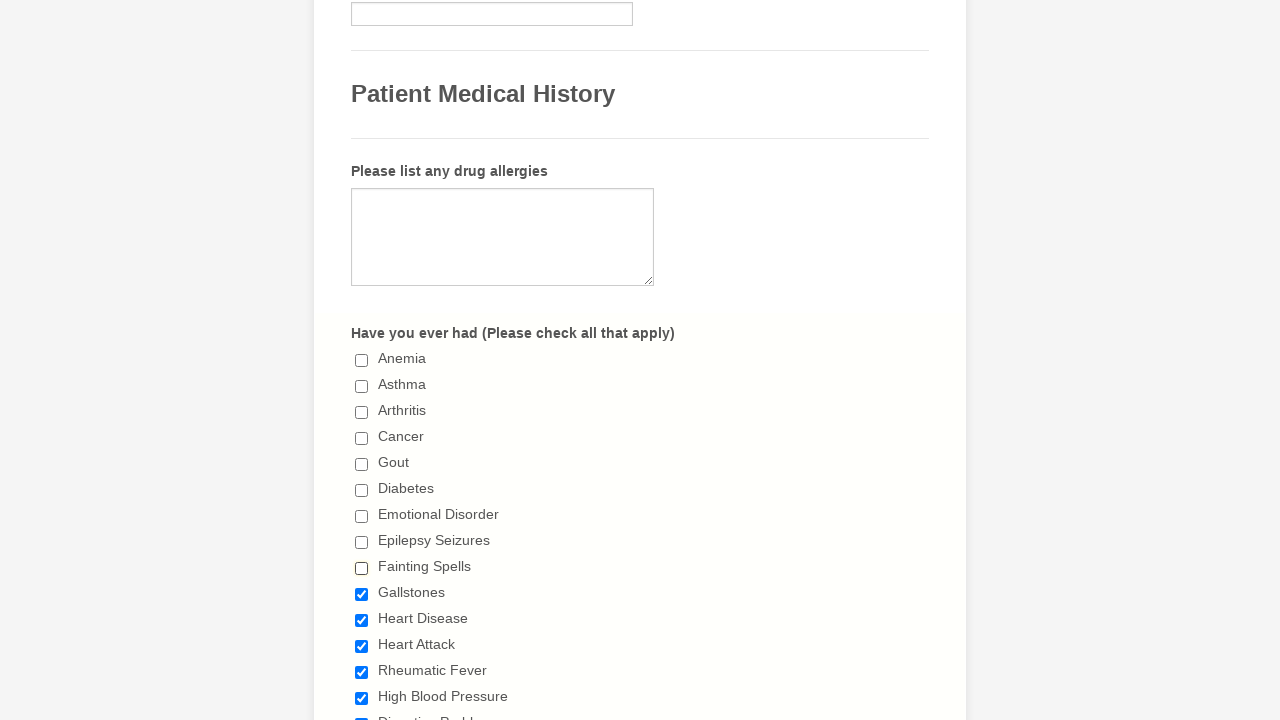

Waited 500ms after deselecting checkbox 8
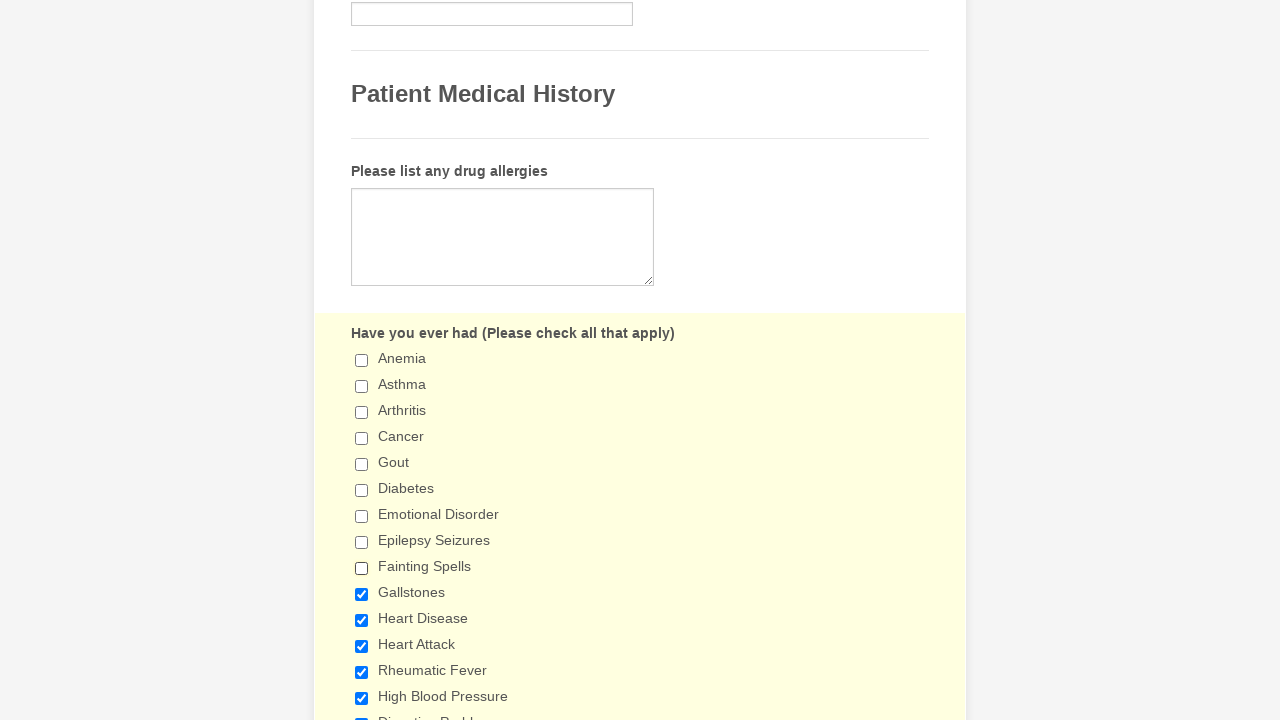

Verified checkbox 8 is deselected
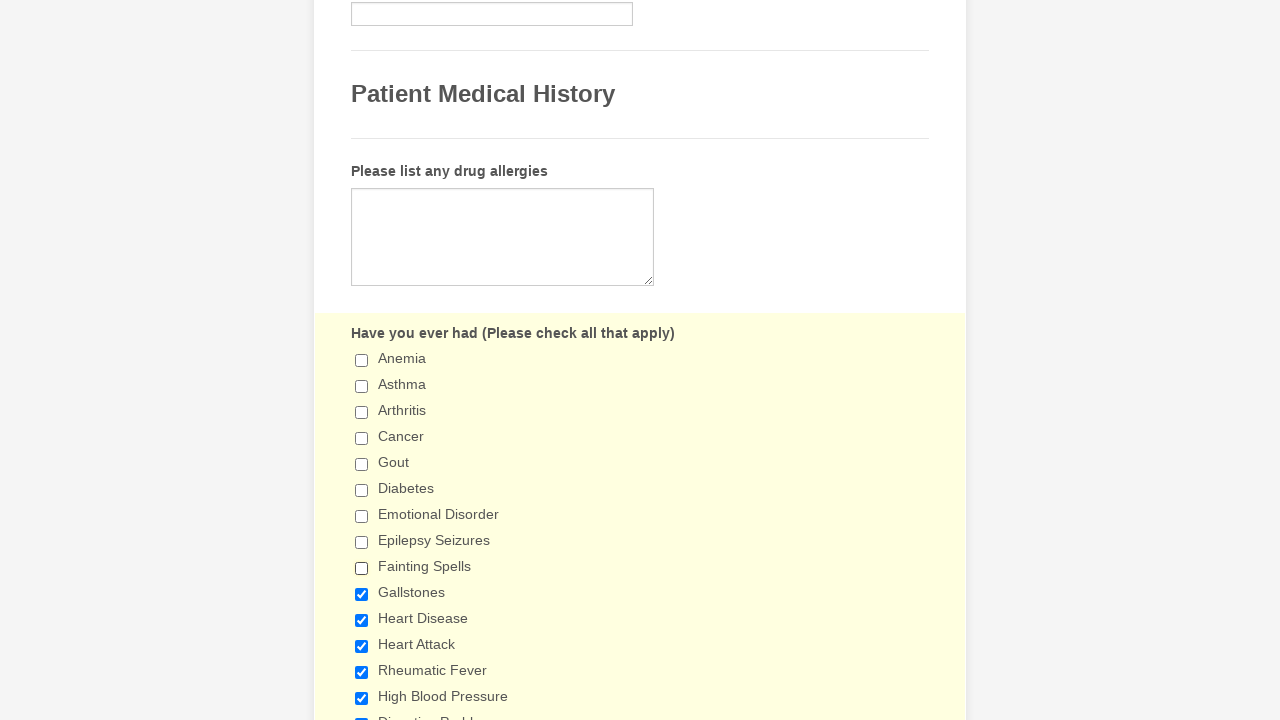

Scrolled checkbox 9 into view
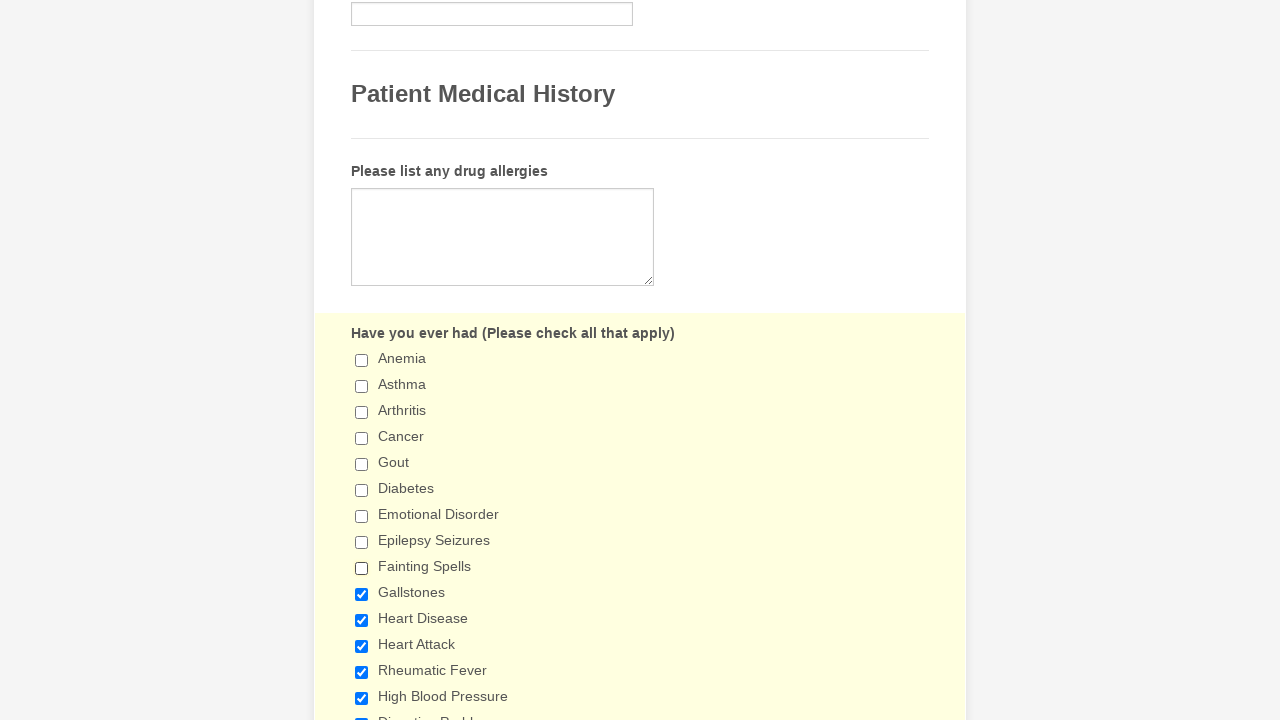

Clicked checkbox 9 to deselect it at (362, 594) on input[type='checkbox'] >> nth=9
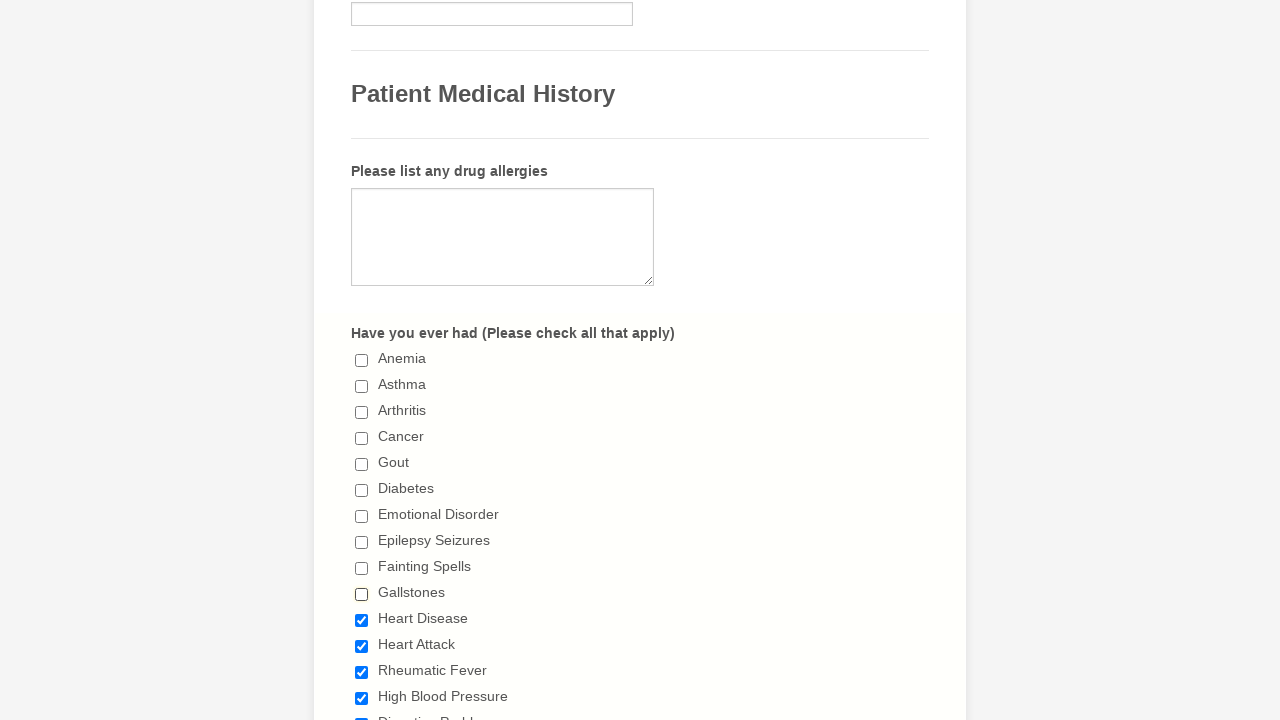

Waited 500ms after deselecting checkbox 9
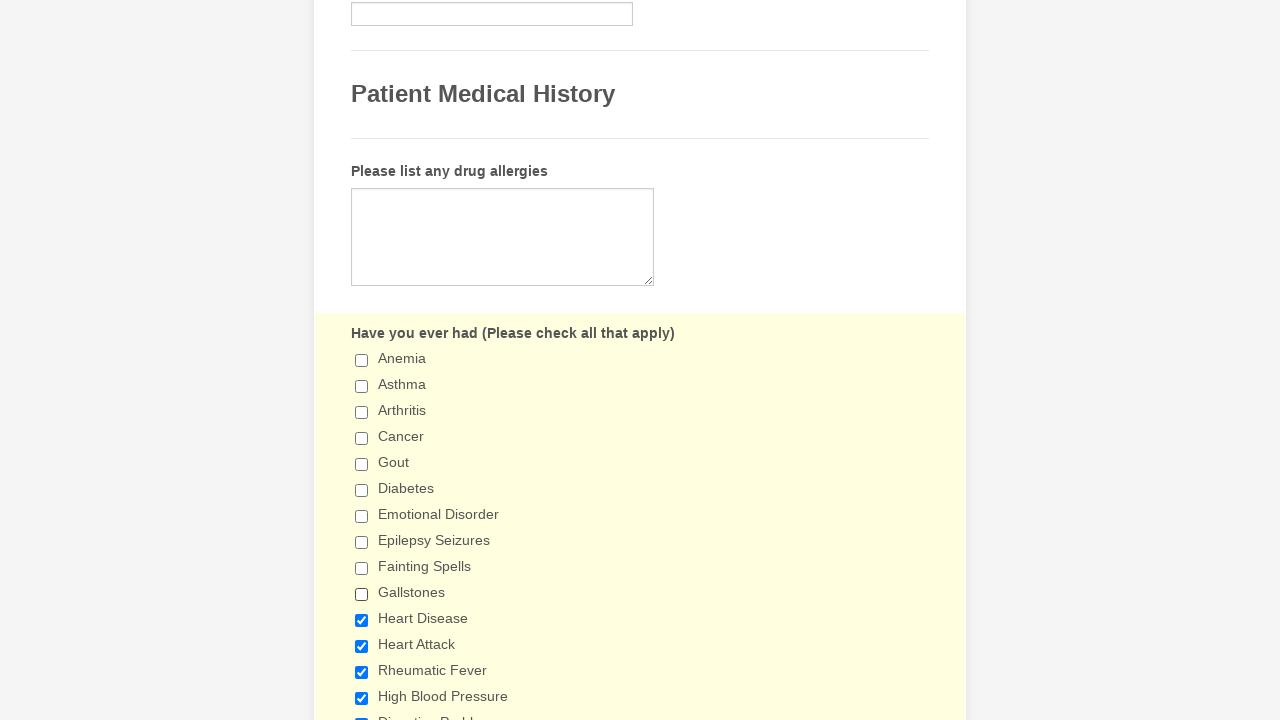

Verified checkbox 9 is deselected
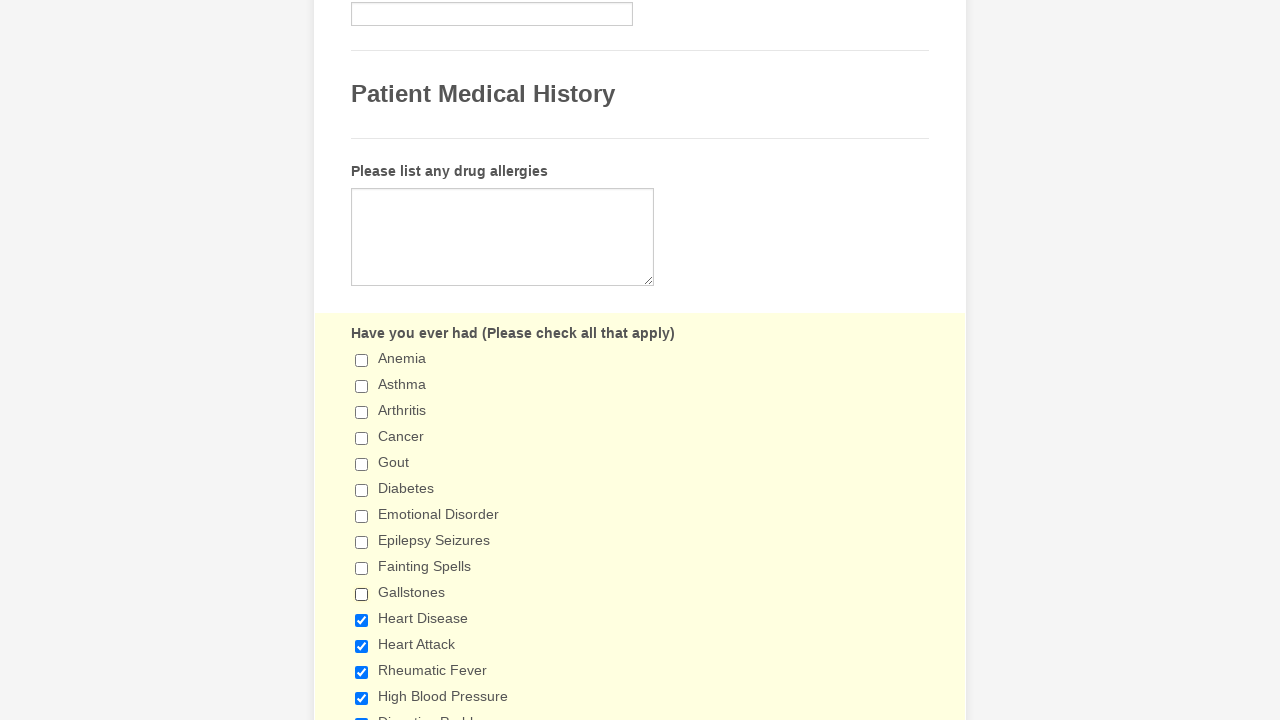

Scrolled checkbox 10 into view
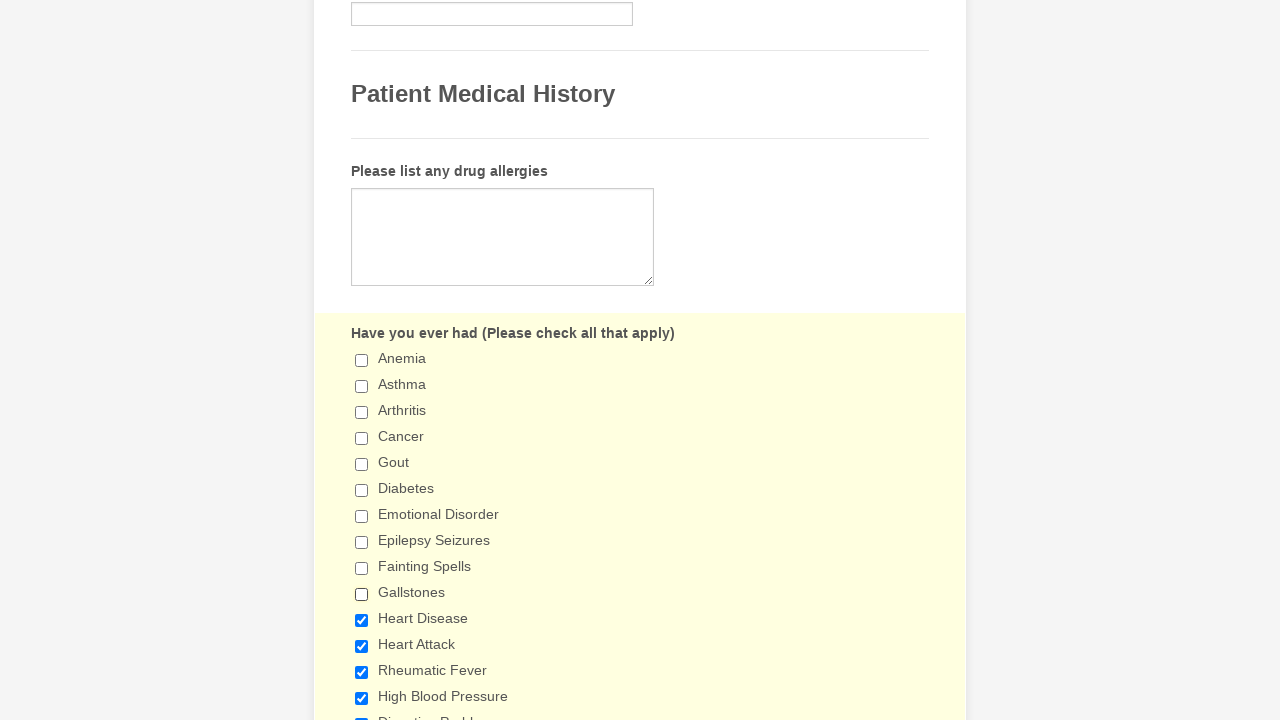

Clicked checkbox 10 to deselect it at (362, 620) on input[type='checkbox'] >> nth=10
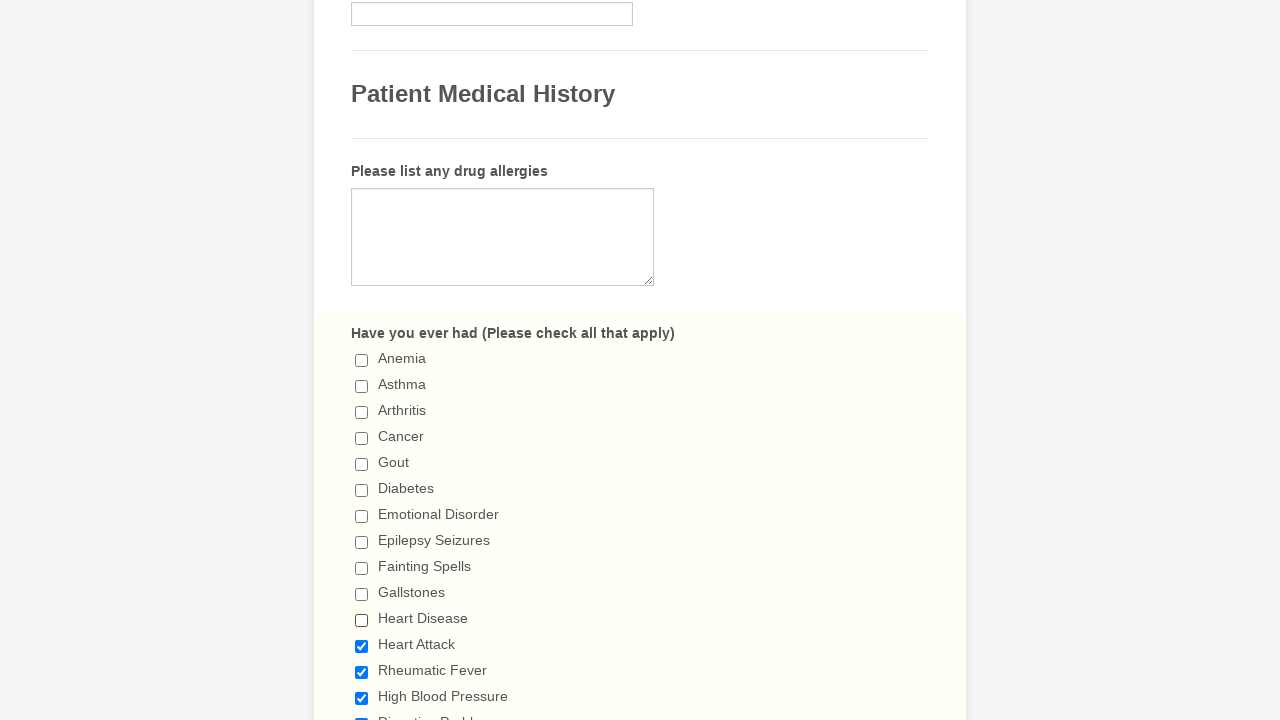

Waited 500ms after deselecting checkbox 10
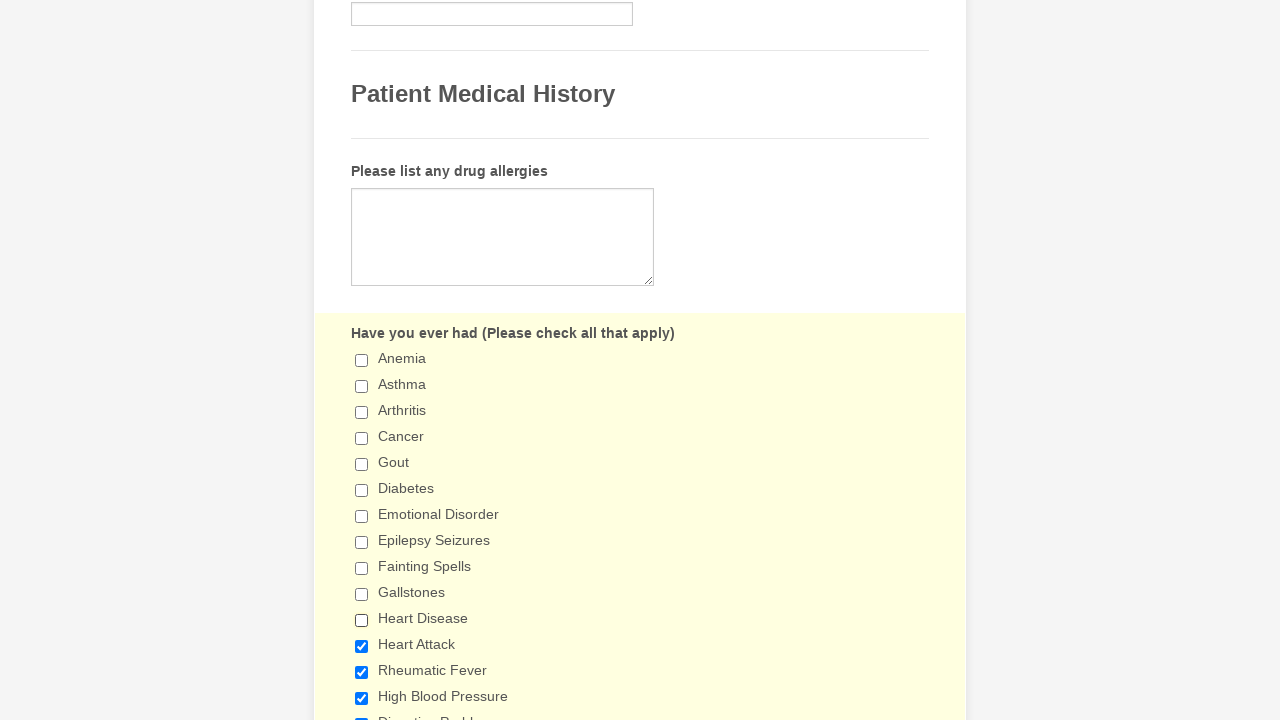

Verified checkbox 10 is deselected
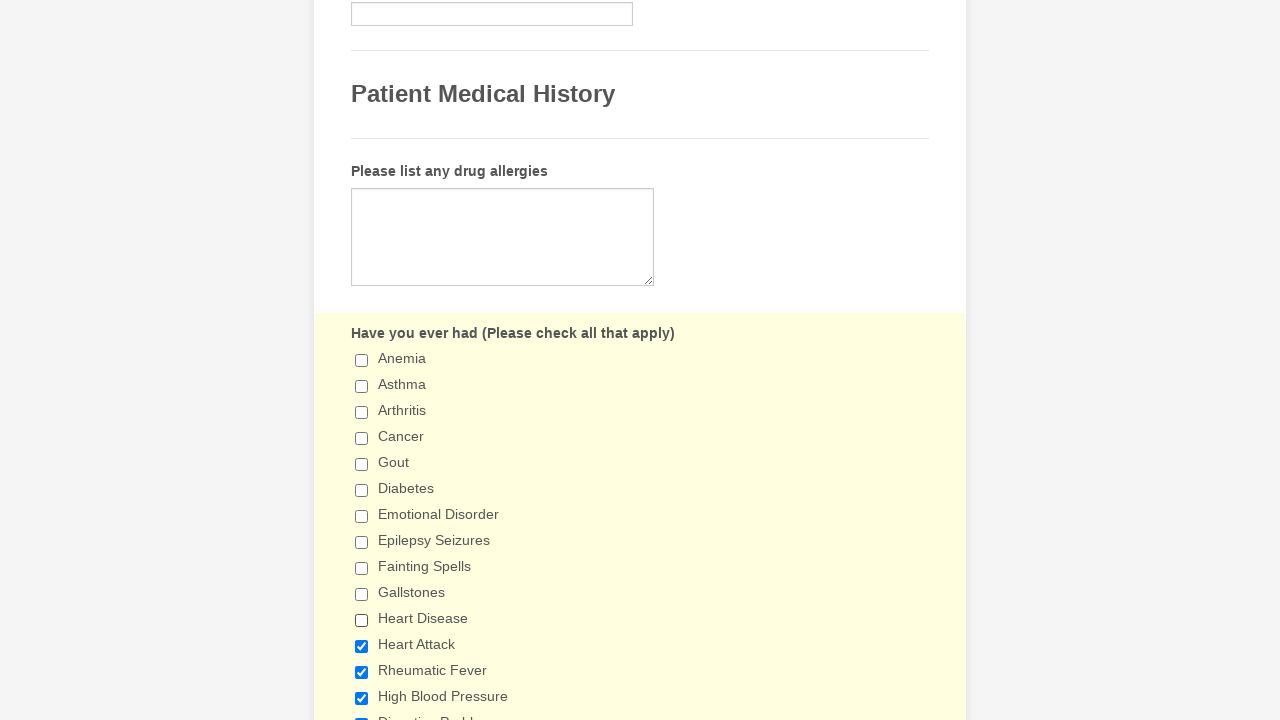

Scrolled checkbox 11 into view
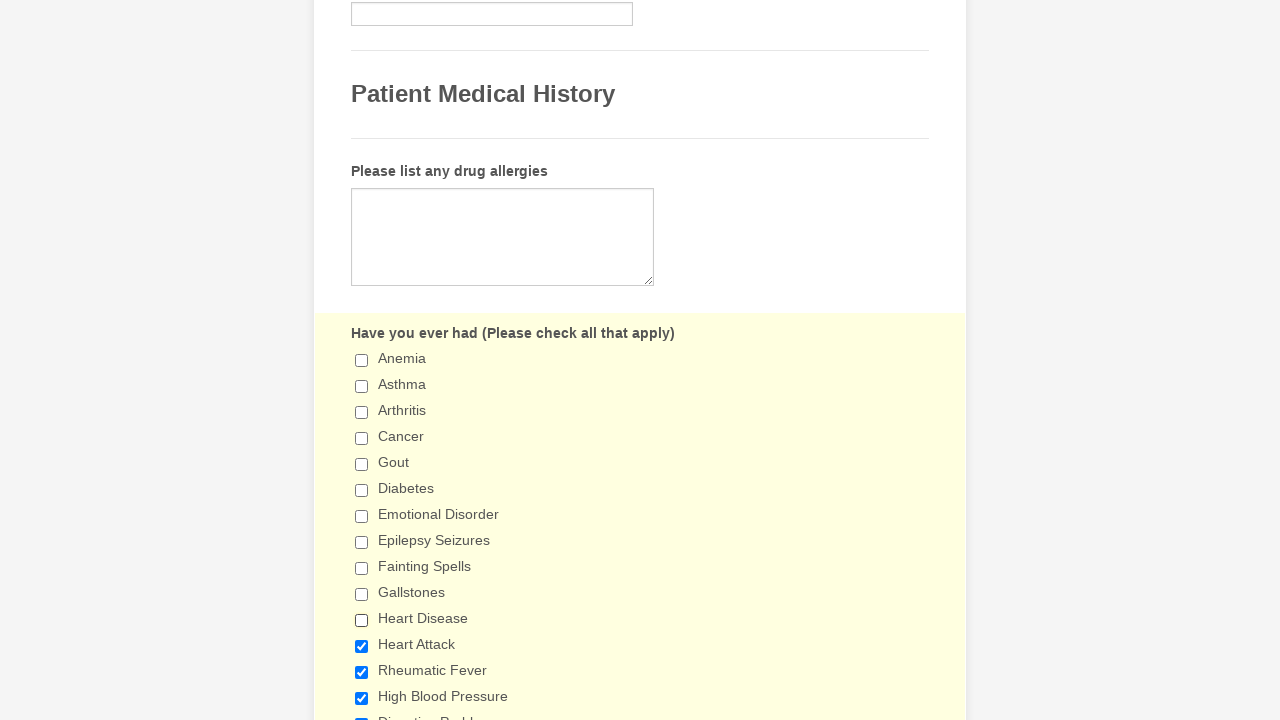

Clicked checkbox 11 to deselect it at (362, 646) on input[type='checkbox'] >> nth=11
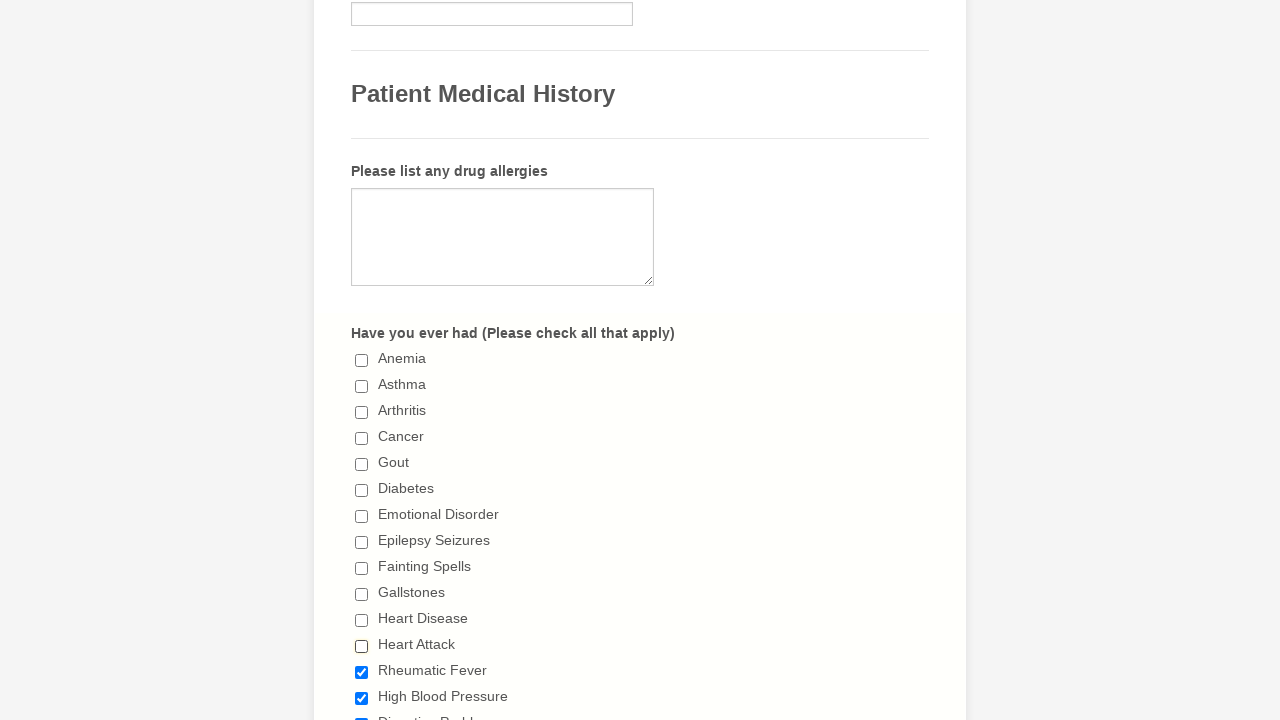

Waited 500ms after deselecting checkbox 11
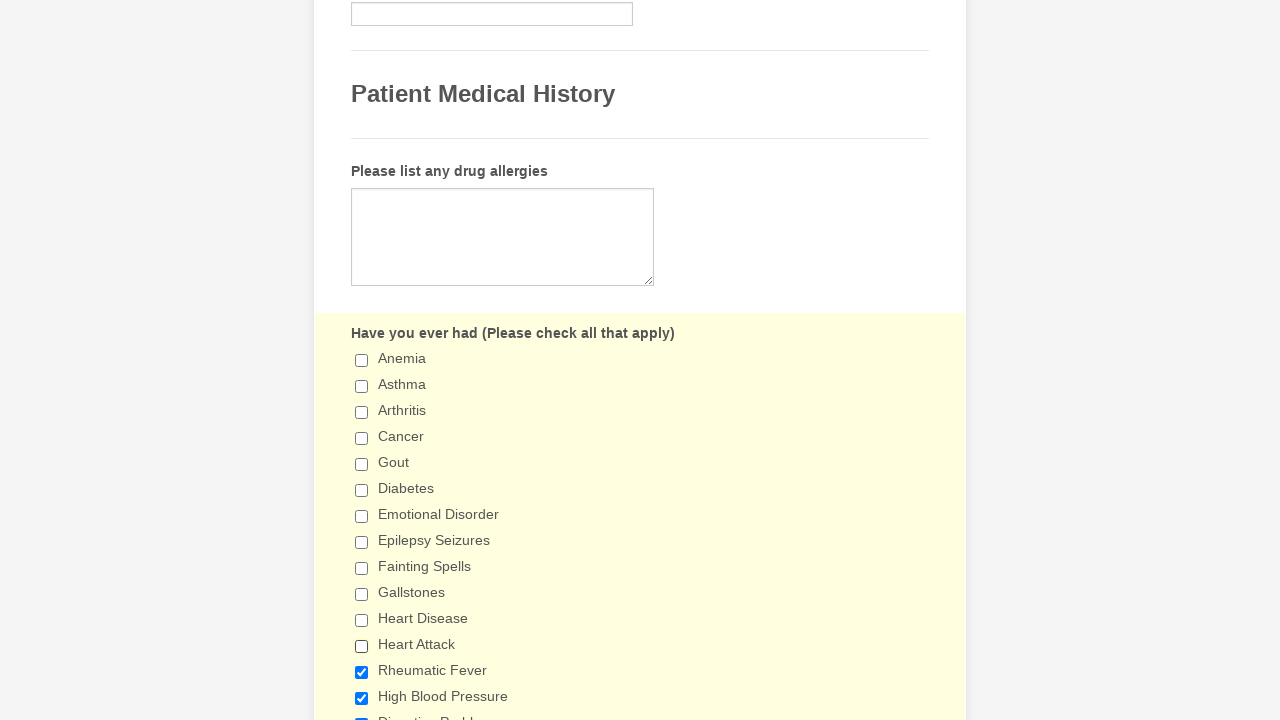

Verified checkbox 11 is deselected
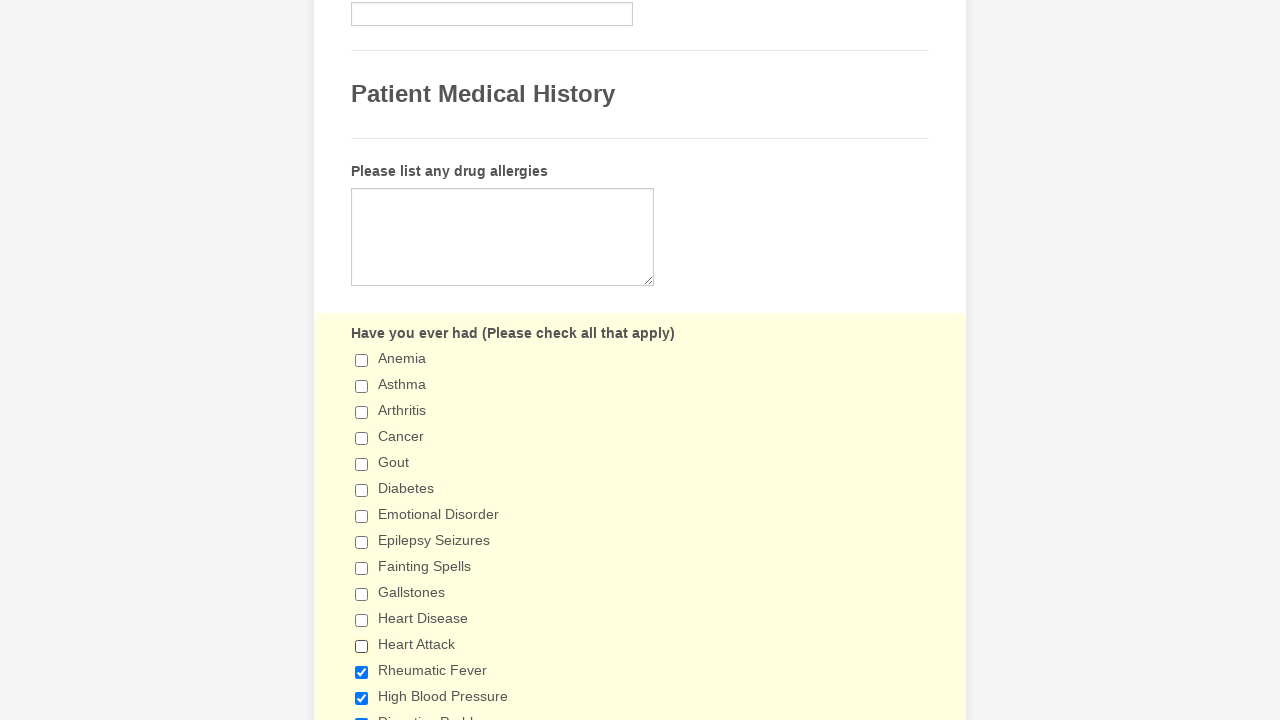

Scrolled checkbox 12 into view
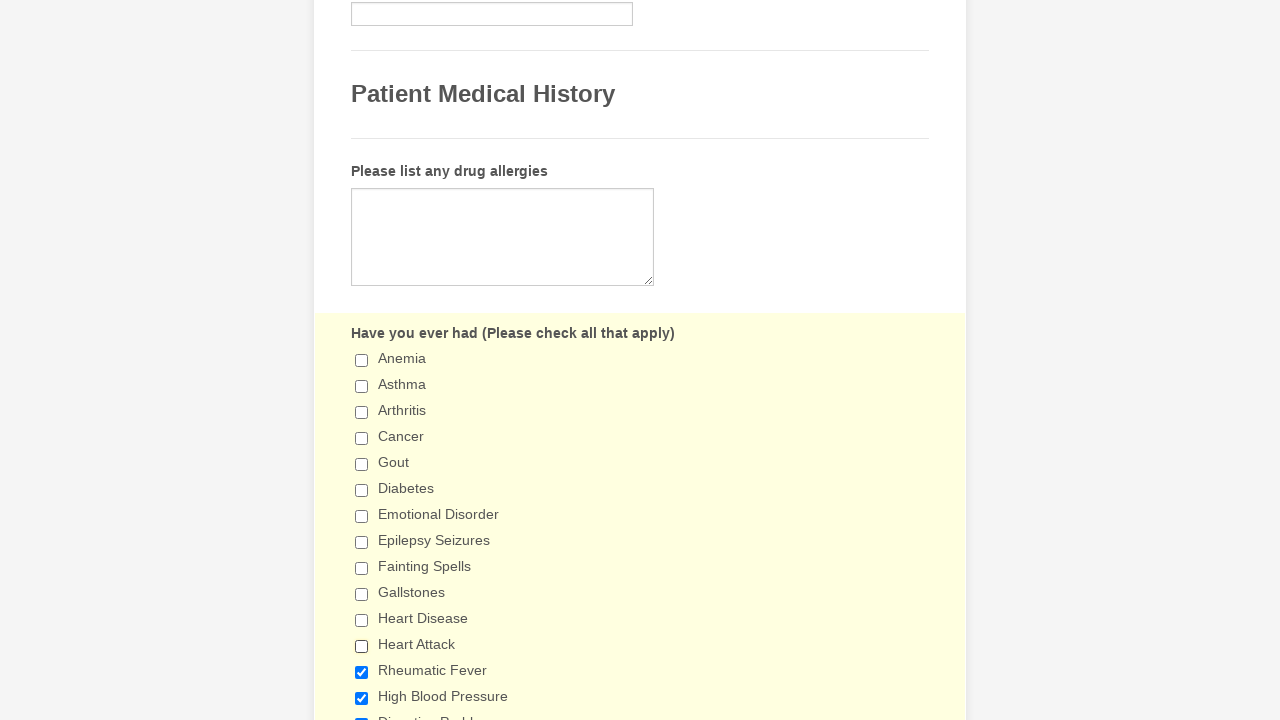

Clicked checkbox 12 to deselect it at (362, 672) on input[type='checkbox'] >> nth=12
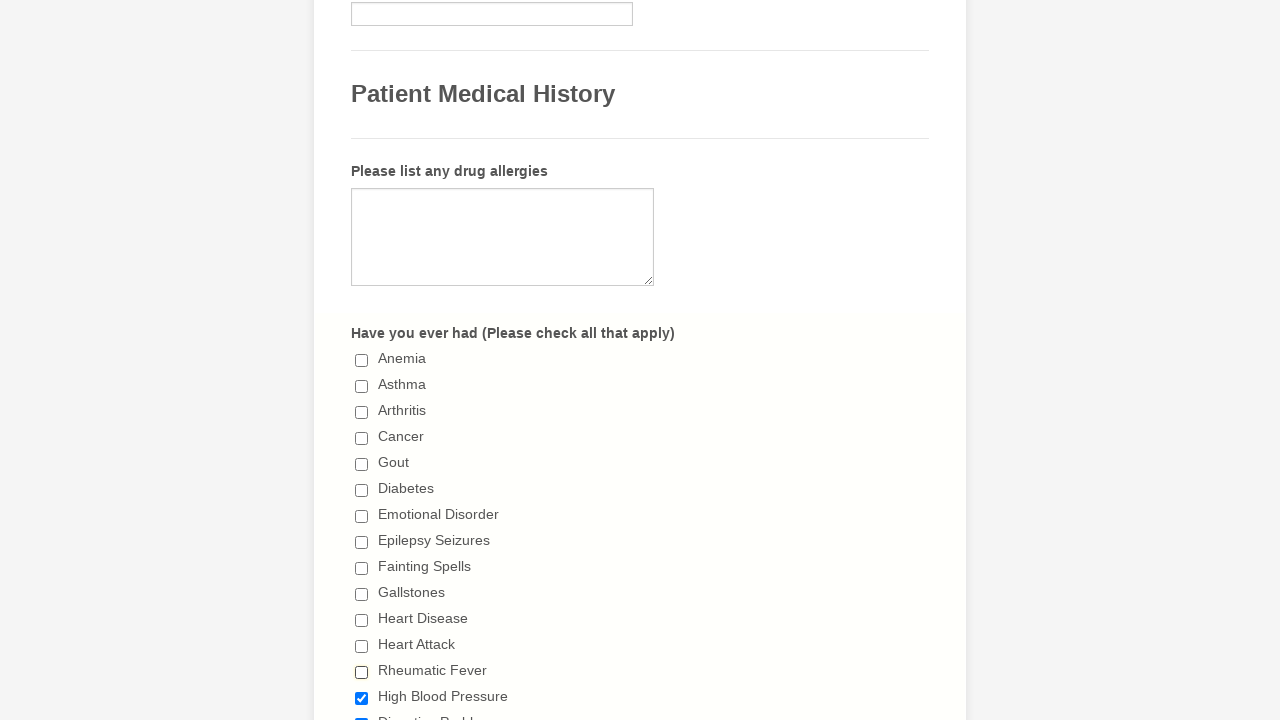

Waited 500ms after deselecting checkbox 12
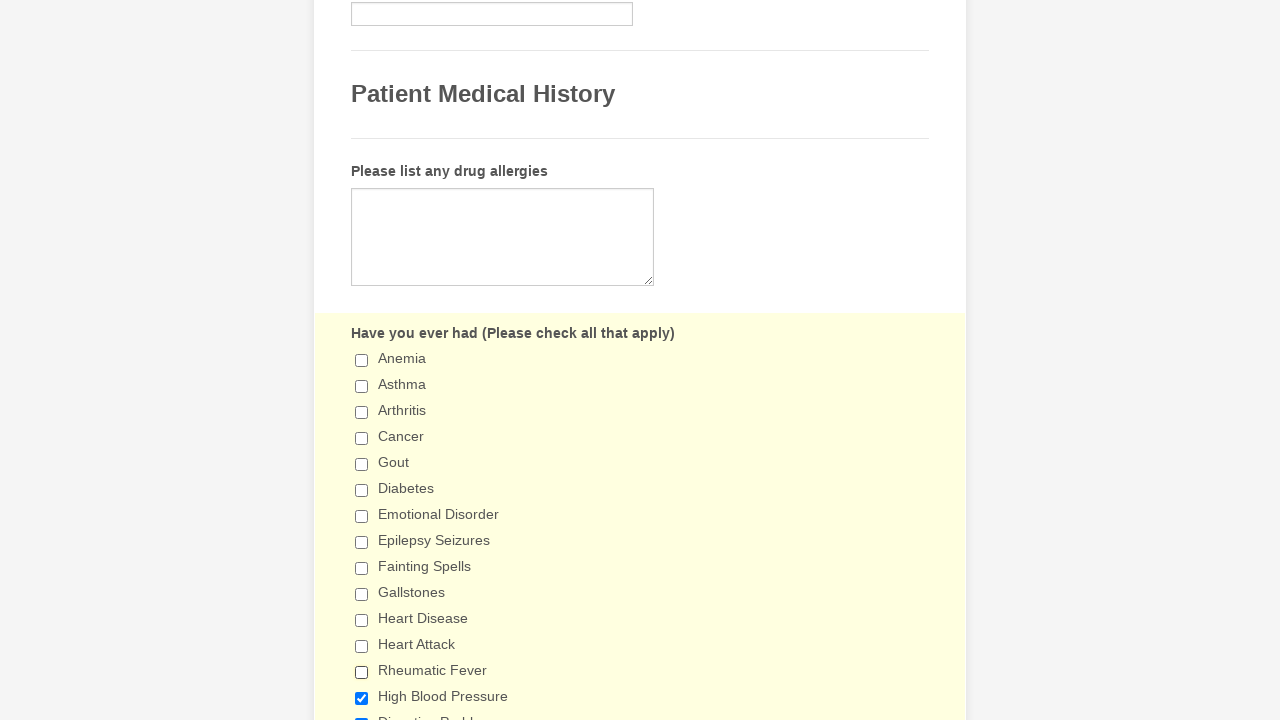

Verified checkbox 12 is deselected
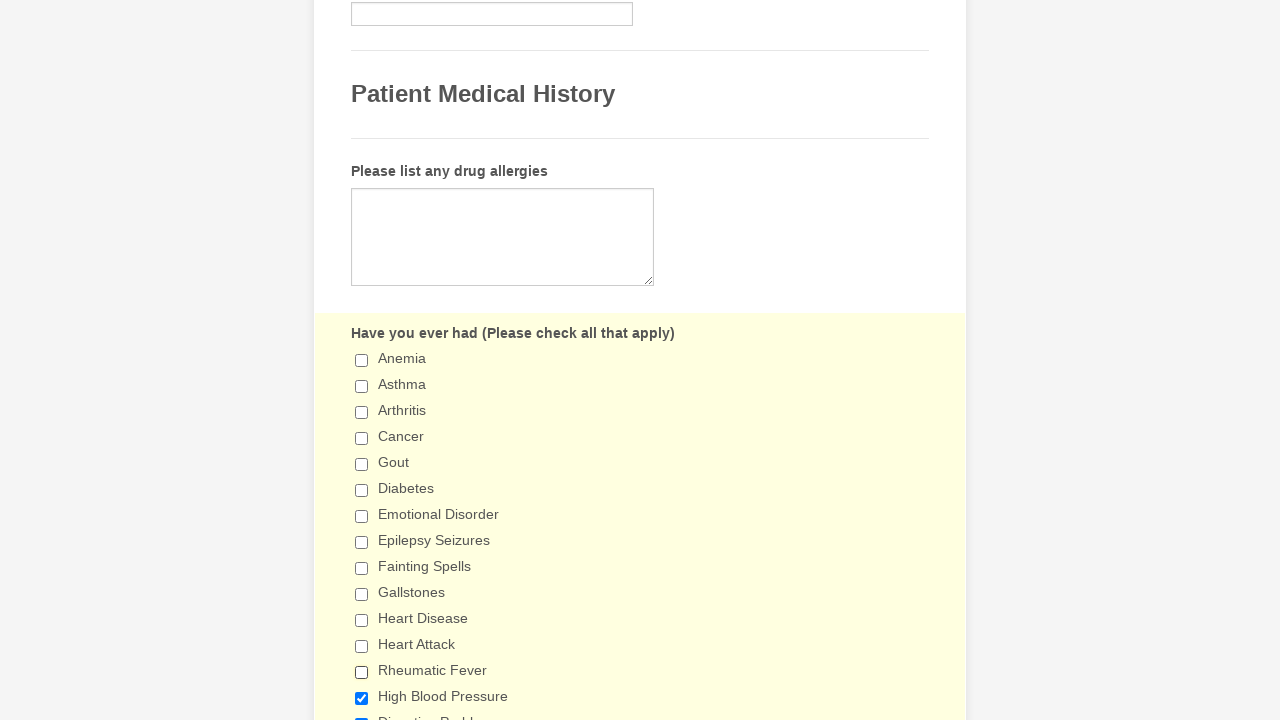

Scrolled checkbox 13 into view
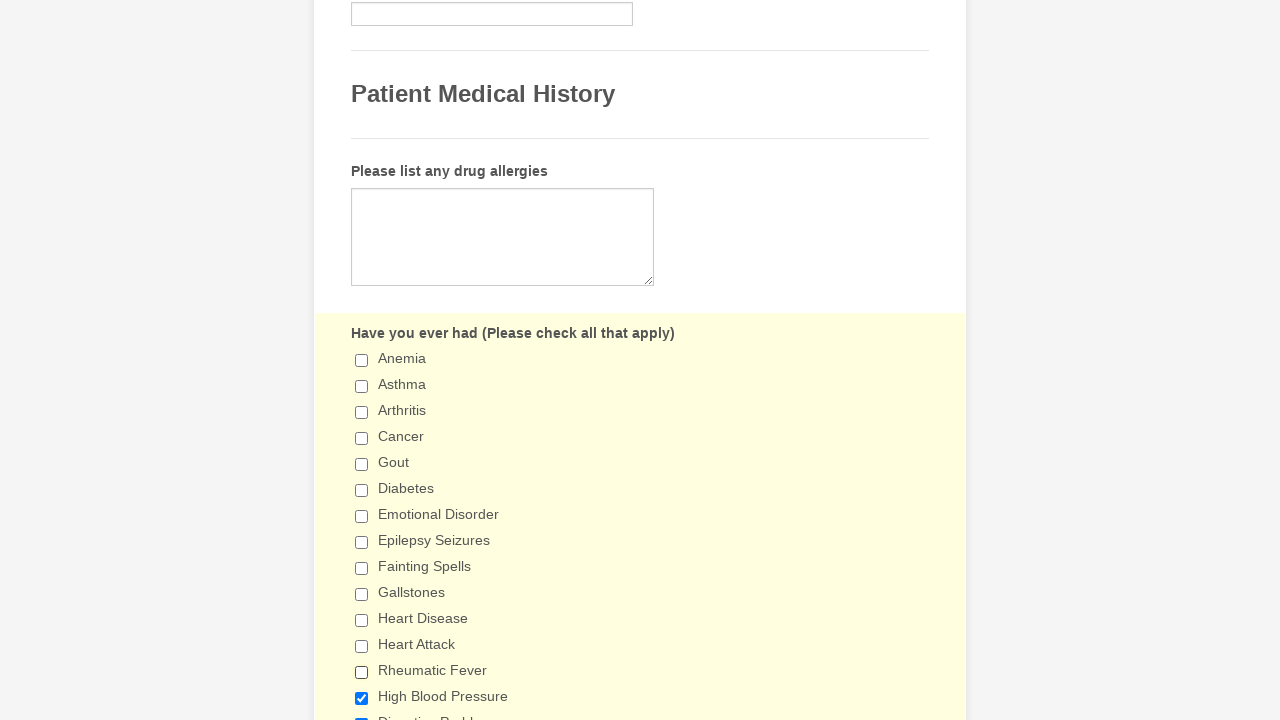

Clicked checkbox 13 to deselect it at (362, 698) on input[type='checkbox'] >> nth=13
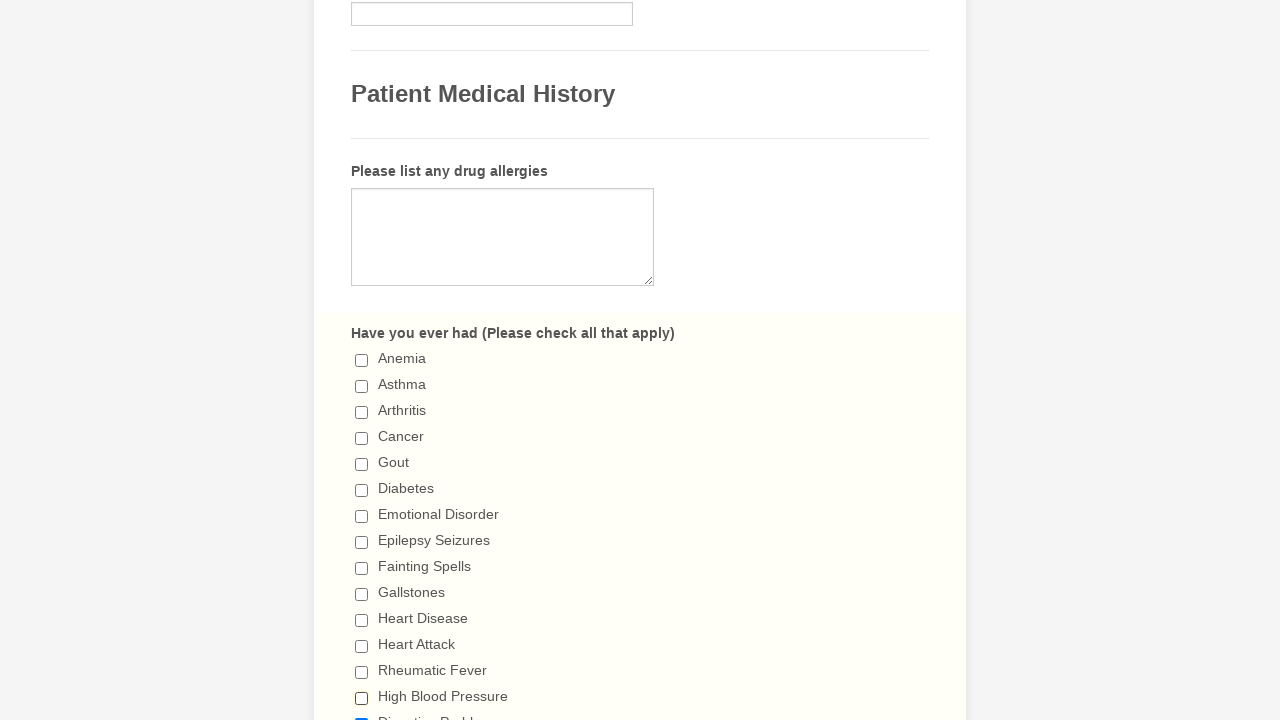

Waited 500ms after deselecting checkbox 13
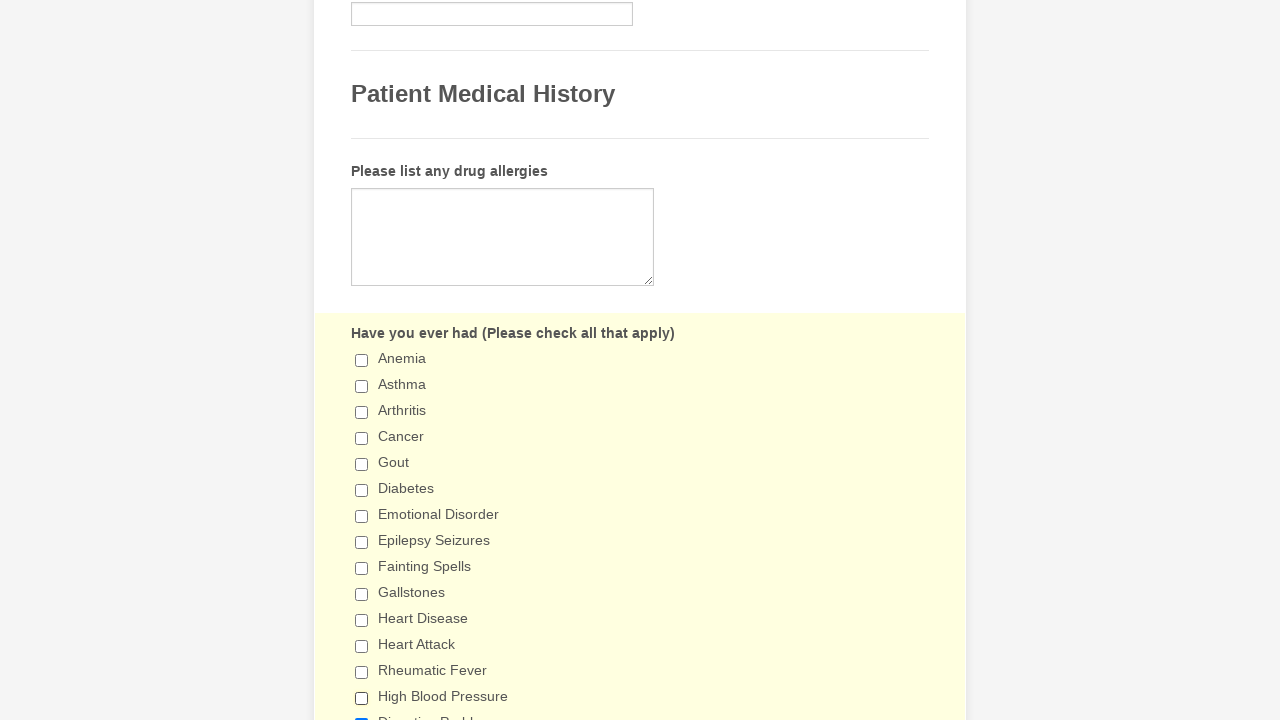

Verified checkbox 13 is deselected
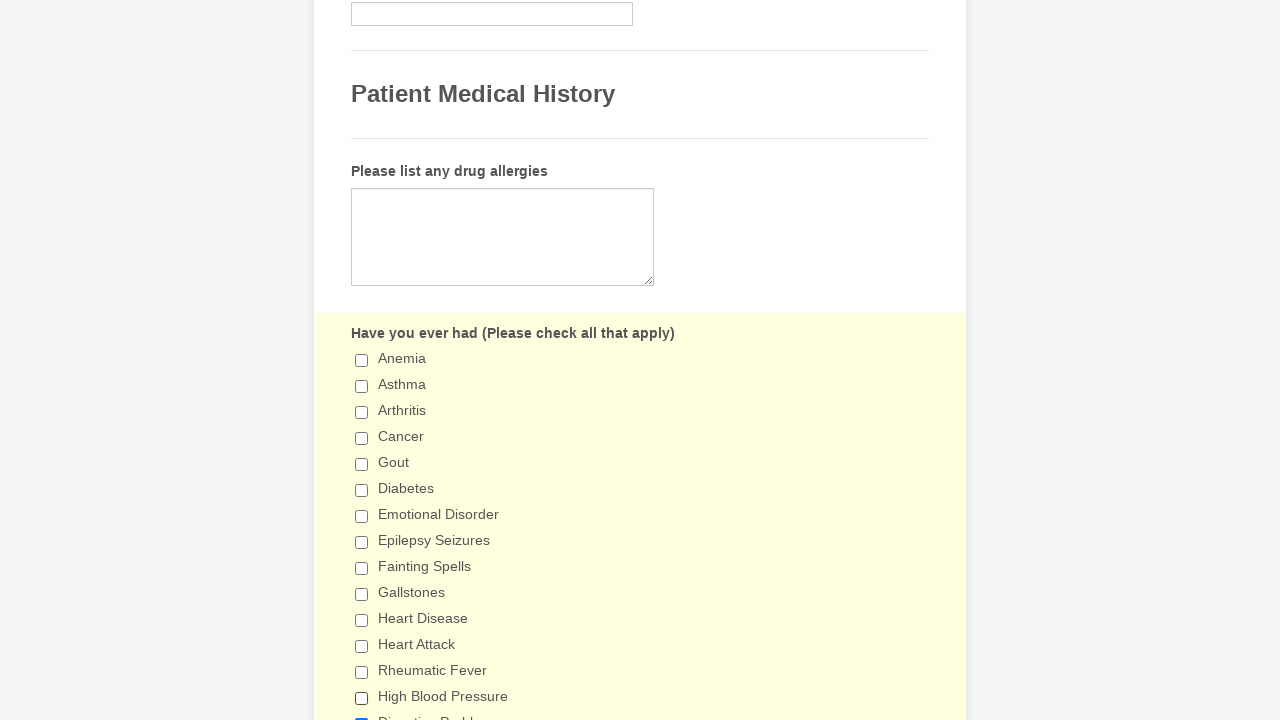

Scrolled checkbox 14 into view
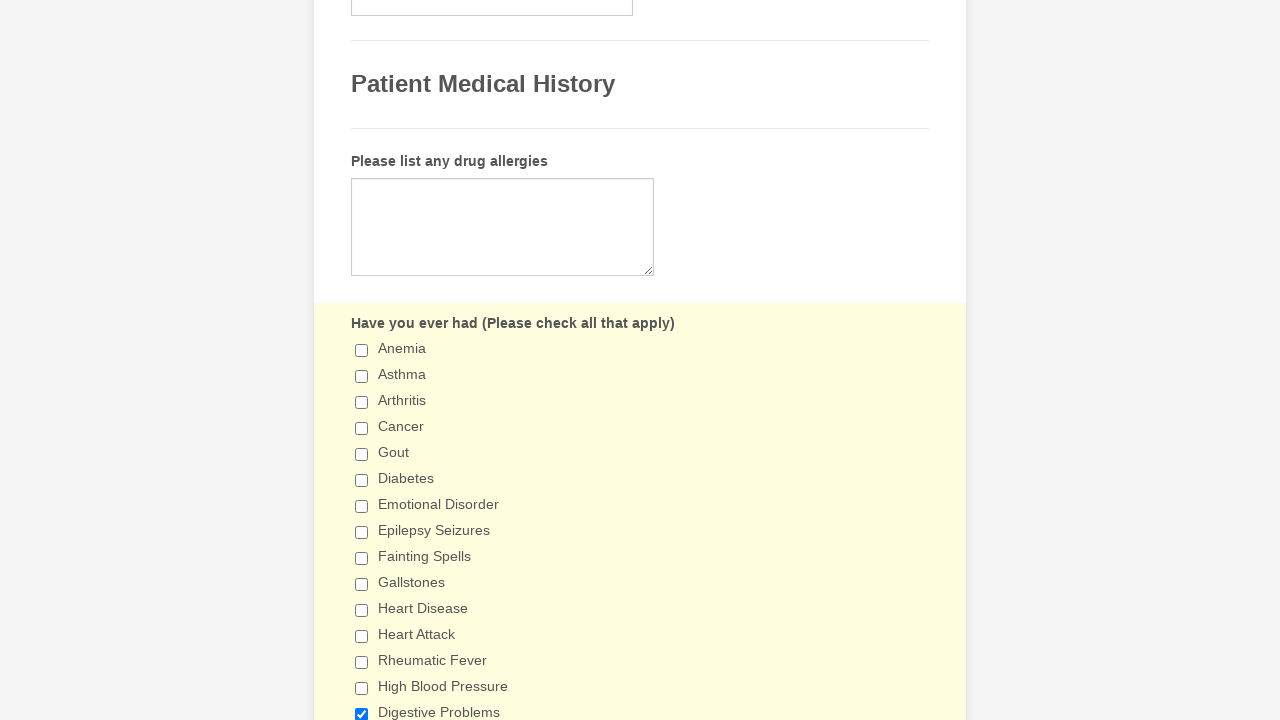

Clicked checkbox 14 to deselect it at (362, 714) on input[type='checkbox'] >> nth=14
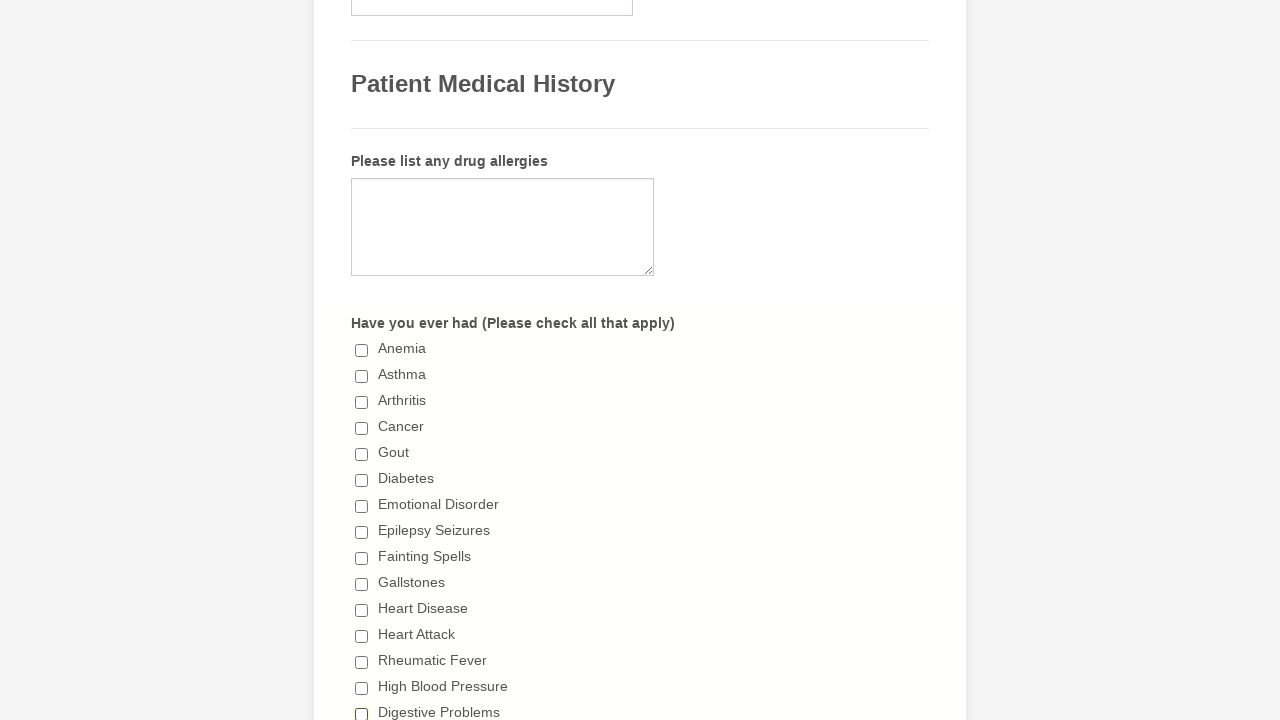

Waited 500ms after deselecting checkbox 14
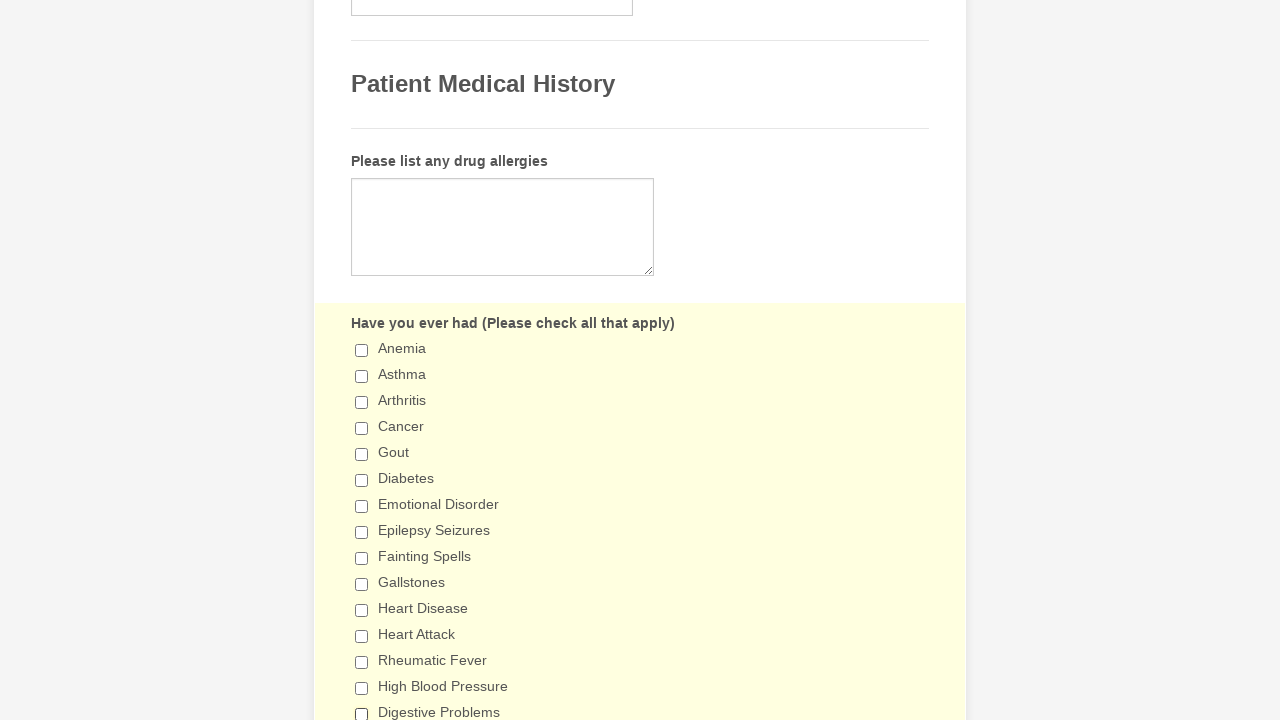

Verified checkbox 14 is deselected
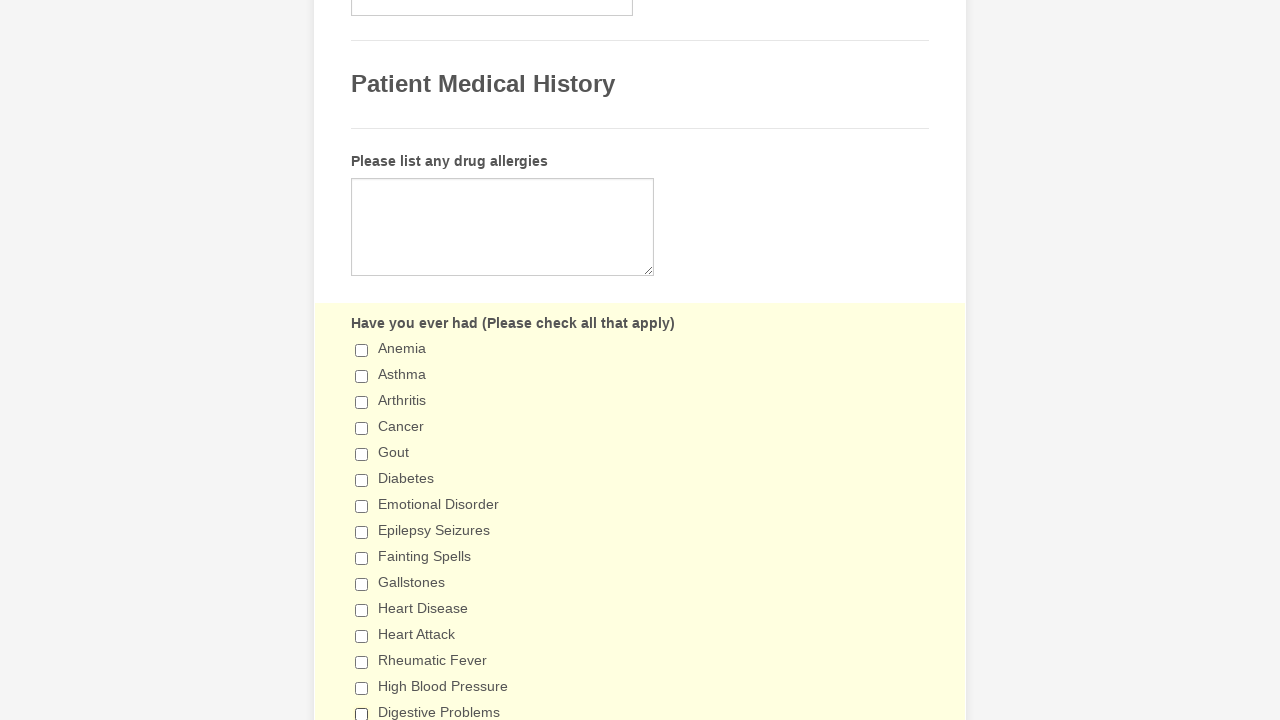

Scrolled checkbox 15 into view
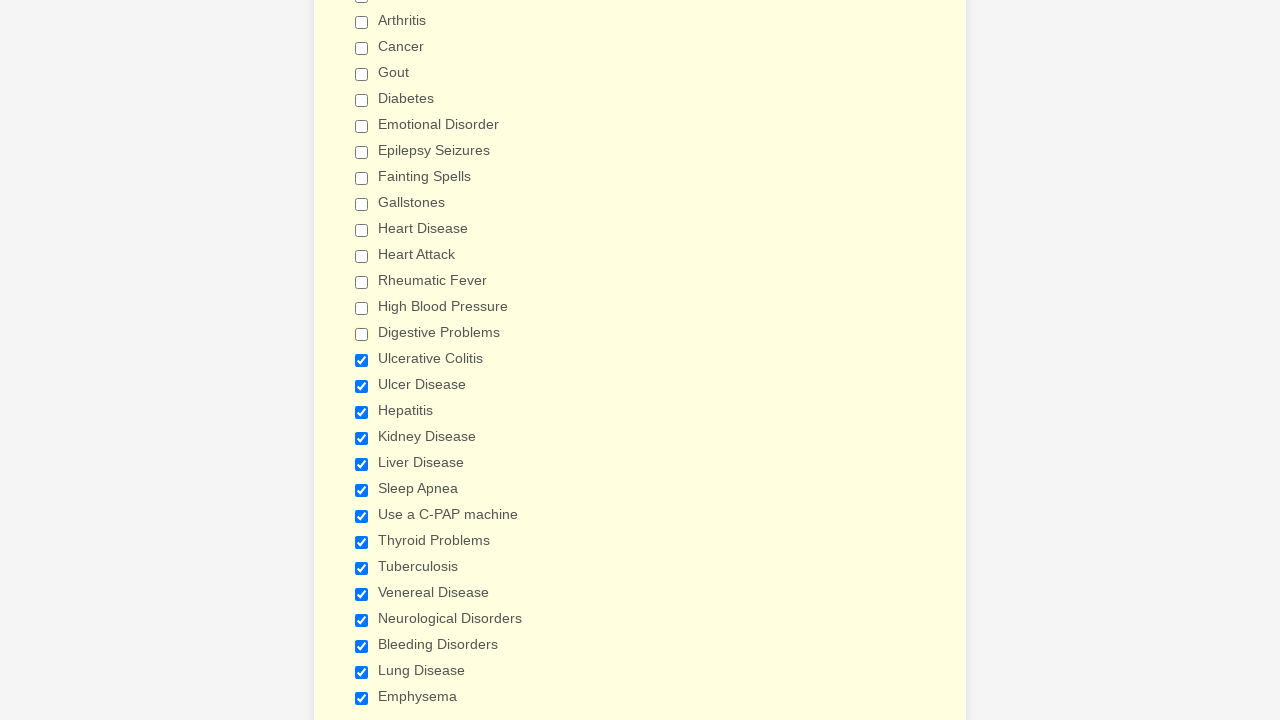

Clicked checkbox 15 to deselect it at (362, 360) on input[type='checkbox'] >> nth=15
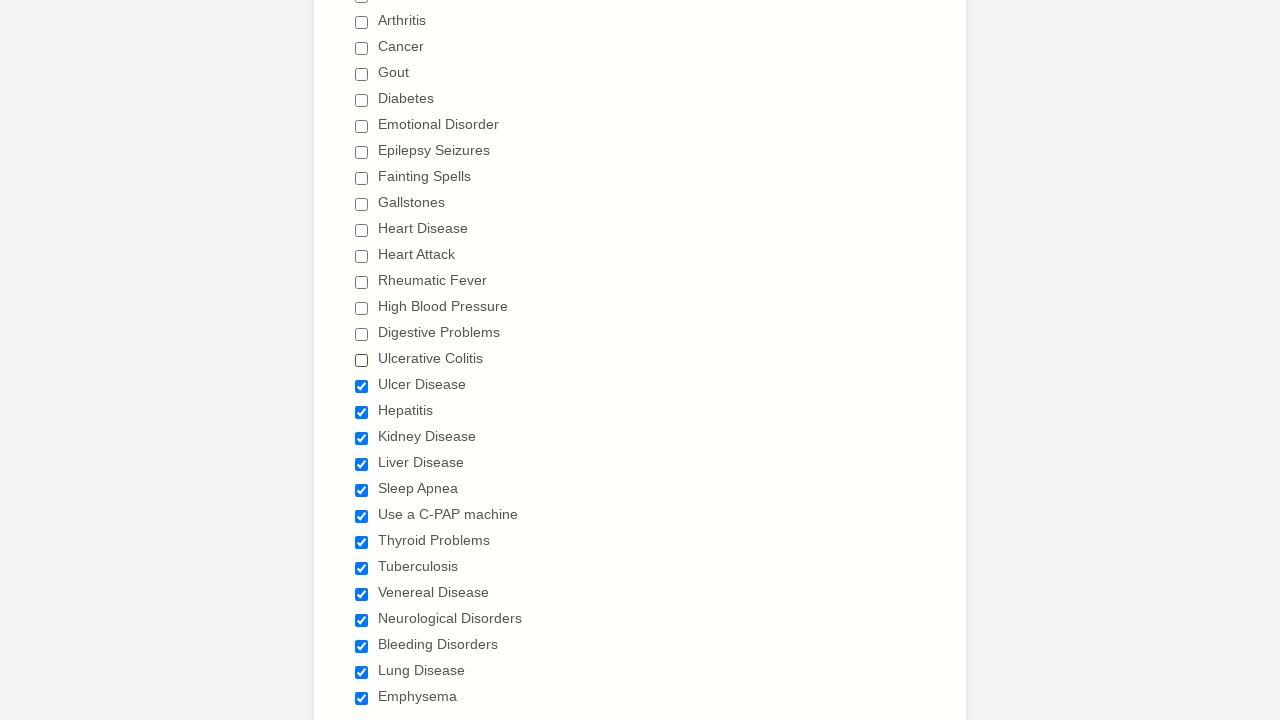

Waited 500ms after deselecting checkbox 15
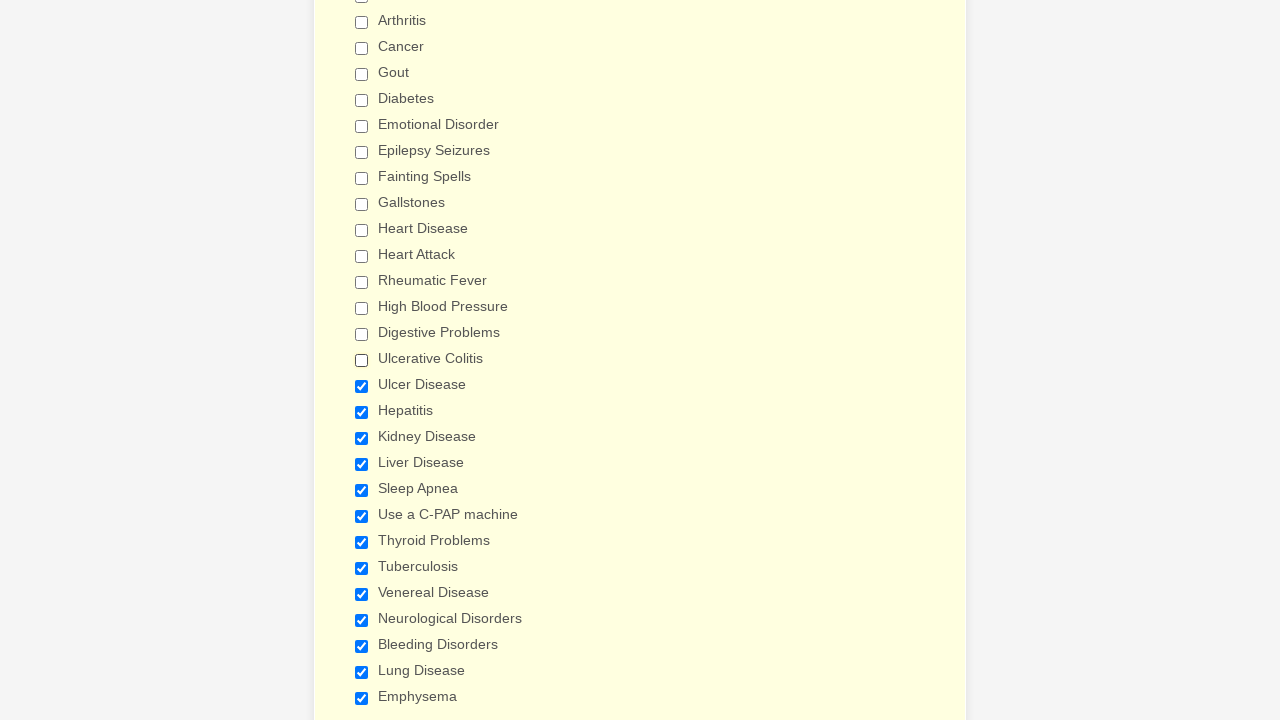

Verified checkbox 15 is deselected
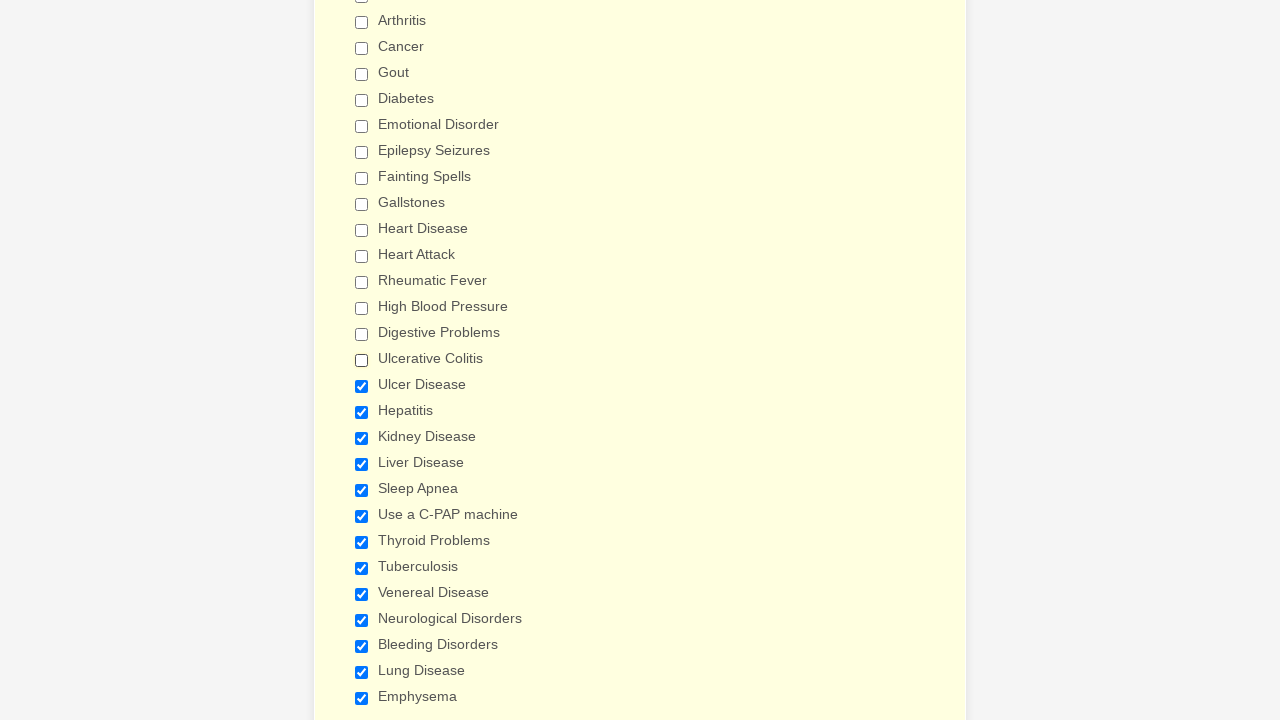

Scrolled checkbox 16 into view
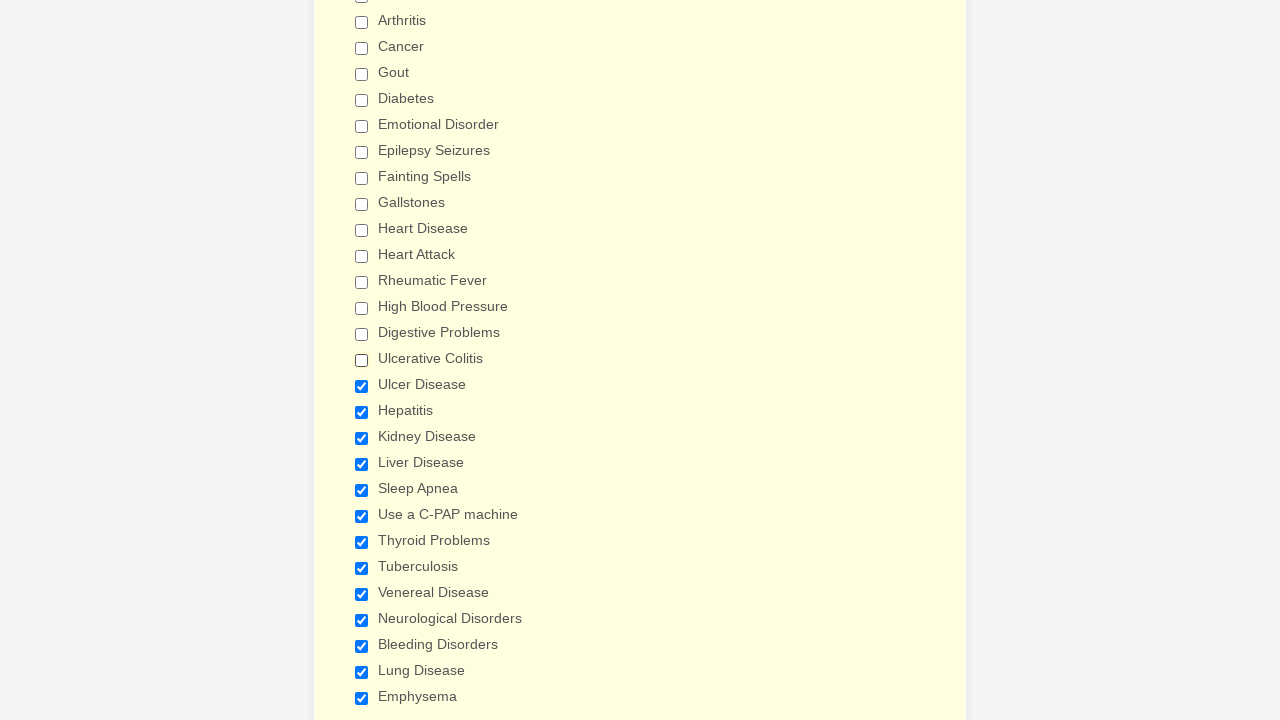

Clicked checkbox 16 to deselect it at (362, 386) on input[type='checkbox'] >> nth=16
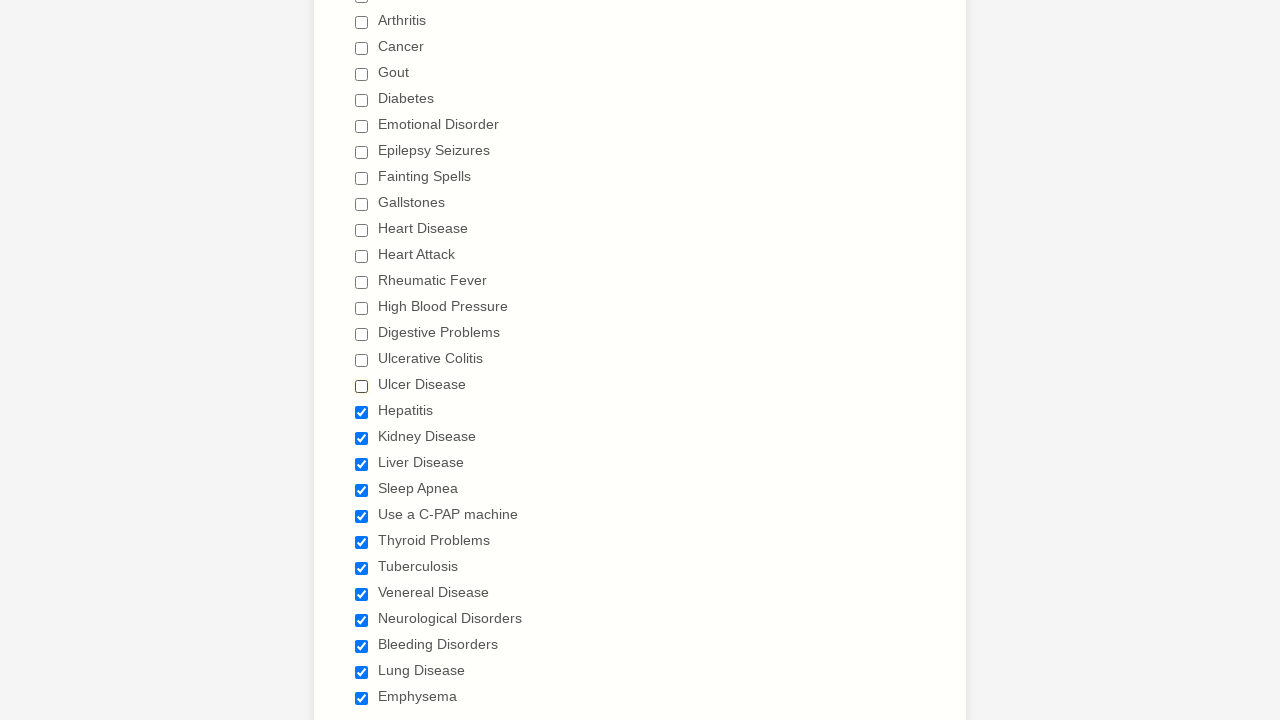

Waited 500ms after deselecting checkbox 16
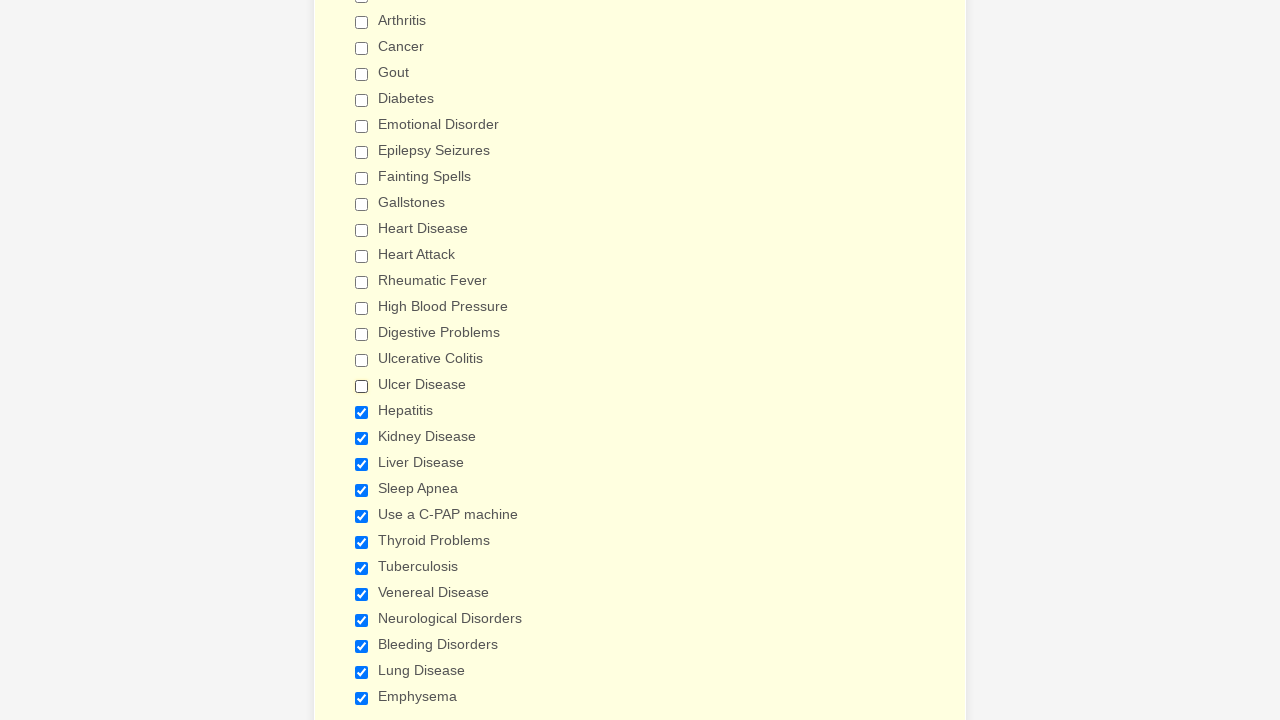

Verified checkbox 16 is deselected
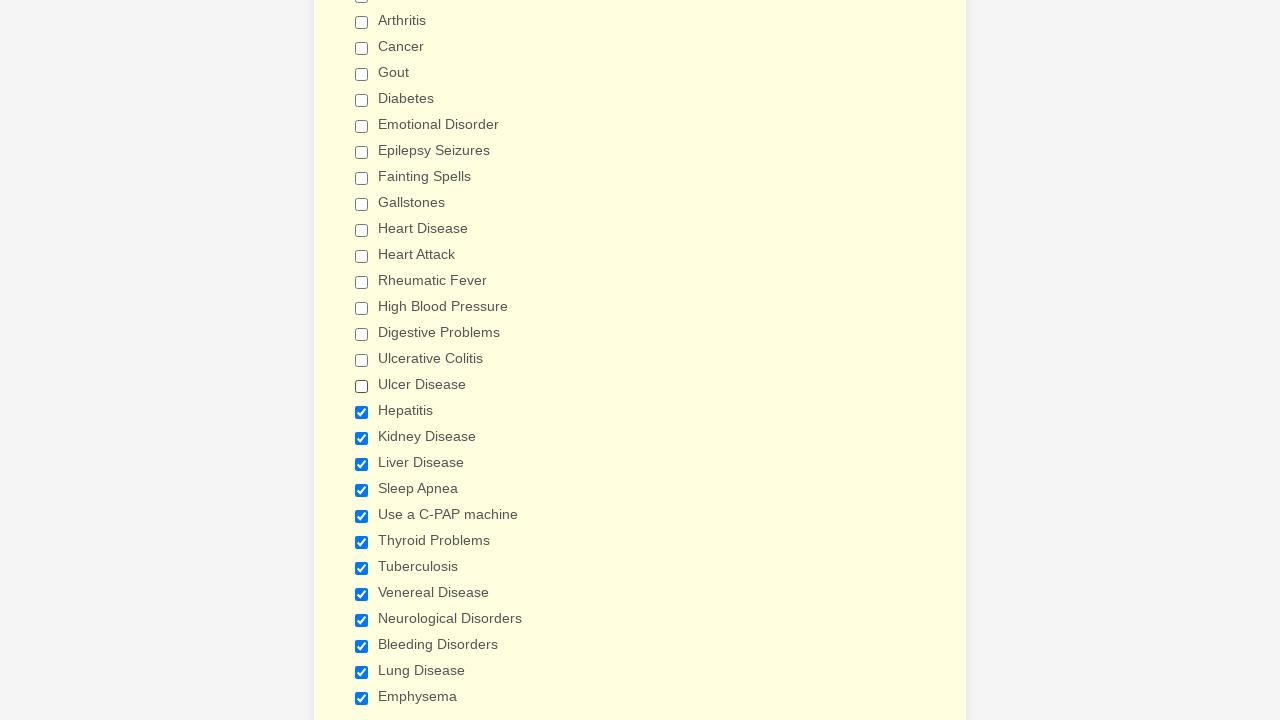

Scrolled checkbox 17 into view
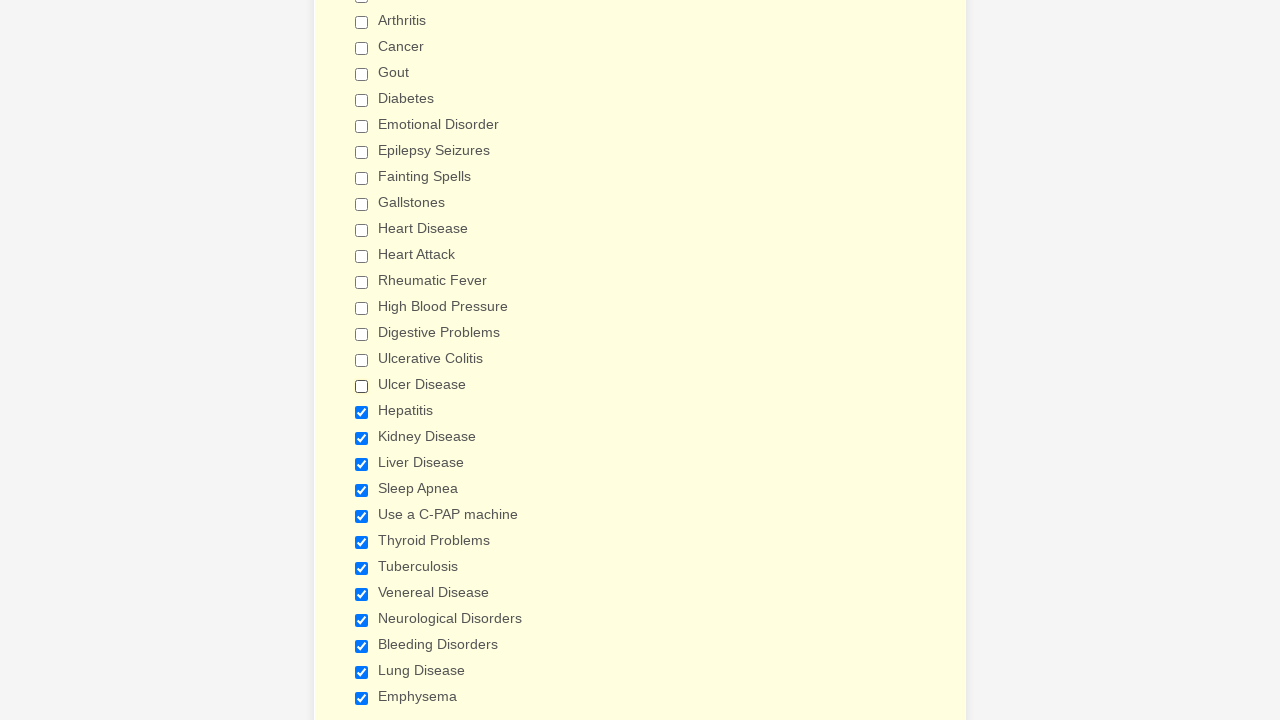

Clicked checkbox 17 to deselect it at (362, 412) on input[type='checkbox'] >> nth=17
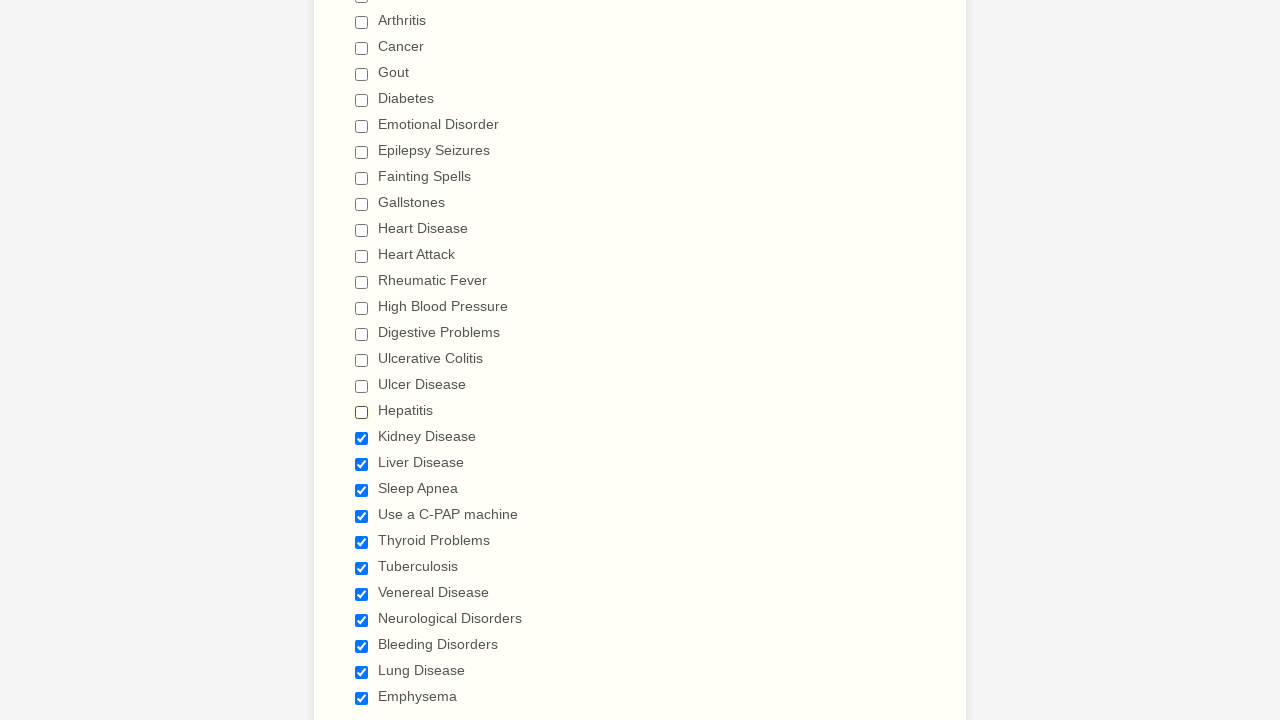

Waited 500ms after deselecting checkbox 17
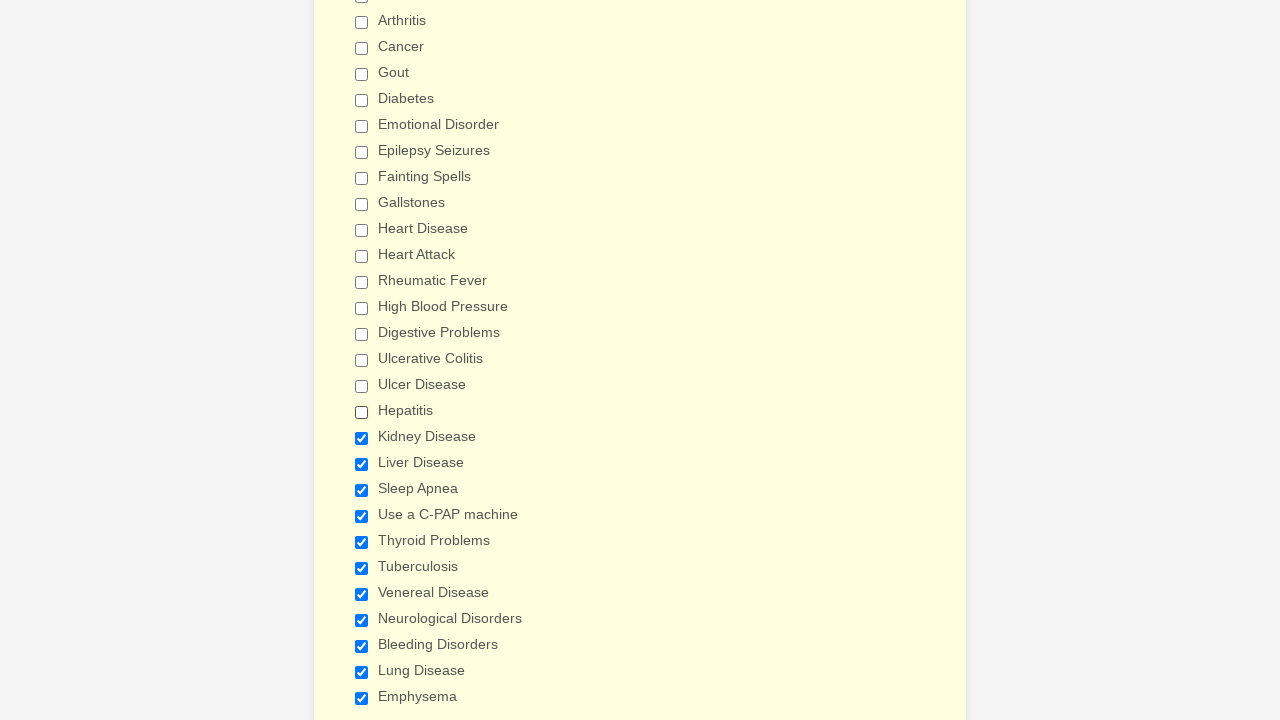

Verified checkbox 17 is deselected
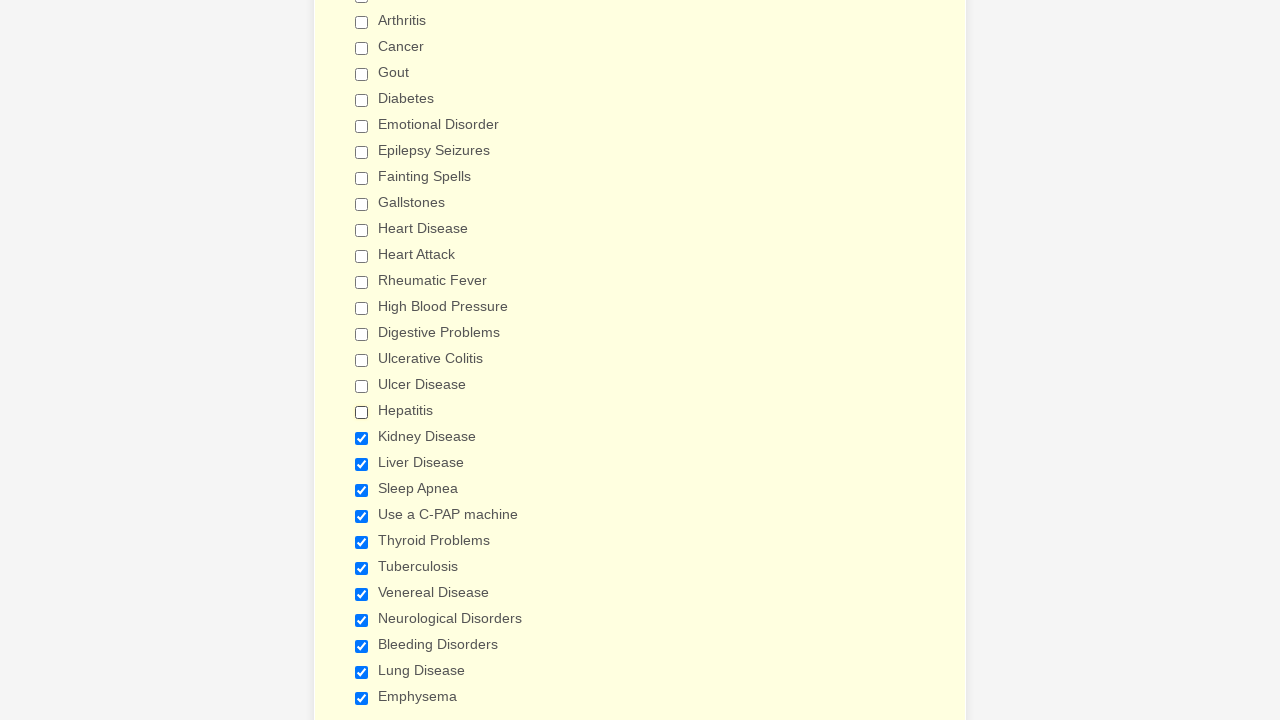

Scrolled checkbox 18 into view
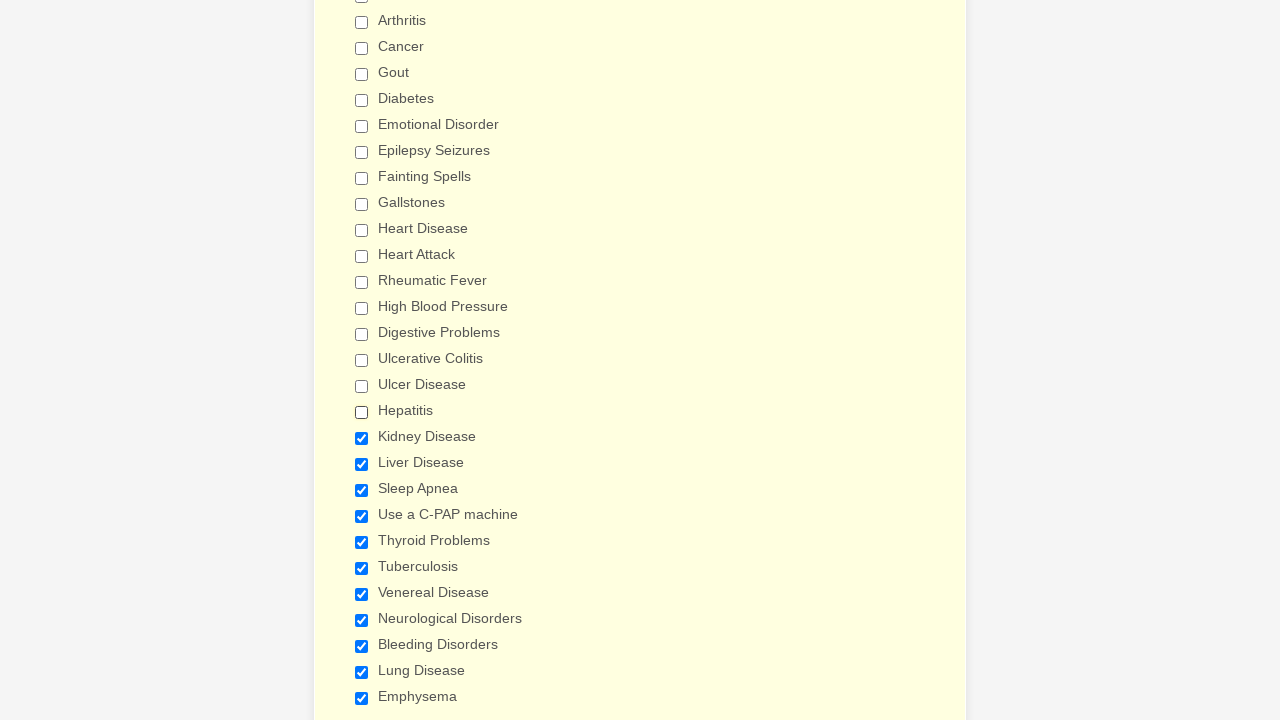

Clicked checkbox 18 to deselect it at (362, 438) on input[type='checkbox'] >> nth=18
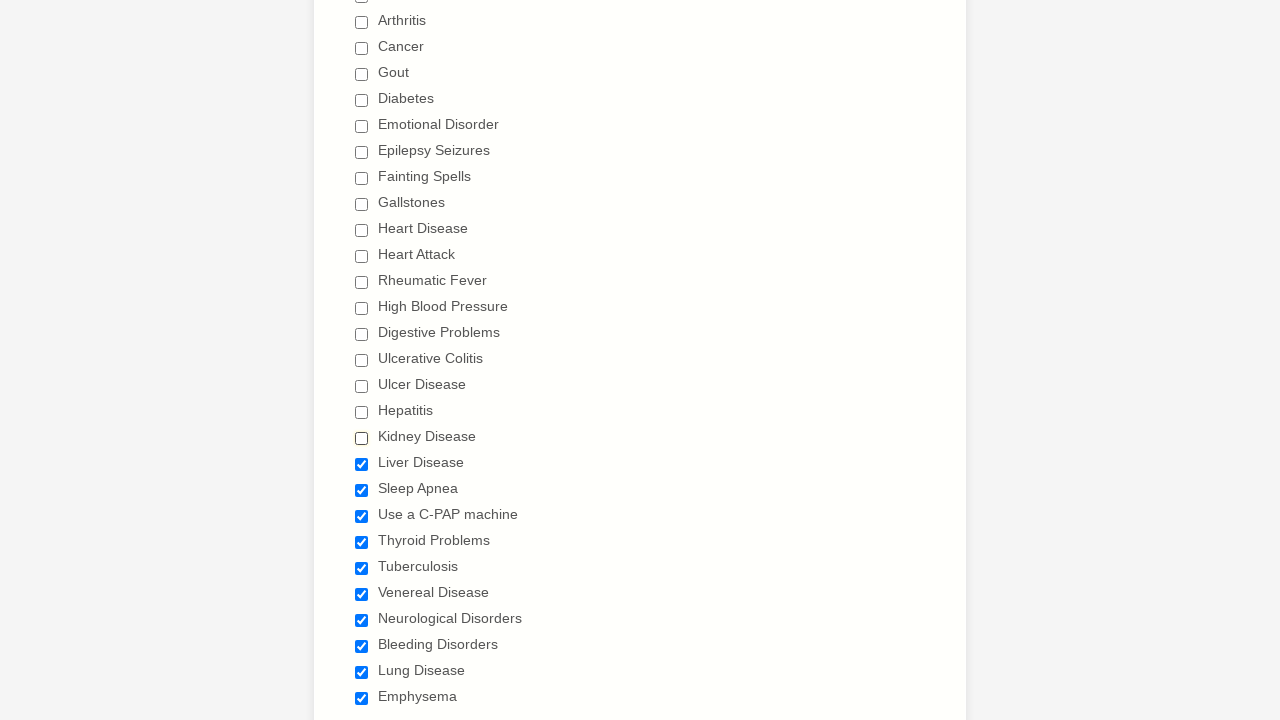

Waited 500ms after deselecting checkbox 18
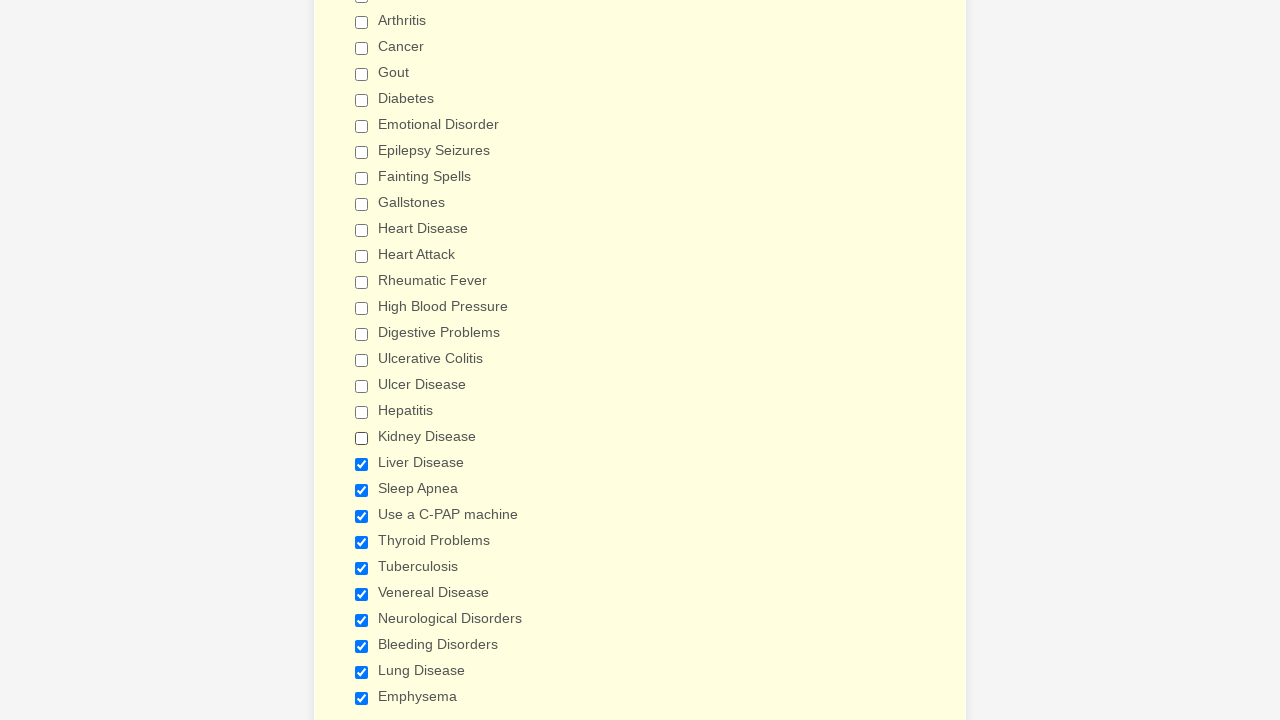

Verified checkbox 18 is deselected
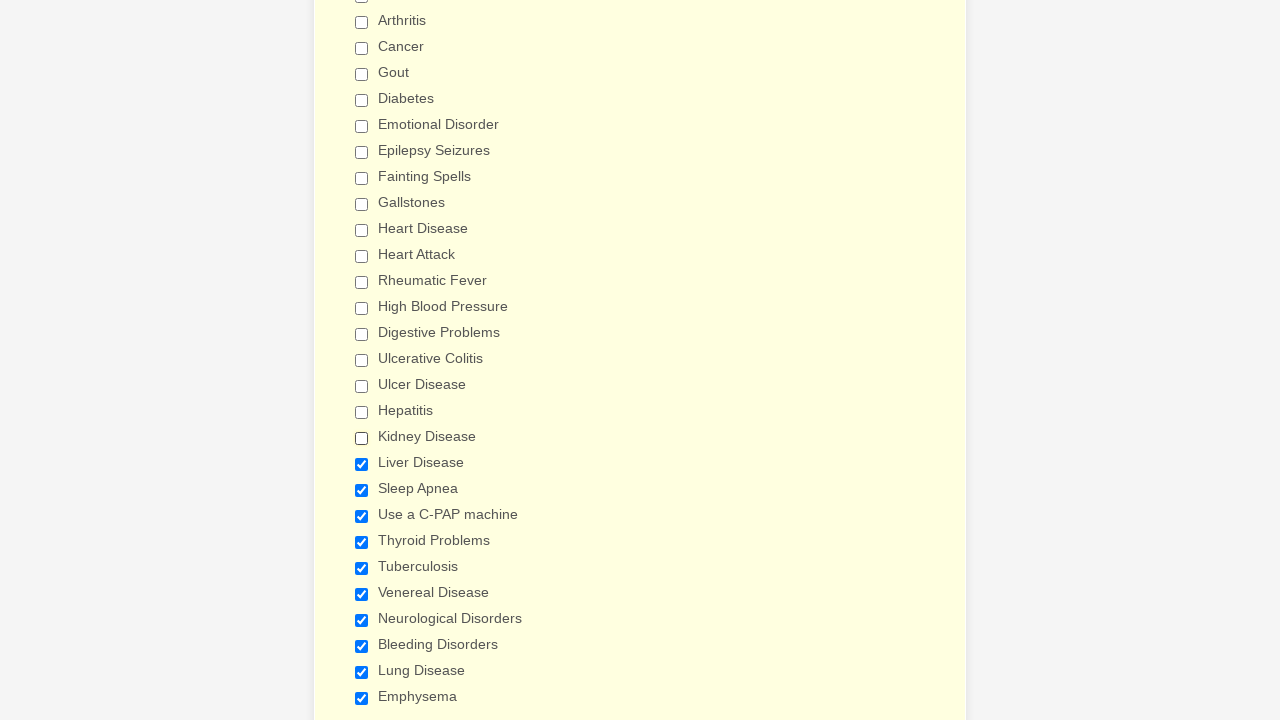

Scrolled checkbox 19 into view
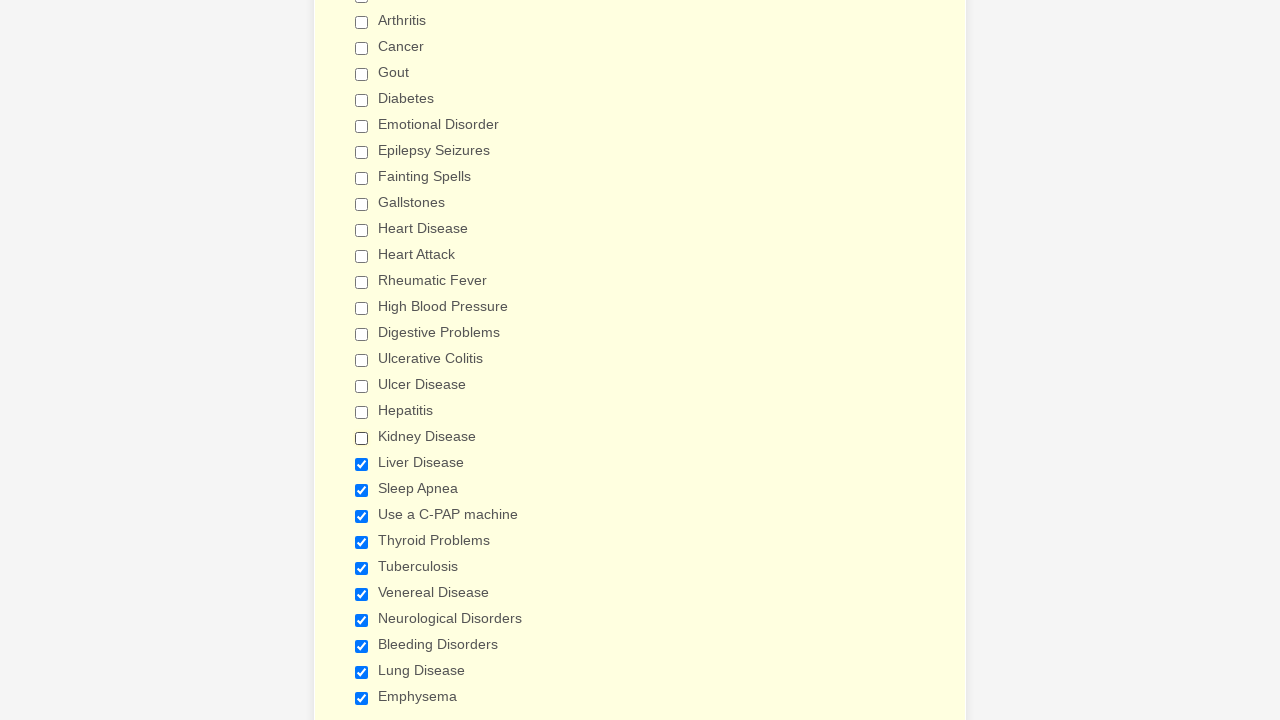

Clicked checkbox 19 to deselect it at (362, 464) on input[type='checkbox'] >> nth=19
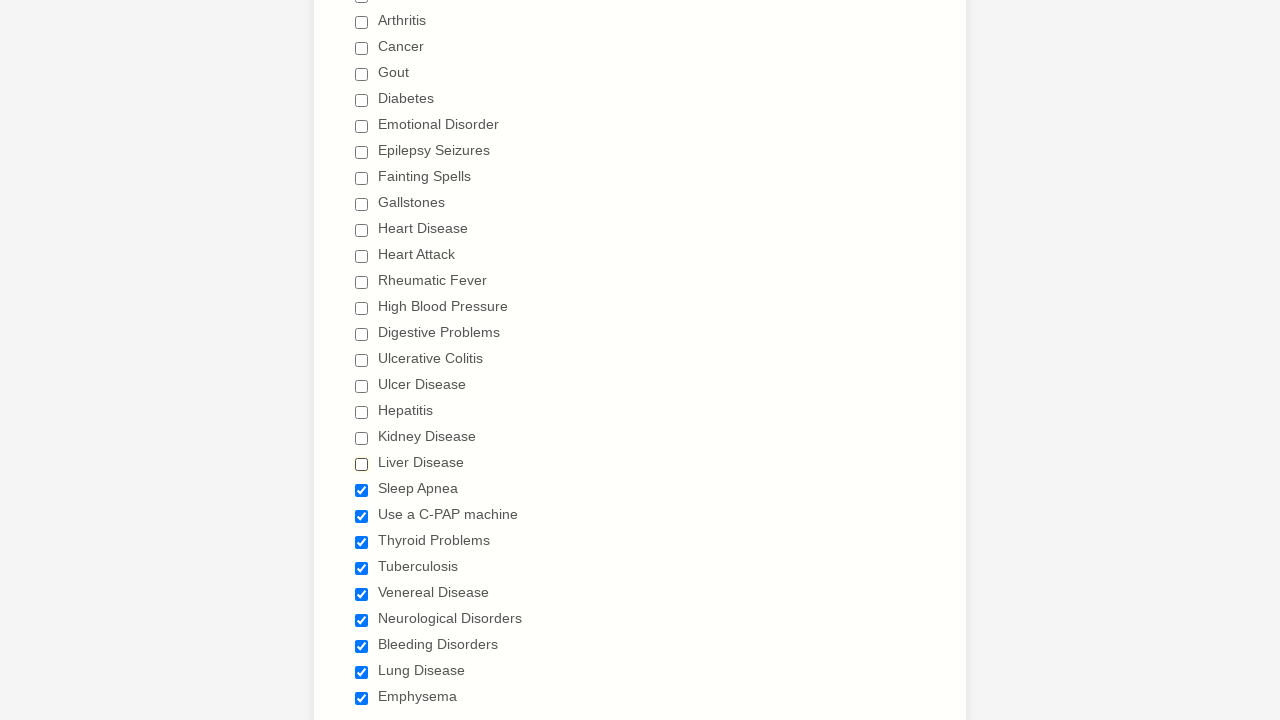

Waited 500ms after deselecting checkbox 19
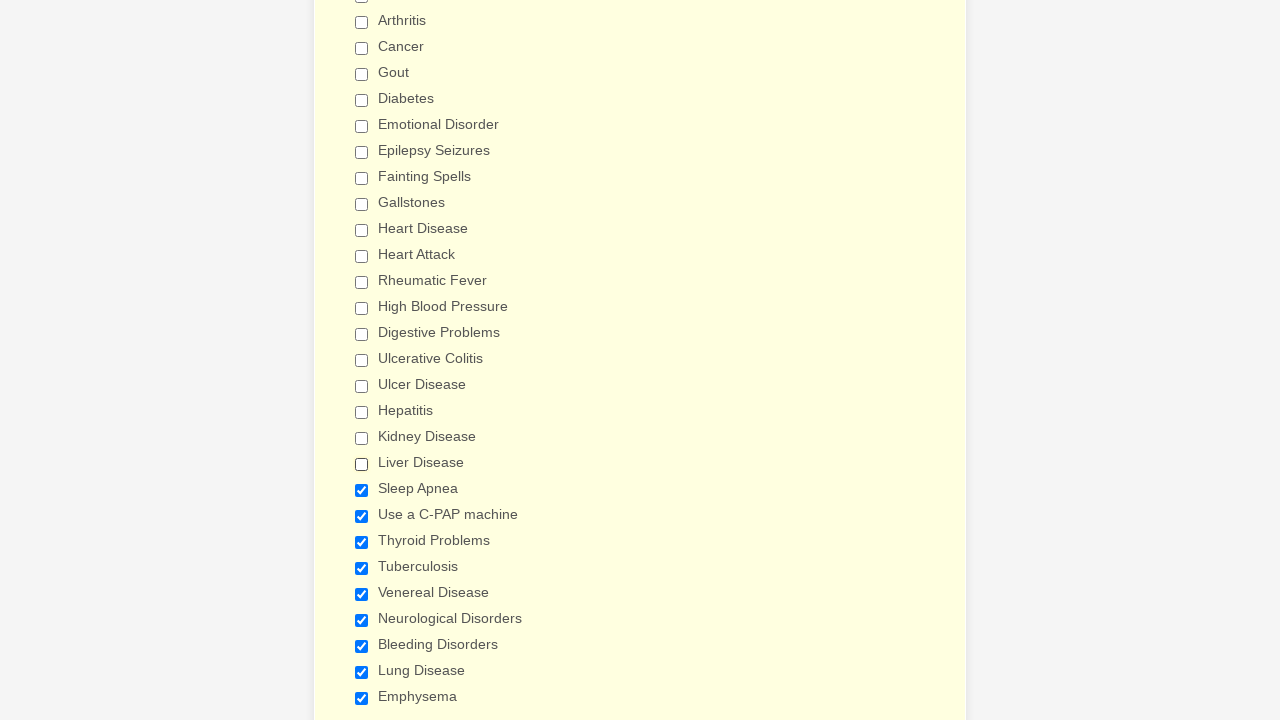

Verified checkbox 19 is deselected
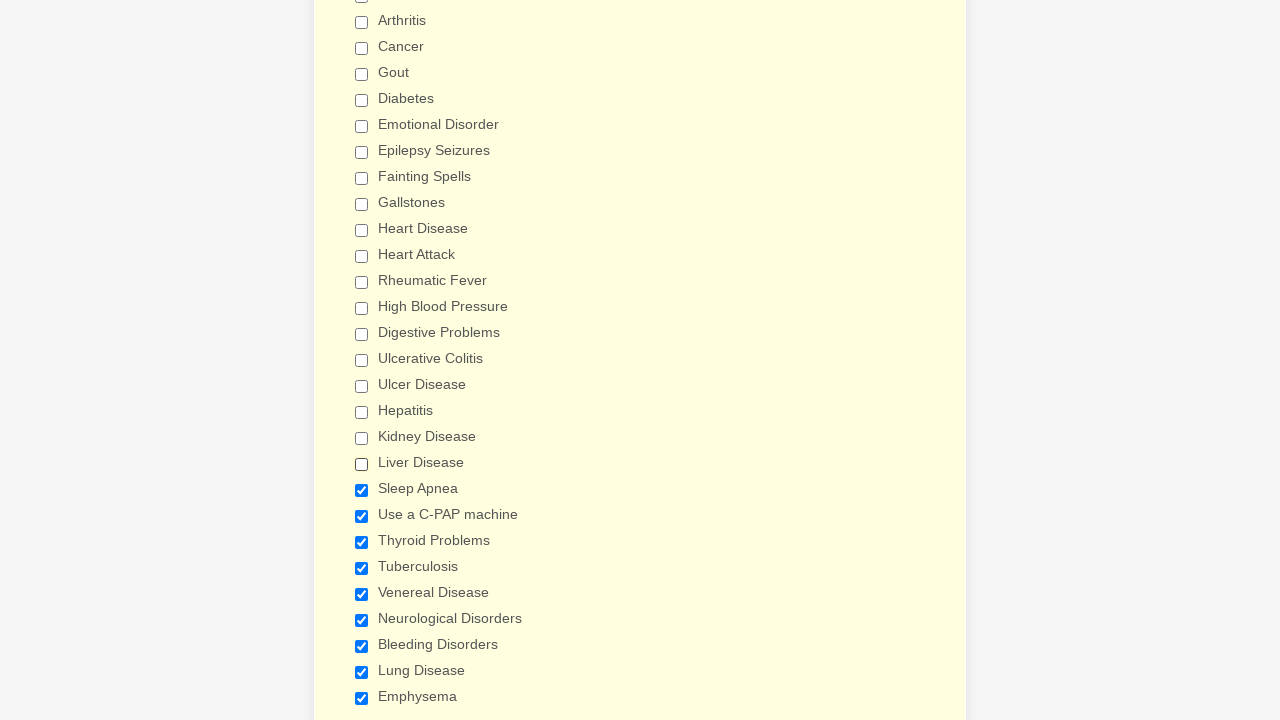

Scrolled checkbox 20 into view
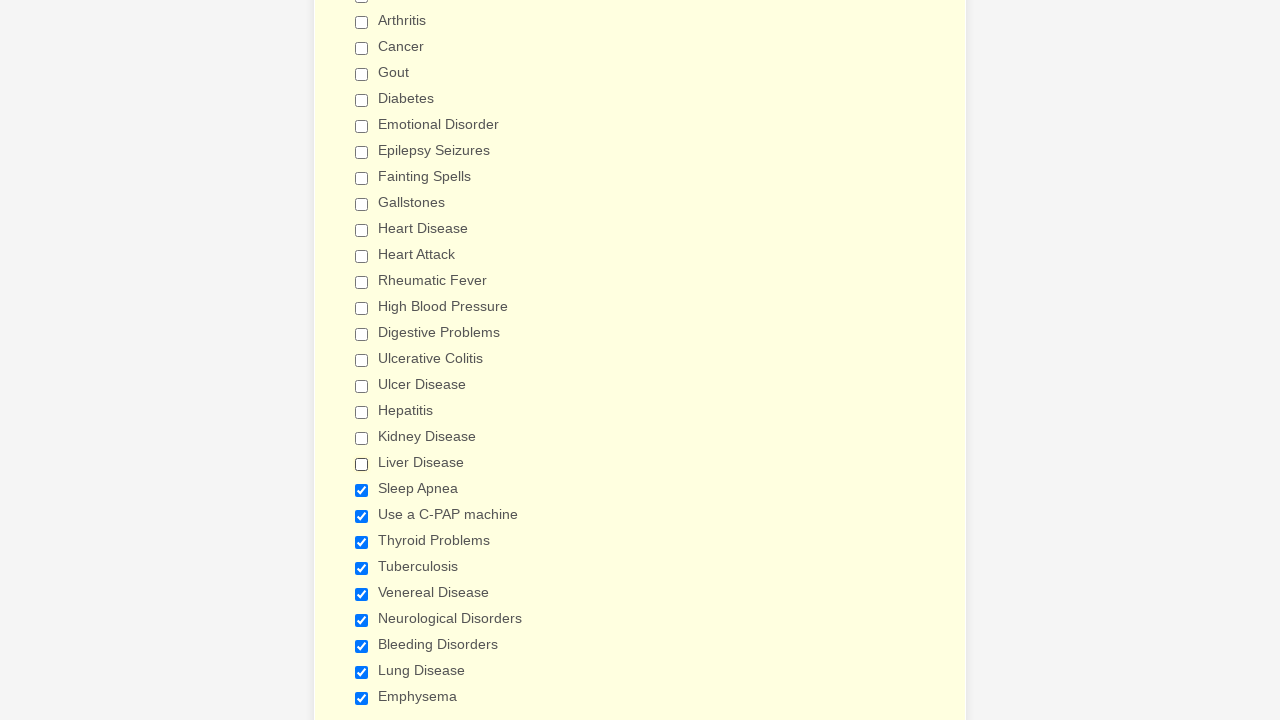

Clicked checkbox 20 to deselect it at (362, 490) on input[type='checkbox'] >> nth=20
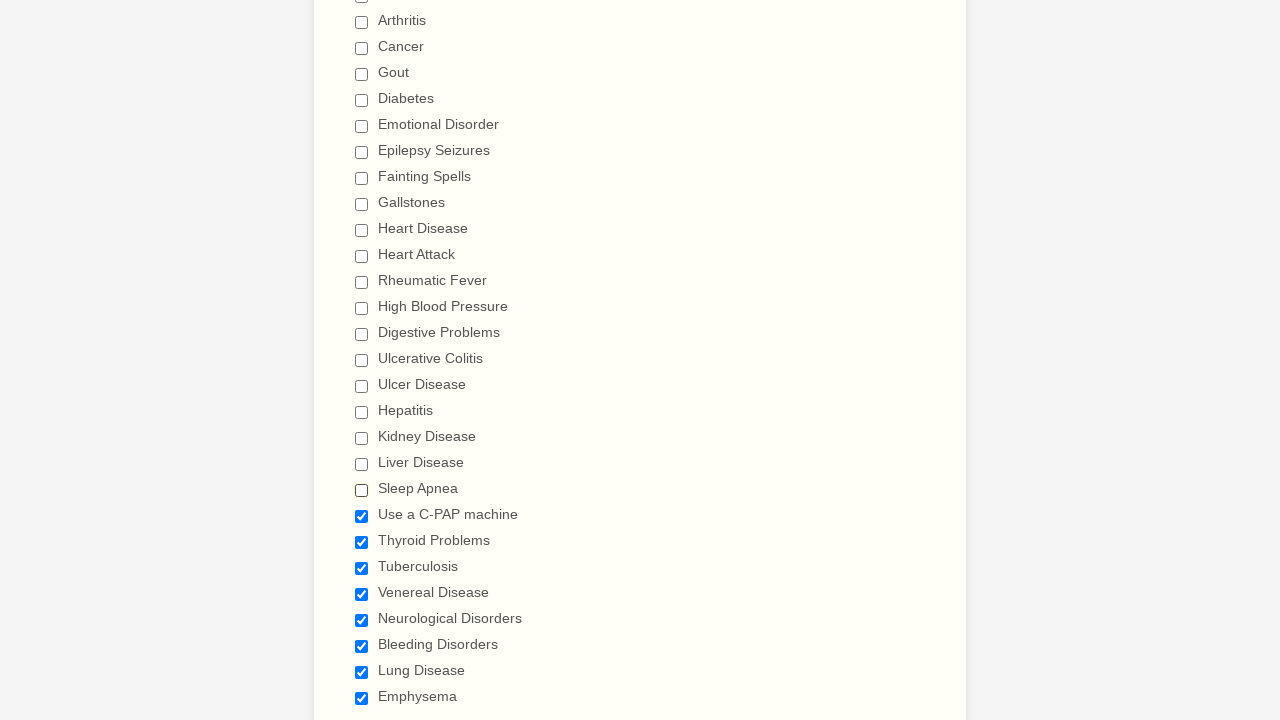

Waited 500ms after deselecting checkbox 20
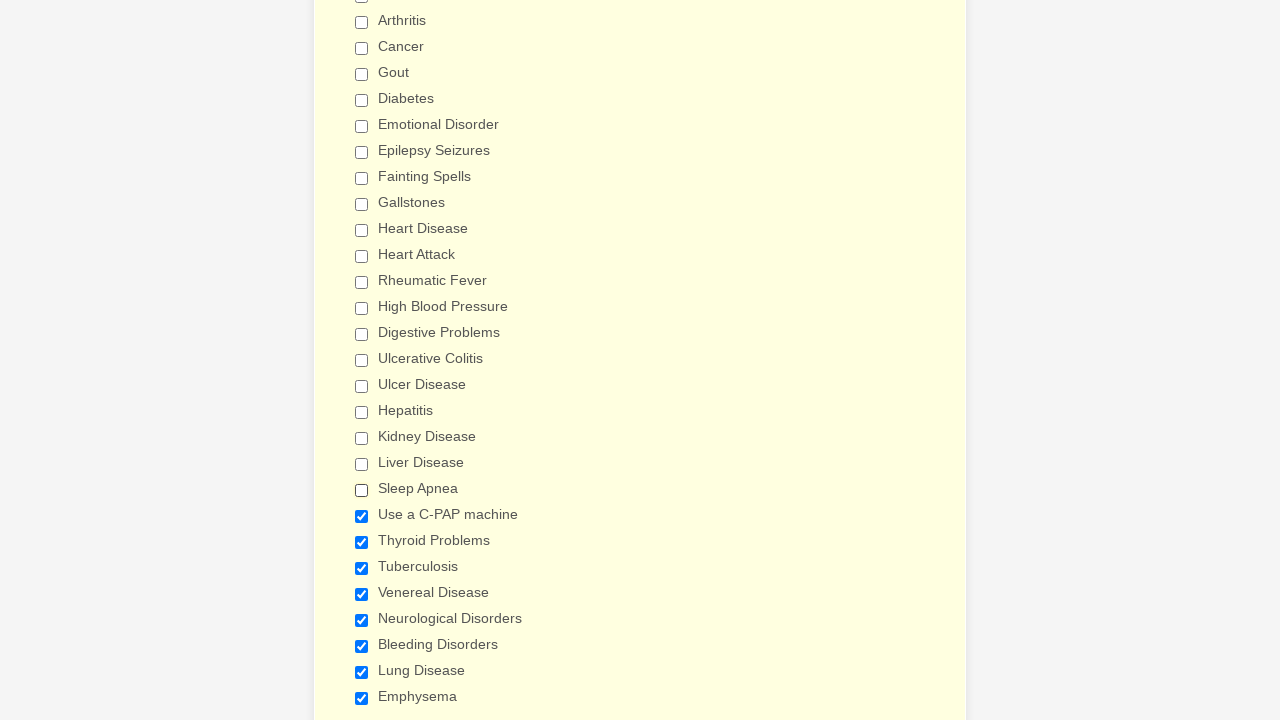

Verified checkbox 20 is deselected
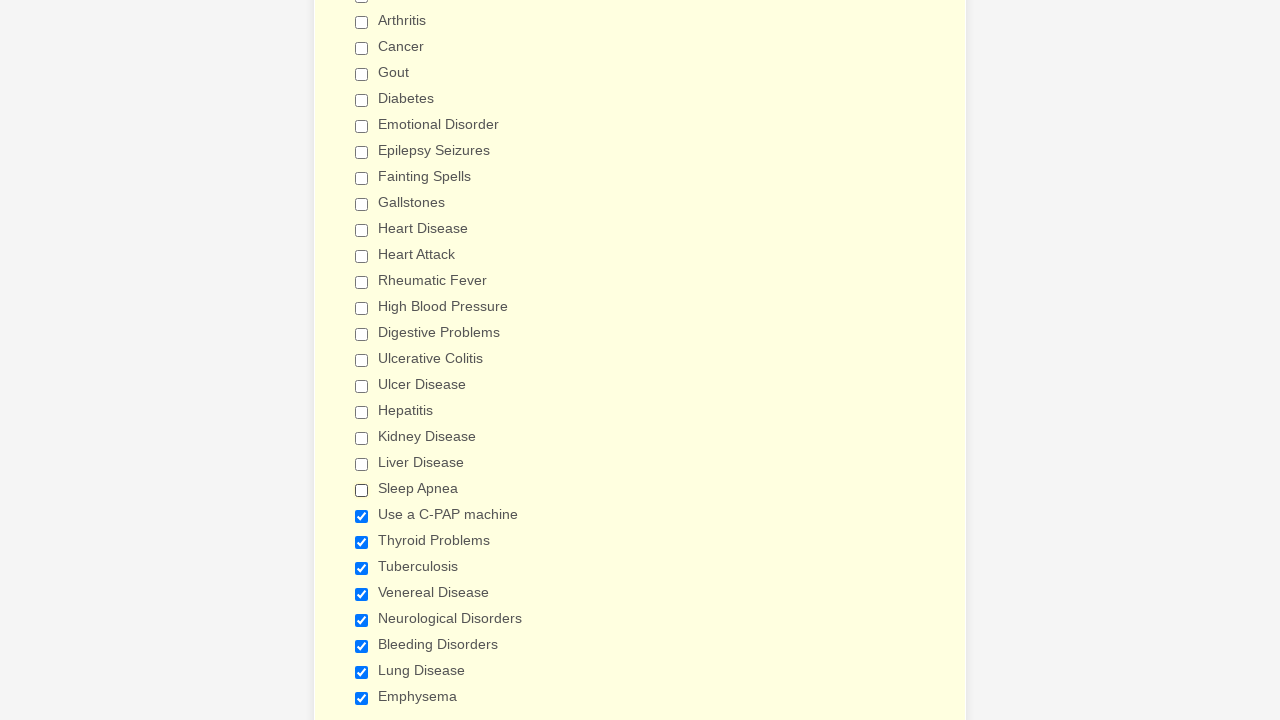

Scrolled checkbox 21 into view
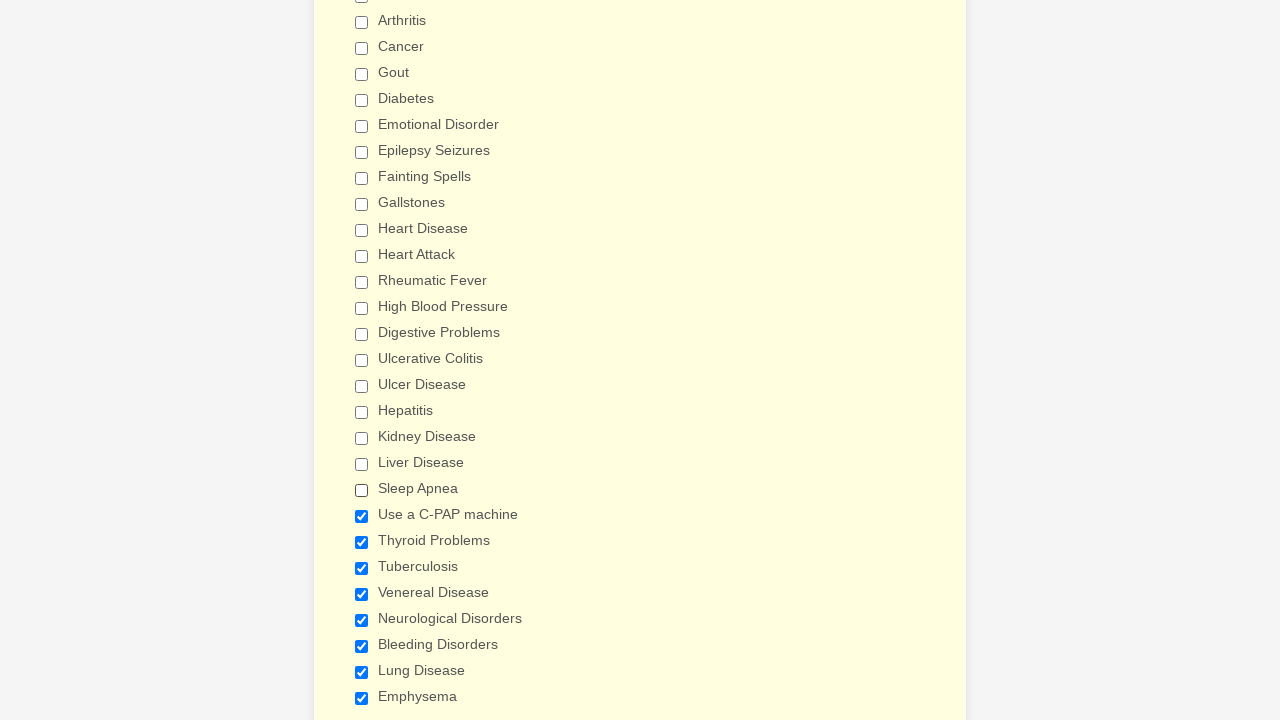

Clicked checkbox 21 to deselect it at (362, 516) on input[type='checkbox'] >> nth=21
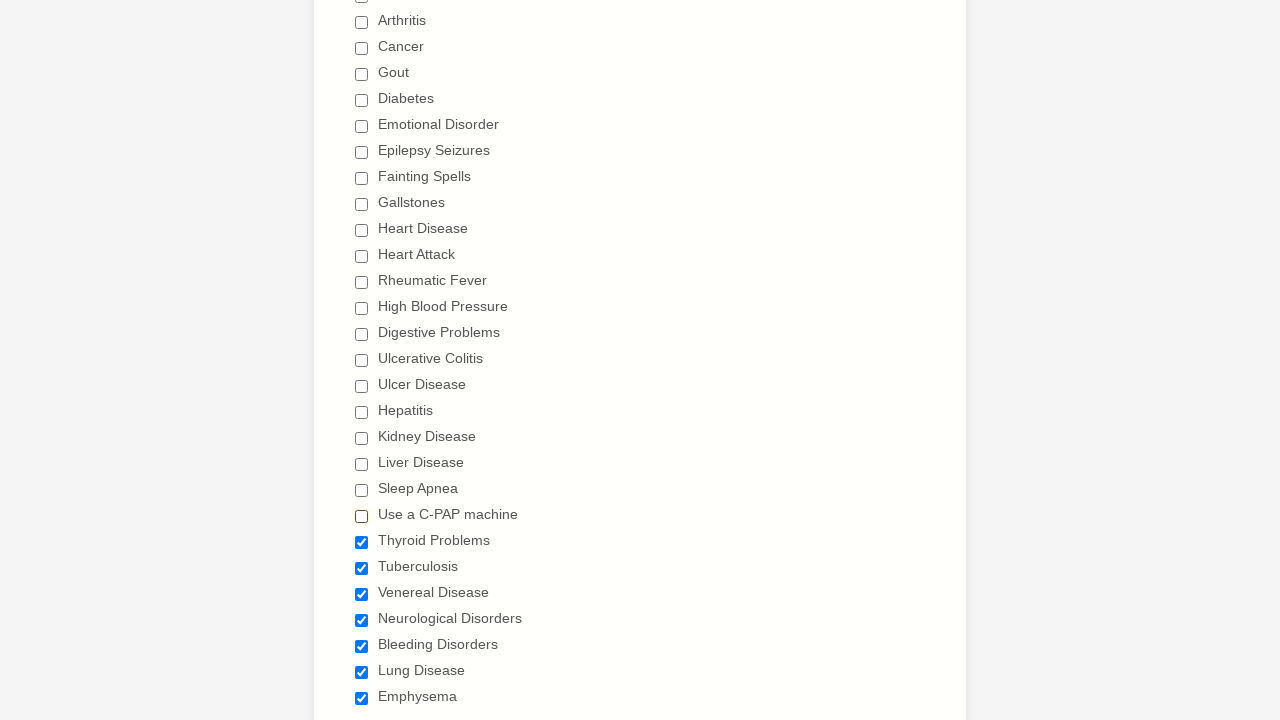

Waited 500ms after deselecting checkbox 21
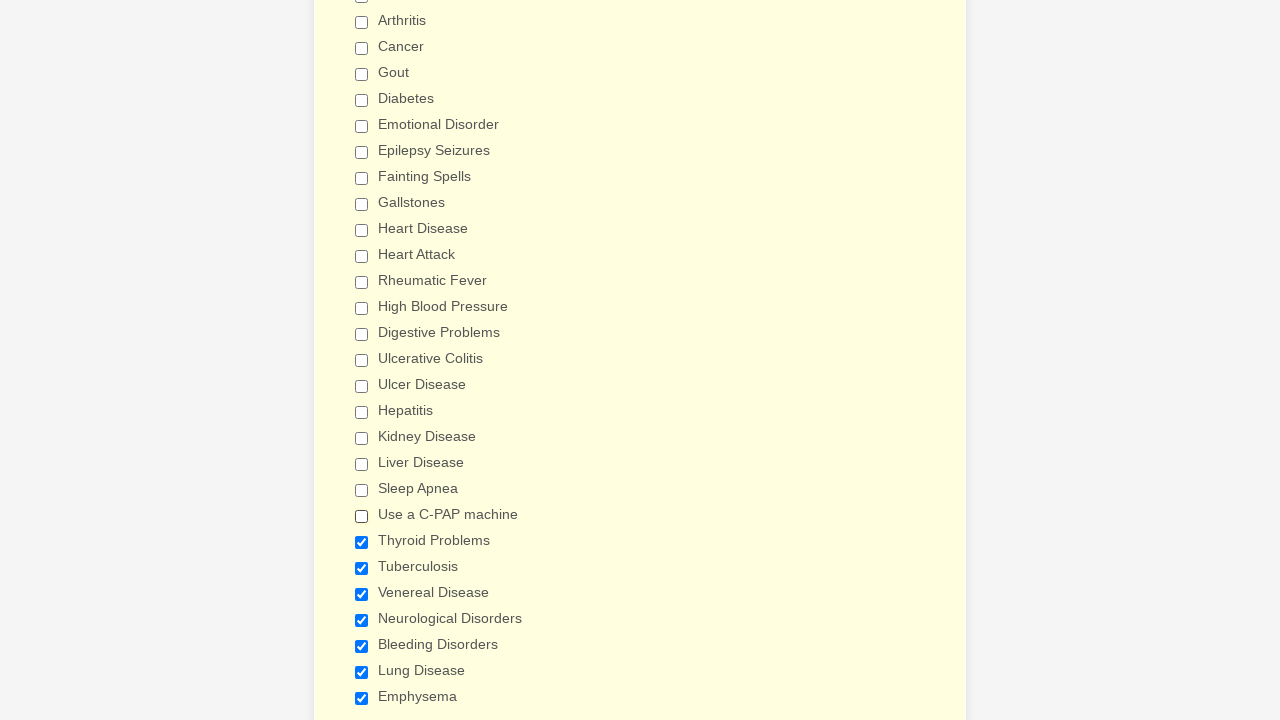

Verified checkbox 21 is deselected
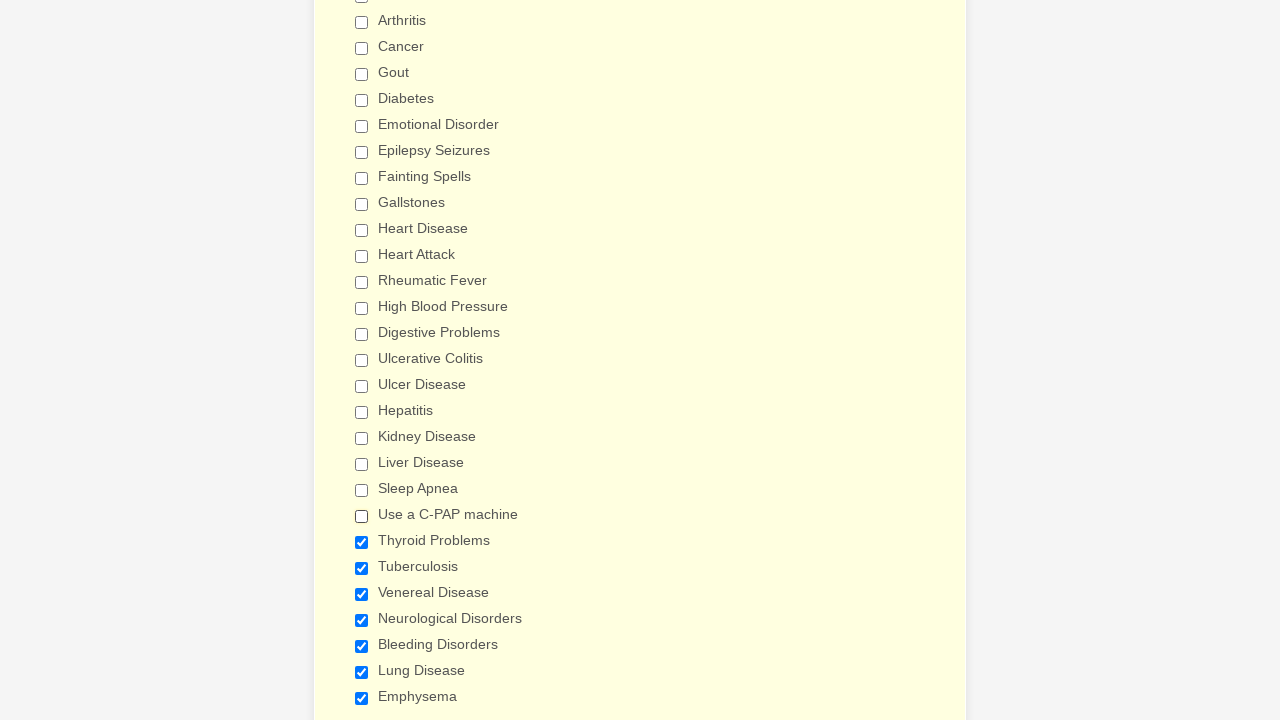

Scrolled checkbox 22 into view
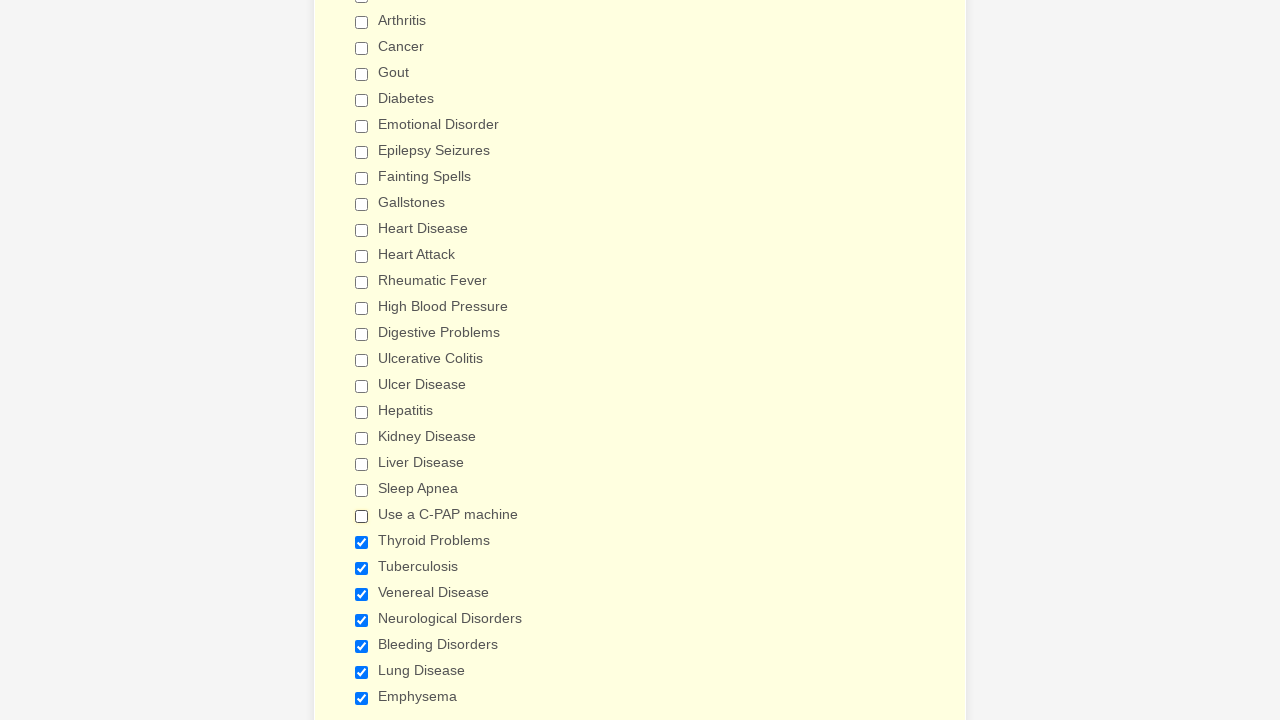

Clicked checkbox 22 to deselect it at (362, 542) on input[type='checkbox'] >> nth=22
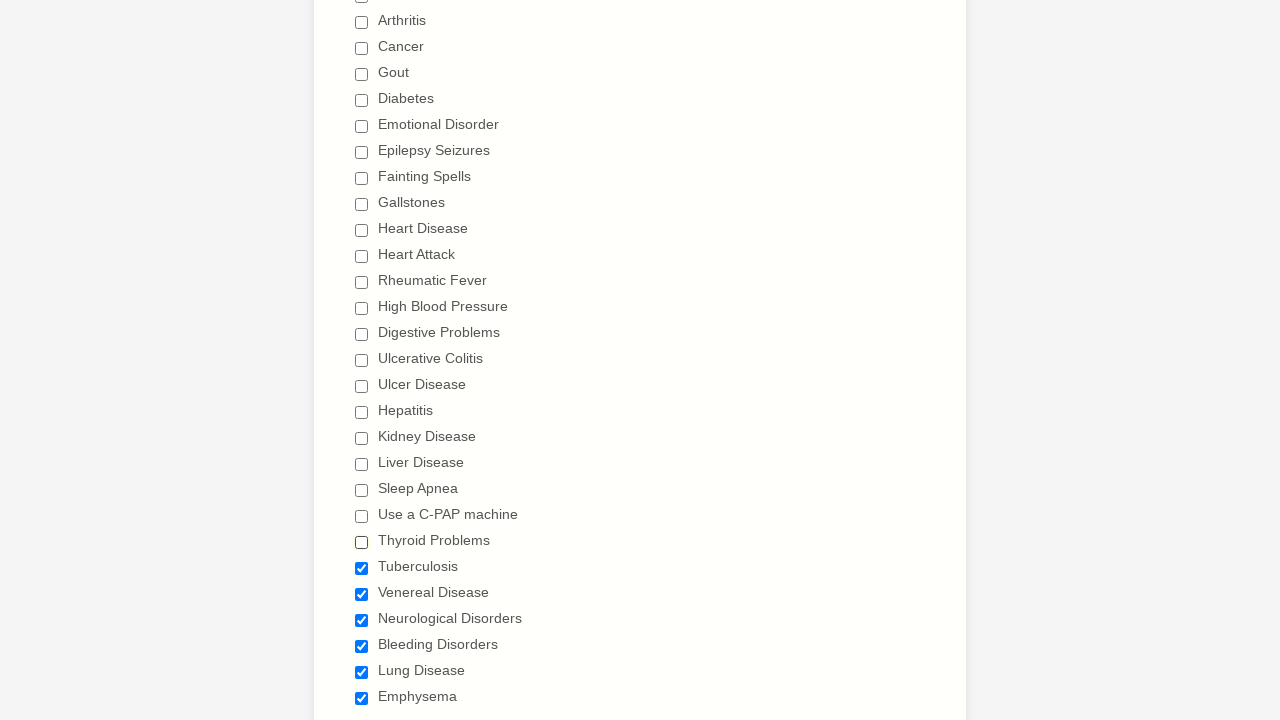

Waited 500ms after deselecting checkbox 22
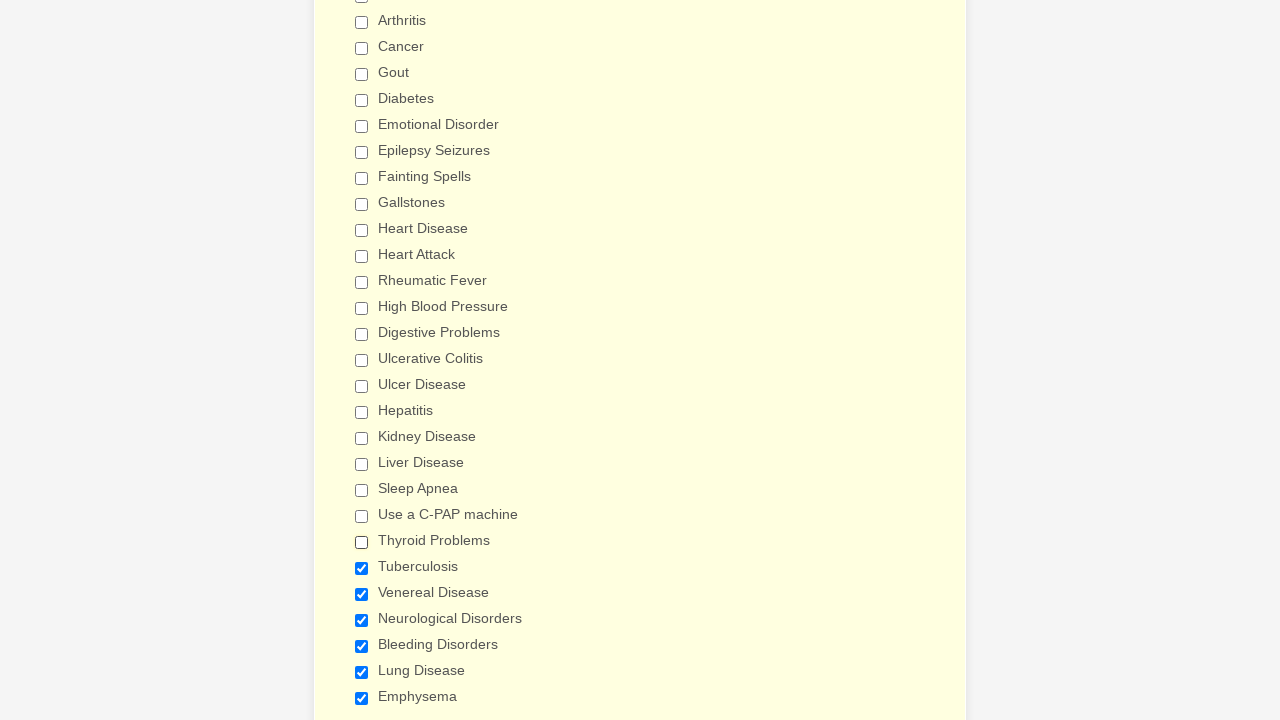

Verified checkbox 22 is deselected
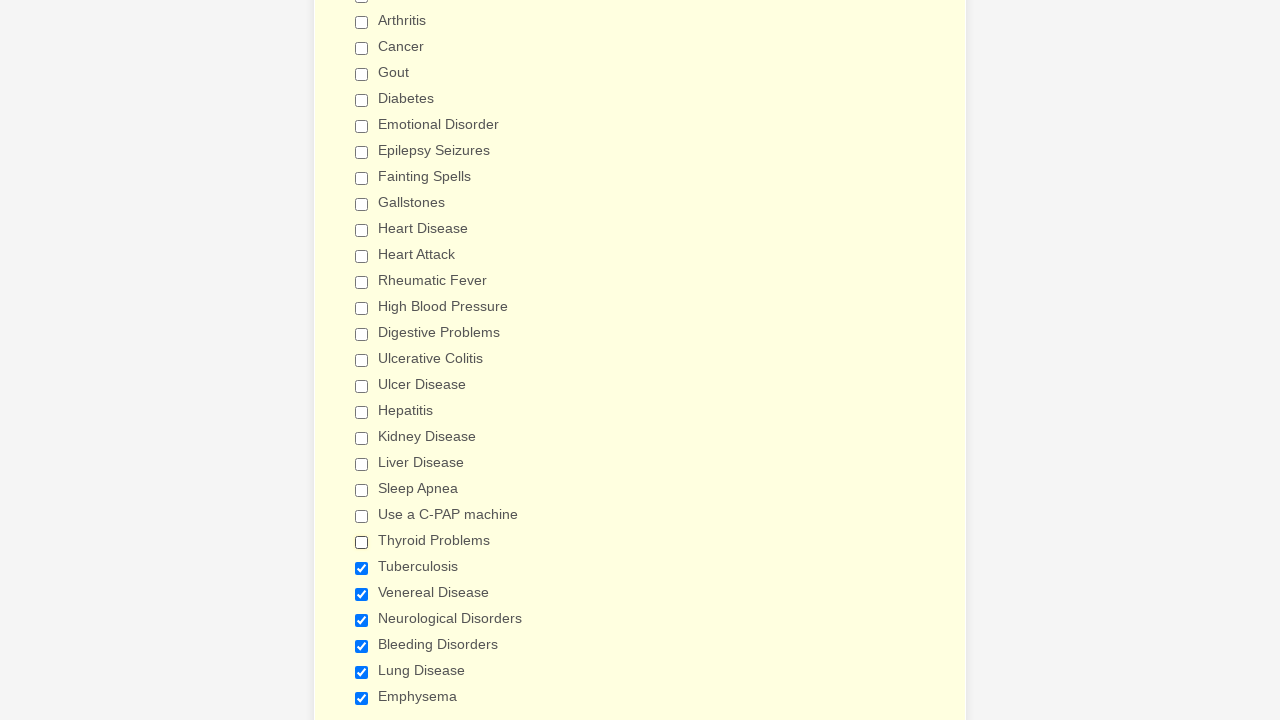

Scrolled checkbox 23 into view
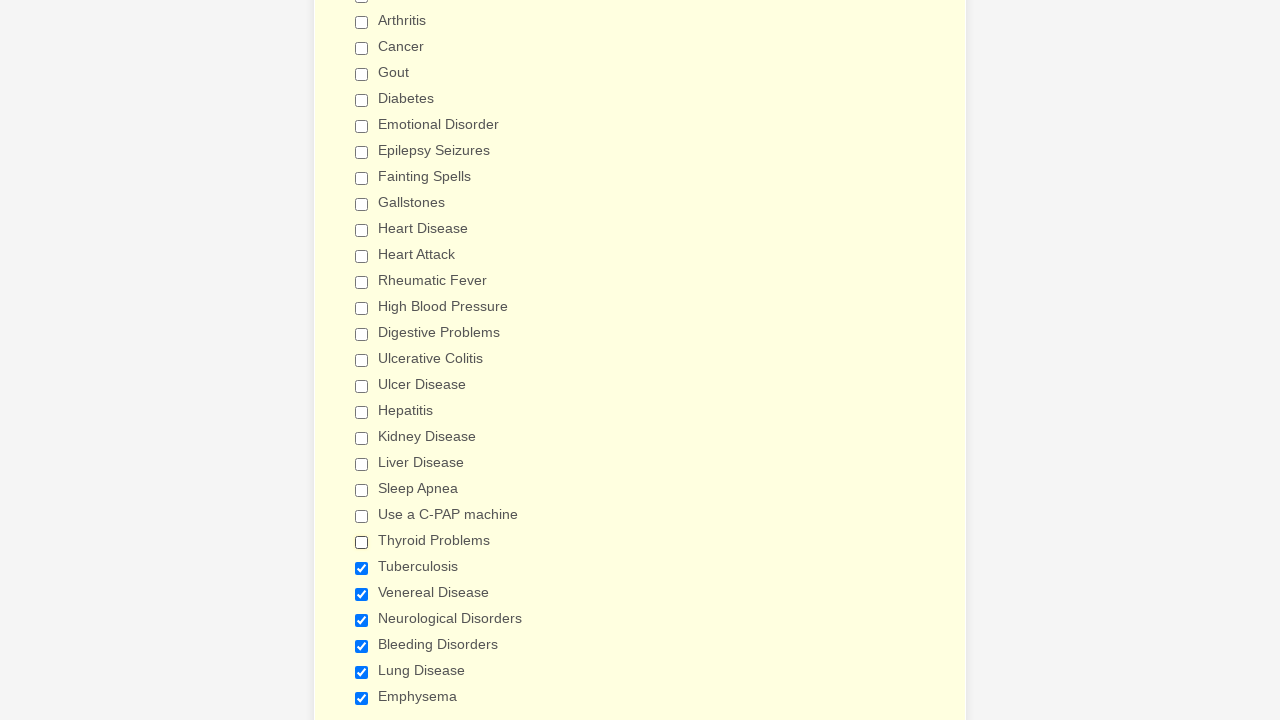

Clicked checkbox 23 to deselect it at (362, 568) on input[type='checkbox'] >> nth=23
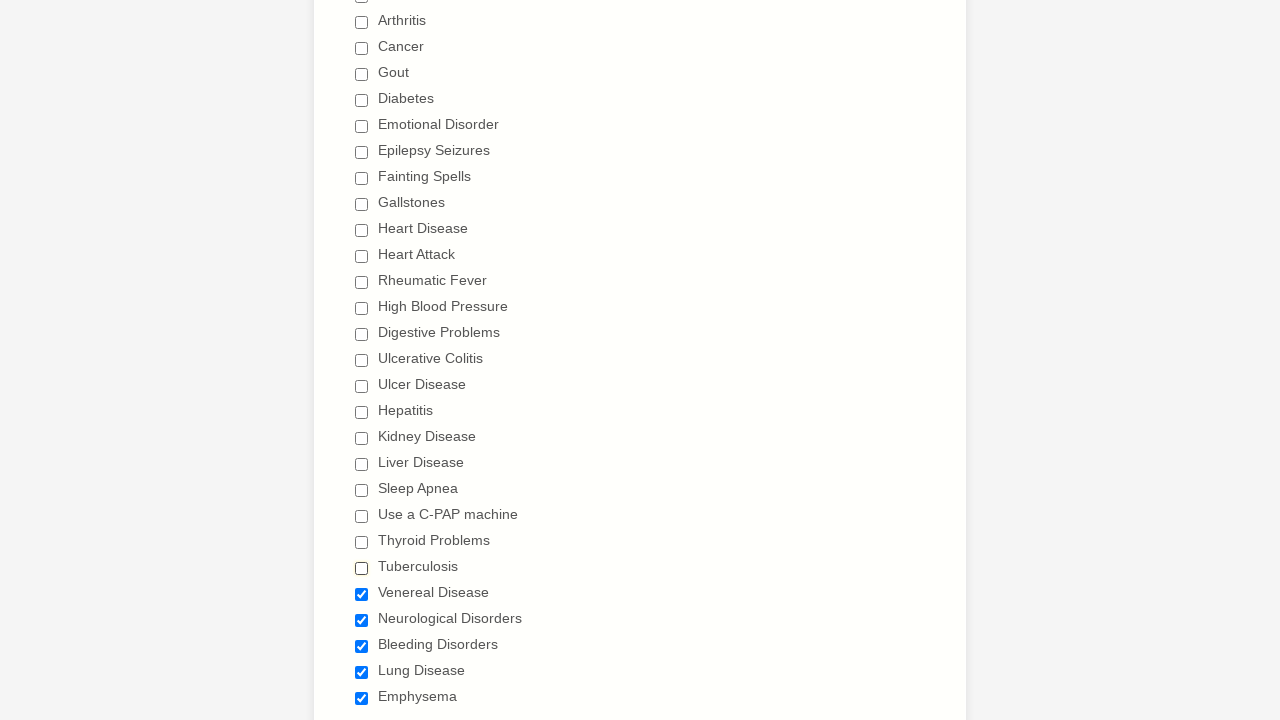

Waited 500ms after deselecting checkbox 23
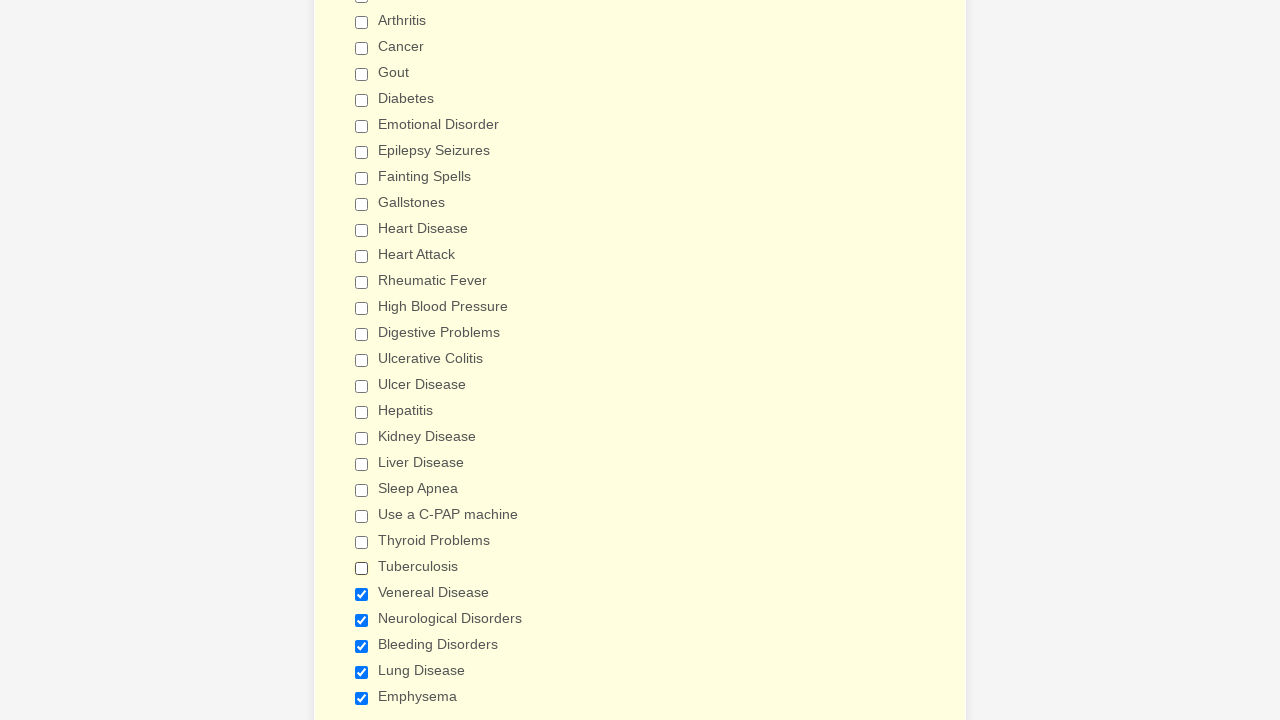

Verified checkbox 23 is deselected
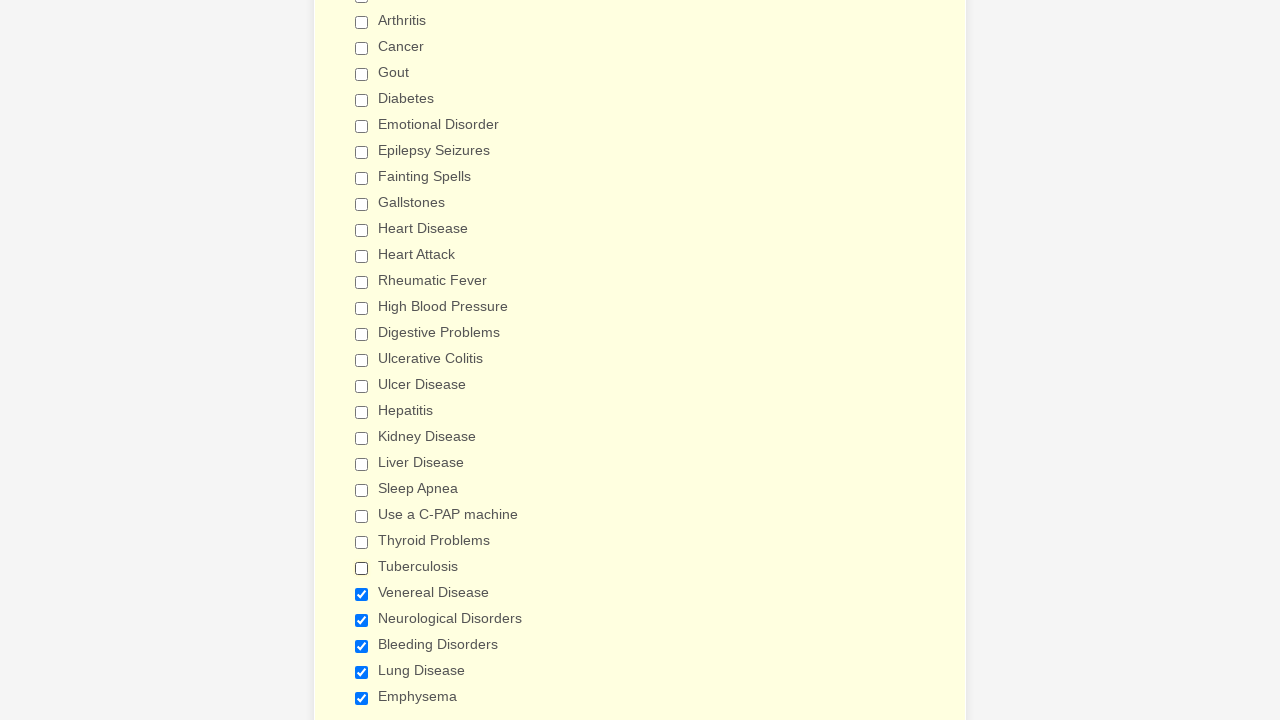

Scrolled checkbox 24 into view
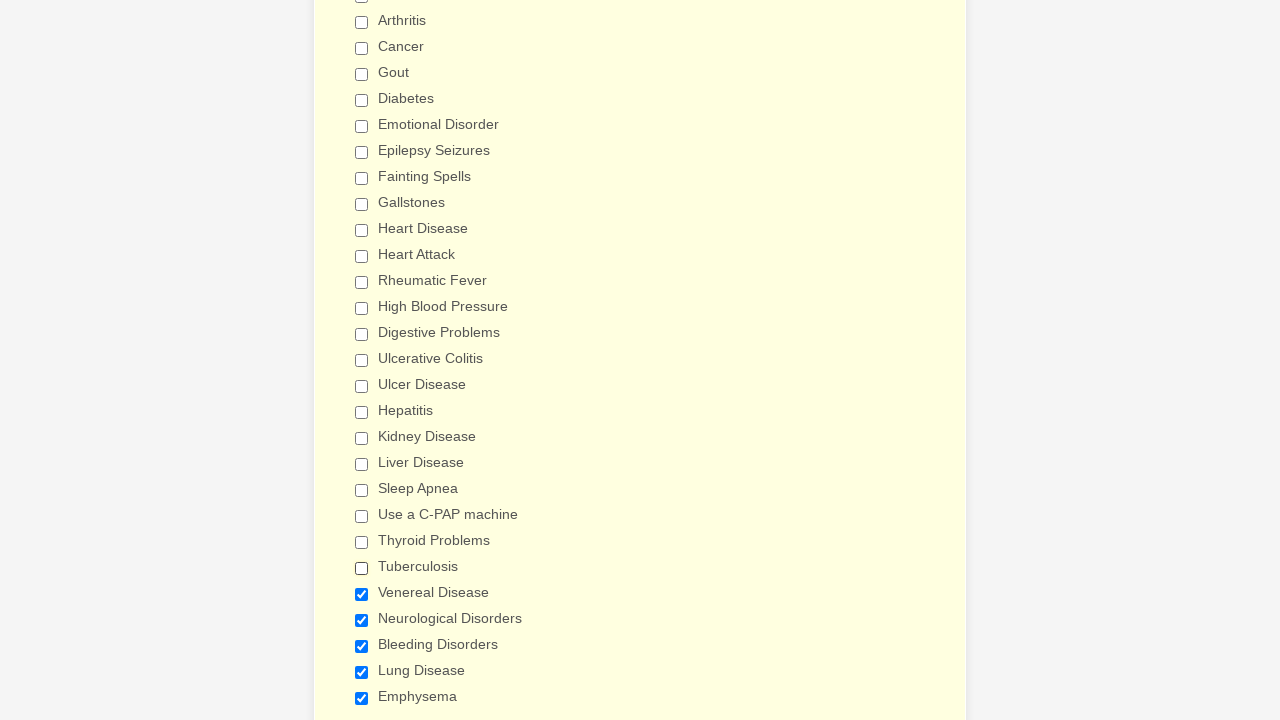

Clicked checkbox 24 to deselect it at (362, 594) on input[type='checkbox'] >> nth=24
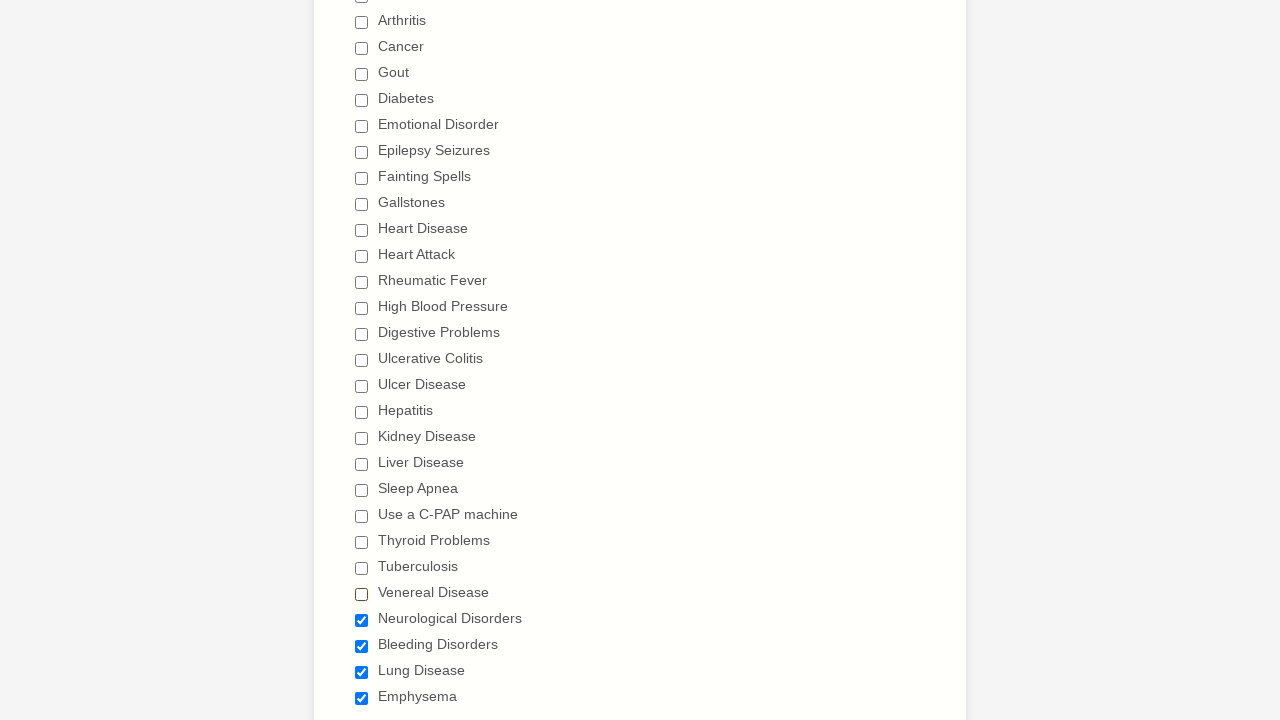

Waited 500ms after deselecting checkbox 24
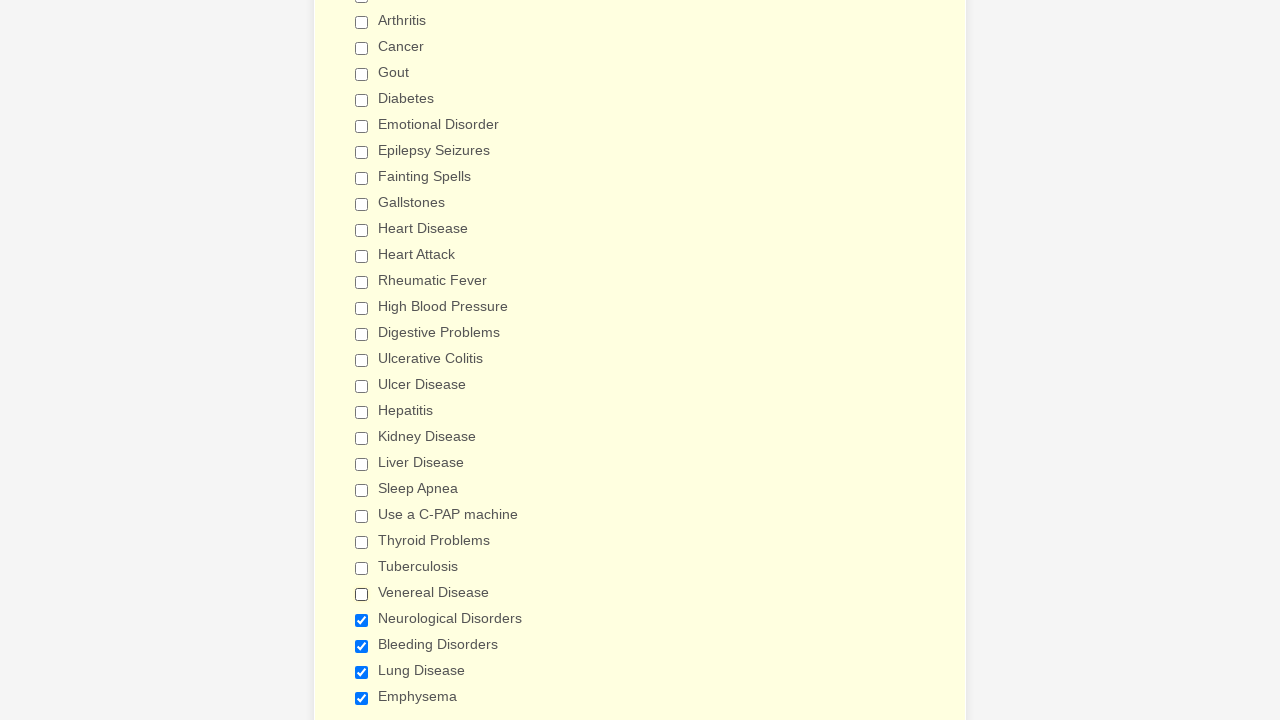

Verified checkbox 24 is deselected
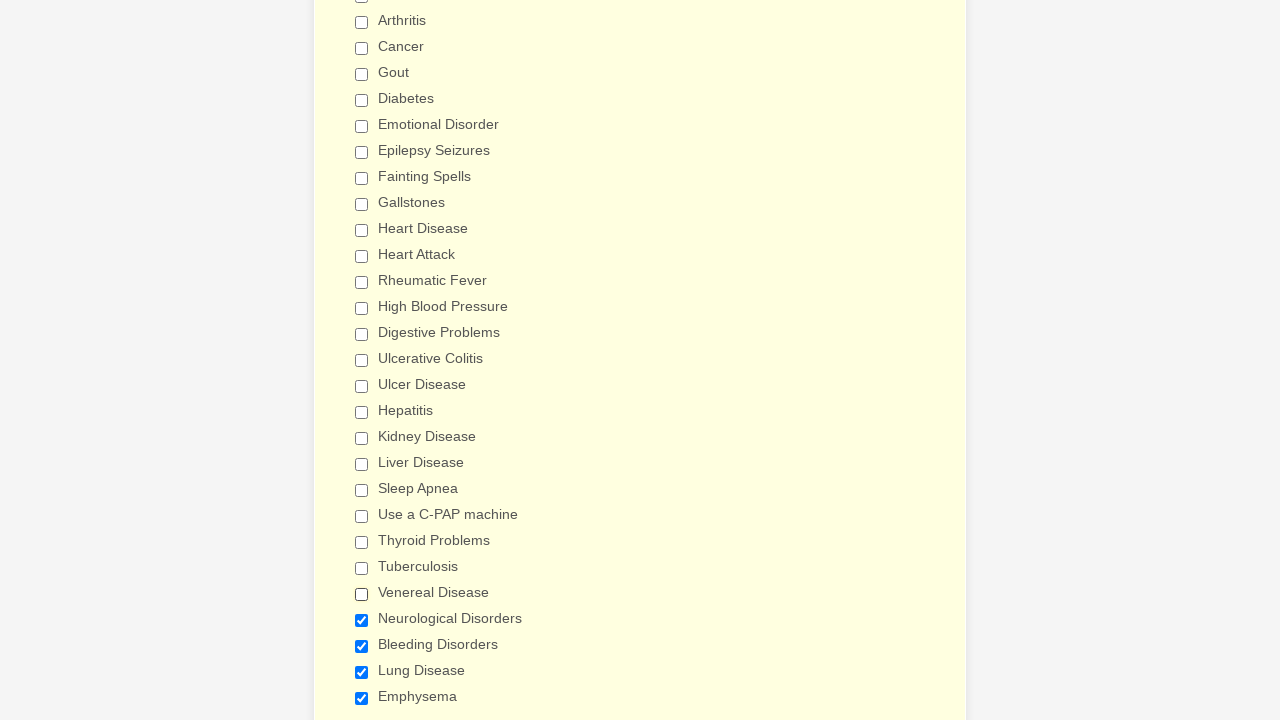

Scrolled checkbox 25 into view
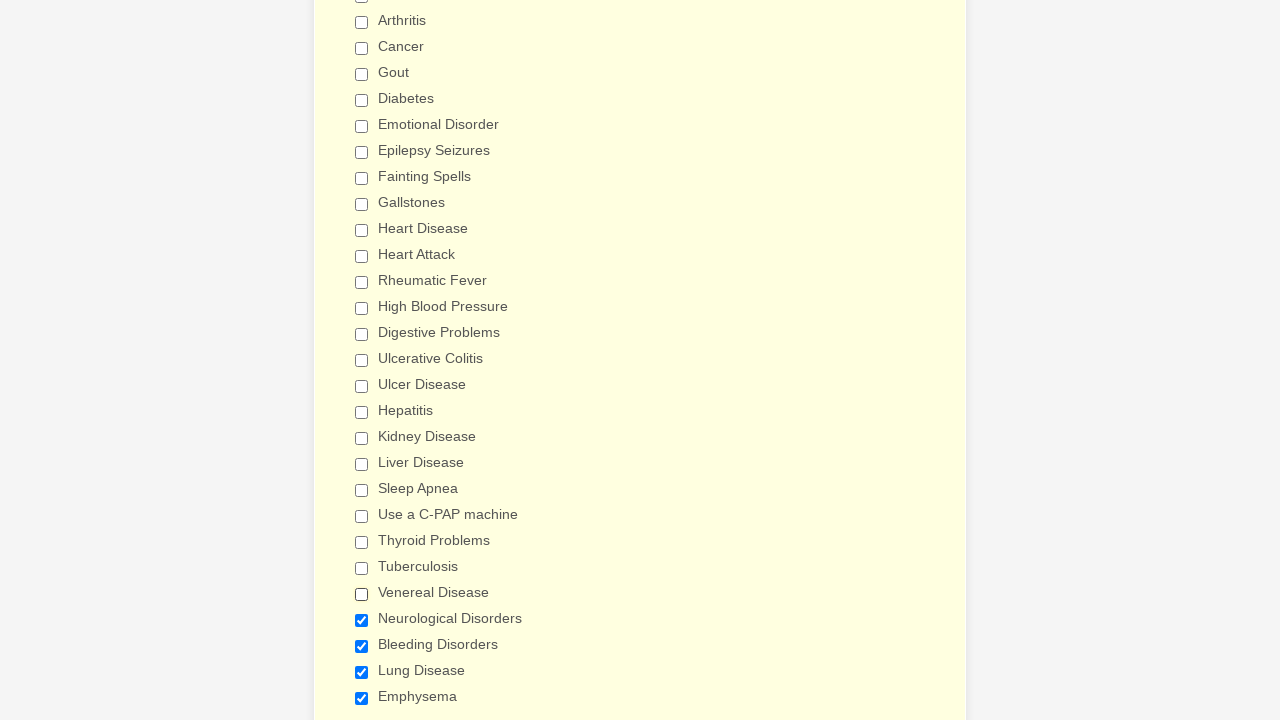

Clicked checkbox 25 to deselect it at (362, 620) on input[type='checkbox'] >> nth=25
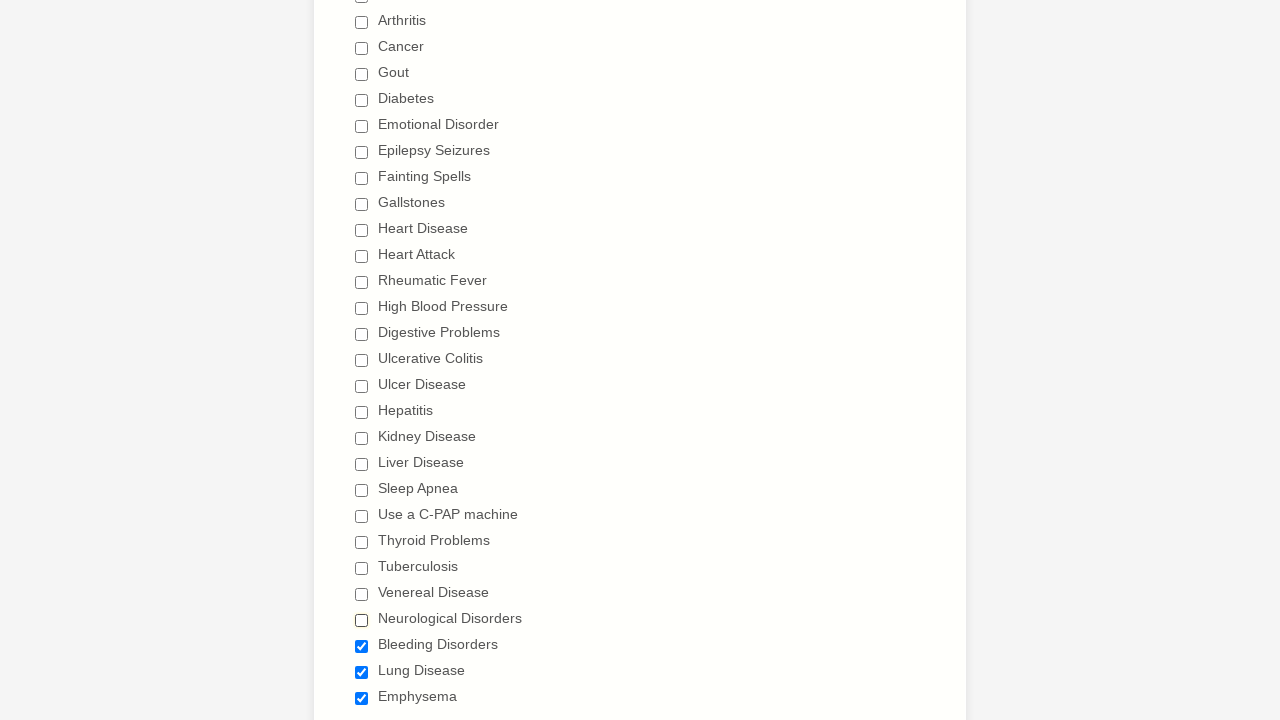

Waited 500ms after deselecting checkbox 25
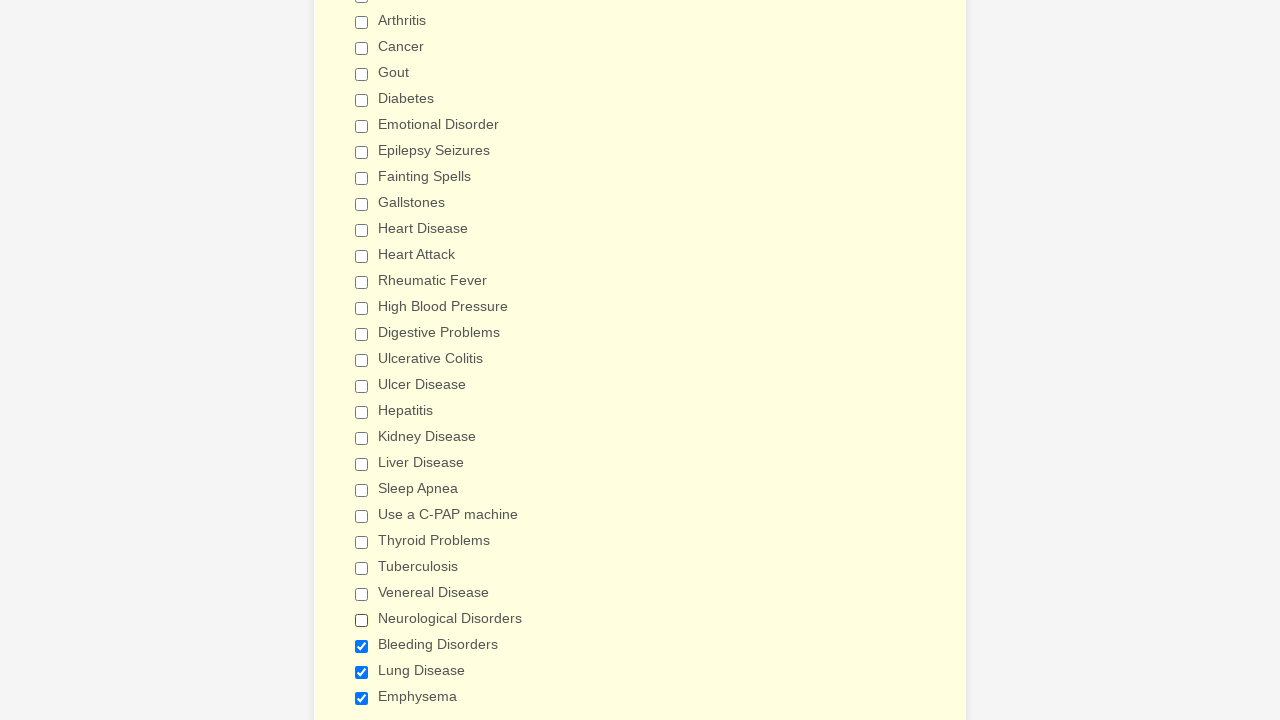

Verified checkbox 25 is deselected
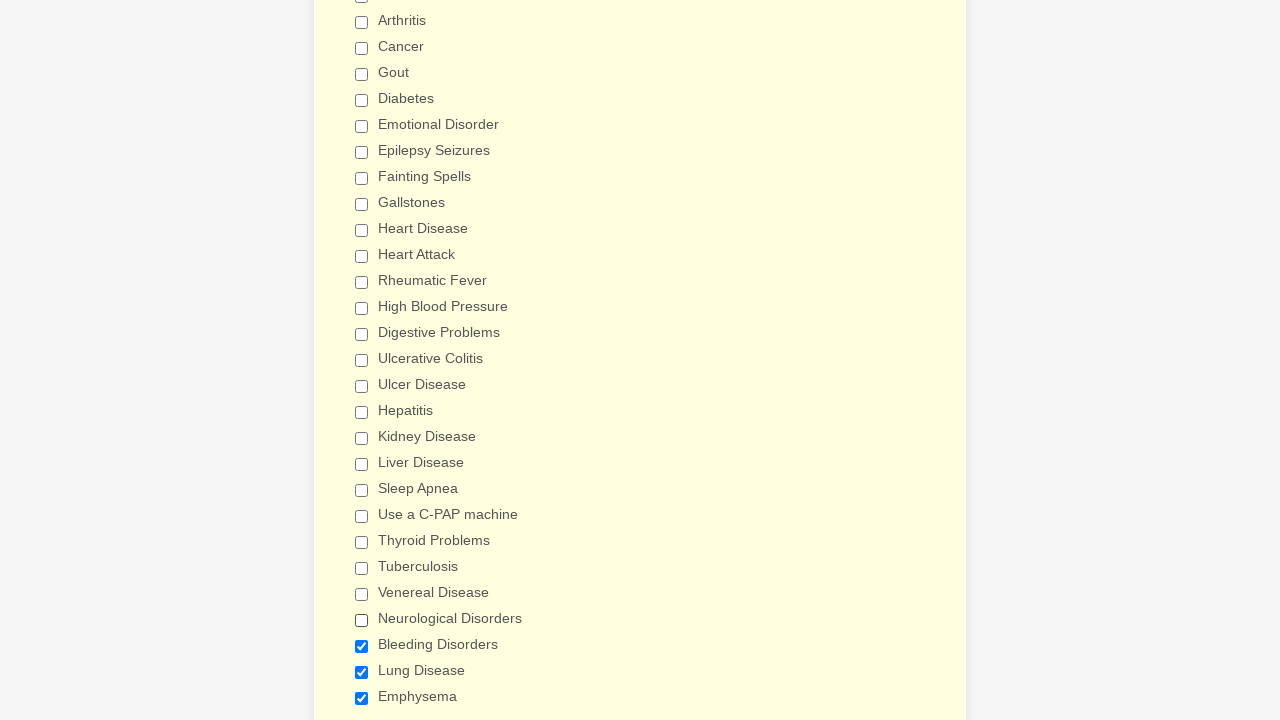

Scrolled checkbox 26 into view
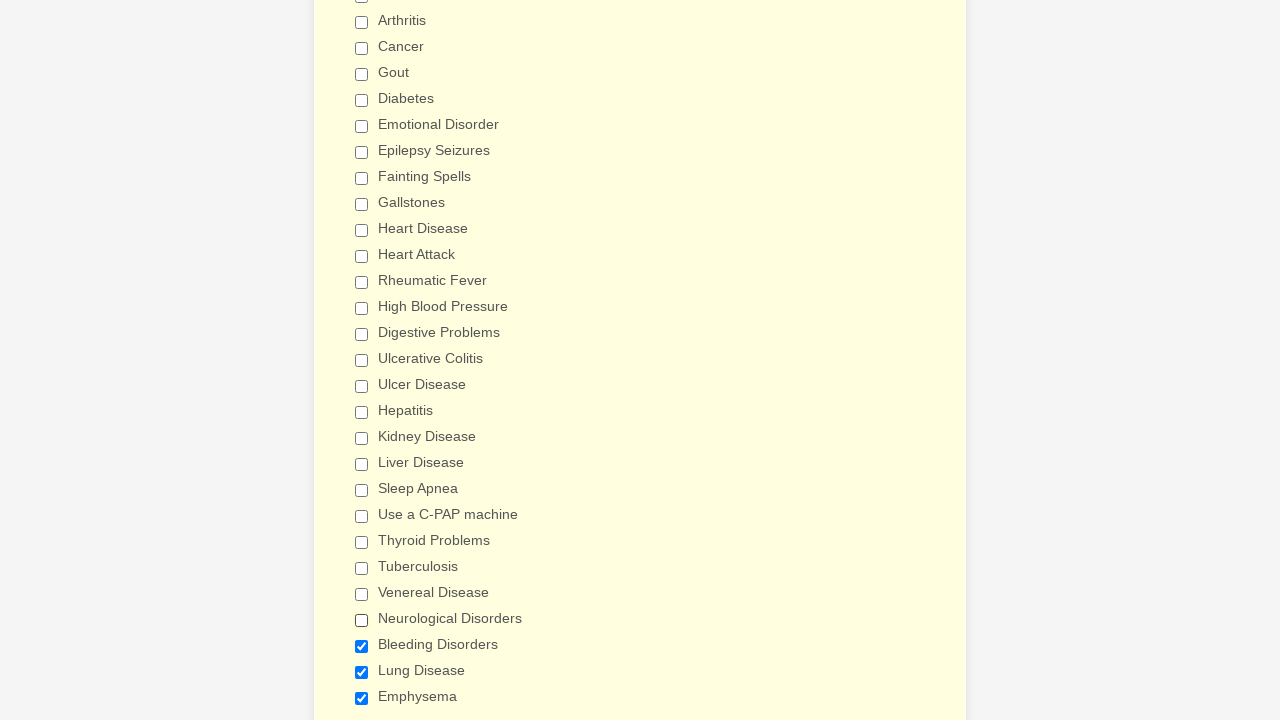

Clicked checkbox 26 to deselect it at (362, 646) on input[type='checkbox'] >> nth=26
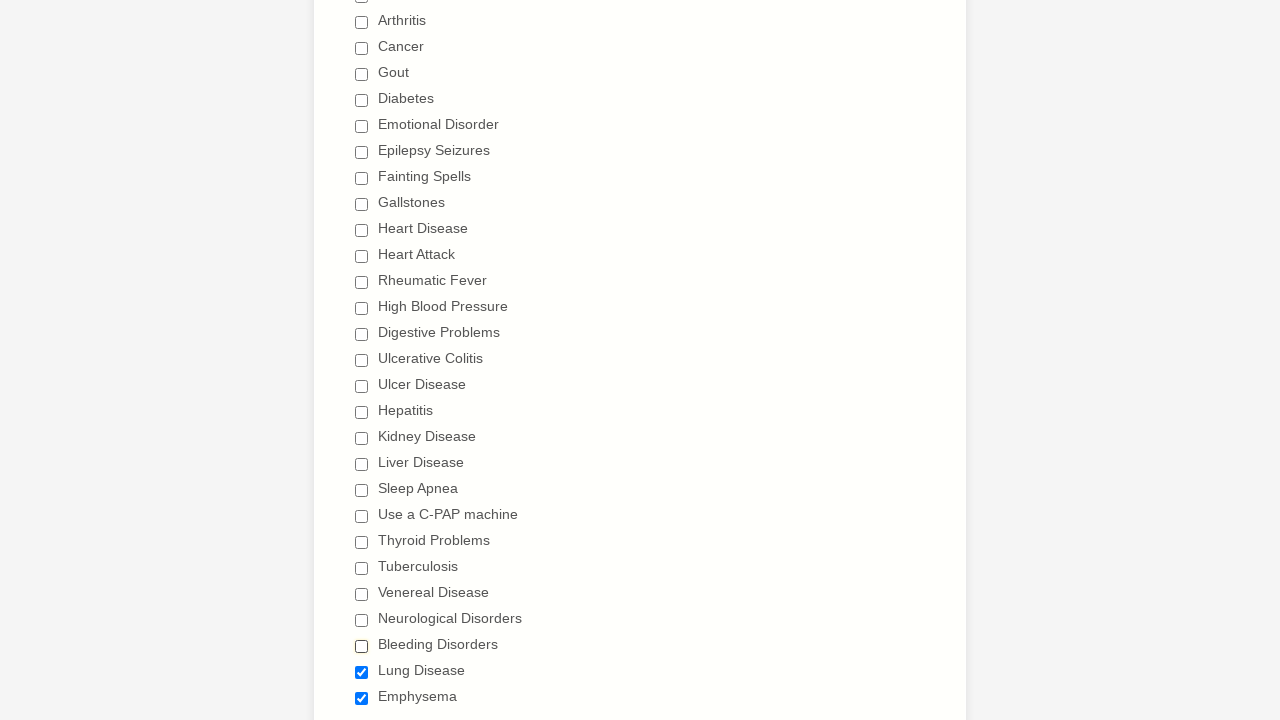

Waited 500ms after deselecting checkbox 26
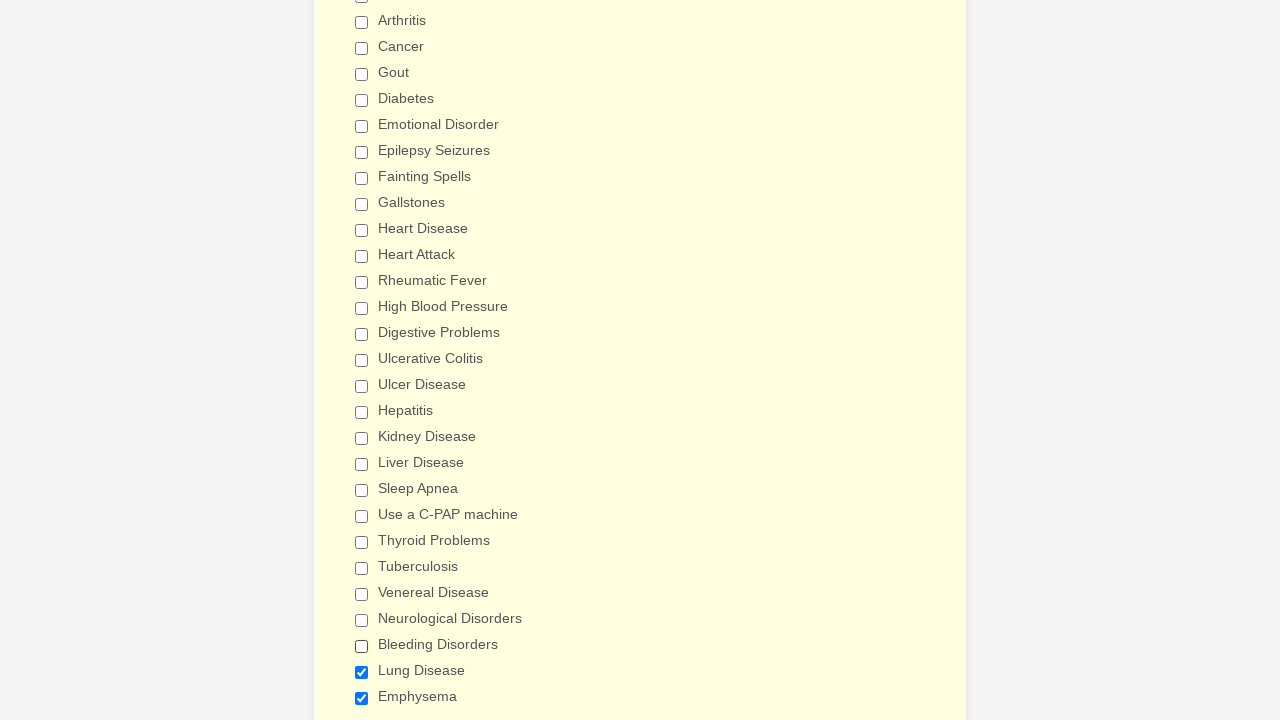

Verified checkbox 26 is deselected
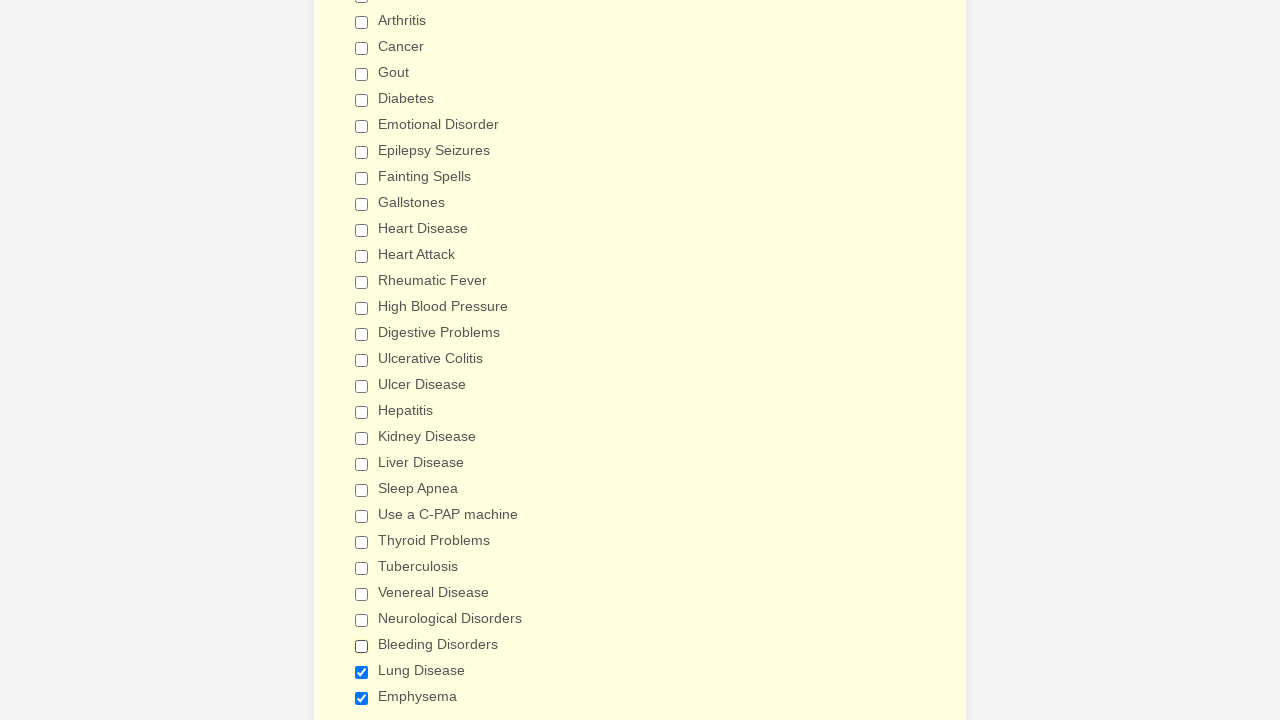

Scrolled checkbox 27 into view
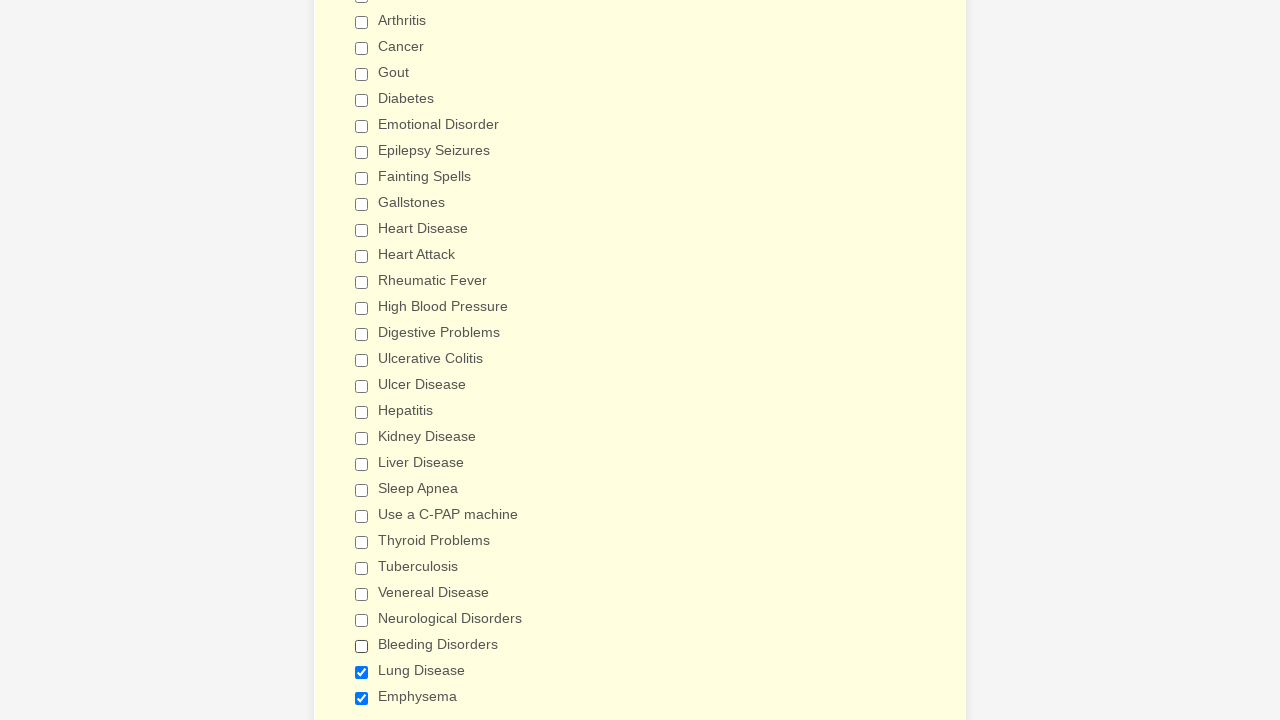

Clicked checkbox 27 to deselect it at (362, 672) on input[type='checkbox'] >> nth=27
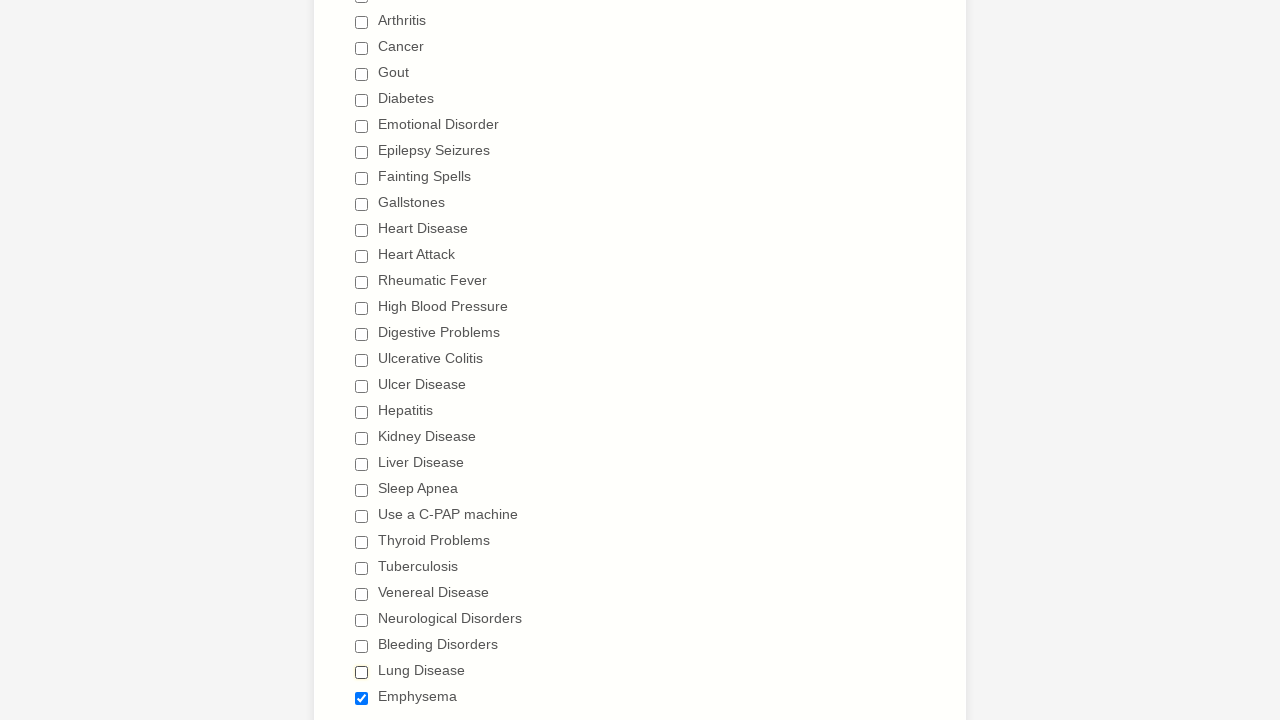

Waited 500ms after deselecting checkbox 27
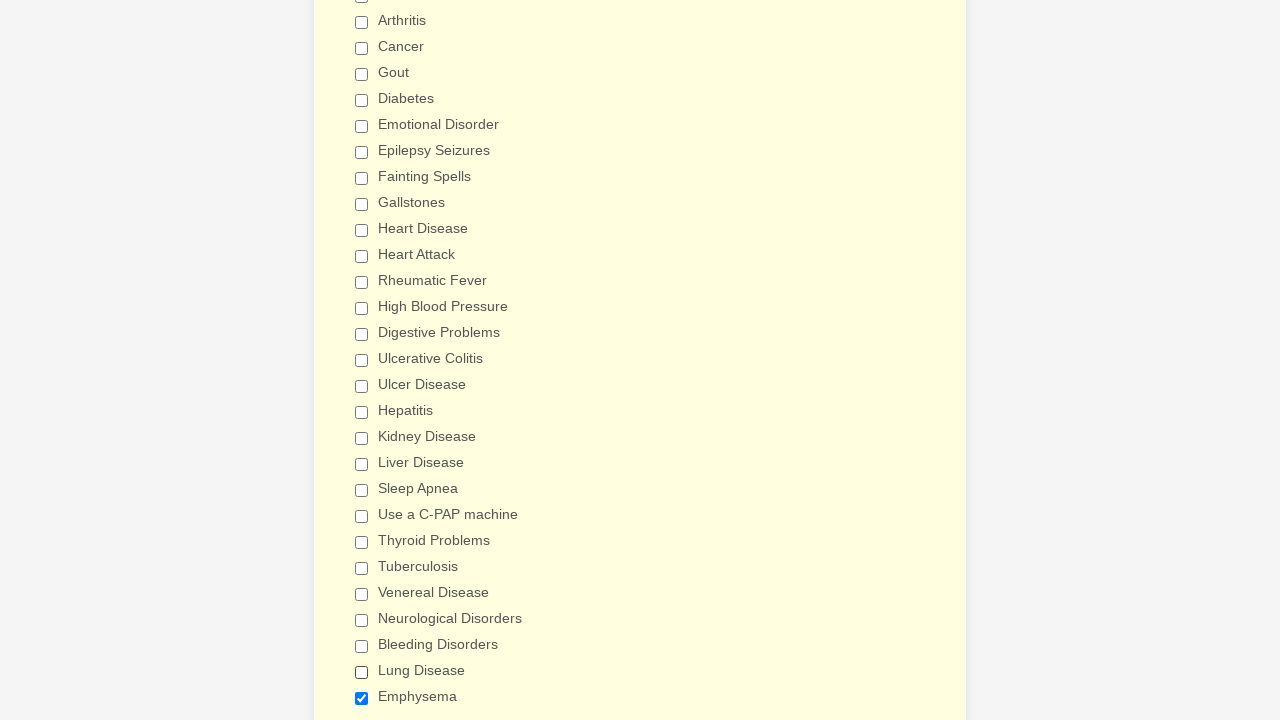

Verified checkbox 27 is deselected
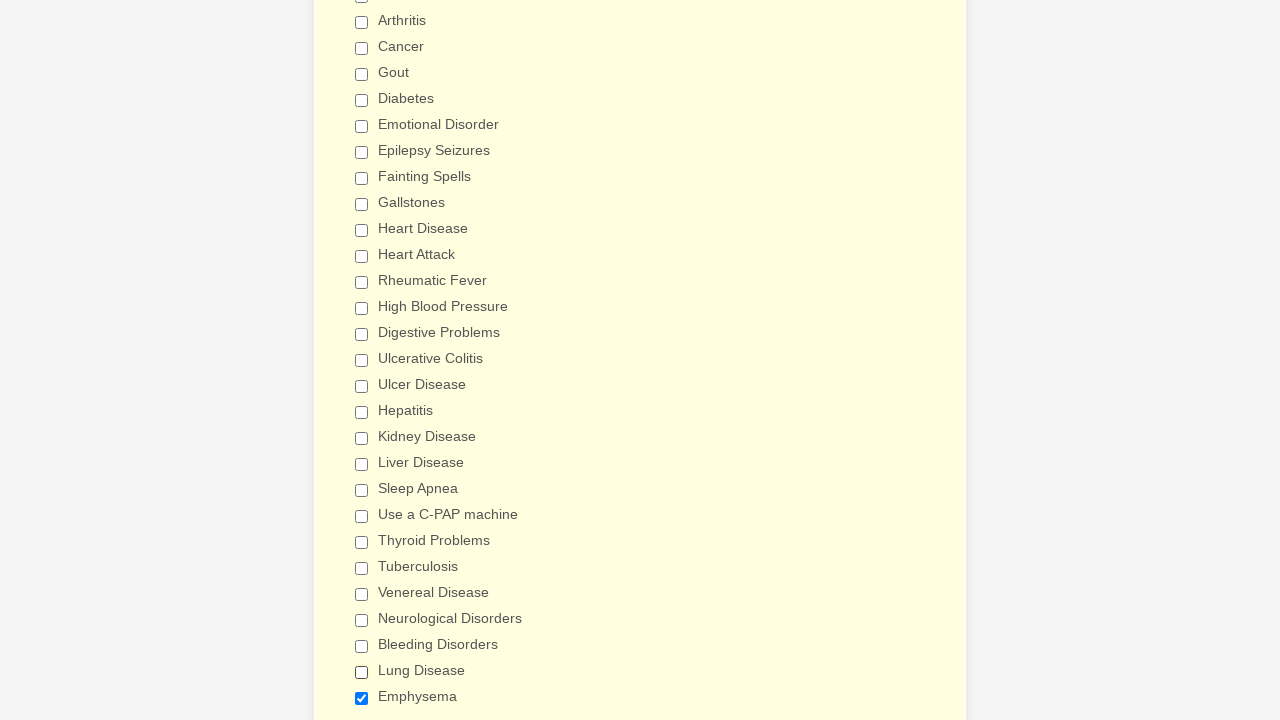

Scrolled checkbox 28 into view
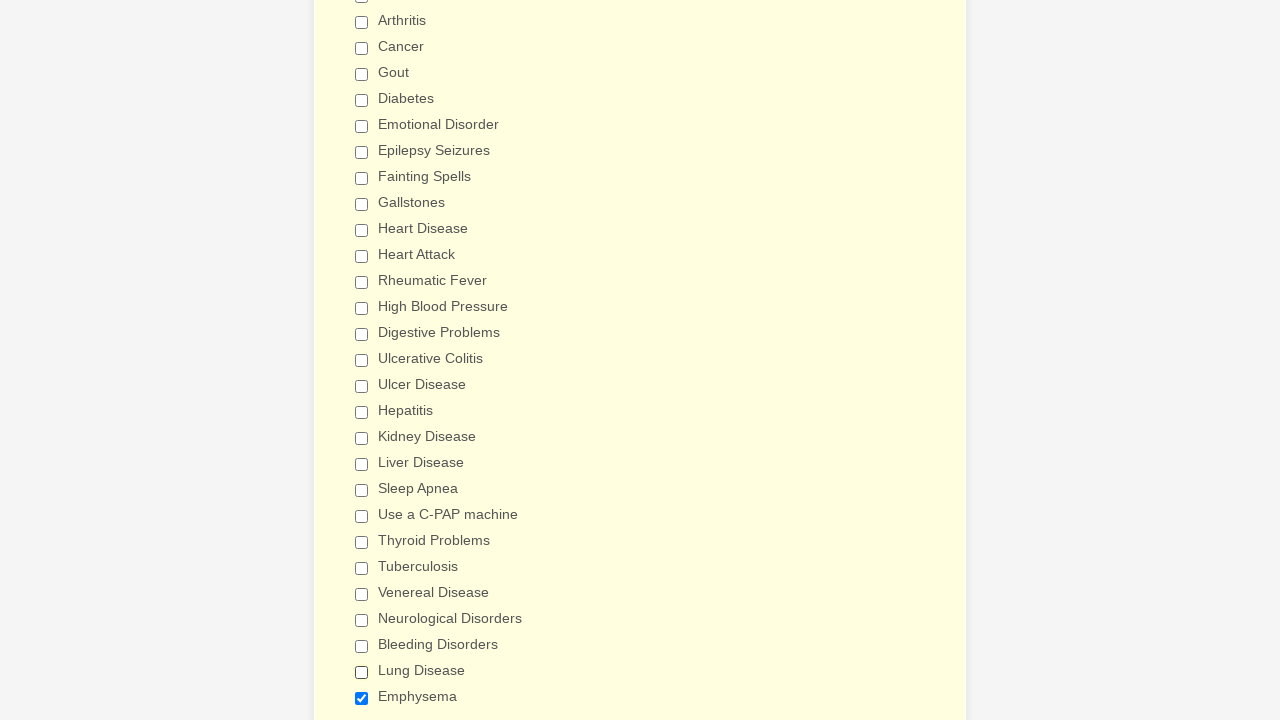

Clicked checkbox 28 to deselect it at (362, 698) on input[type='checkbox'] >> nth=28
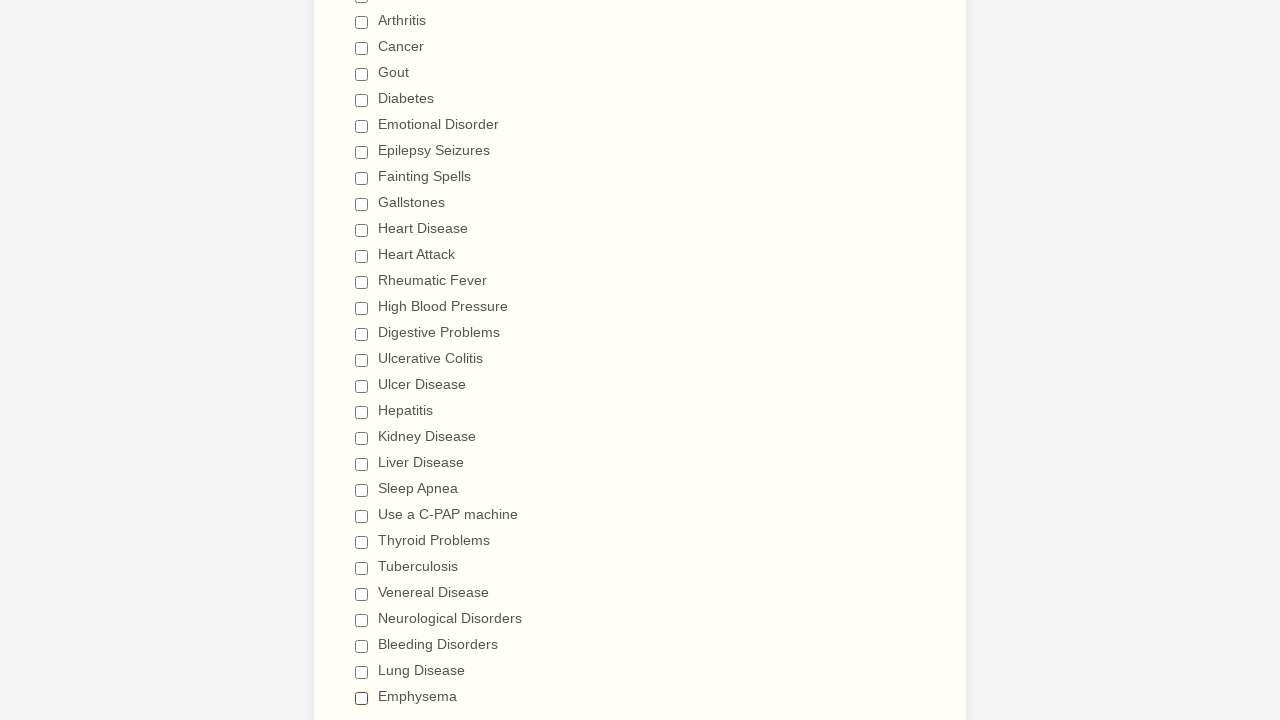

Waited 500ms after deselecting checkbox 28
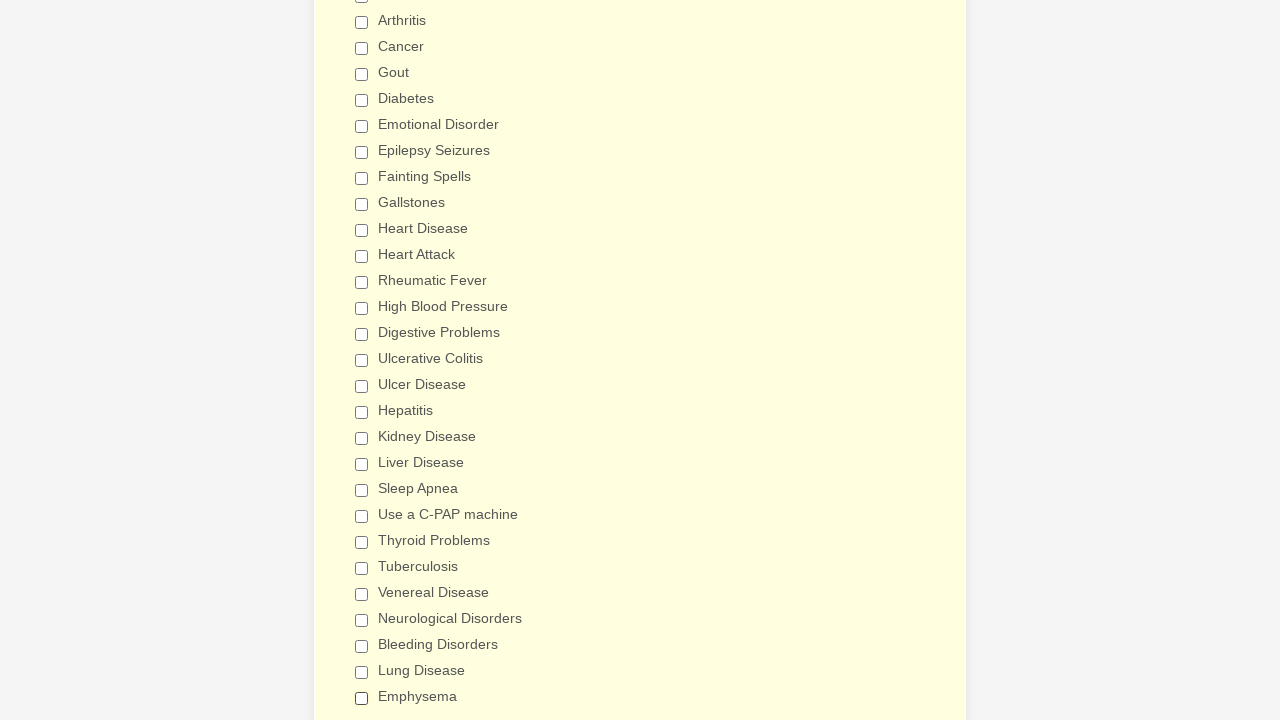

Verified checkbox 28 is deselected
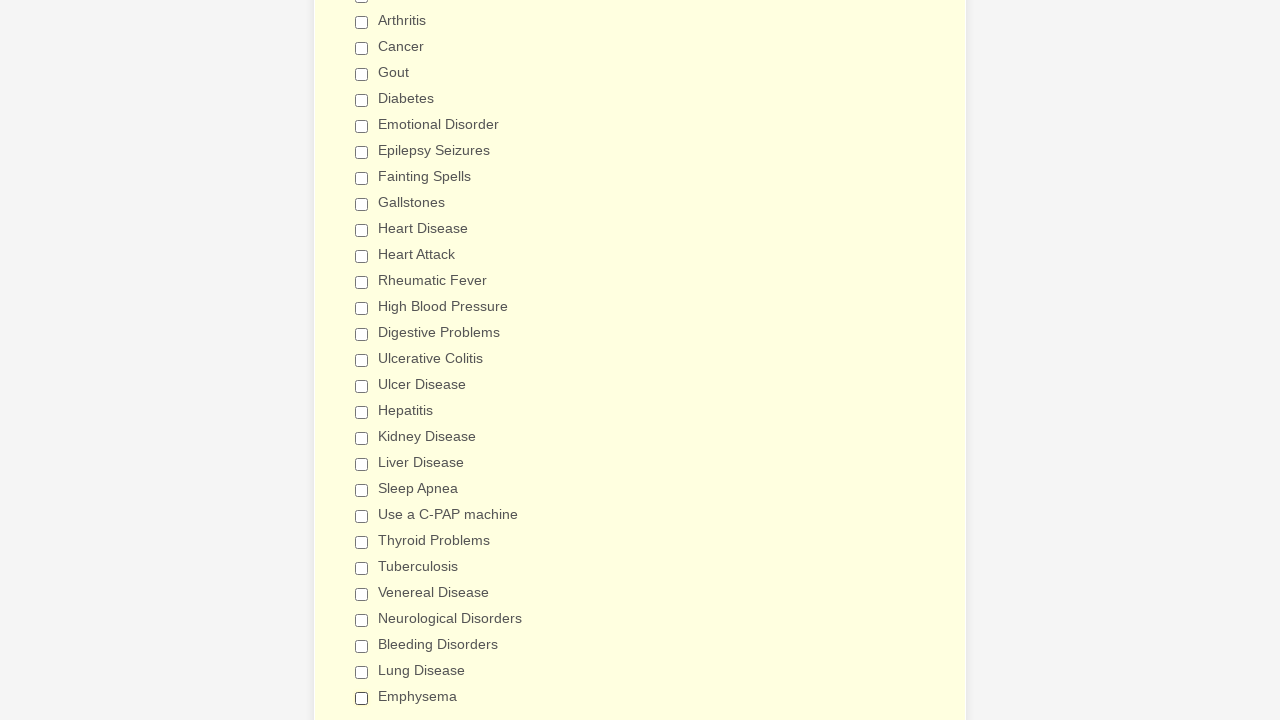

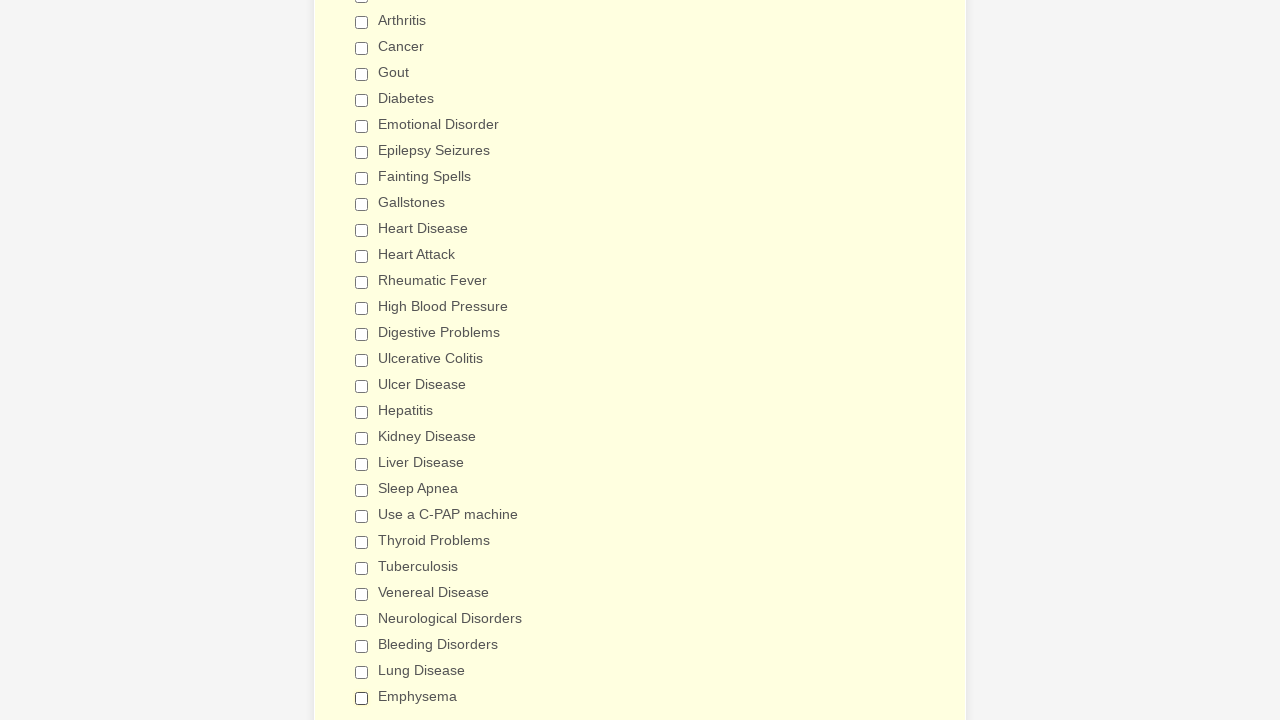